Tests the add/remove elements functionality by clicking the "Add Element" button 100 times to create delete buttons, then clicking 60 delete buttons to remove them and validating the remaining count.

Starting URL: http://the-internet.herokuapp.com/add_remove_elements/

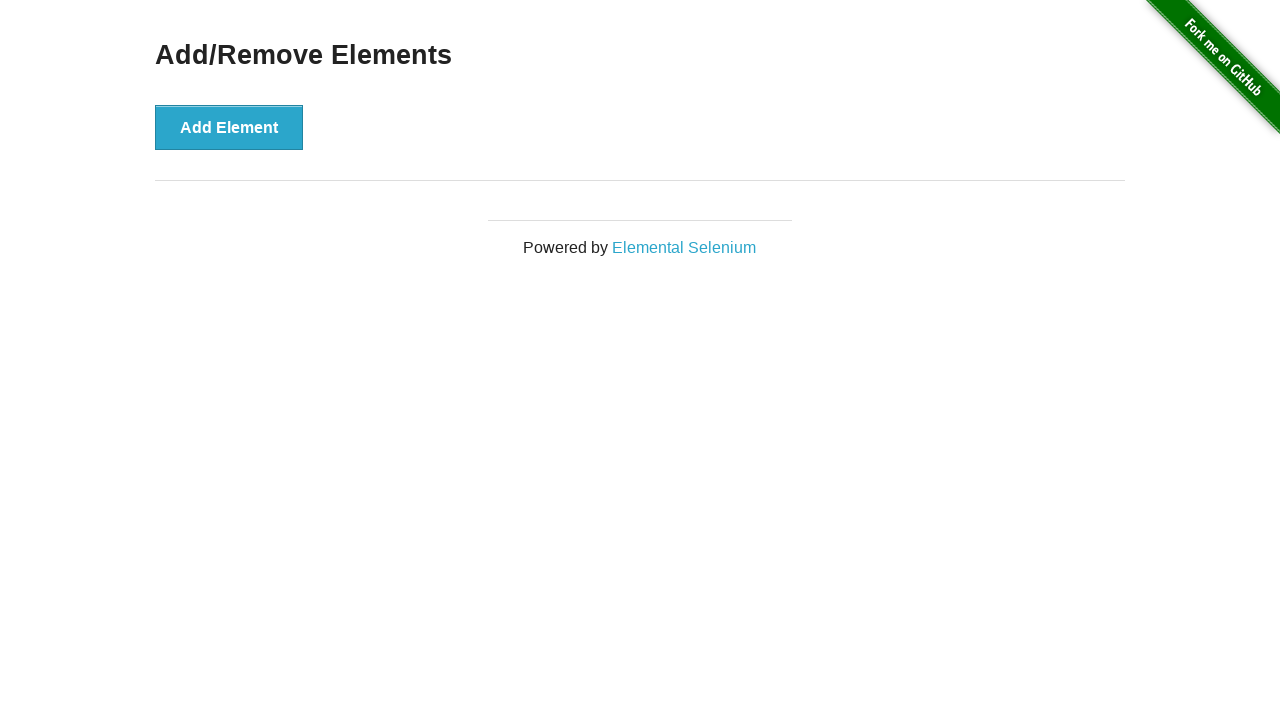

Navigated to add/remove elements page
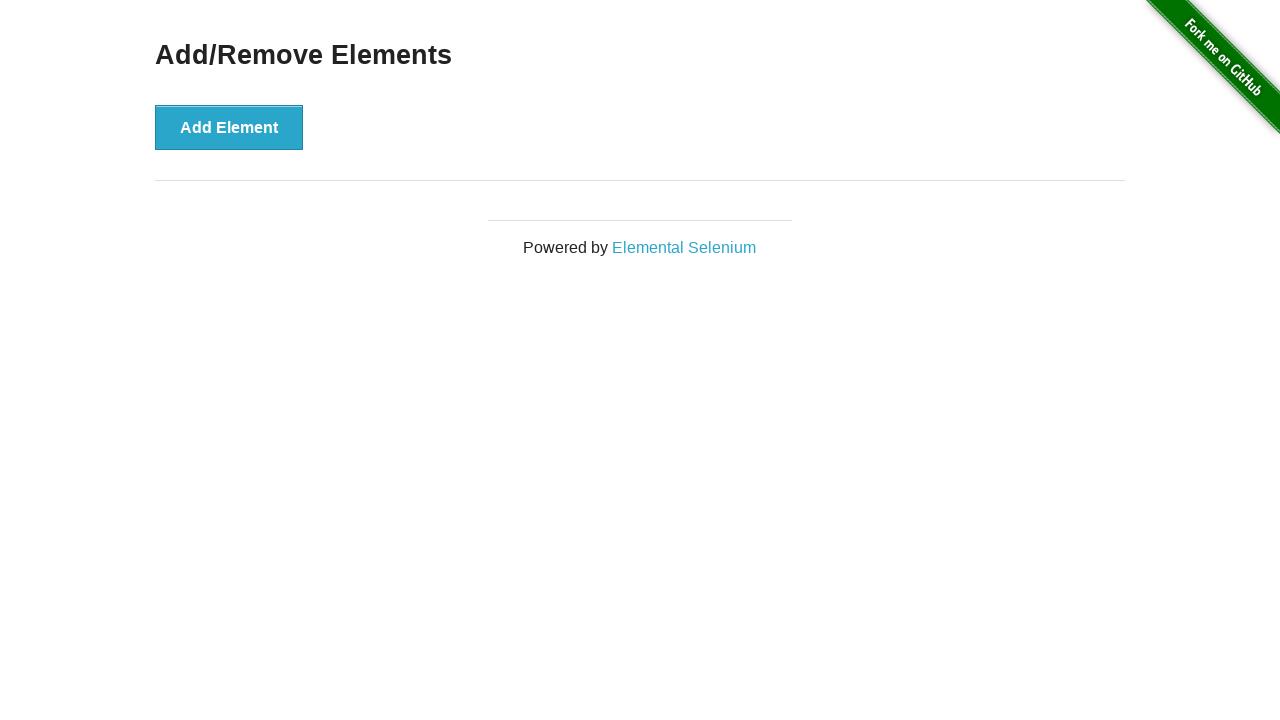

Clicked 'Add Element' button (iteration 1/100) at (229, 127) on button[onclick='addElement()']
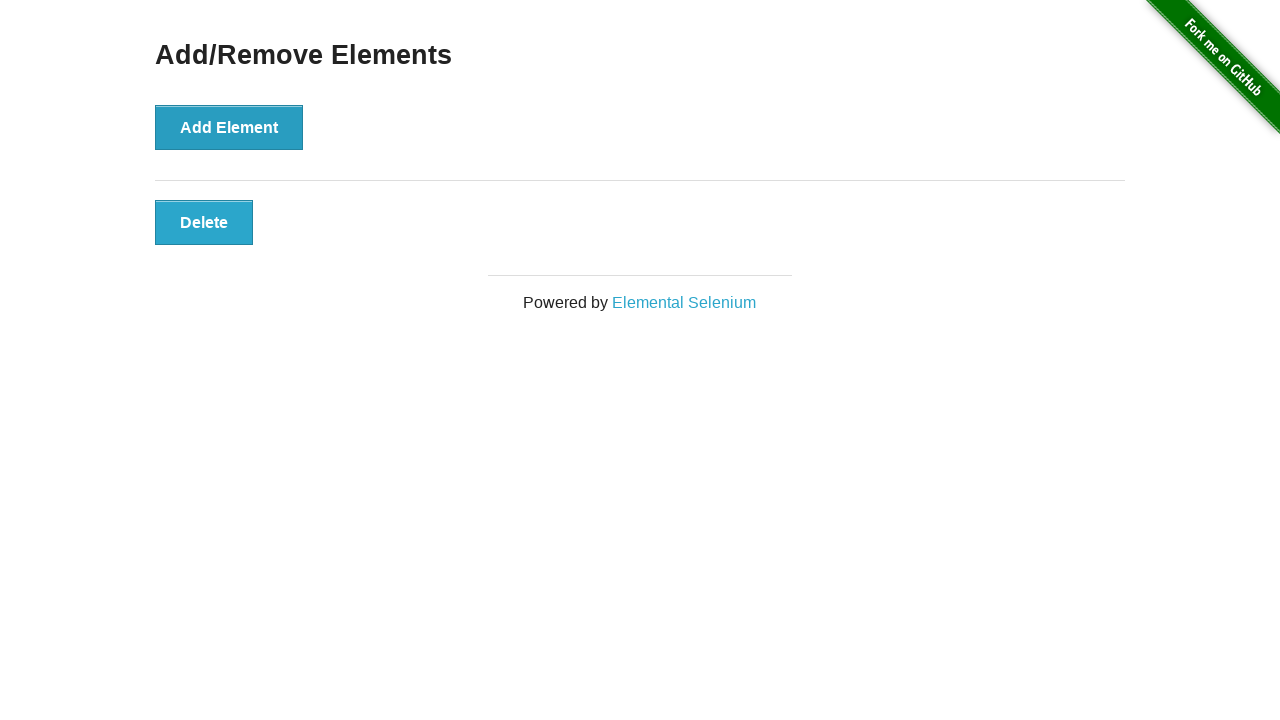

Clicked 'Add Element' button (iteration 2/100) at (229, 127) on button[onclick='addElement()']
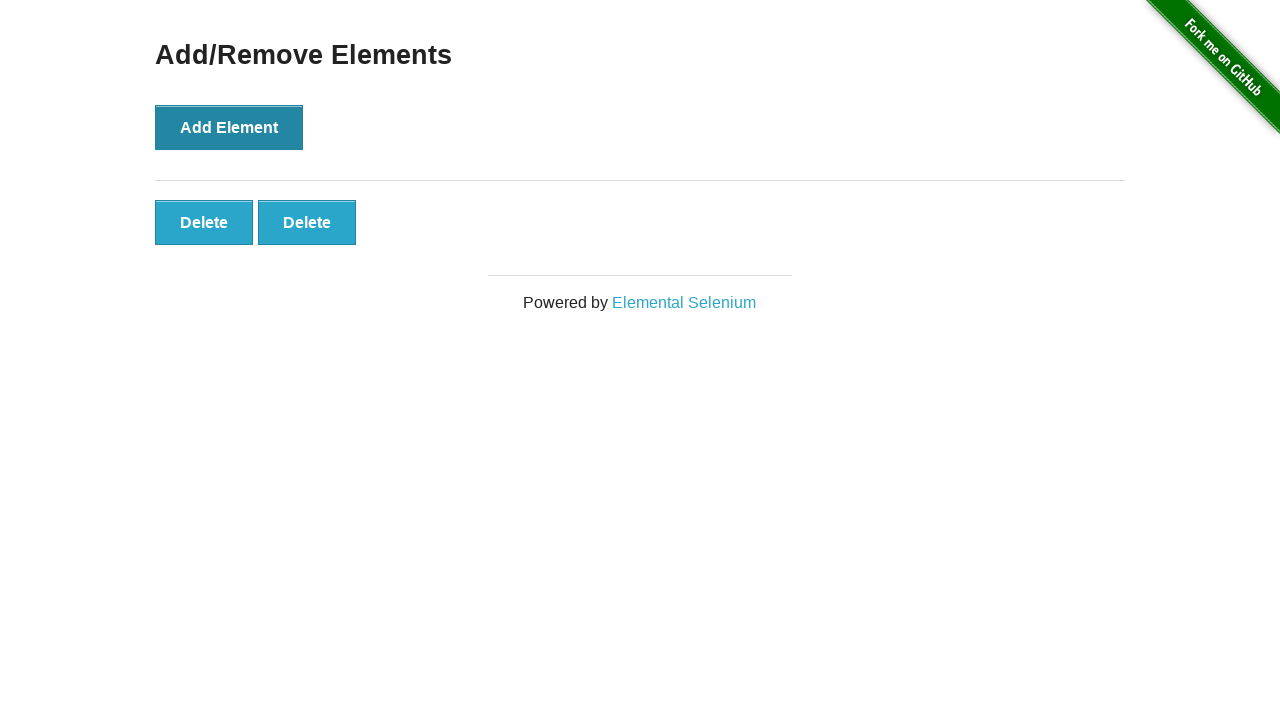

Clicked 'Add Element' button (iteration 3/100) at (229, 127) on button[onclick='addElement()']
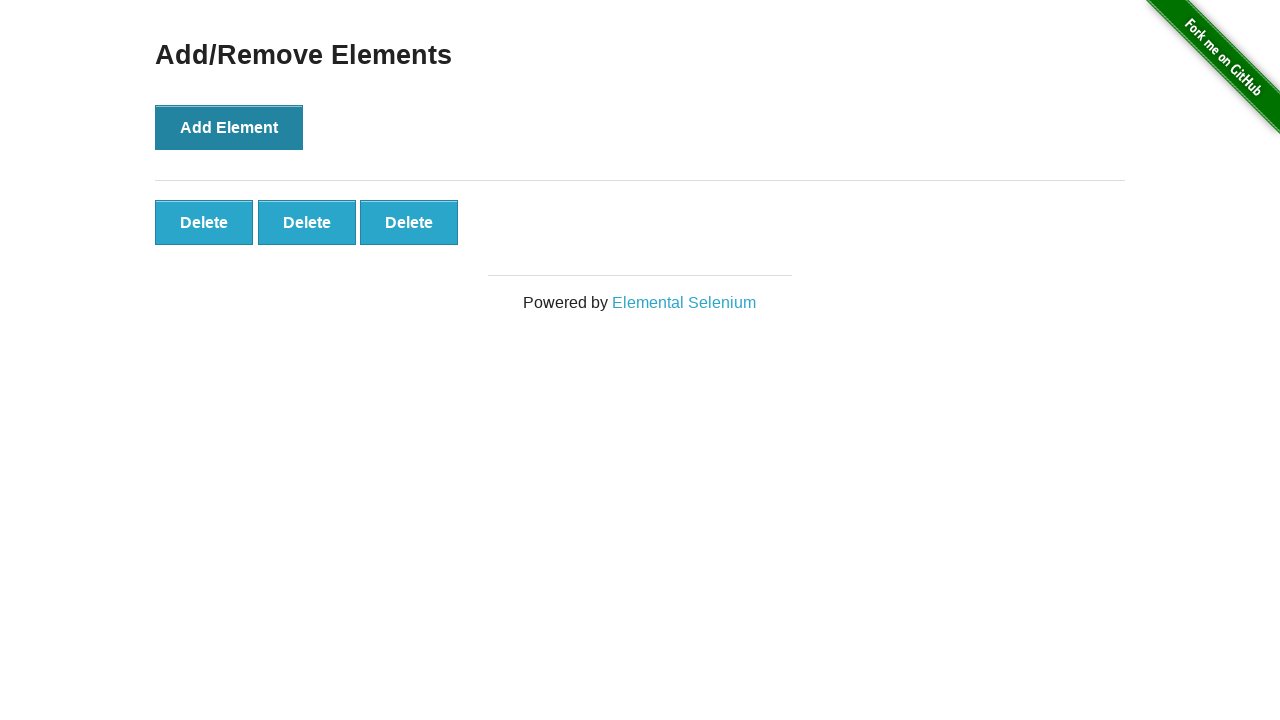

Clicked 'Add Element' button (iteration 4/100) at (229, 127) on button[onclick='addElement()']
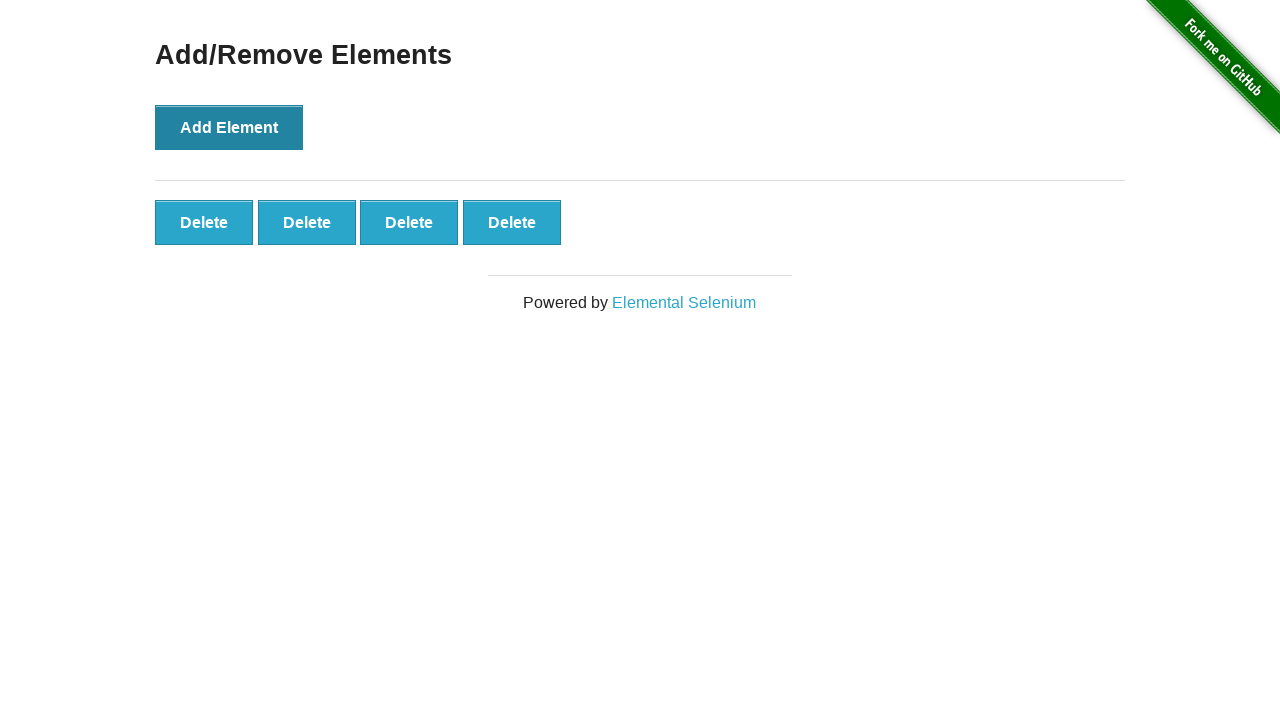

Clicked 'Add Element' button (iteration 5/100) at (229, 127) on button[onclick='addElement()']
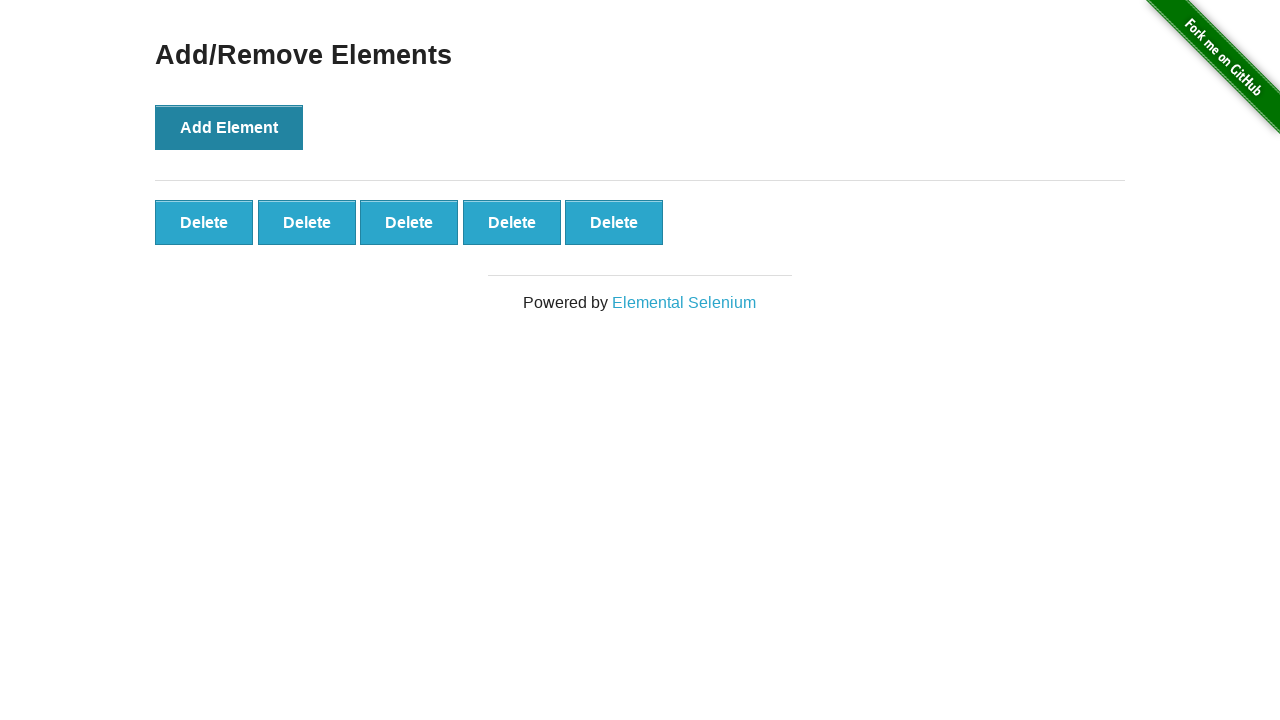

Clicked 'Add Element' button (iteration 6/100) at (229, 127) on button[onclick='addElement()']
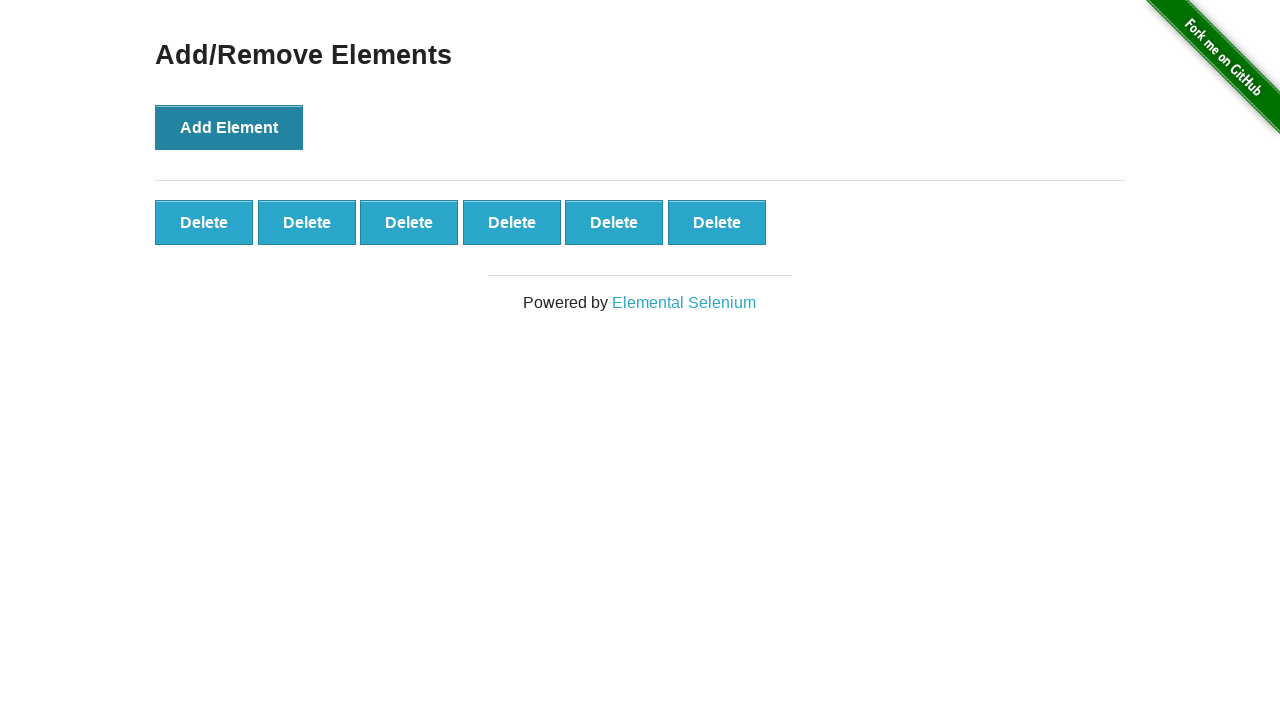

Clicked 'Add Element' button (iteration 7/100) at (229, 127) on button[onclick='addElement()']
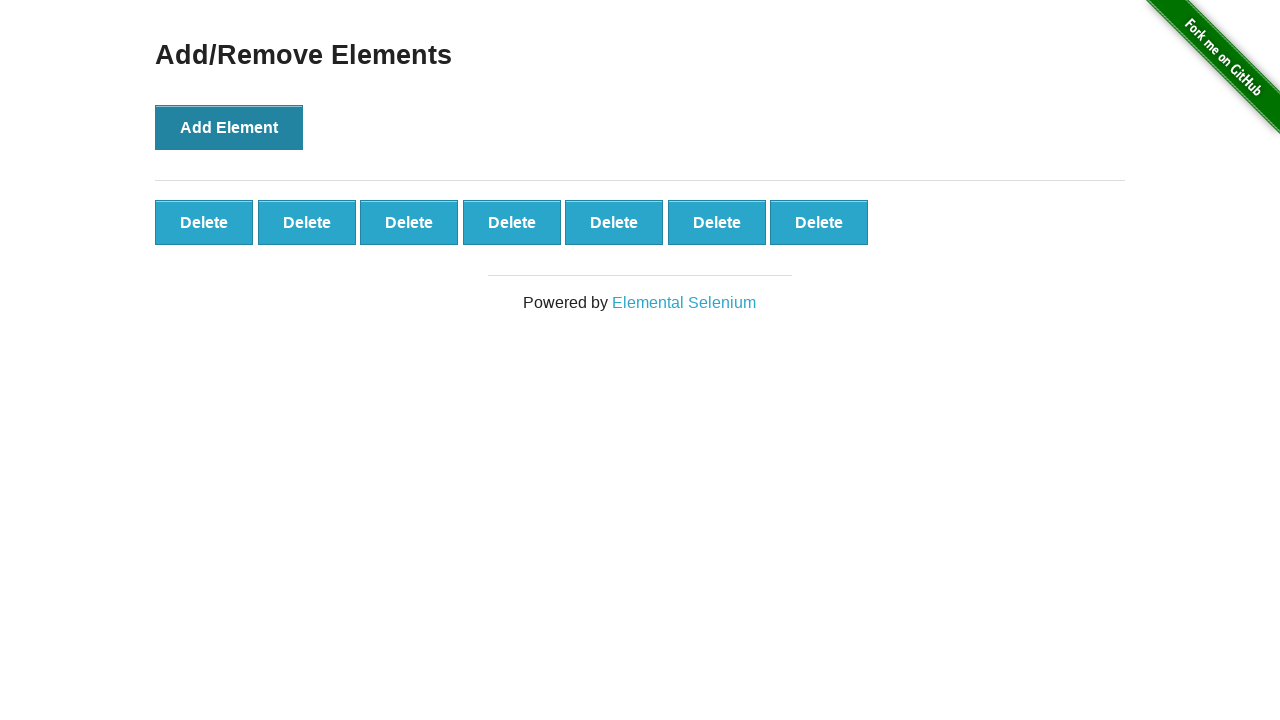

Clicked 'Add Element' button (iteration 8/100) at (229, 127) on button[onclick='addElement()']
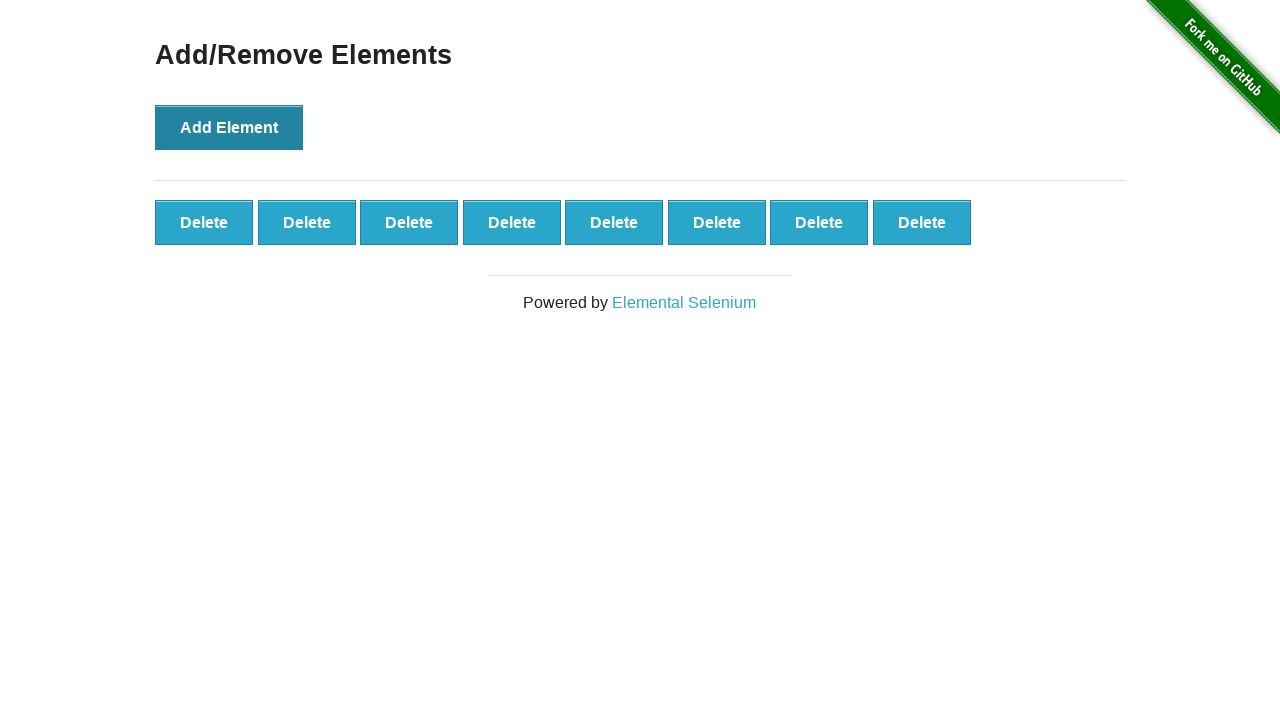

Clicked 'Add Element' button (iteration 9/100) at (229, 127) on button[onclick='addElement()']
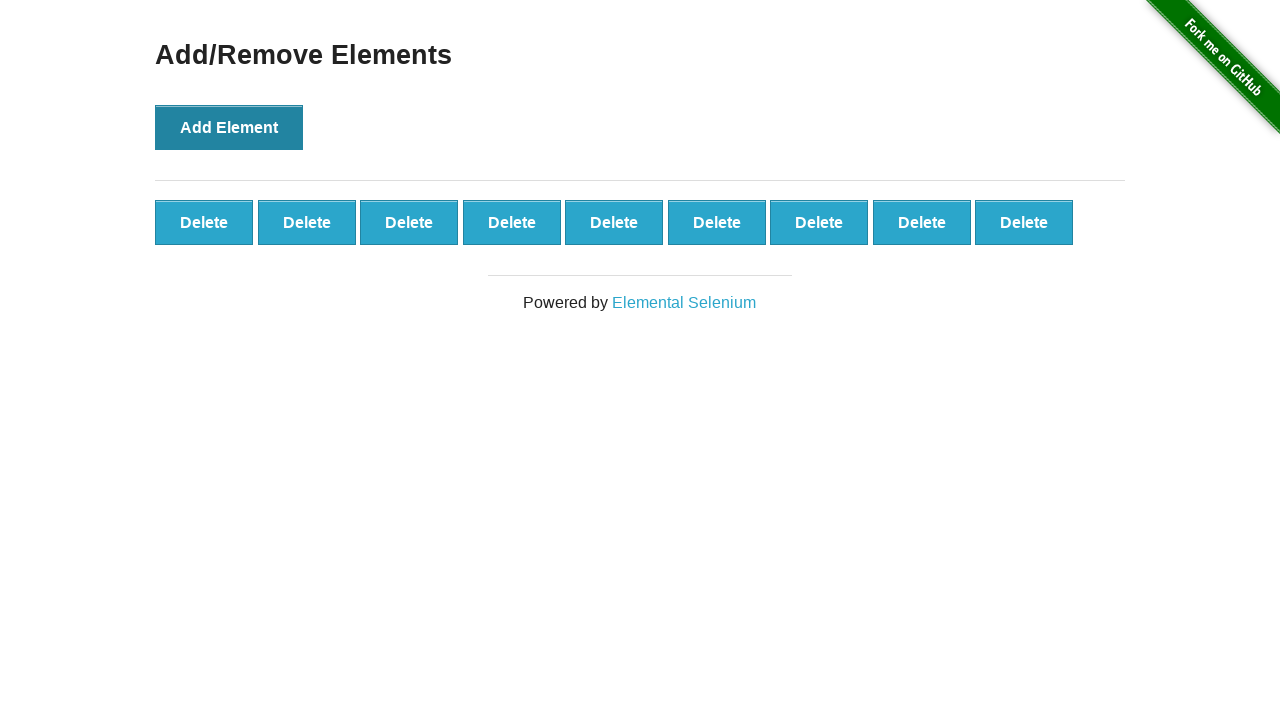

Clicked 'Add Element' button (iteration 10/100) at (229, 127) on button[onclick='addElement()']
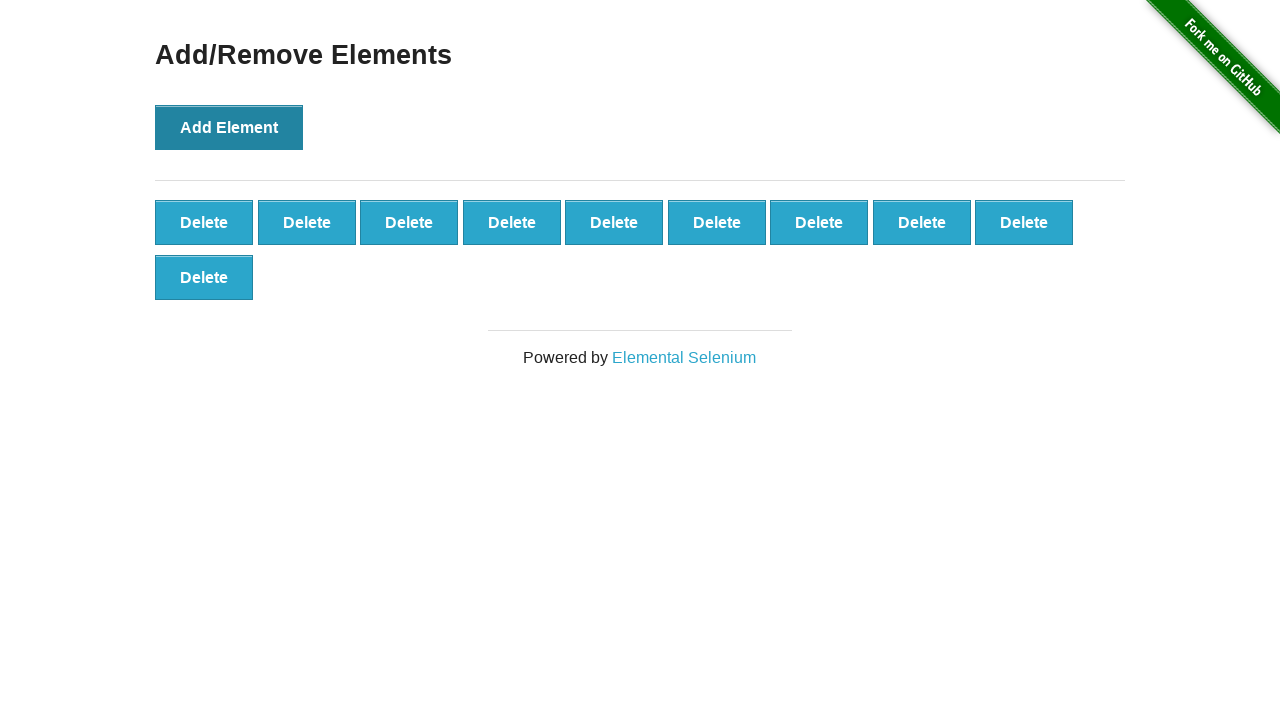

Clicked 'Add Element' button (iteration 11/100) at (229, 127) on button[onclick='addElement()']
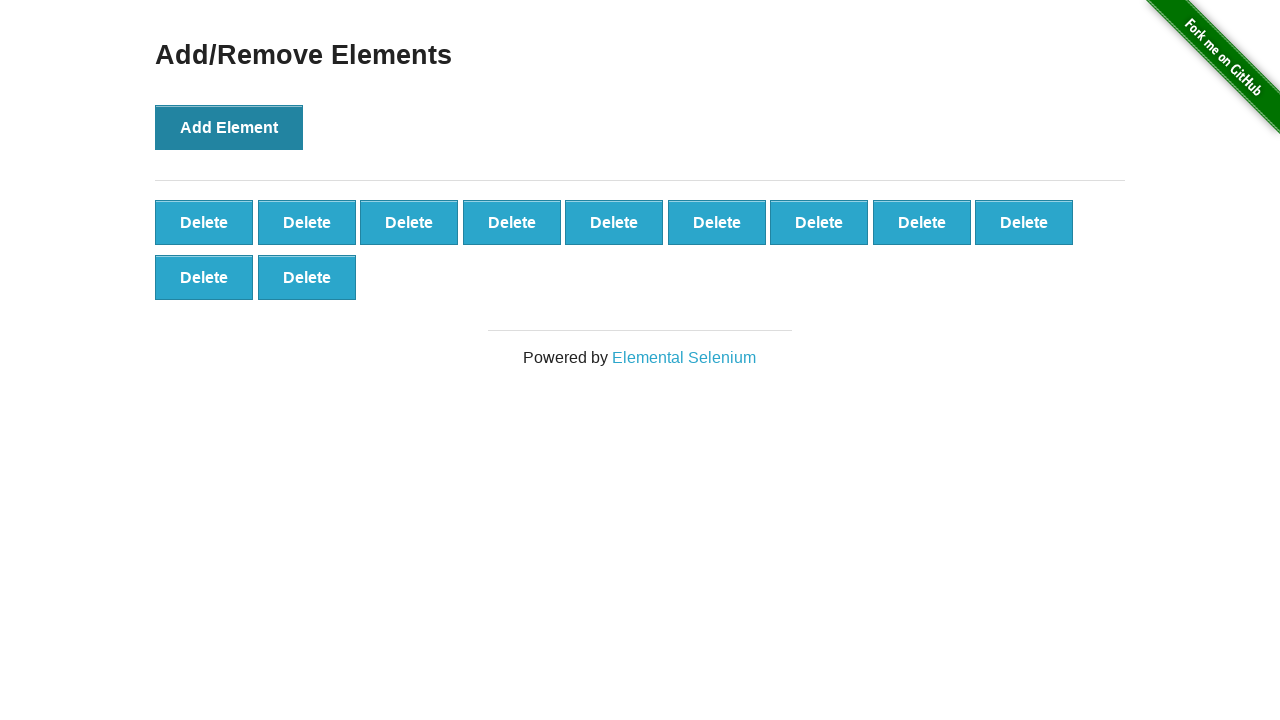

Clicked 'Add Element' button (iteration 12/100) at (229, 127) on button[onclick='addElement()']
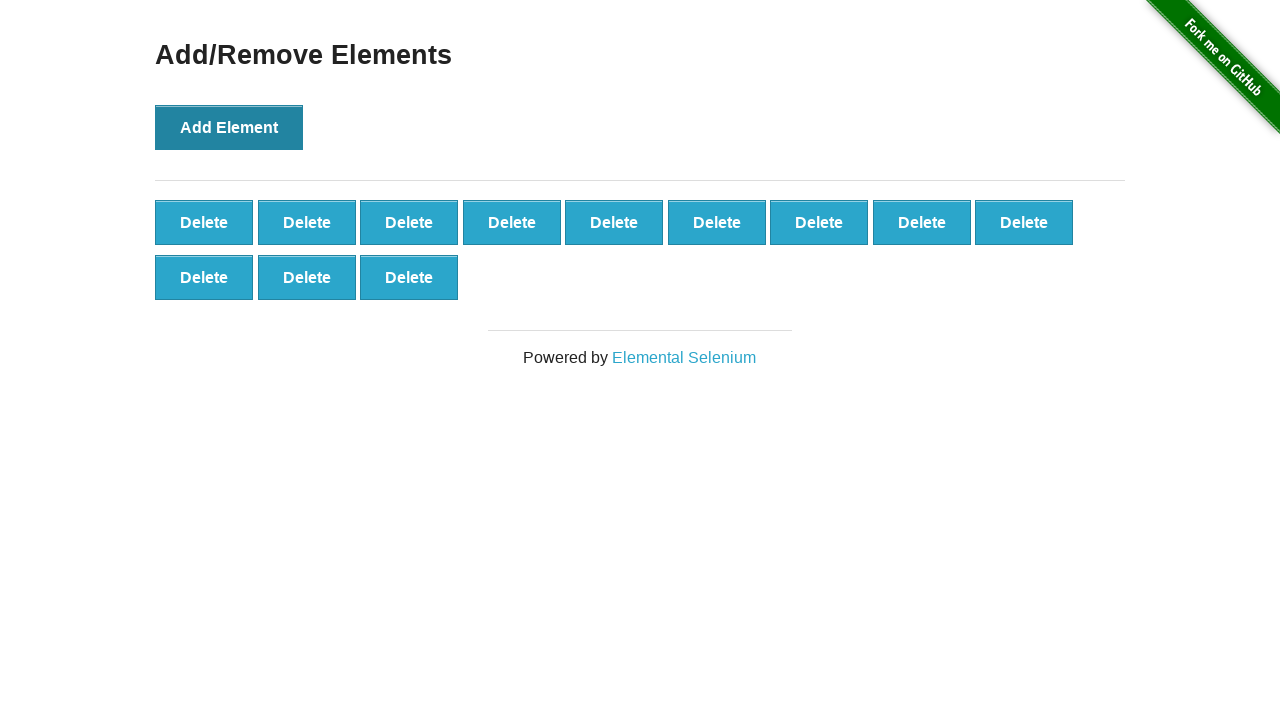

Clicked 'Add Element' button (iteration 13/100) at (229, 127) on button[onclick='addElement()']
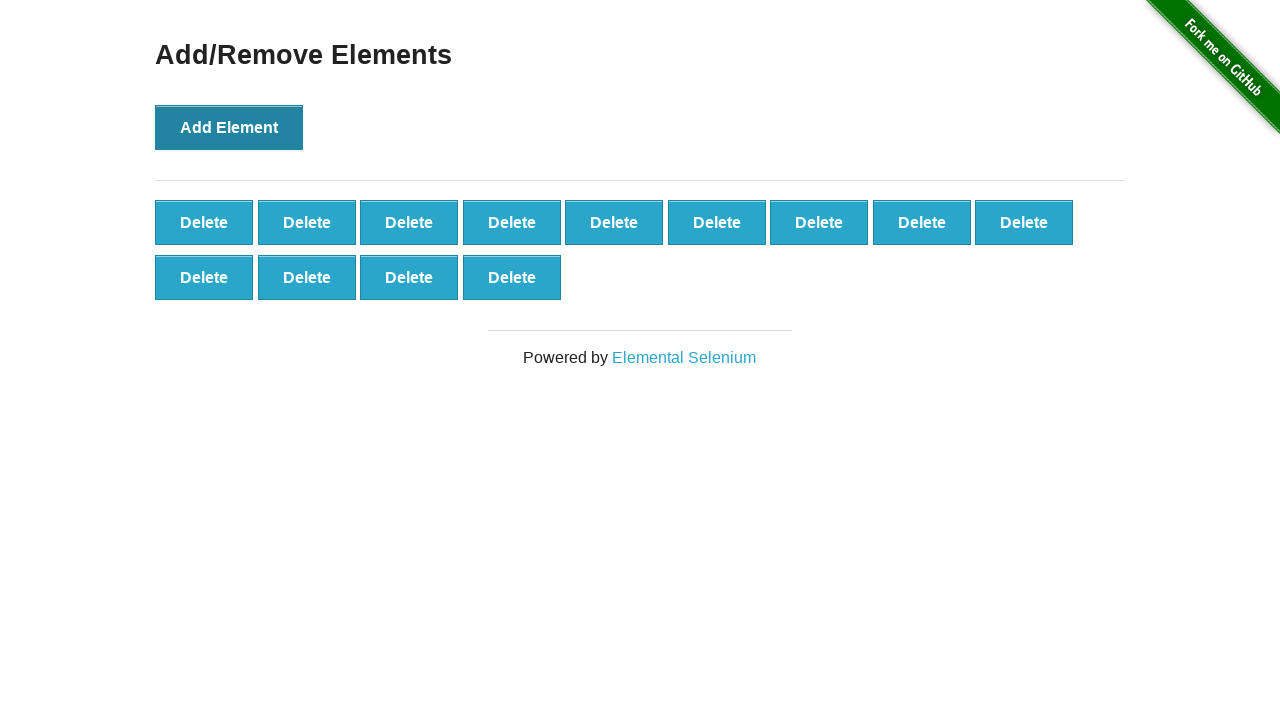

Clicked 'Add Element' button (iteration 14/100) at (229, 127) on button[onclick='addElement()']
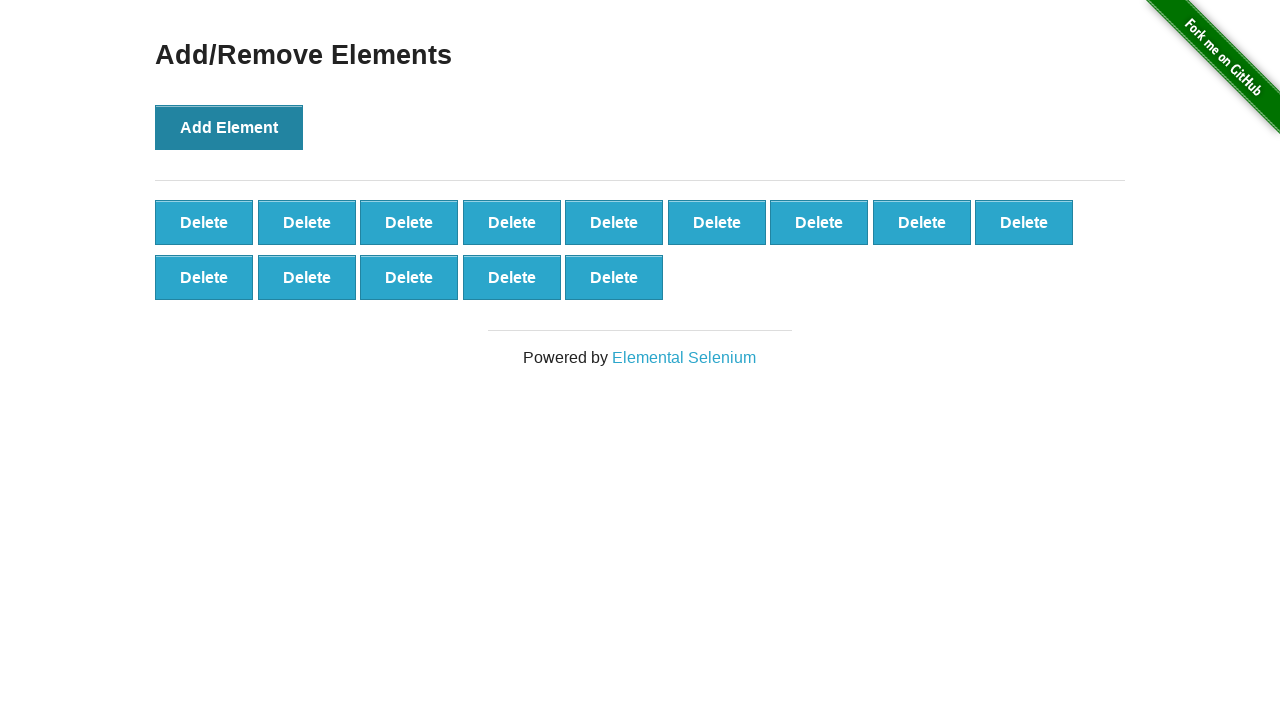

Clicked 'Add Element' button (iteration 15/100) at (229, 127) on button[onclick='addElement()']
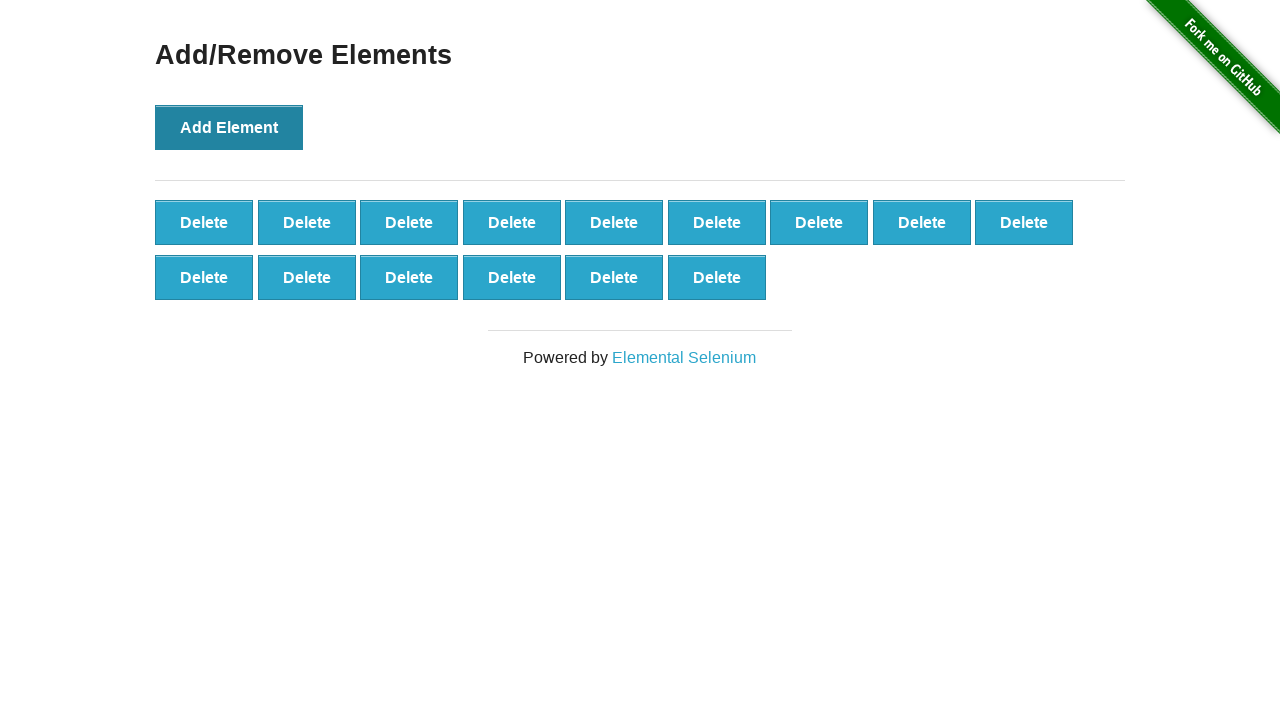

Clicked 'Add Element' button (iteration 16/100) at (229, 127) on button[onclick='addElement()']
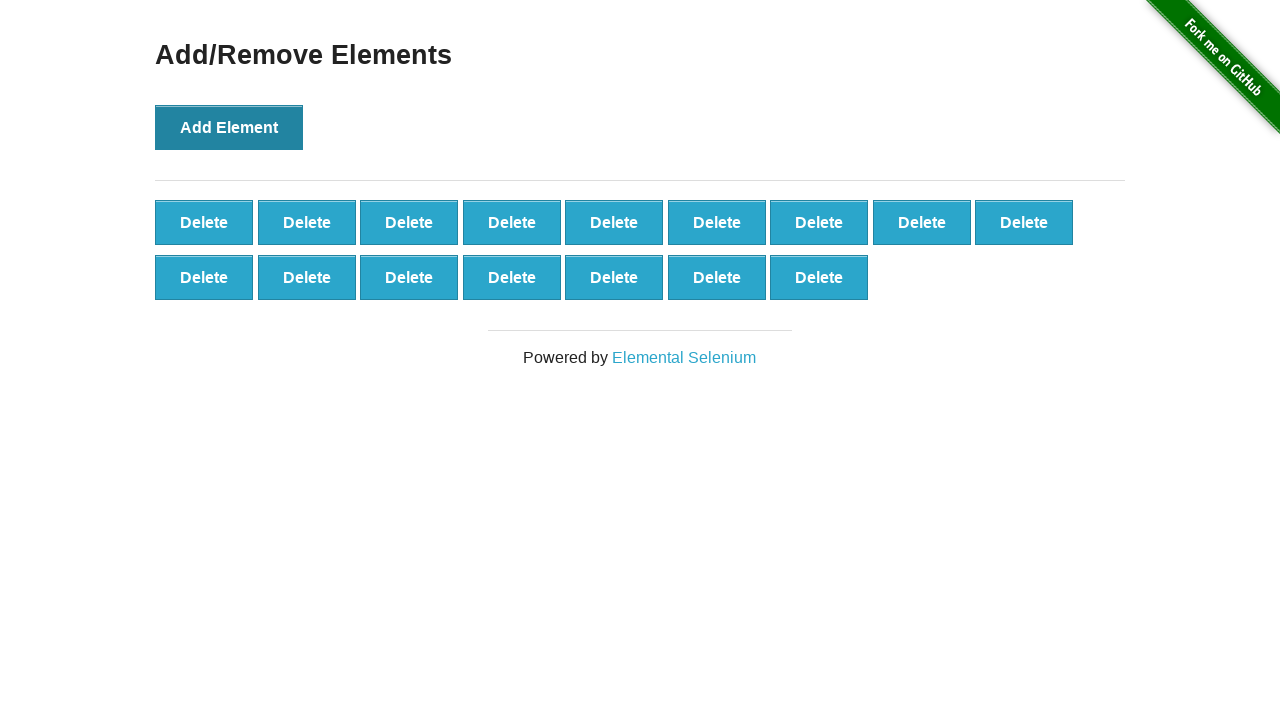

Clicked 'Add Element' button (iteration 17/100) at (229, 127) on button[onclick='addElement()']
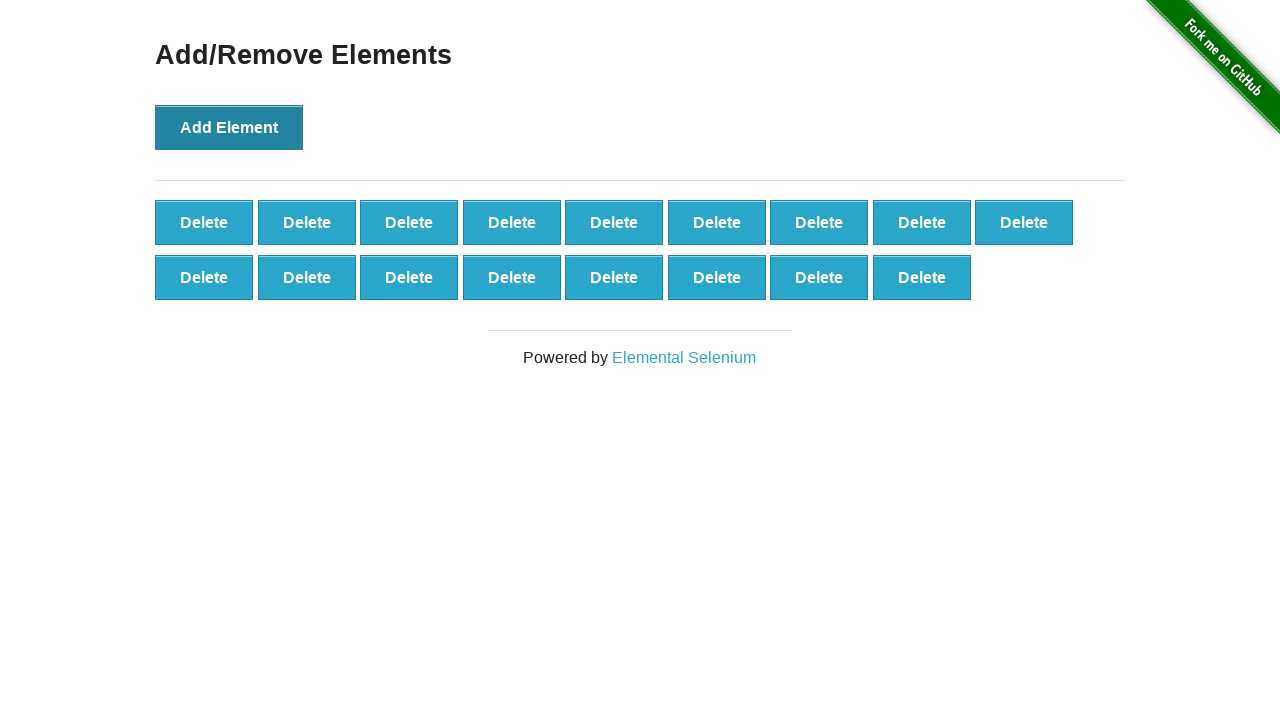

Clicked 'Add Element' button (iteration 18/100) at (229, 127) on button[onclick='addElement()']
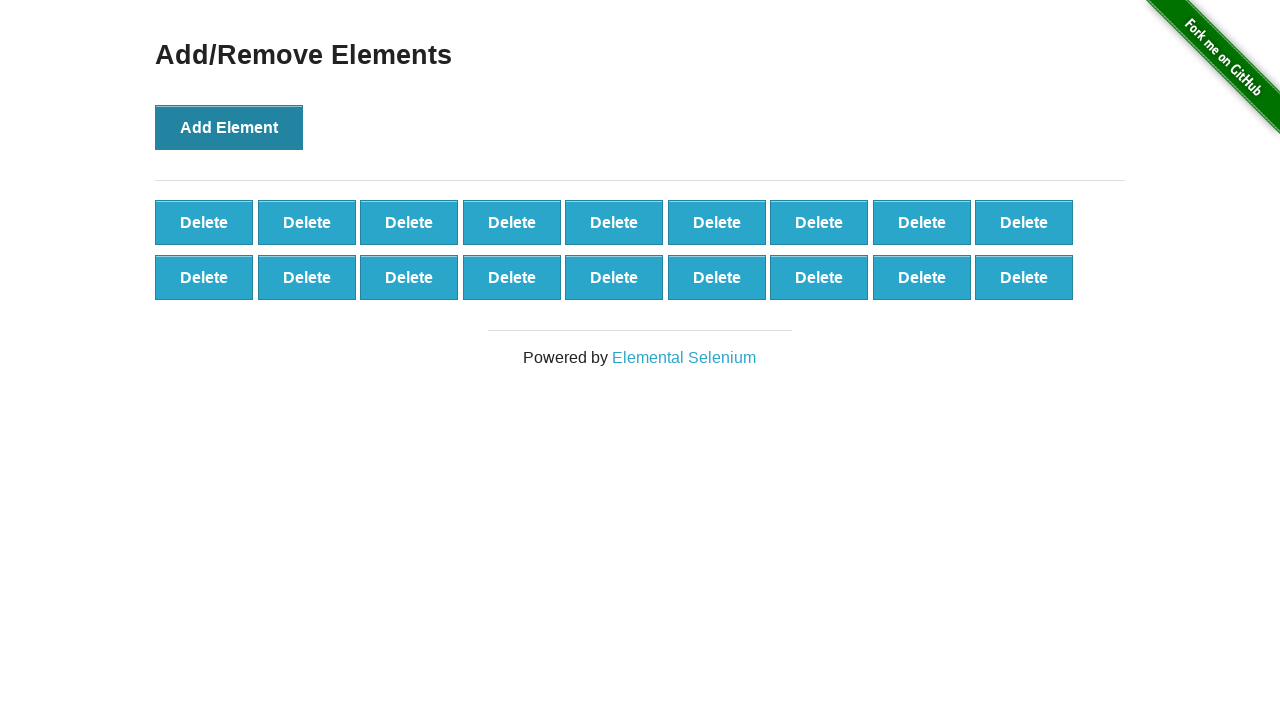

Clicked 'Add Element' button (iteration 19/100) at (229, 127) on button[onclick='addElement()']
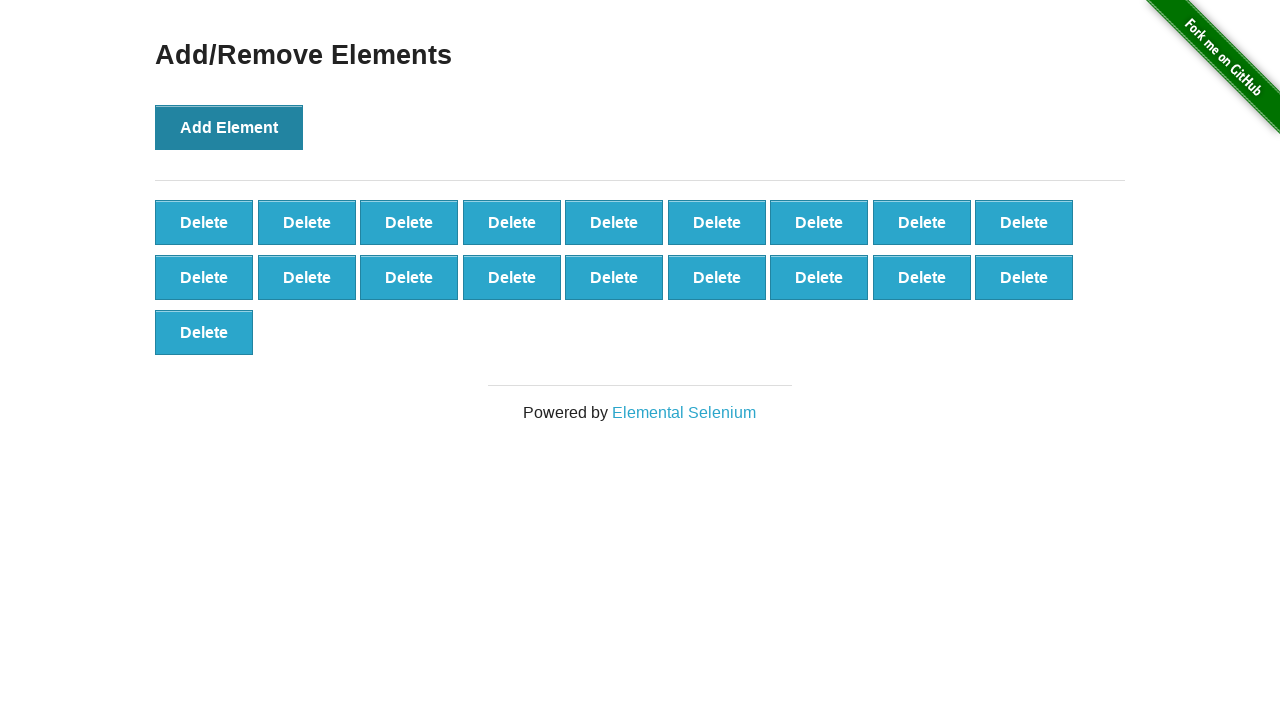

Clicked 'Add Element' button (iteration 20/100) at (229, 127) on button[onclick='addElement()']
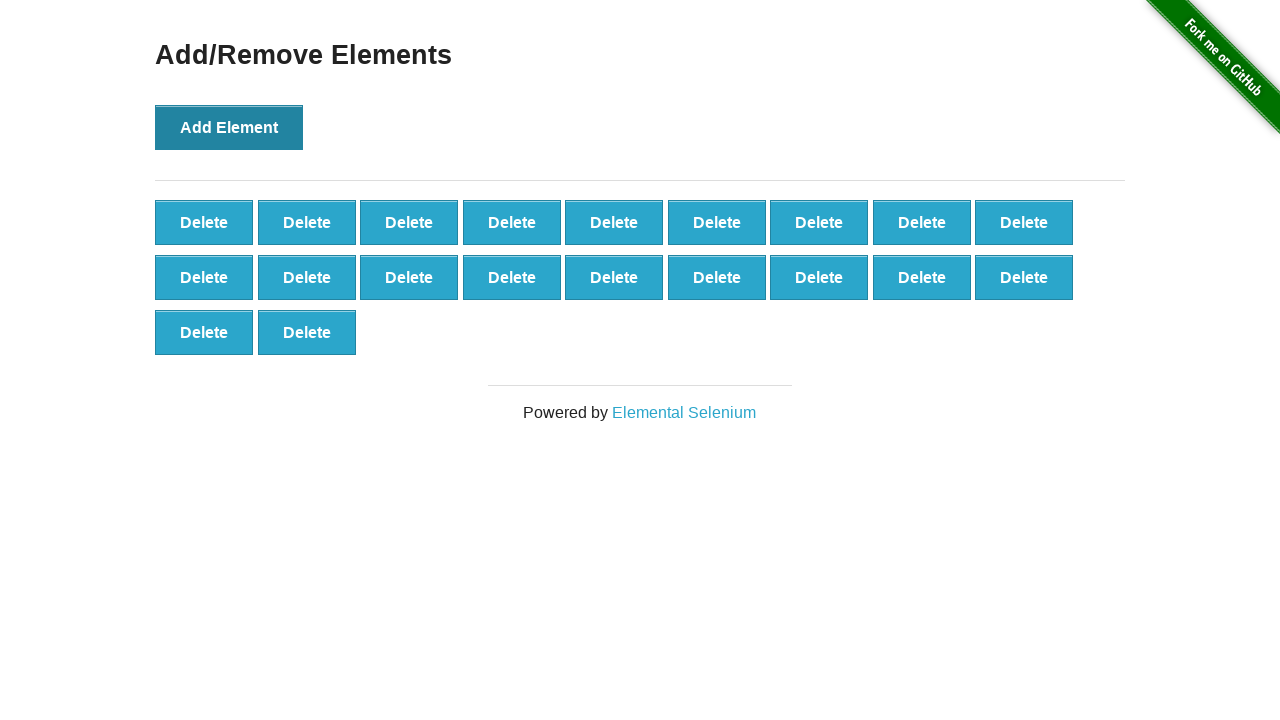

Clicked 'Add Element' button (iteration 21/100) at (229, 127) on button[onclick='addElement()']
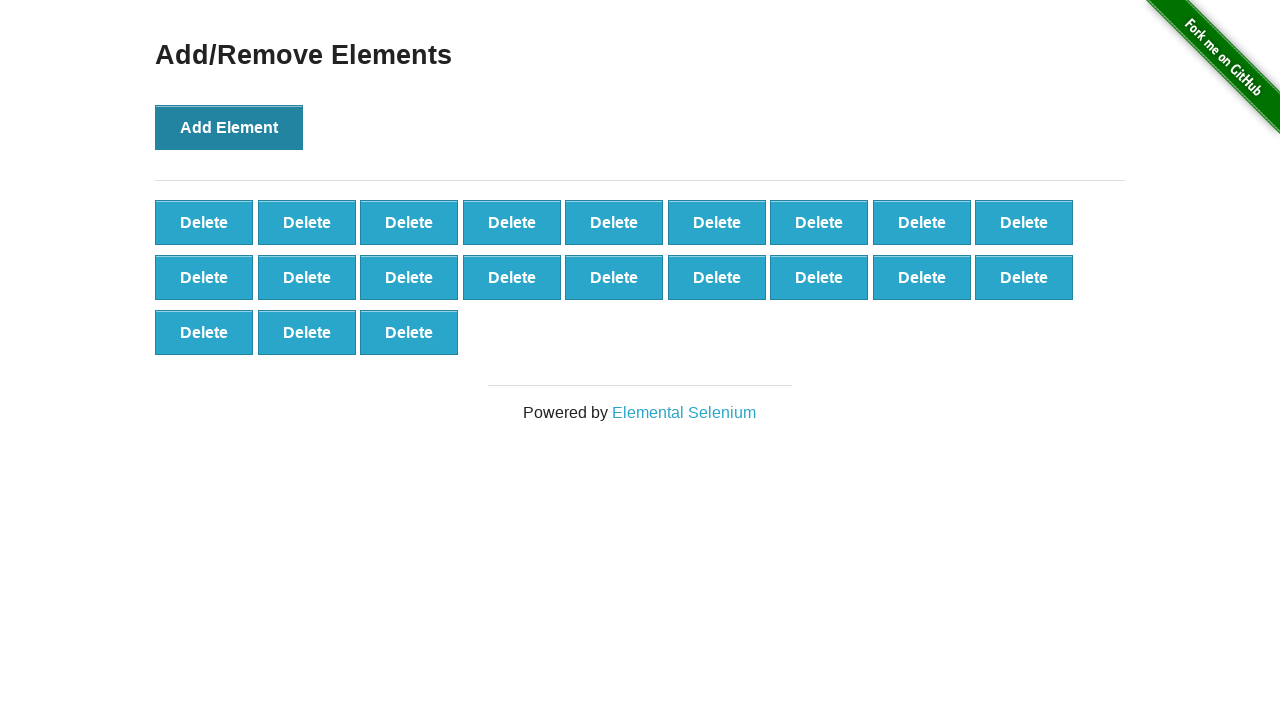

Clicked 'Add Element' button (iteration 22/100) at (229, 127) on button[onclick='addElement()']
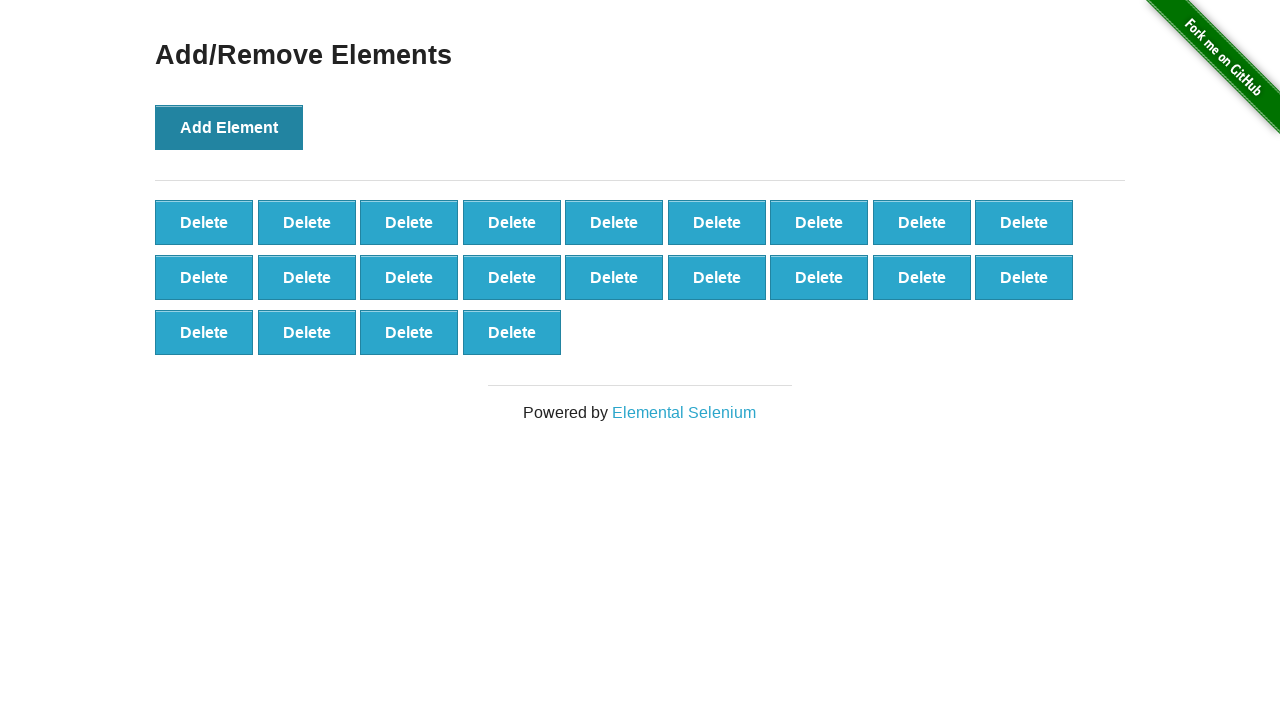

Clicked 'Add Element' button (iteration 23/100) at (229, 127) on button[onclick='addElement()']
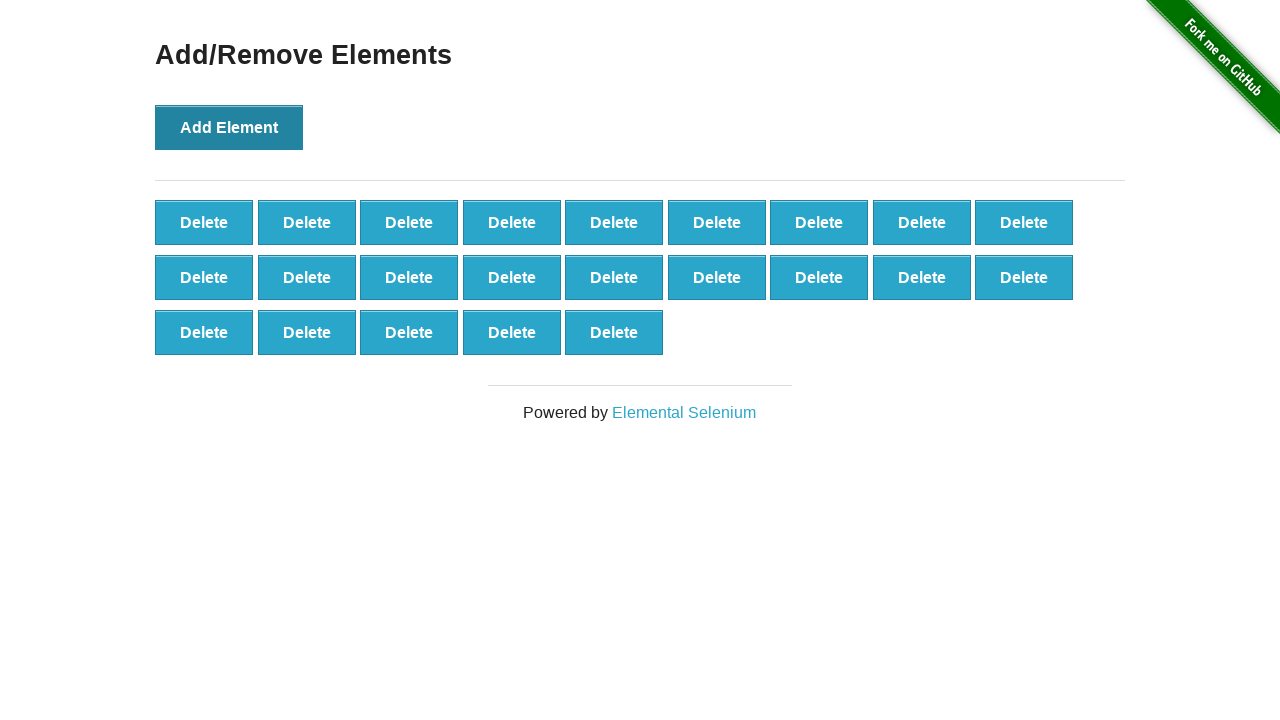

Clicked 'Add Element' button (iteration 24/100) at (229, 127) on button[onclick='addElement()']
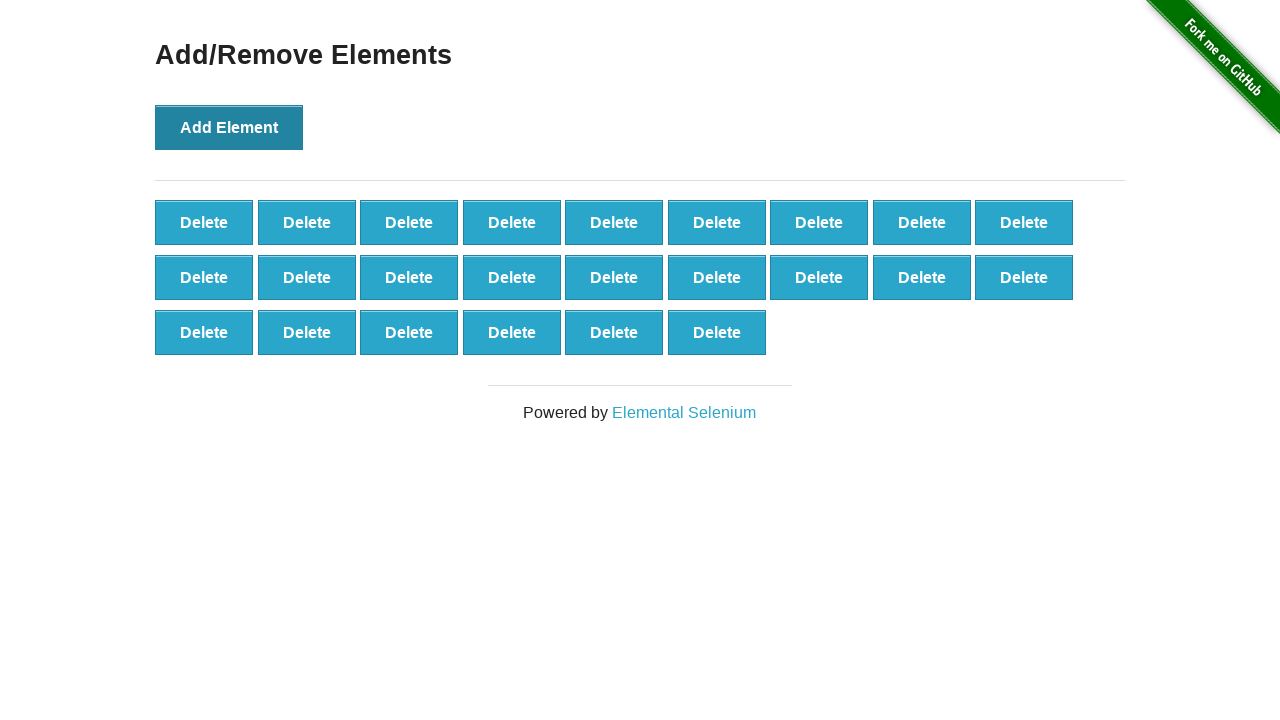

Clicked 'Add Element' button (iteration 25/100) at (229, 127) on button[onclick='addElement()']
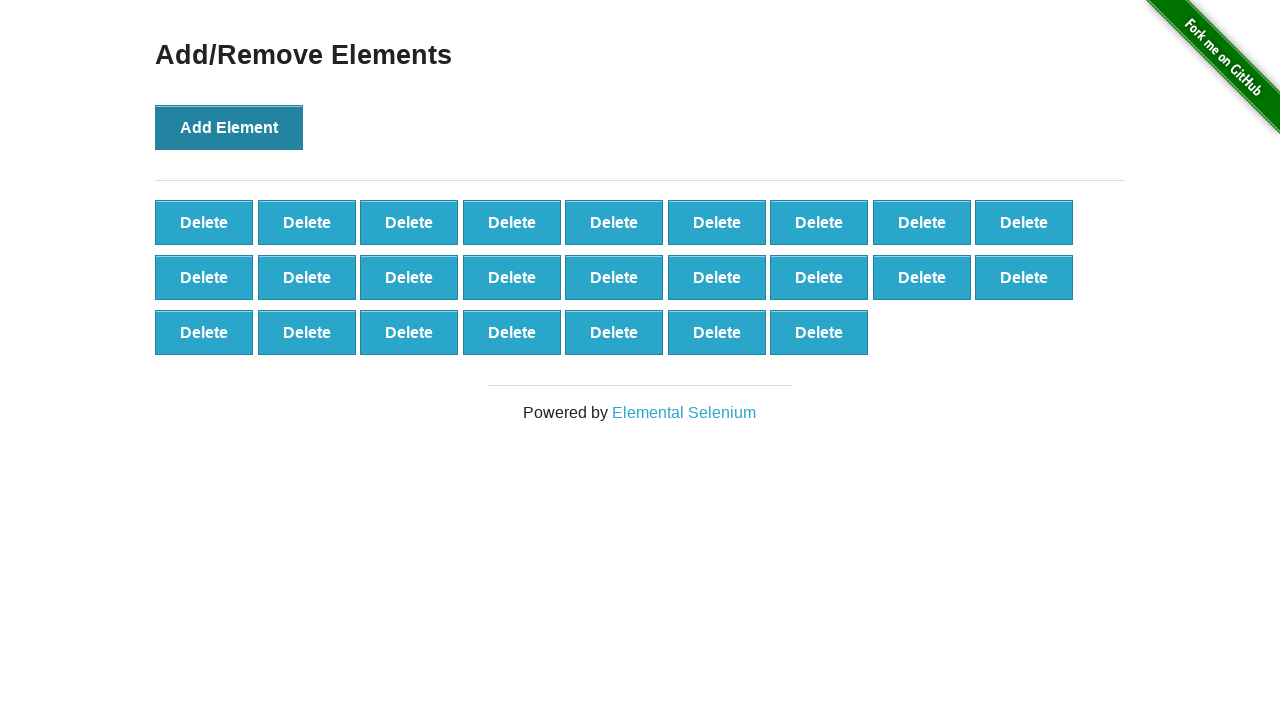

Clicked 'Add Element' button (iteration 26/100) at (229, 127) on button[onclick='addElement()']
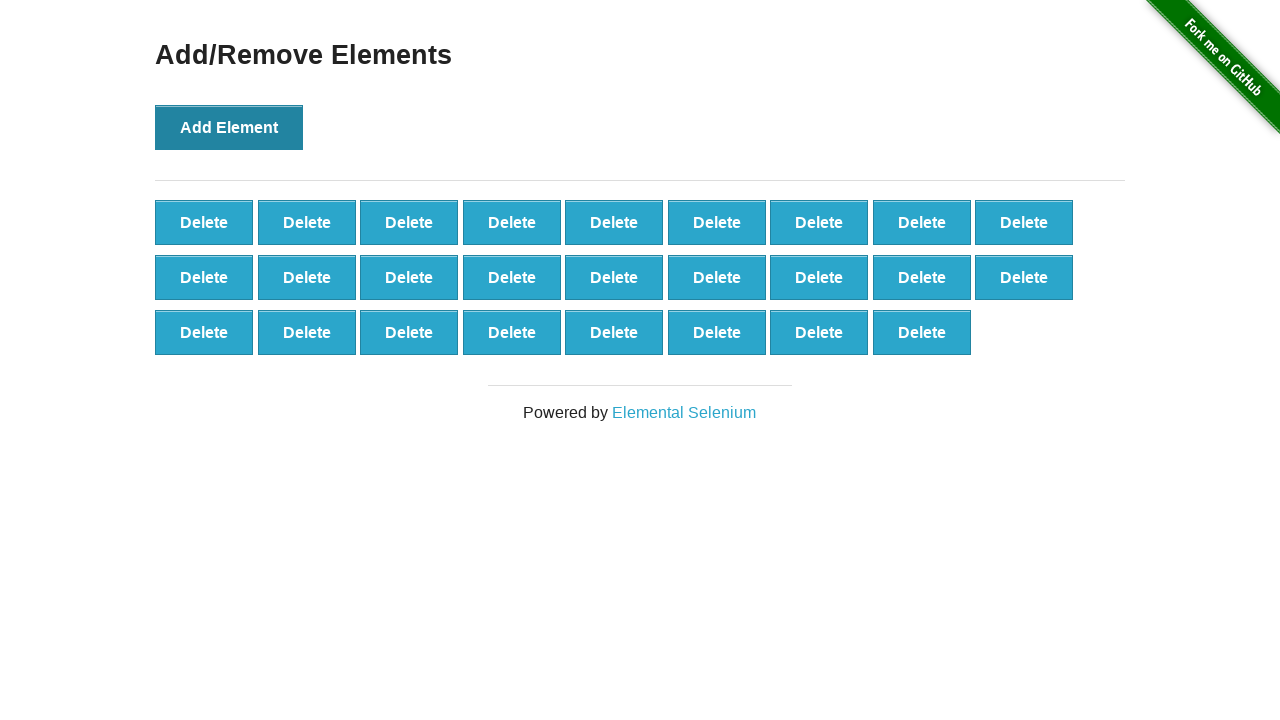

Clicked 'Add Element' button (iteration 27/100) at (229, 127) on button[onclick='addElement()']
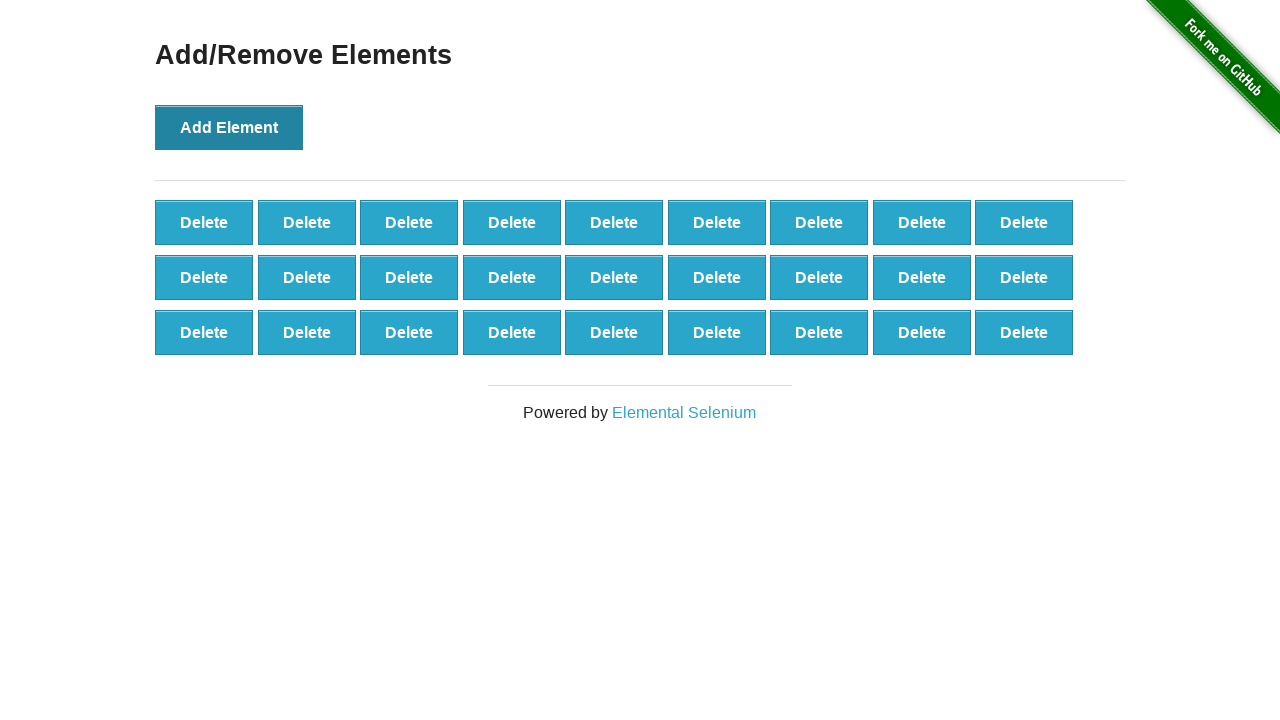

Clicked 'Add Element' button (iteration 28/100) at (229, 127) on button[onclick='addElement()']
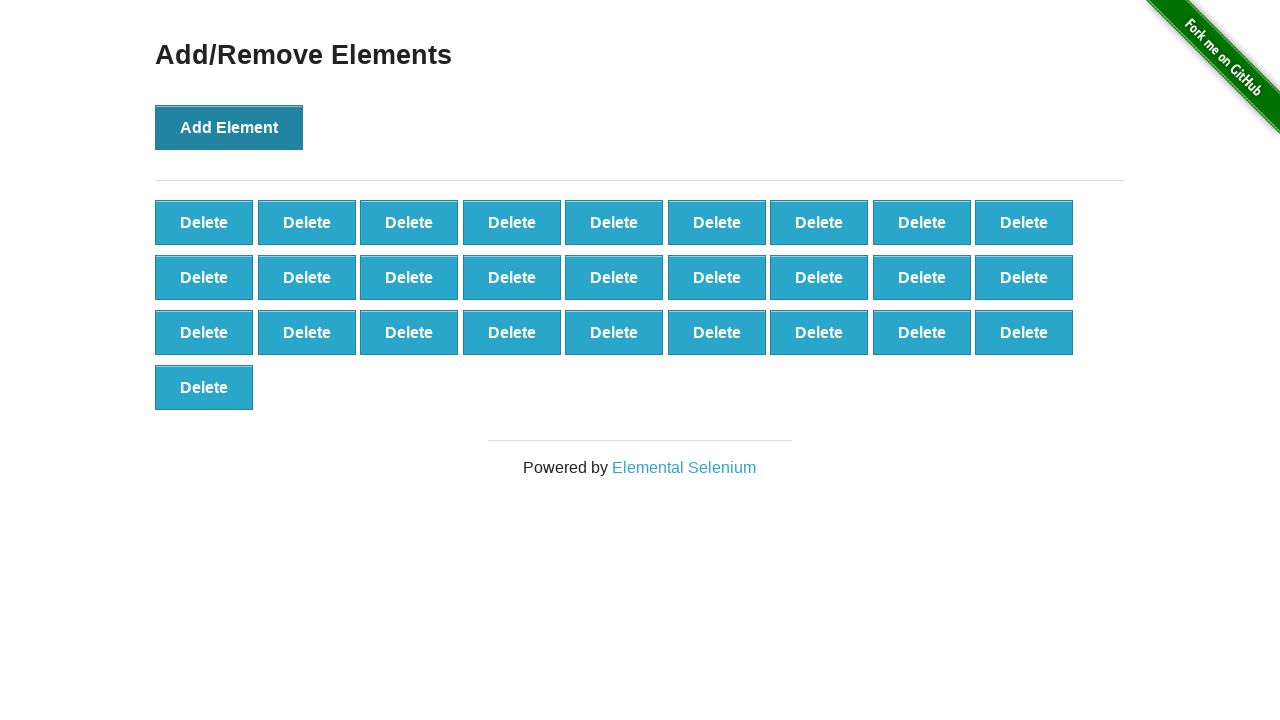

Clicked 'Add Element' button (iteration 29/100) at (229, 127) on button[onclick='addElement()']
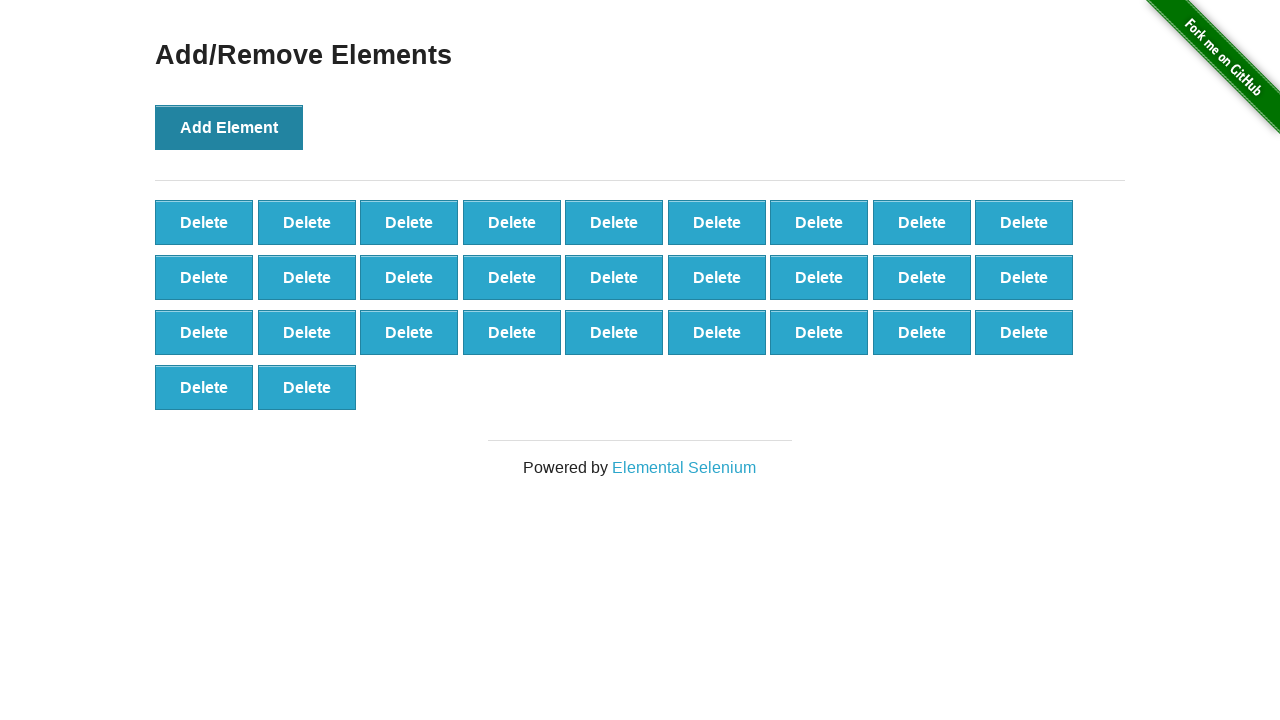

Clicked 'Add Element' button (iteration 30/100) at (229, 127) on button[onclick='addElement()']
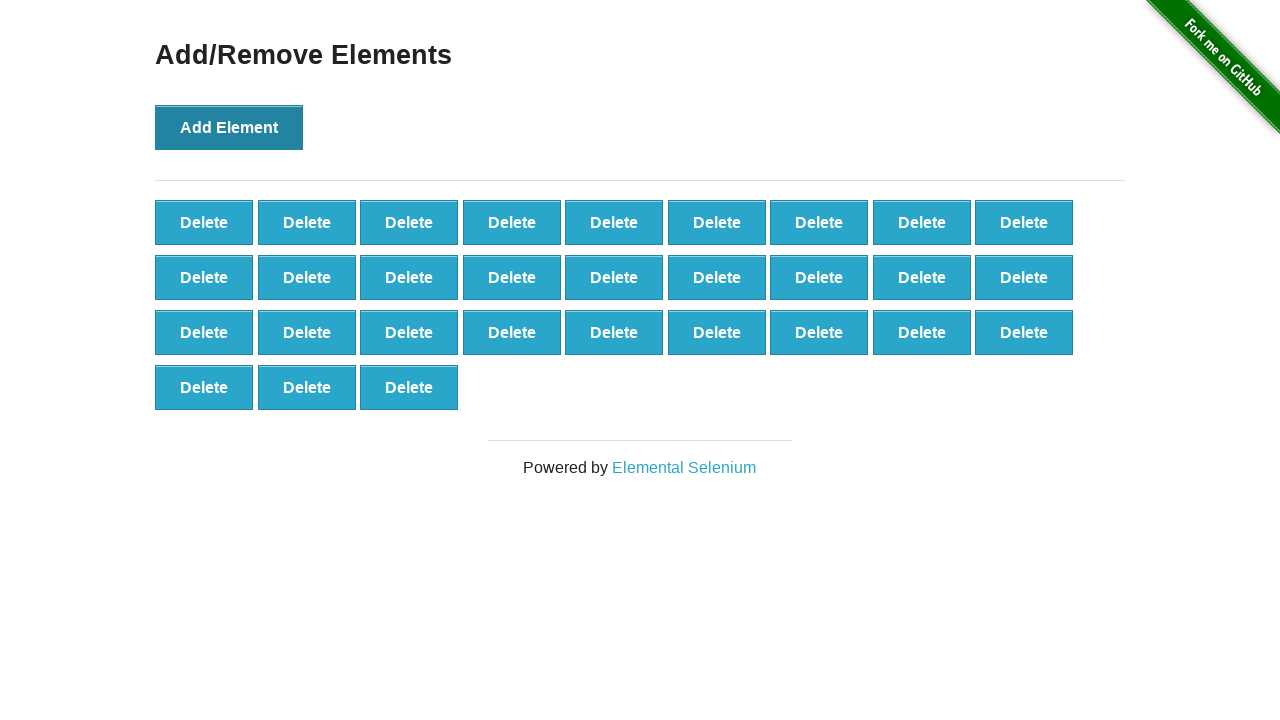

Clicked 'Add Element' button (iteration 31/100) at (229, 127) on button[onclick='addElement()']
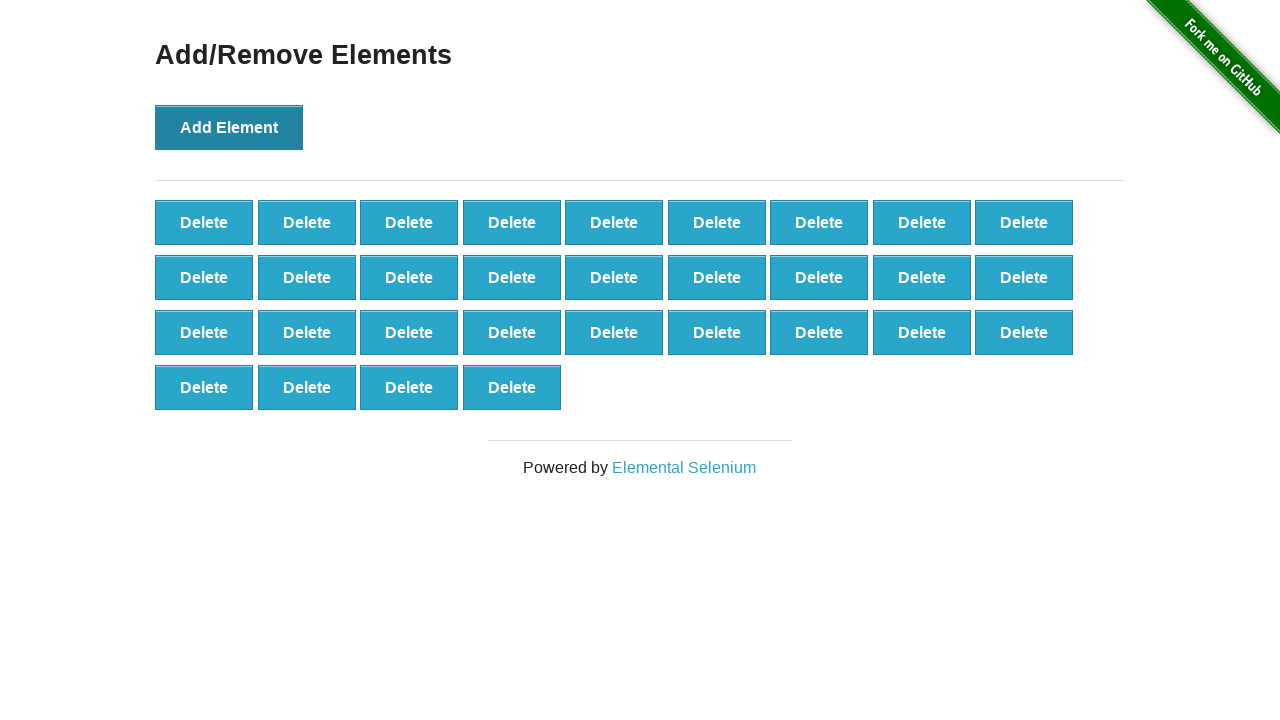

Clicked 'Add Element' button (iteration 32/100) at (229, 127) on button[onclick='addElement()']
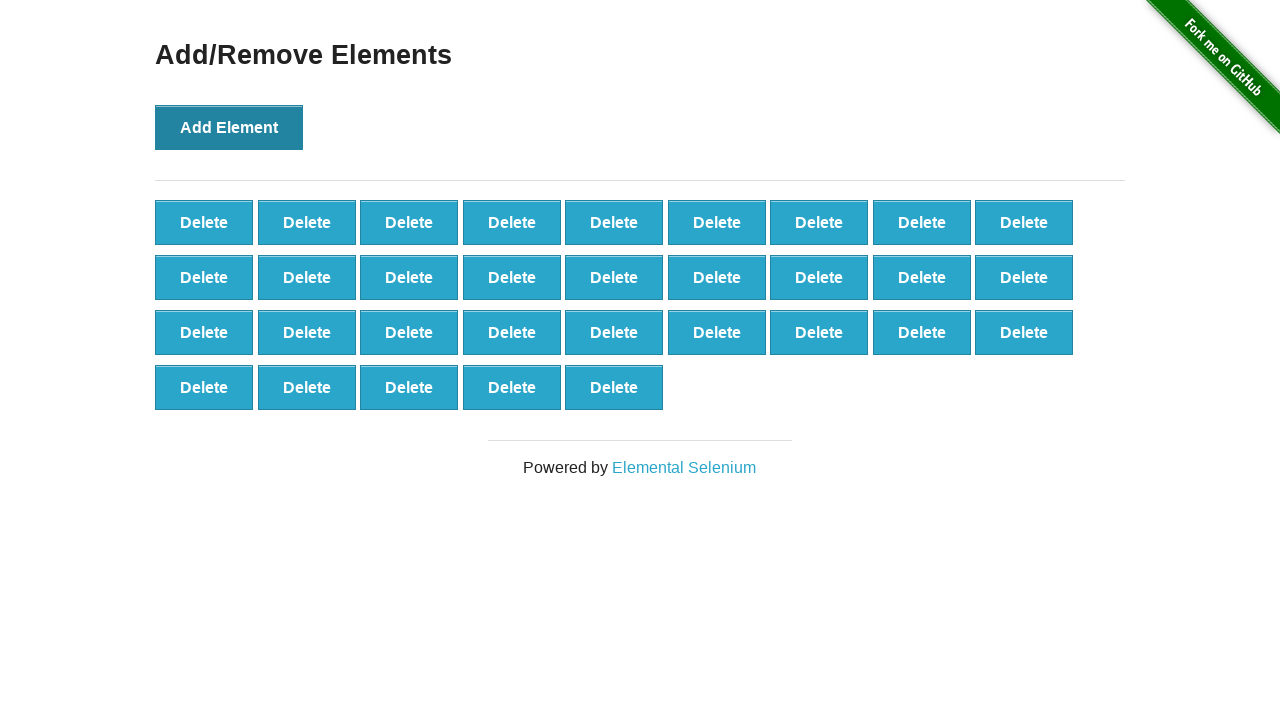

Clicked 'Add Element' button (iteration 33/100) at (229, 127) on button[onclick='addElement()']
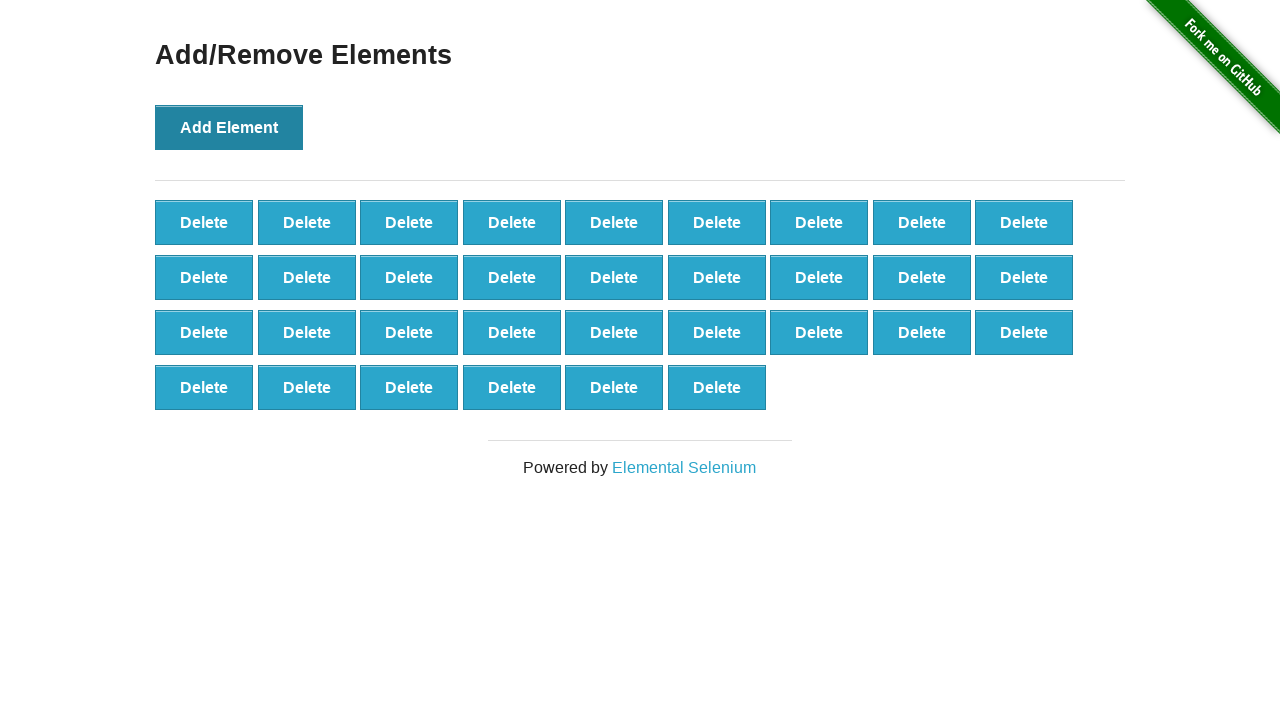

Clicked 'Add Element' button (iteration 34/100) at (229, 127) on button[onclick='addElement()']
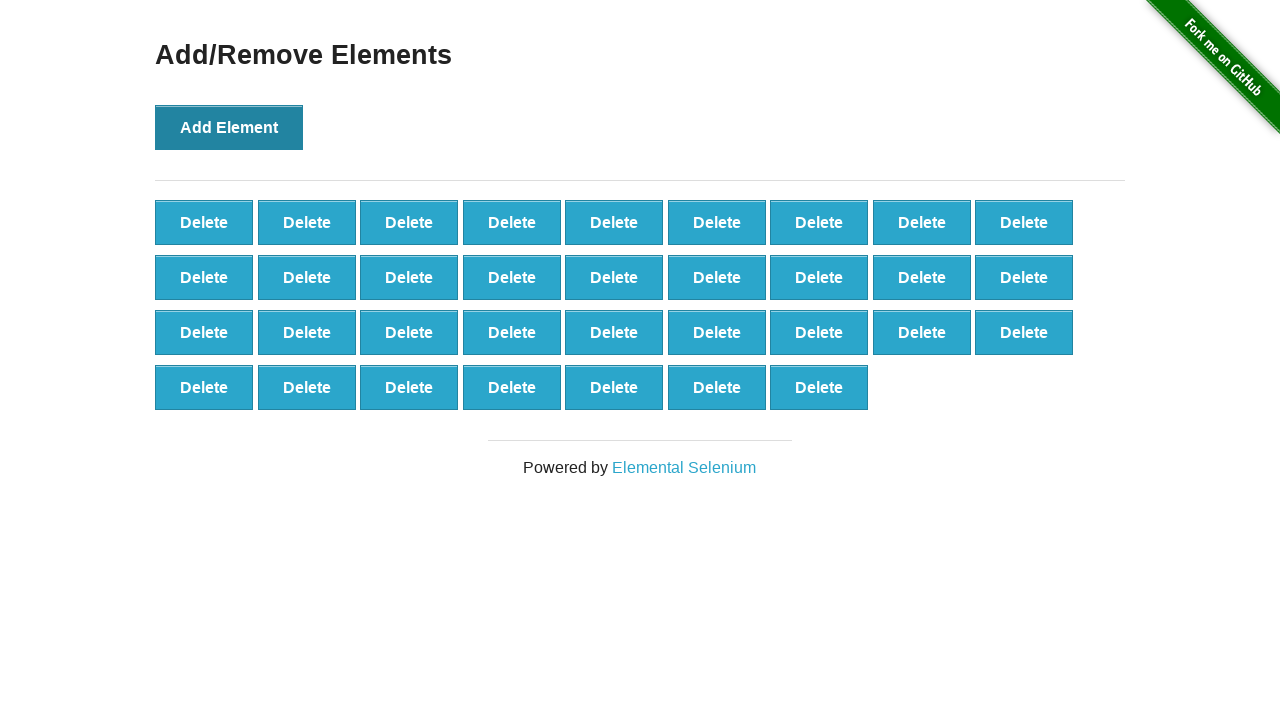

Clicked 'Add Element' button (iteration 35/100) at (229, 127) on button[onclick='addElement()']
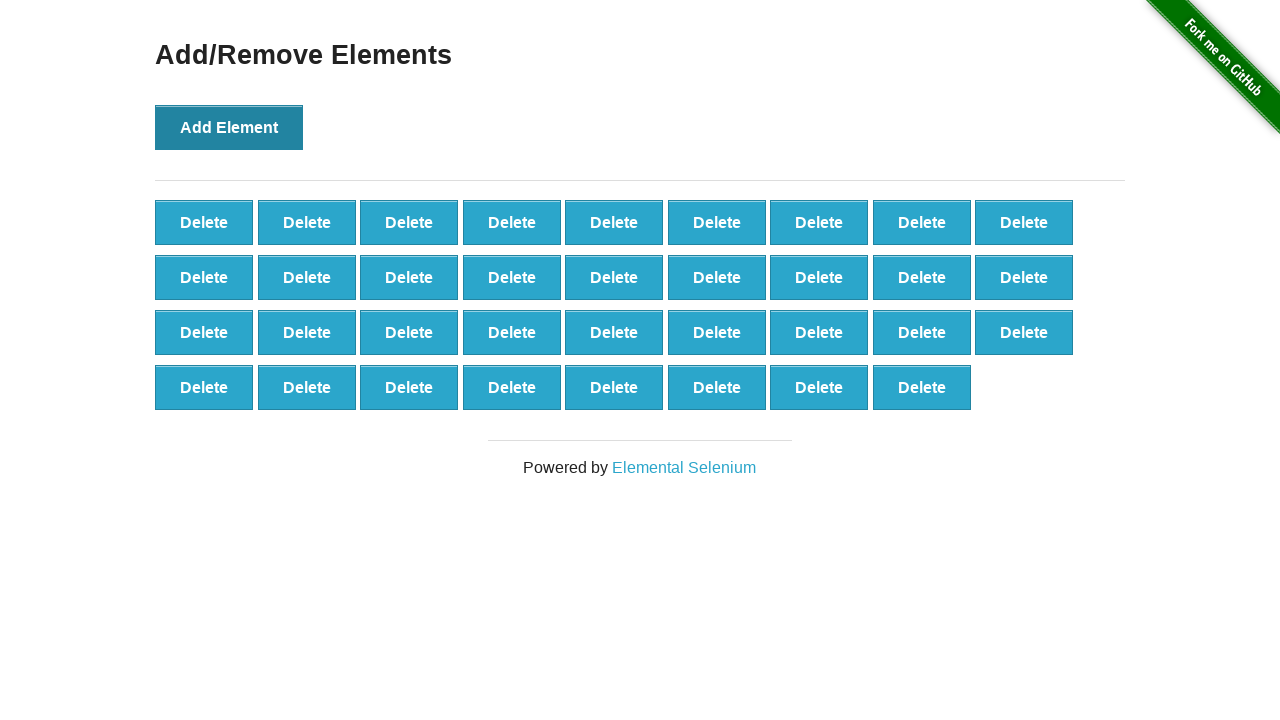

Clicked 'Add Element' button (iteration 36/100) at (229, 127) on button[onclick='addElement()']
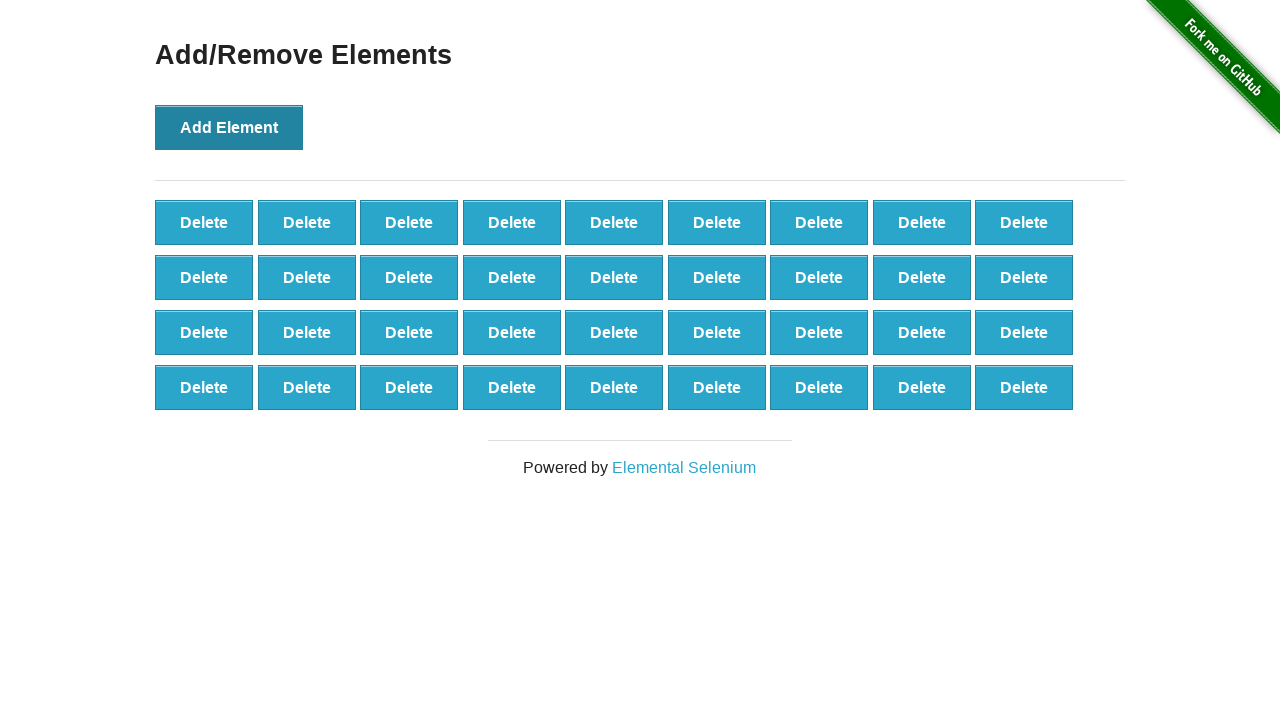

Clicked 'Add Element' button (iteration 37/100) at (229, 127) on button[onclick='addElement()']
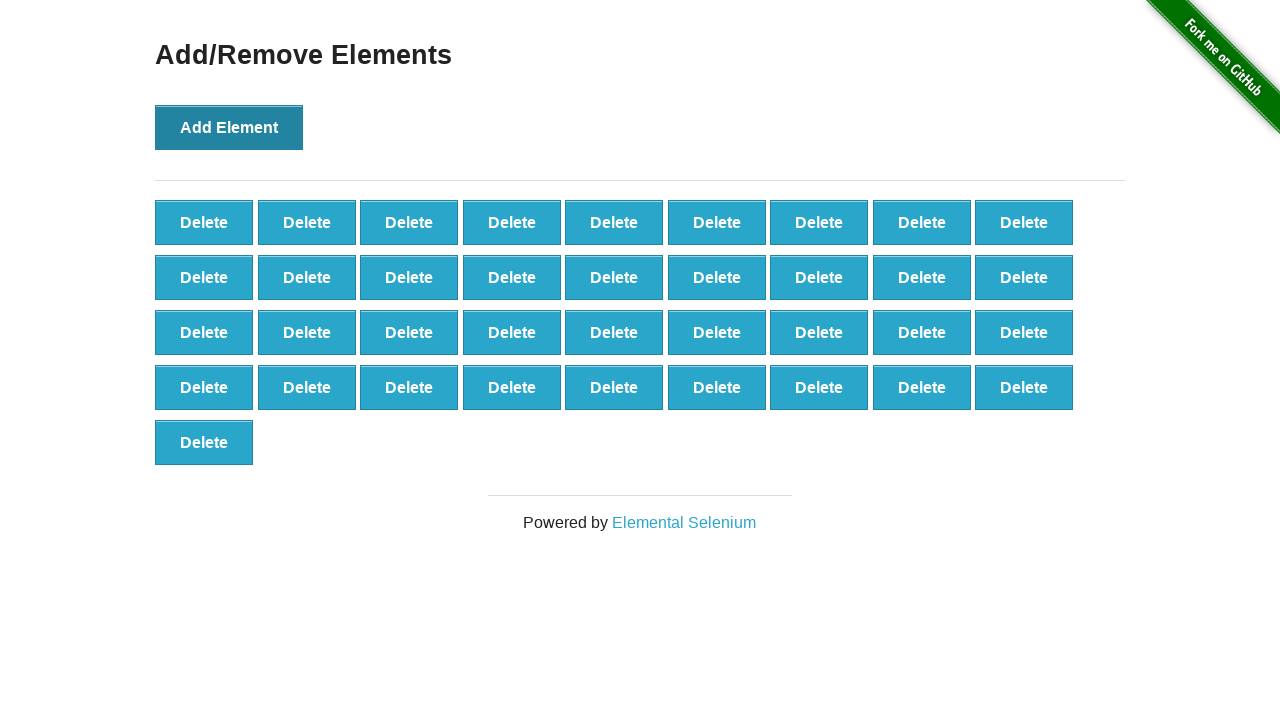

Clicked 'Add Element' button (iteration 38/100) at (229, 127) on button[onclick='addElement()']
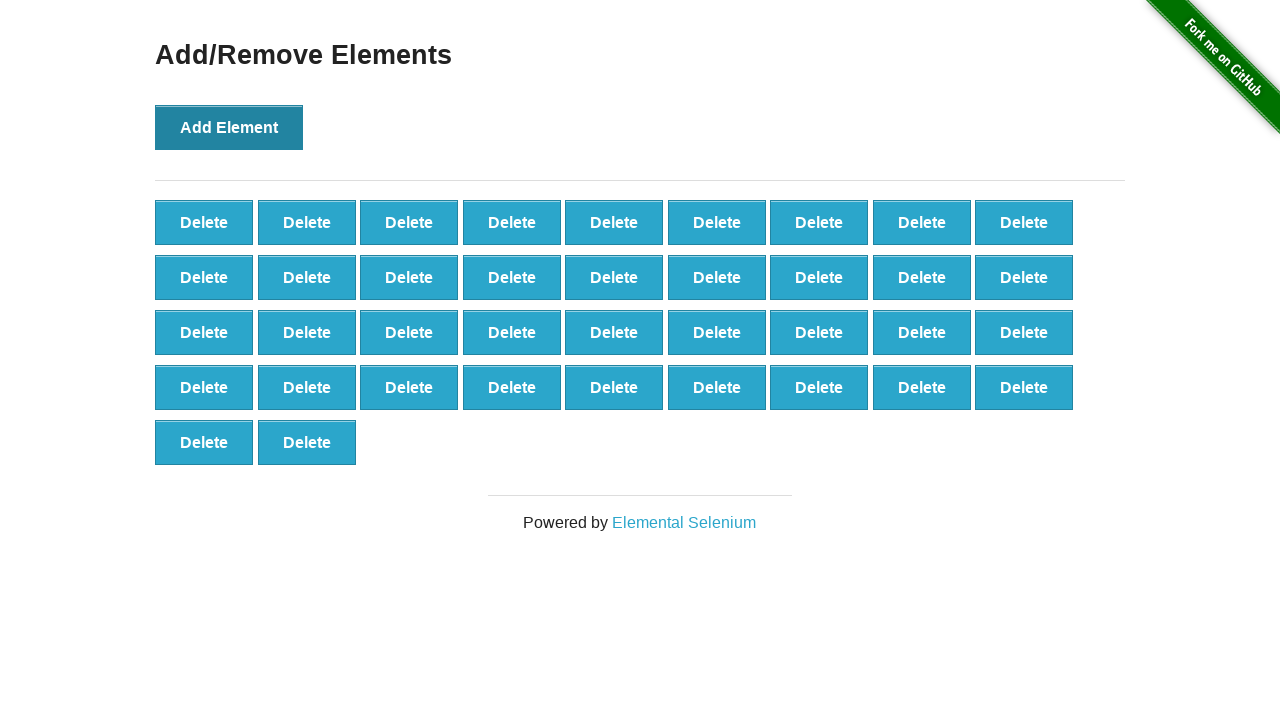

Clicked 'Add Element' button (iteration 39/100) at (229, 127) on button[onclick='addElement()']
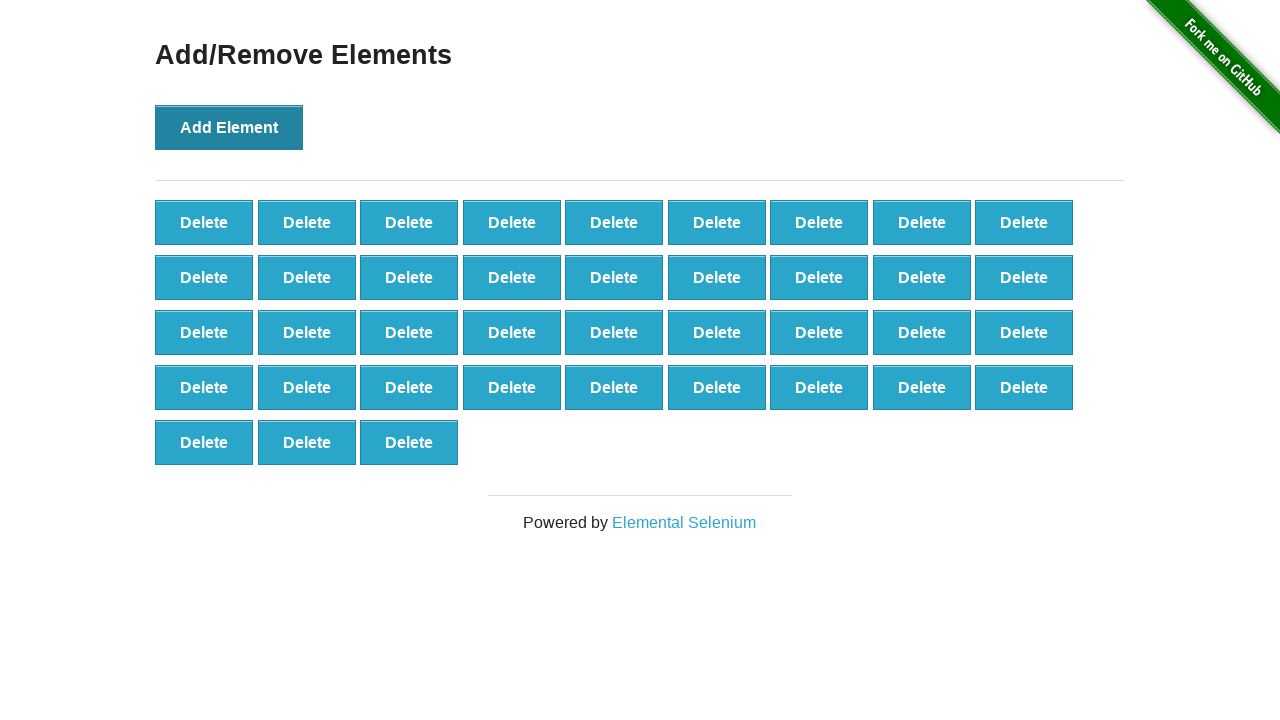

Clicked 'Add Element' button (iteration 40/100) at (229, 127) on button[onclick='addElement()']
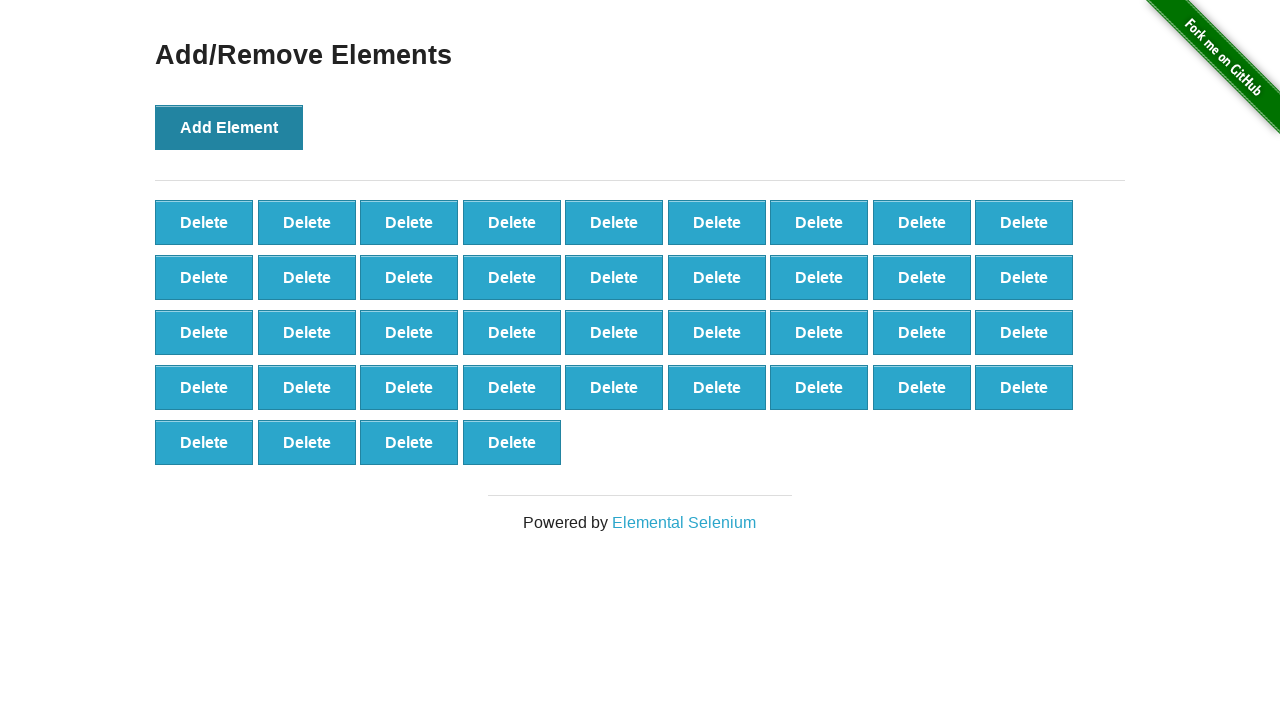

Clicked 'Add Element' button (iteration 41/100) at (229, 127) on button[onclick='addElement()']
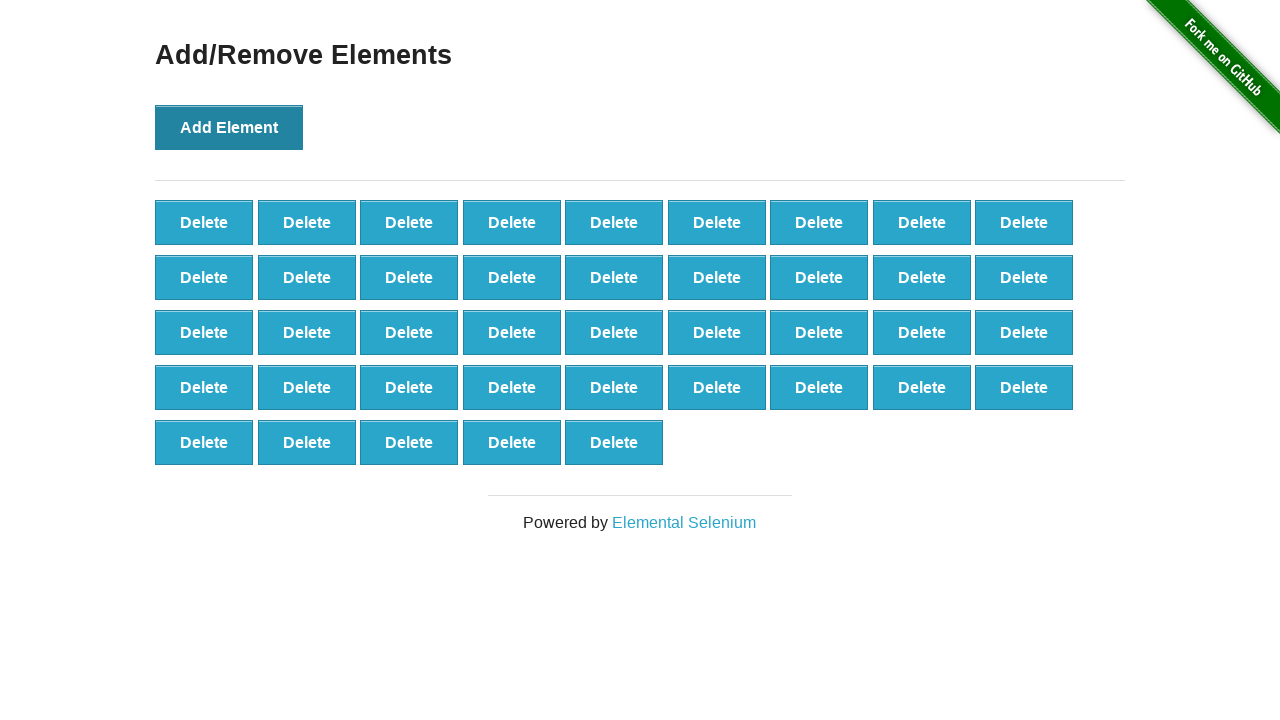

Clicked 'Add Element' button (iteration 42/100) at (229, 127) on button[onclick='addElement()']
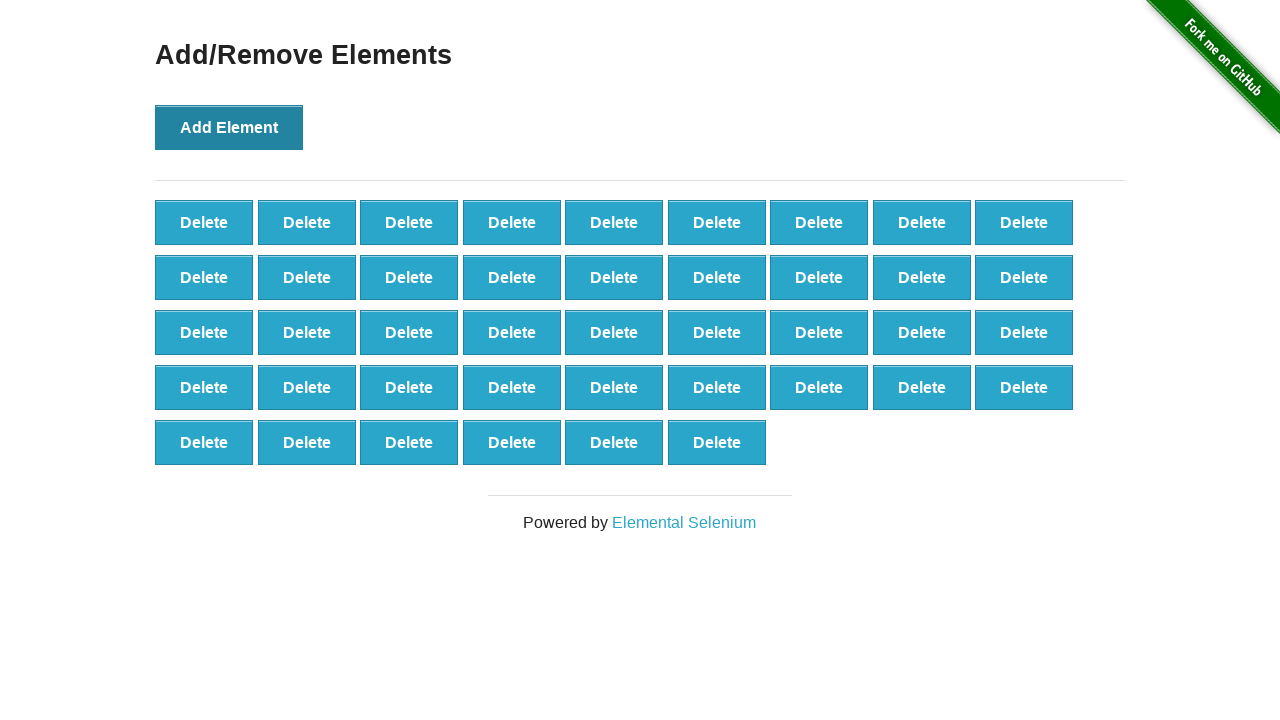

Clicked 'Add Element' button (iteration 43/100) at (229, 127) on button[onclick='addElement()']
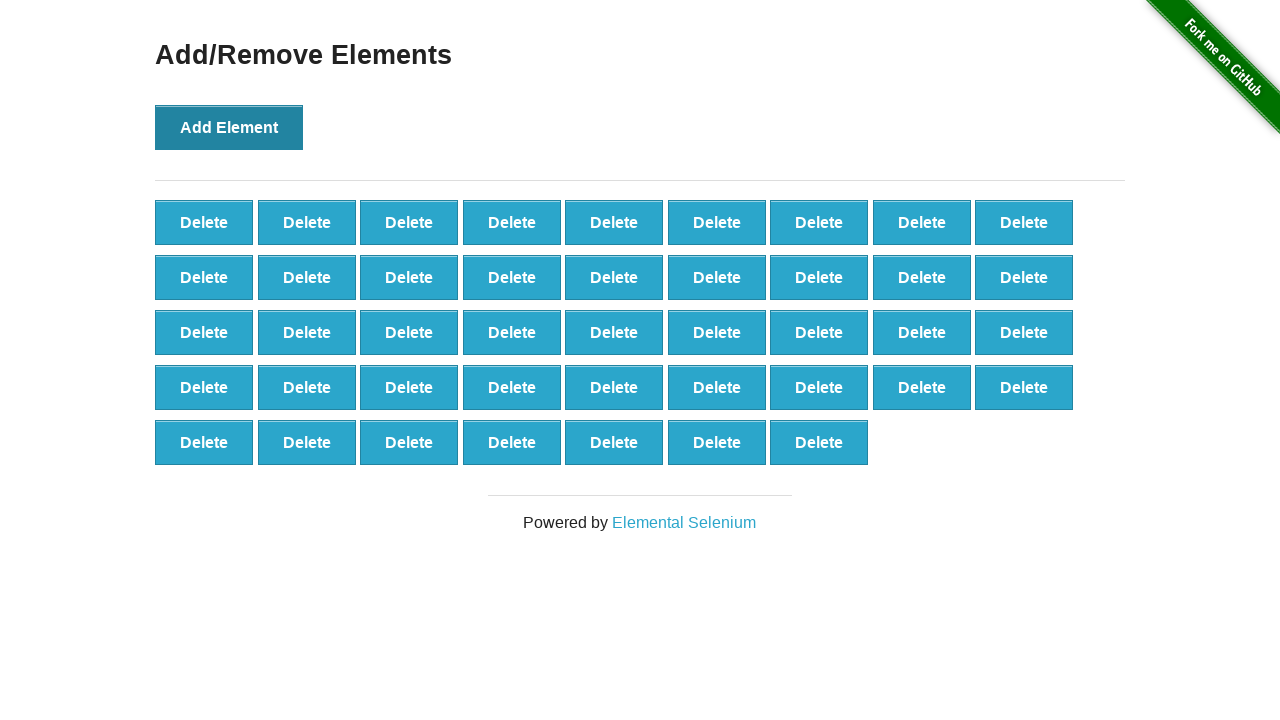

Clicked 'Add Element' button (iteration 44/100) at (229, 127) on button[onclick='addElement()']
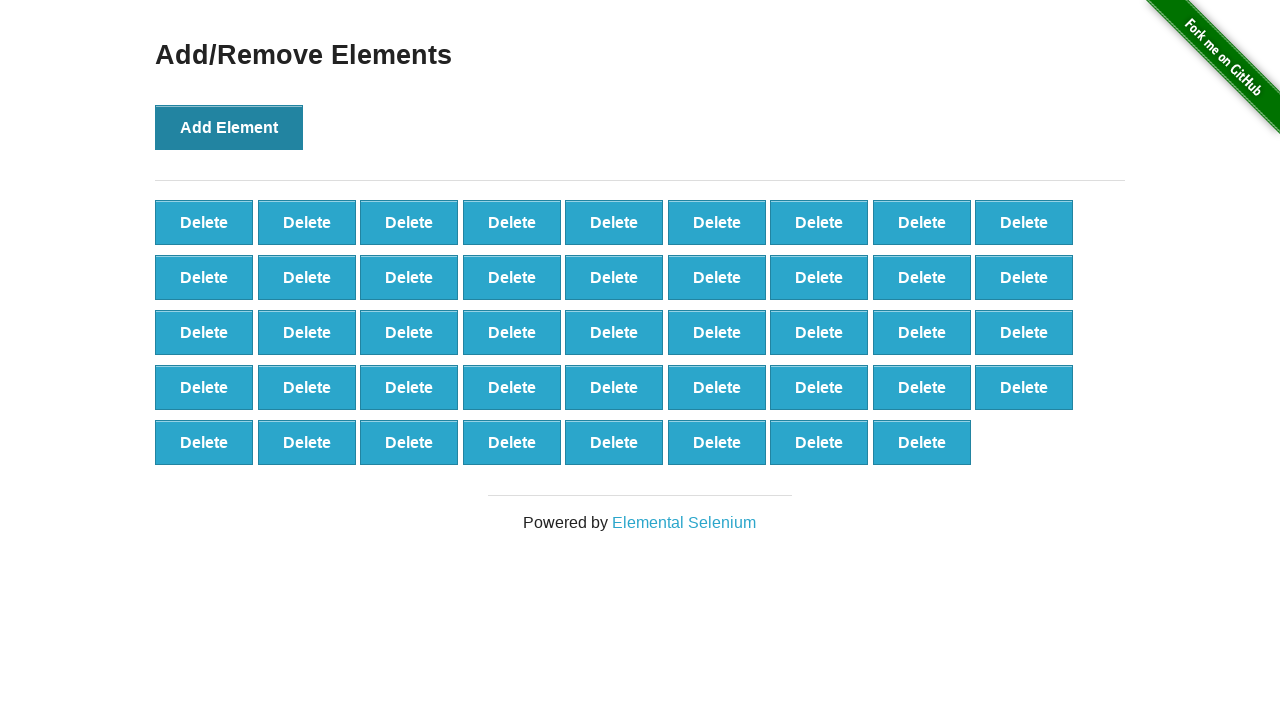

Clicked 'Add Element' button (iteration 45/100) at (229, 127) on button[onclick='addElement()']
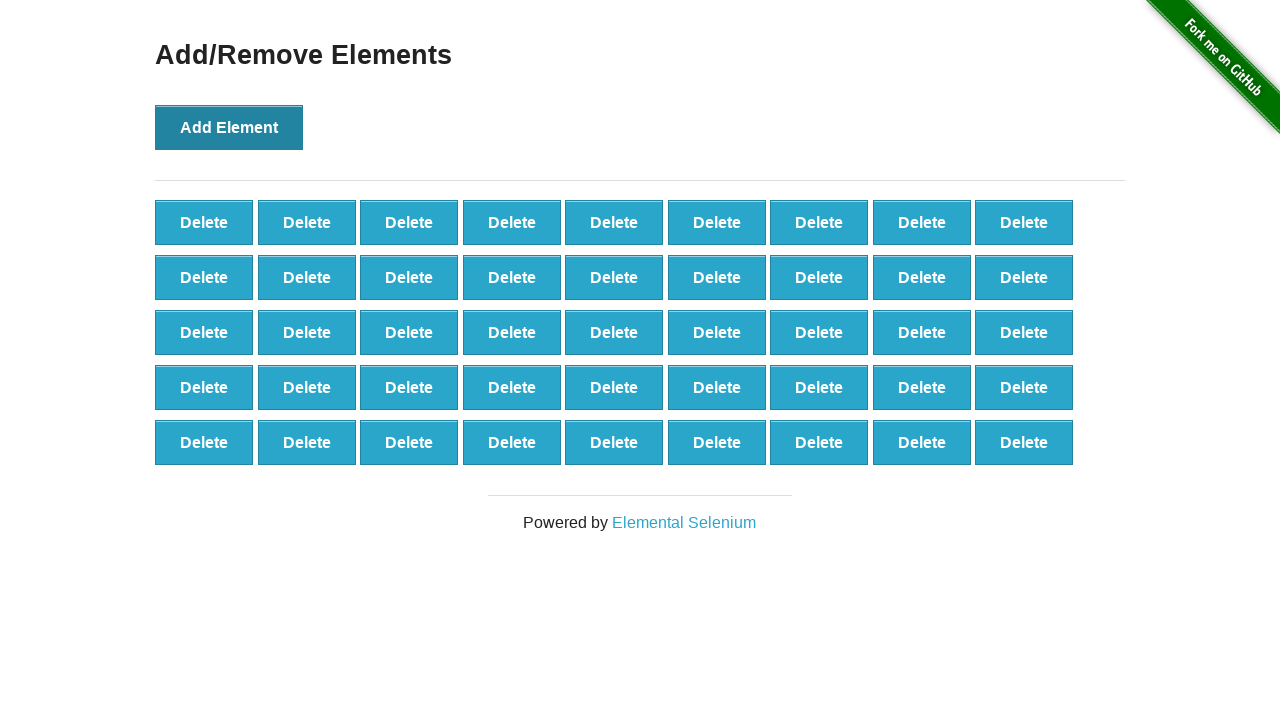

Clicked 'Add Element' button (iteration 46/100) at (229, 127) on button[onclick='addElement()']
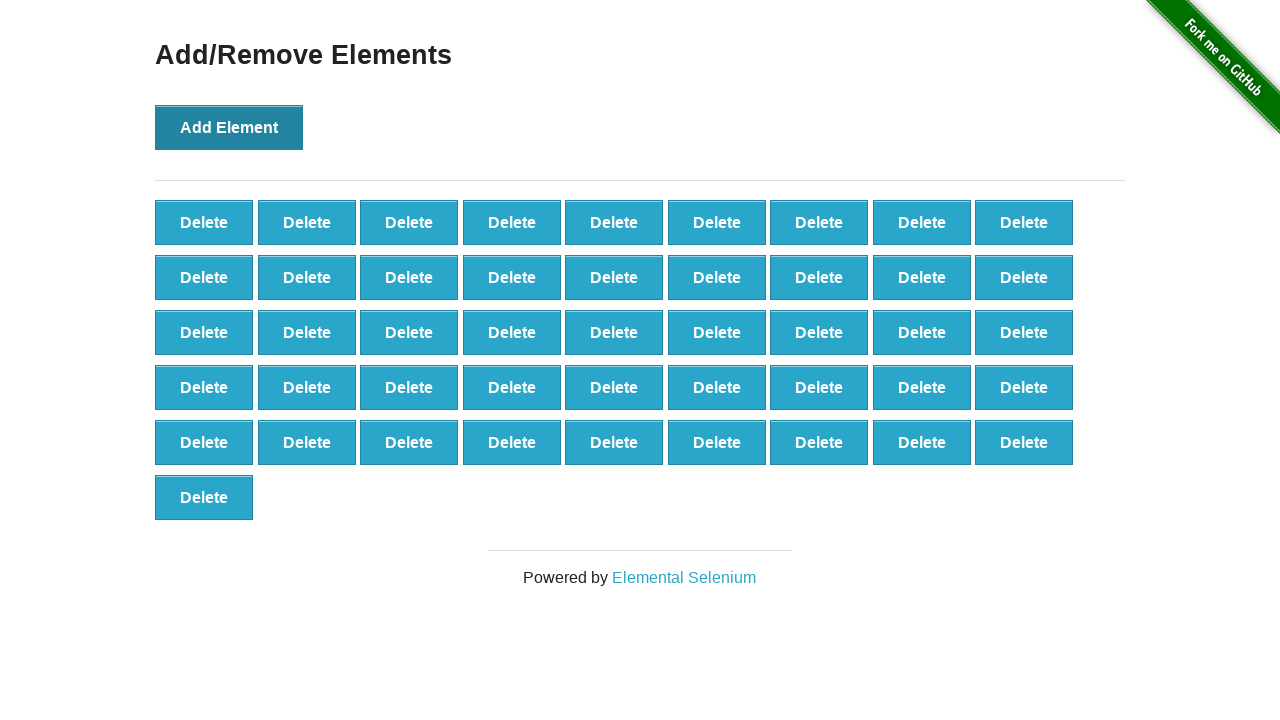

Clicked 'Add Element' button (iteration 47/100) at (229, 127) on button[onclick='addElement()']
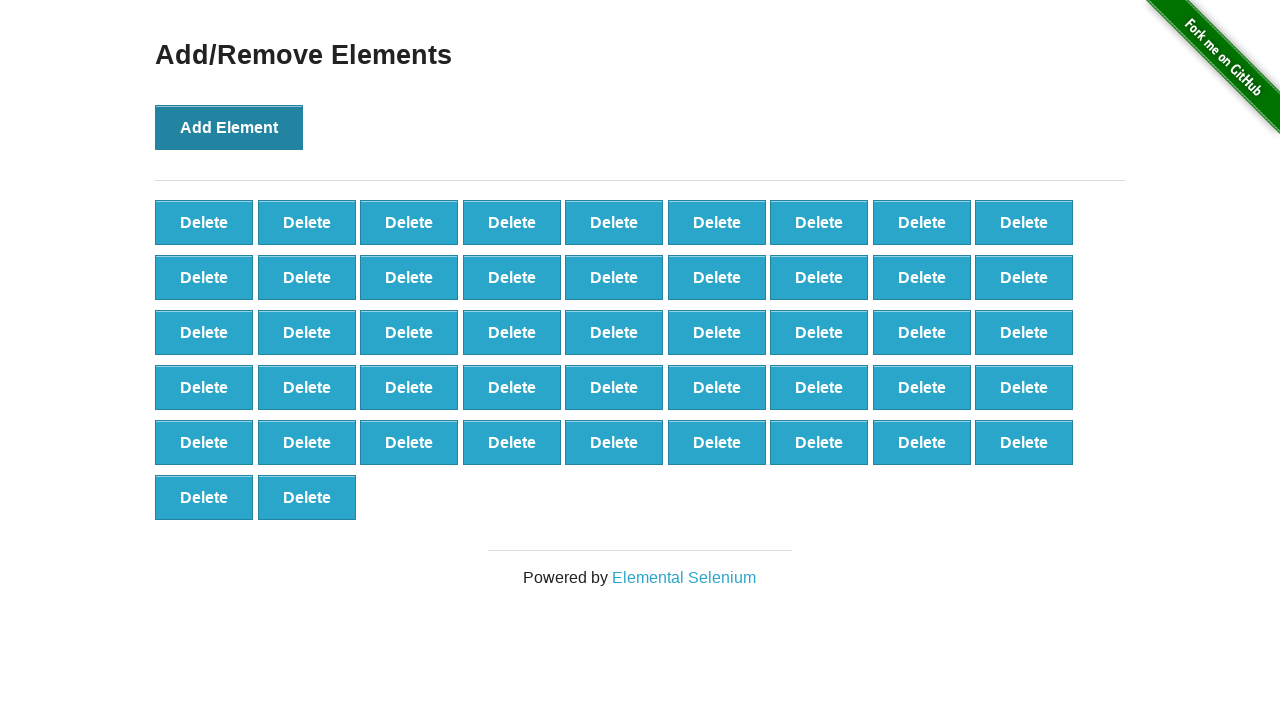

Clicked 'Add Element' button (iteration 48/100) at (229, 127) on button[onclick='addElement()']
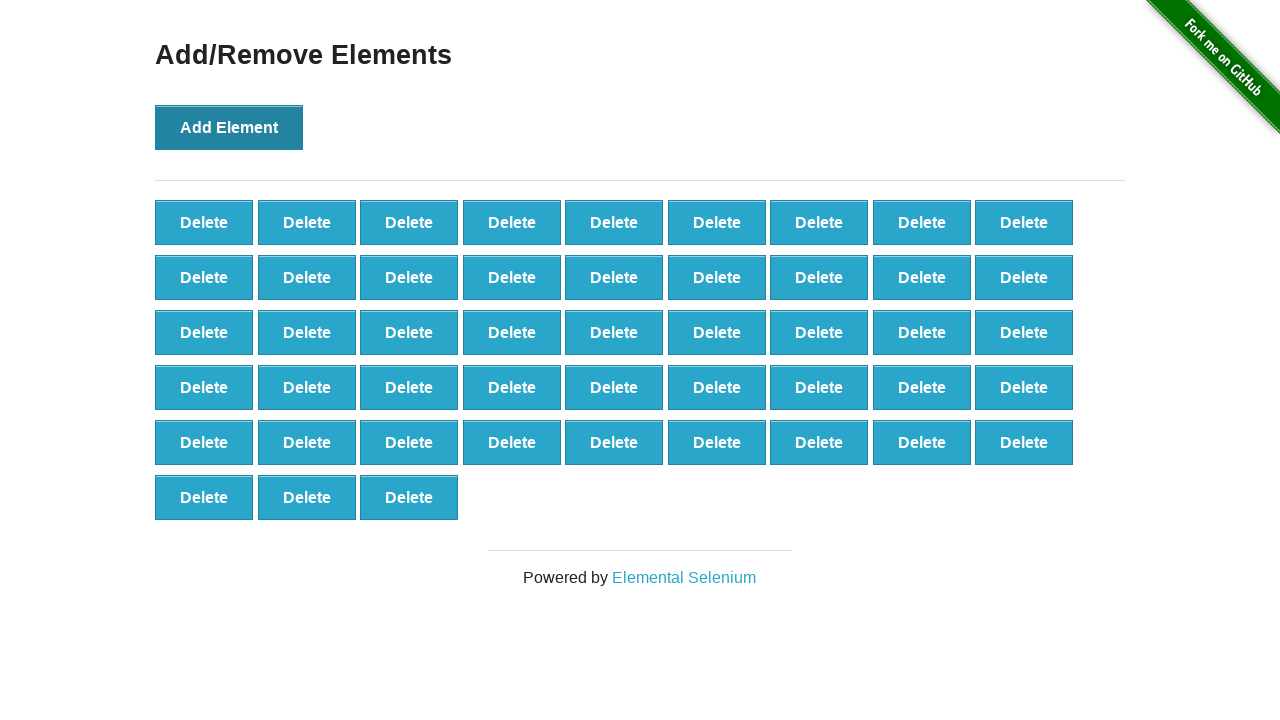

Clicked 'Add Element' button (iteration 49/100) at (229, 127) on button[onclick='addElement()']
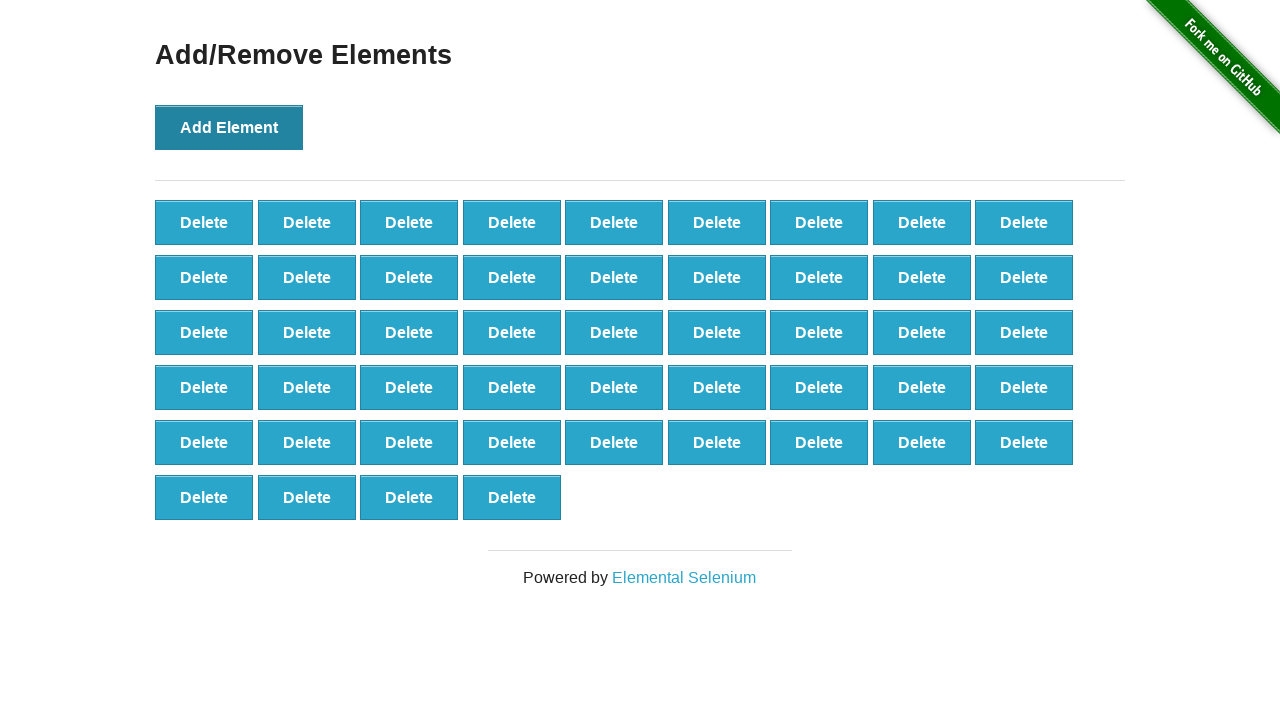

Clicked 'Add Element' button (iteration 50/100) at (229, 127) on button[onclick='addElement()']
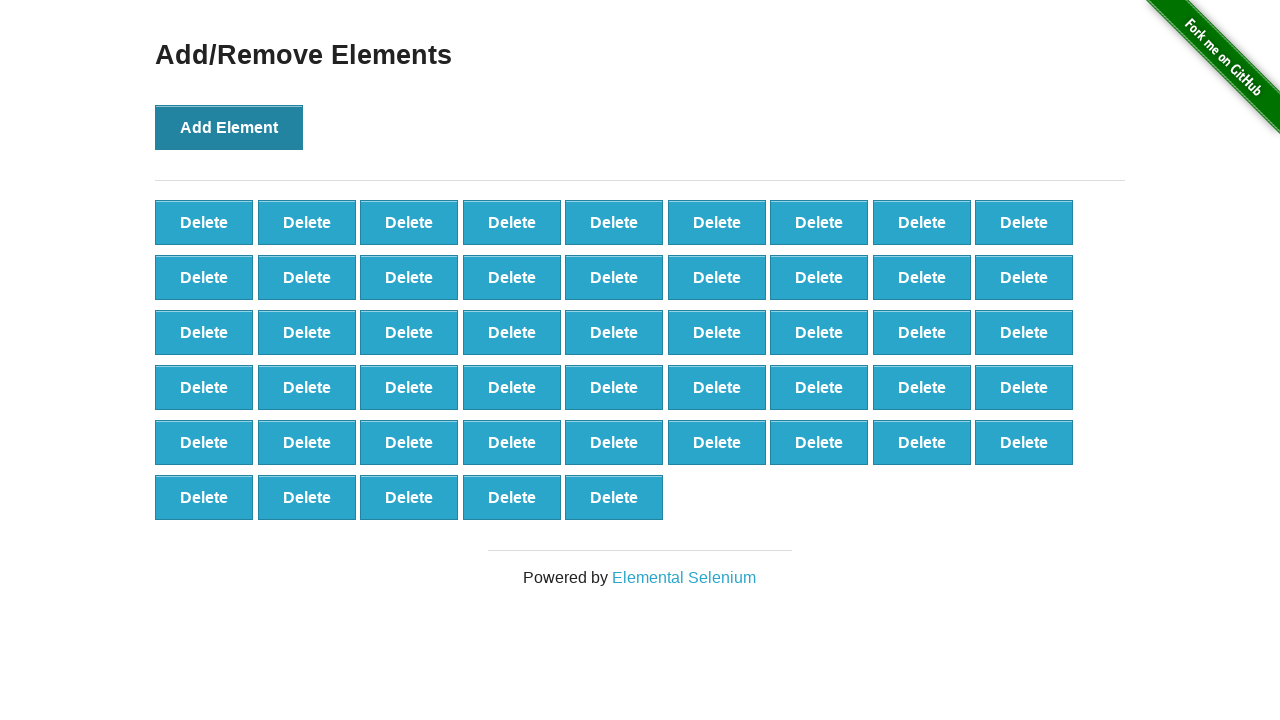

Clicked 'Add Element' button (iteration 51/100) at (229, 127) on button[onclick='addElement()']
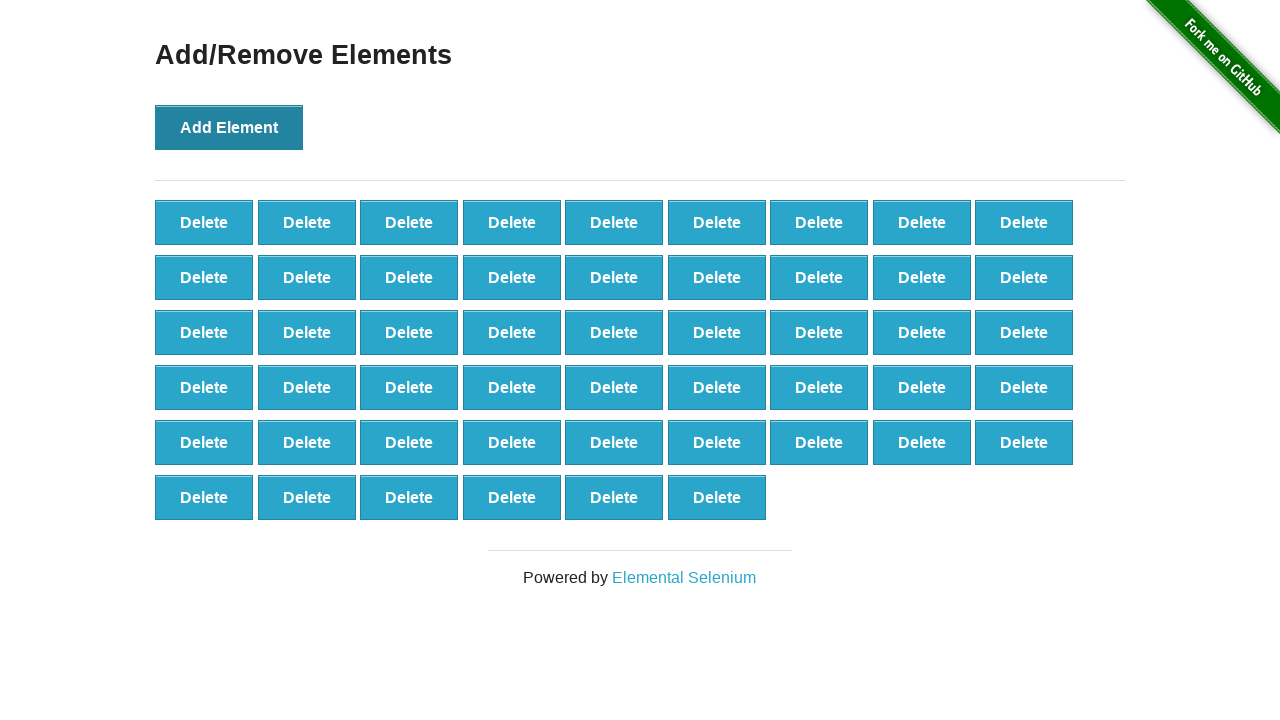

Clicked 'Add Element' button (iteration 52/100) at (229, 127) on button[onclick='addElement()']
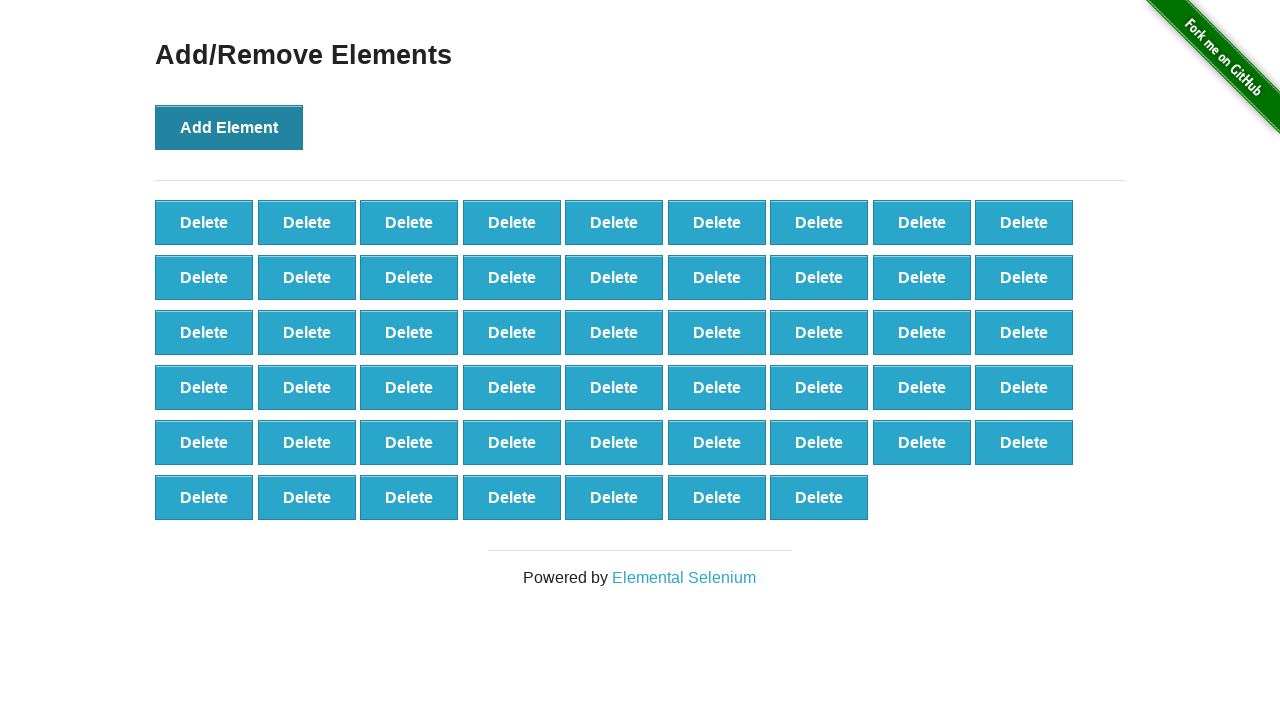

Clicked 'Add Element' button (iteration 53/100) at (229, 127) on button[onclick='addElement()']
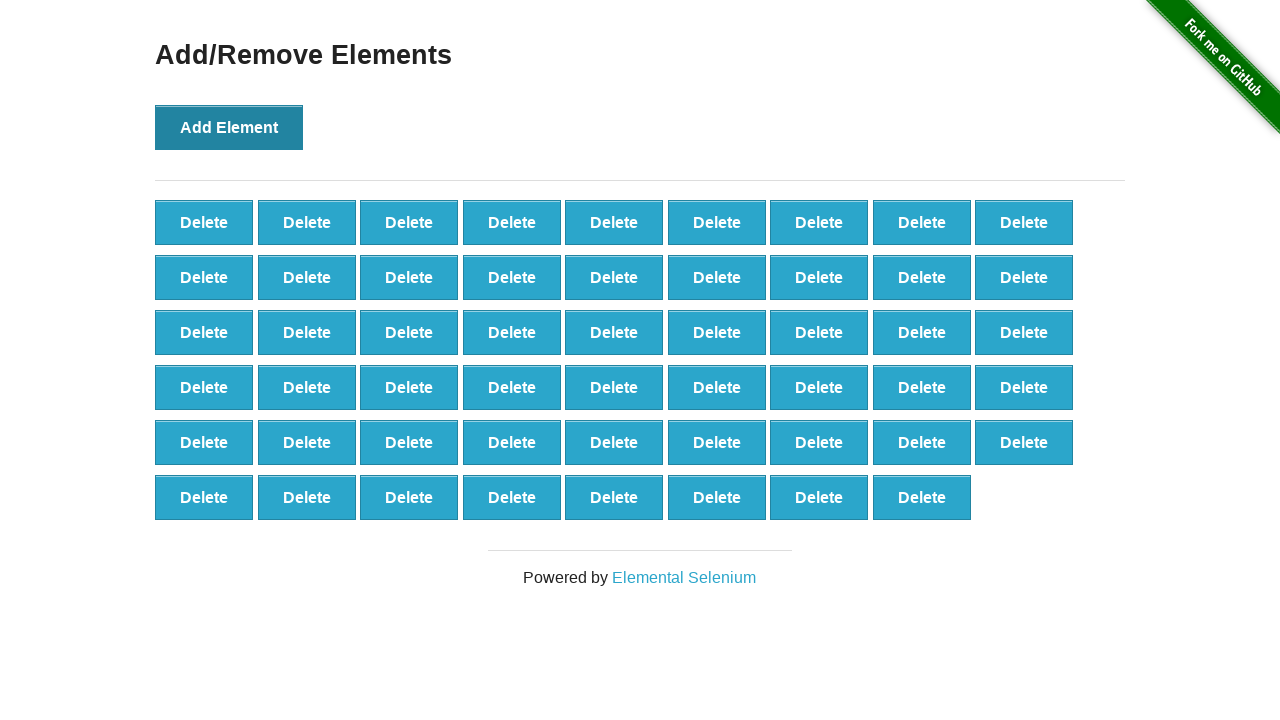

Clicked 'Add Element' button (iteration 54/100) at (229, 127) on button[onclick='addElement()']
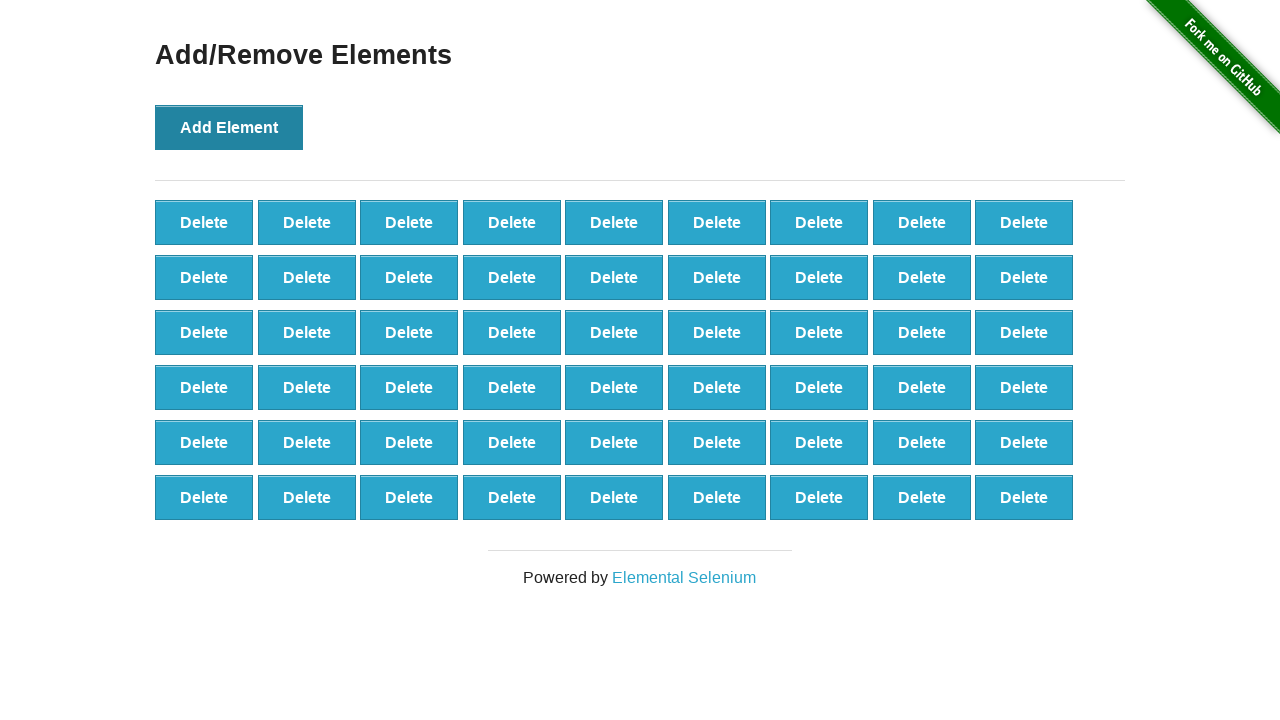

Clicked 'Add Element' button (iteration 55/100) at (229, 127) on button[onclick='addElement()']
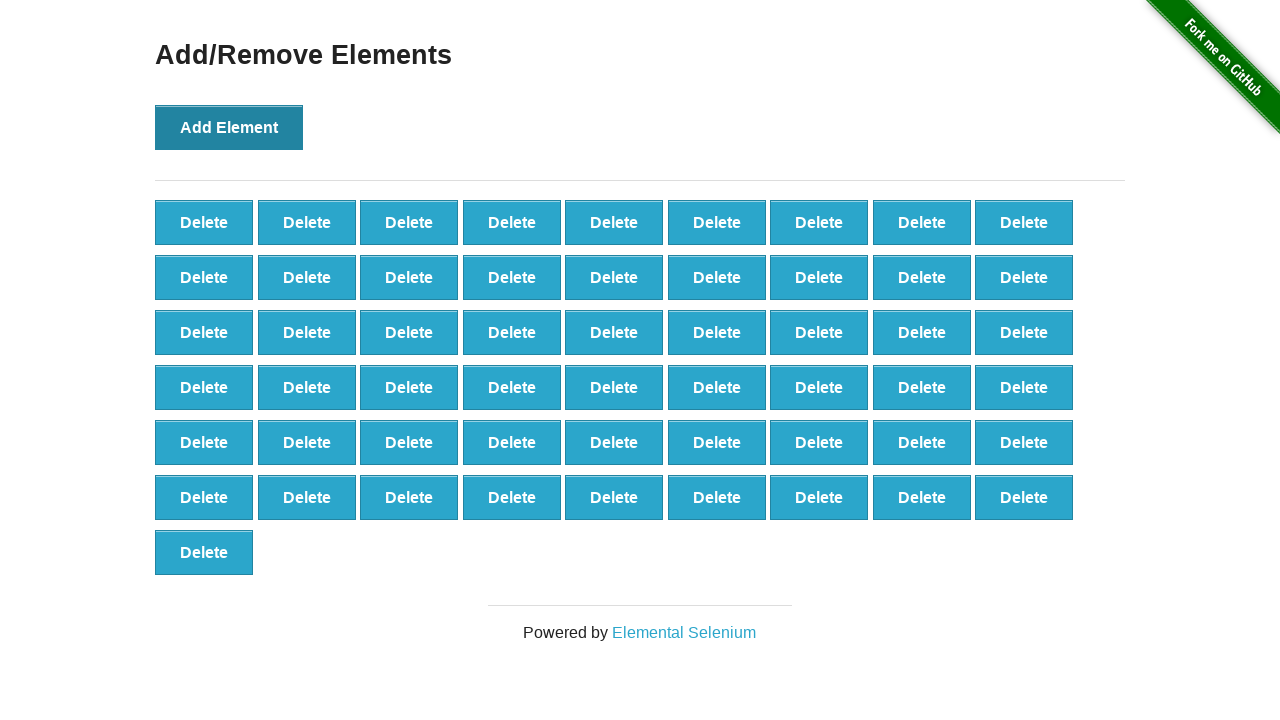

Clicked 'Add Element' button (iteration 56/100) at (229, 127) on button[onclick='addElement()']
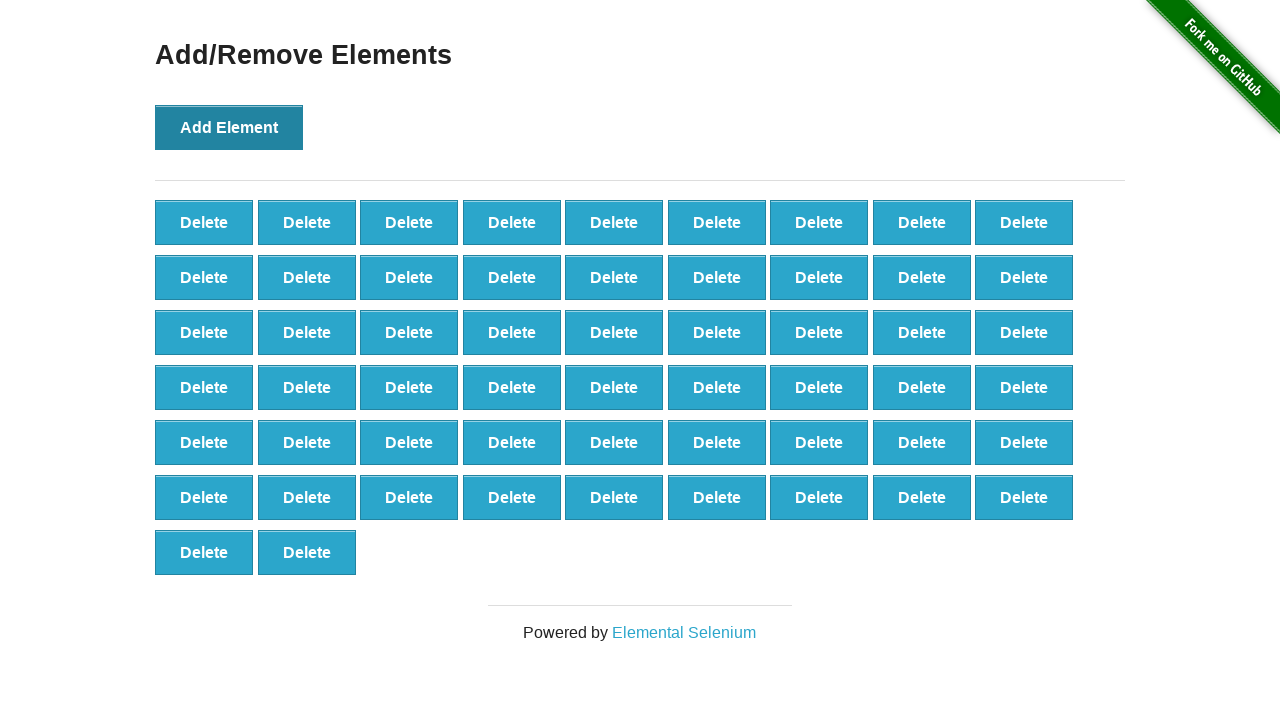

Clicked 'Add Element' button (iteration 57/100) at (229, 127) on button[onclick='addElement()']
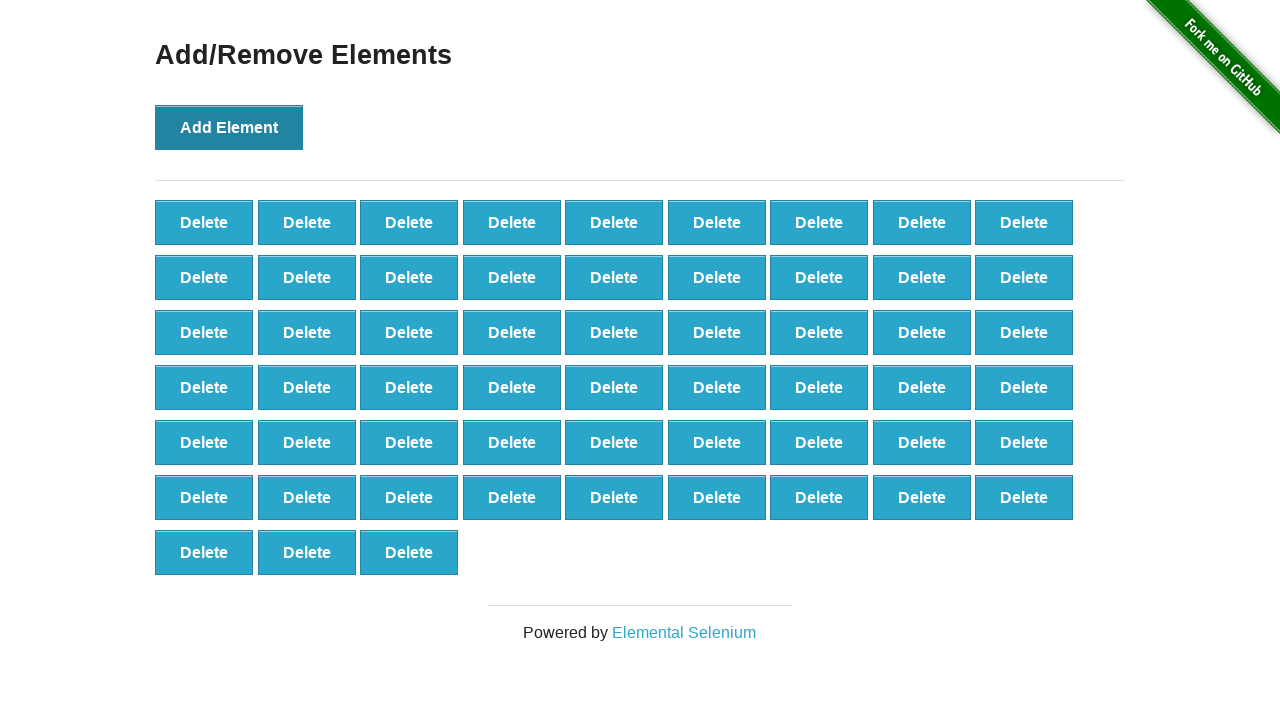

Clicked 'Add Element' button (iteration 58/100) at (229, 127) on button[onclick='addElement()']
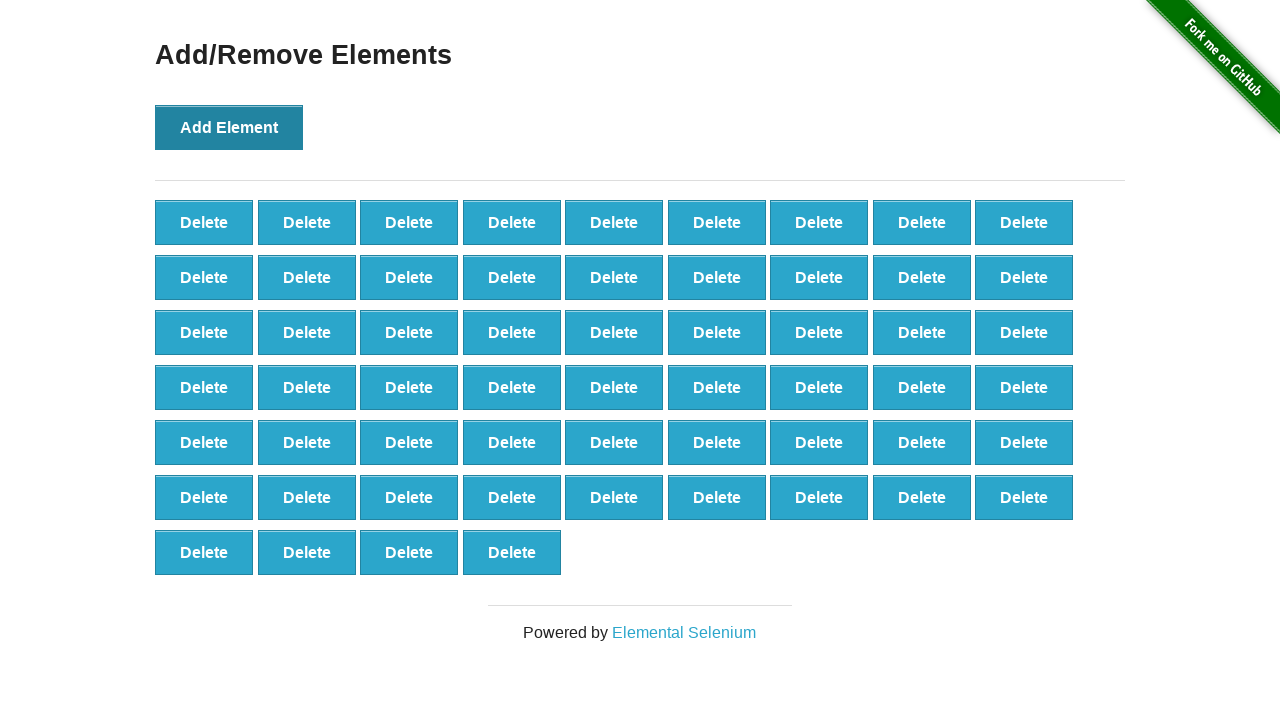

Clicked 'Add Element' button (iteration 59/100) at (229, 127) on button[onclick='addElement()']
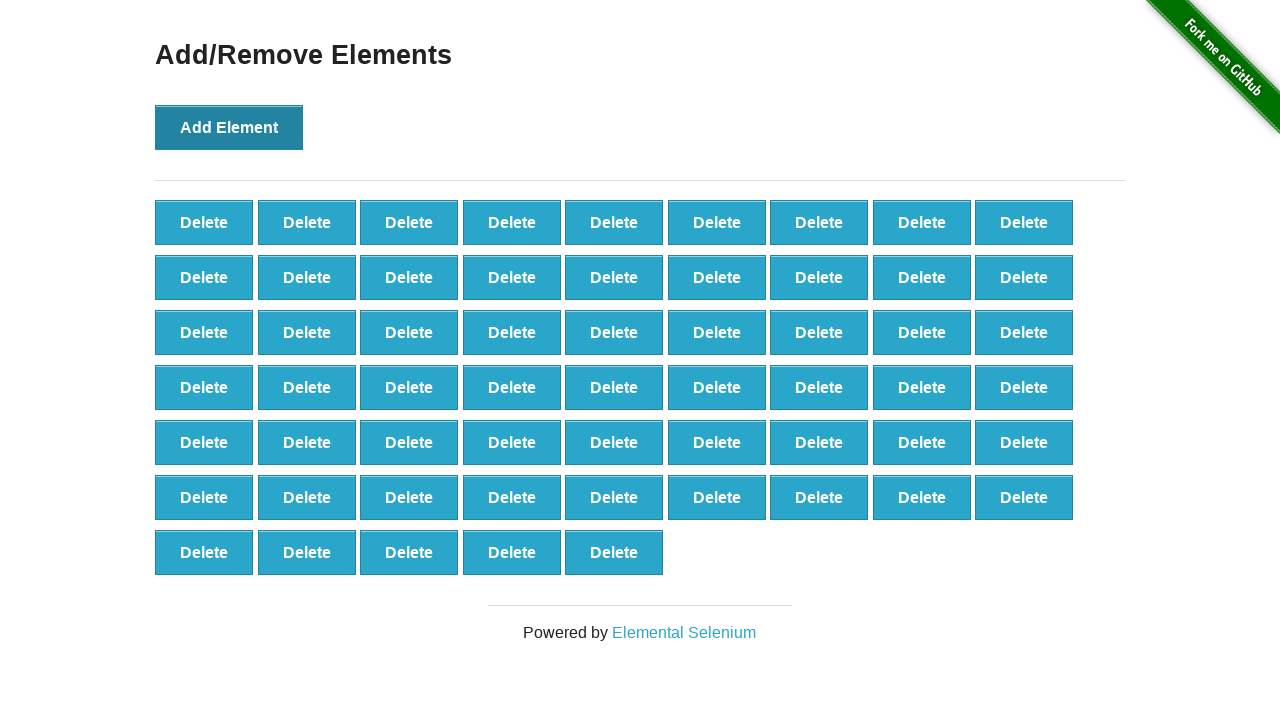

Clicked 'Add Element' button (iteration 60/100) at (229, 127) on button[onclick='addElement()']
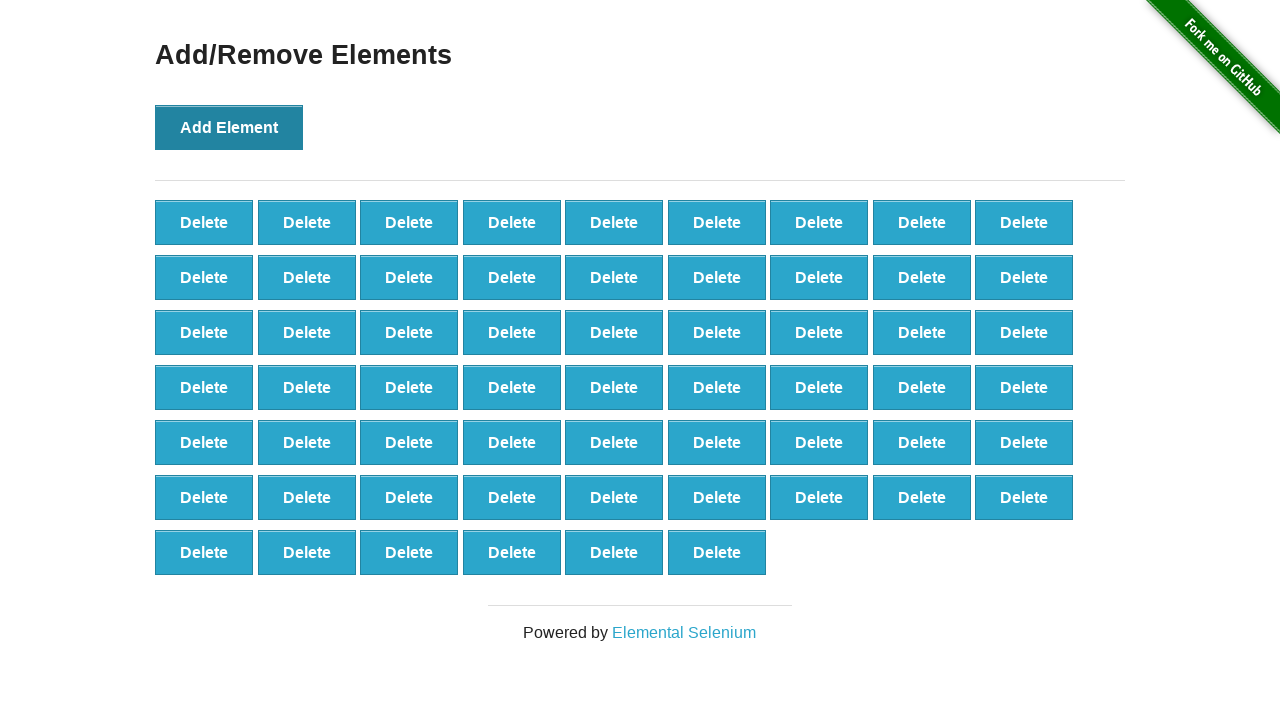

Clicked 'Add Element' button (iteration 61/100) at (229, 127) on button[onclick='addElement()']
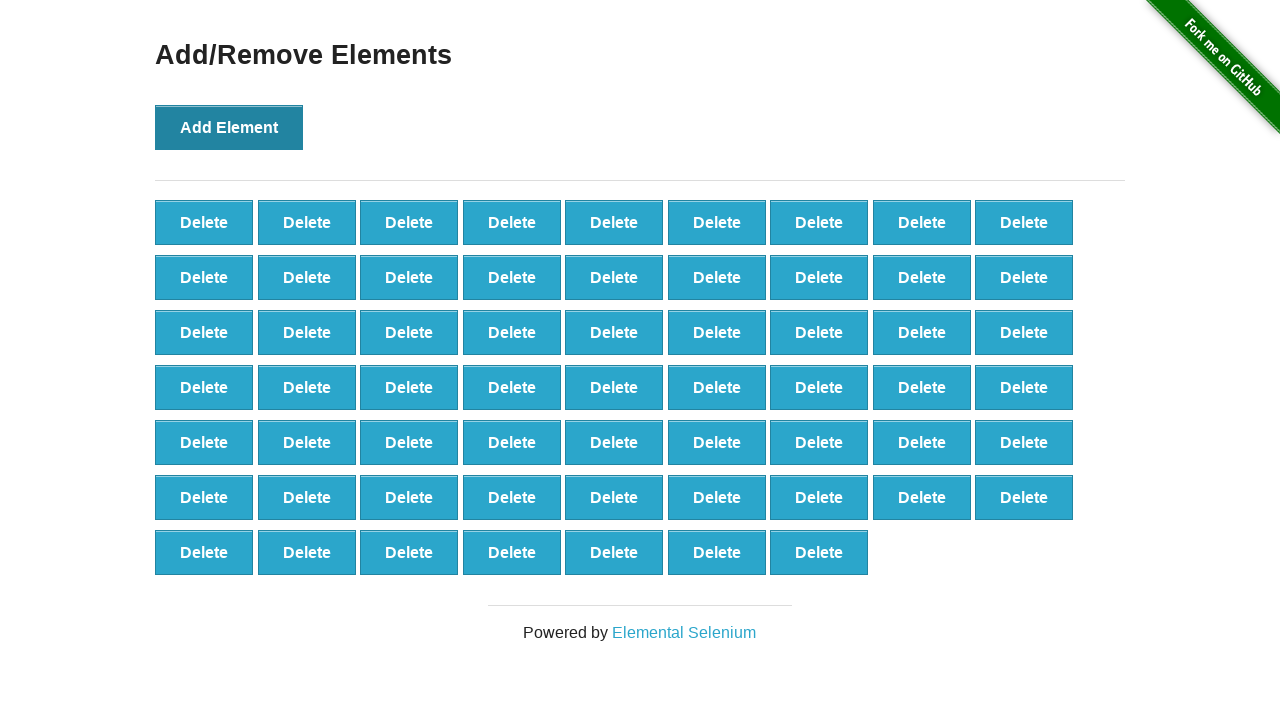

Clicked 'Add Element' button (iteration 62/100) at (229, 127) on button[onclick='addElement()']
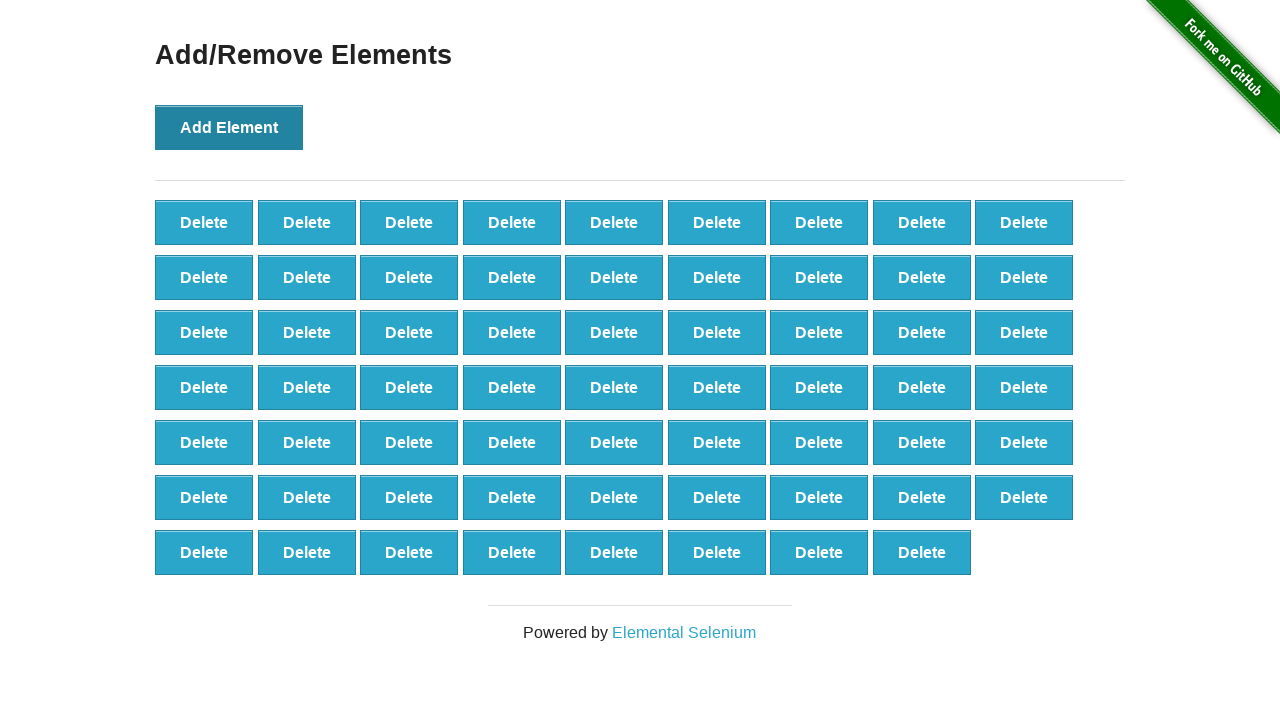

Clicked 'Add Element' button (iteration 63/100) at (229, 127) on button[onclick='addElement()']
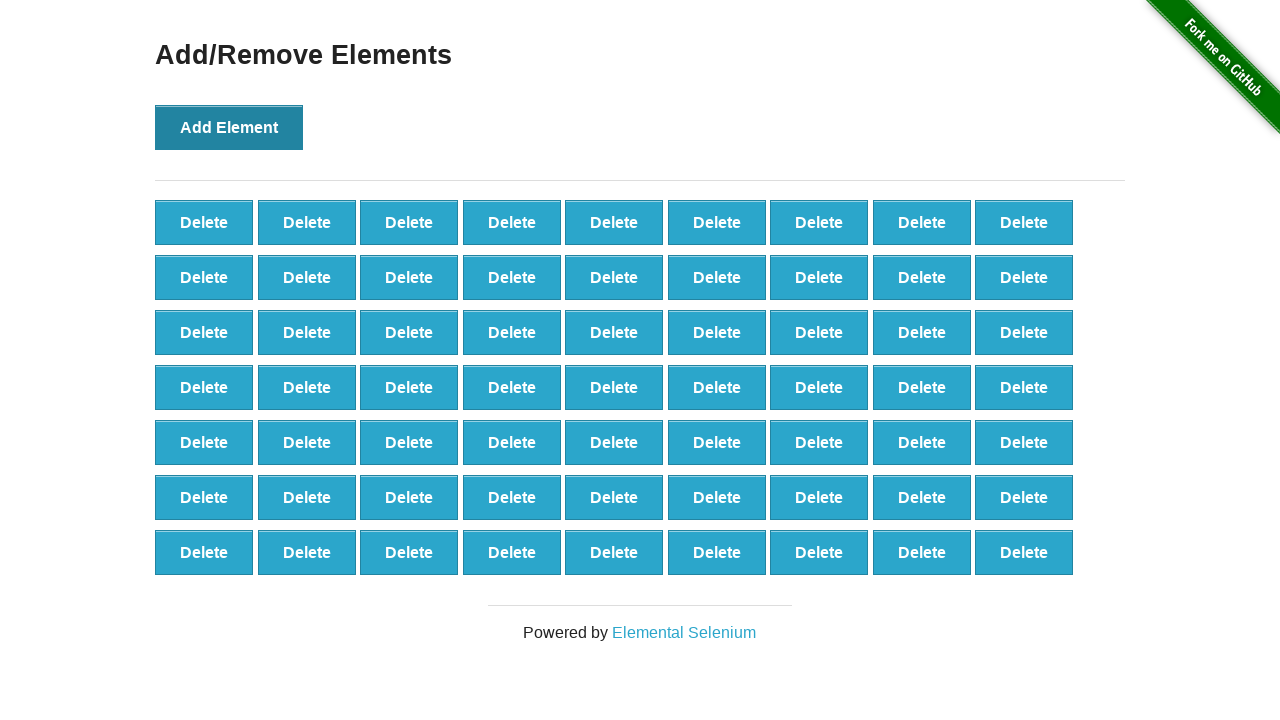

Clicked 'Add Element' button (iteration 64/100) at (229, 127) on button[onclick='addElement()']
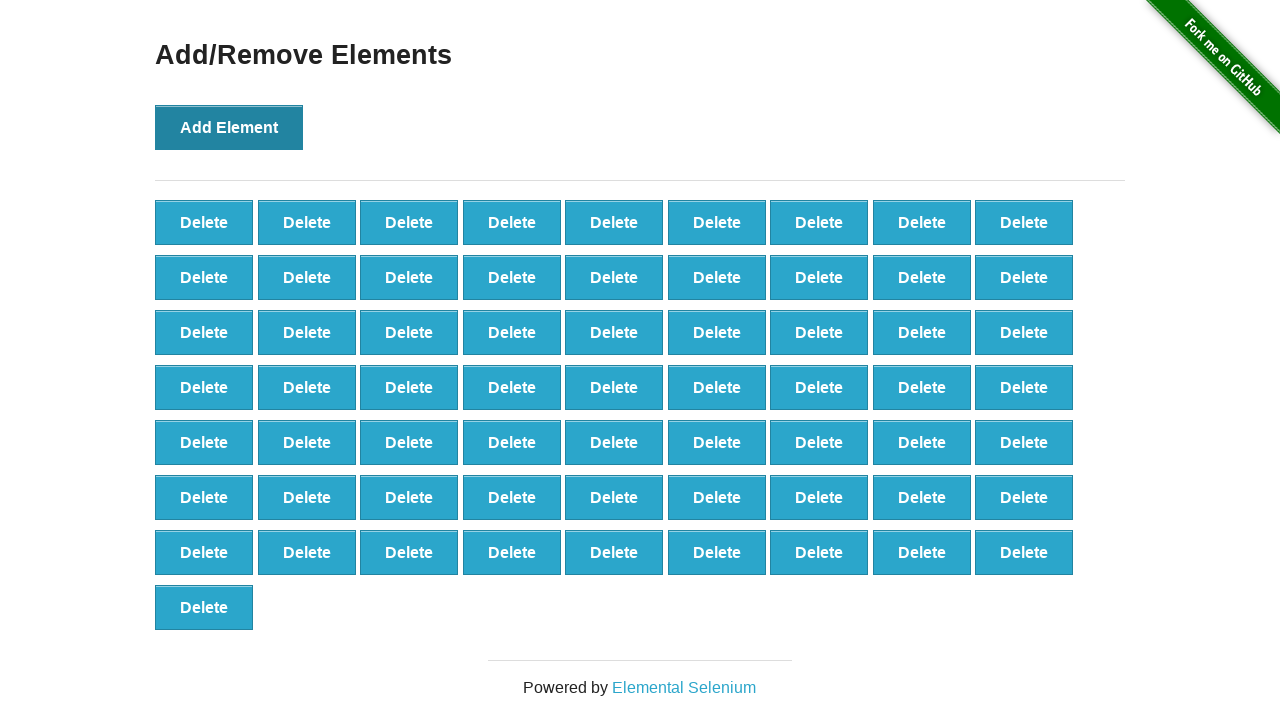

Clicked 'Add Element' button (iteration 65/100) at (229, 127) on button[onclick='addElement()']
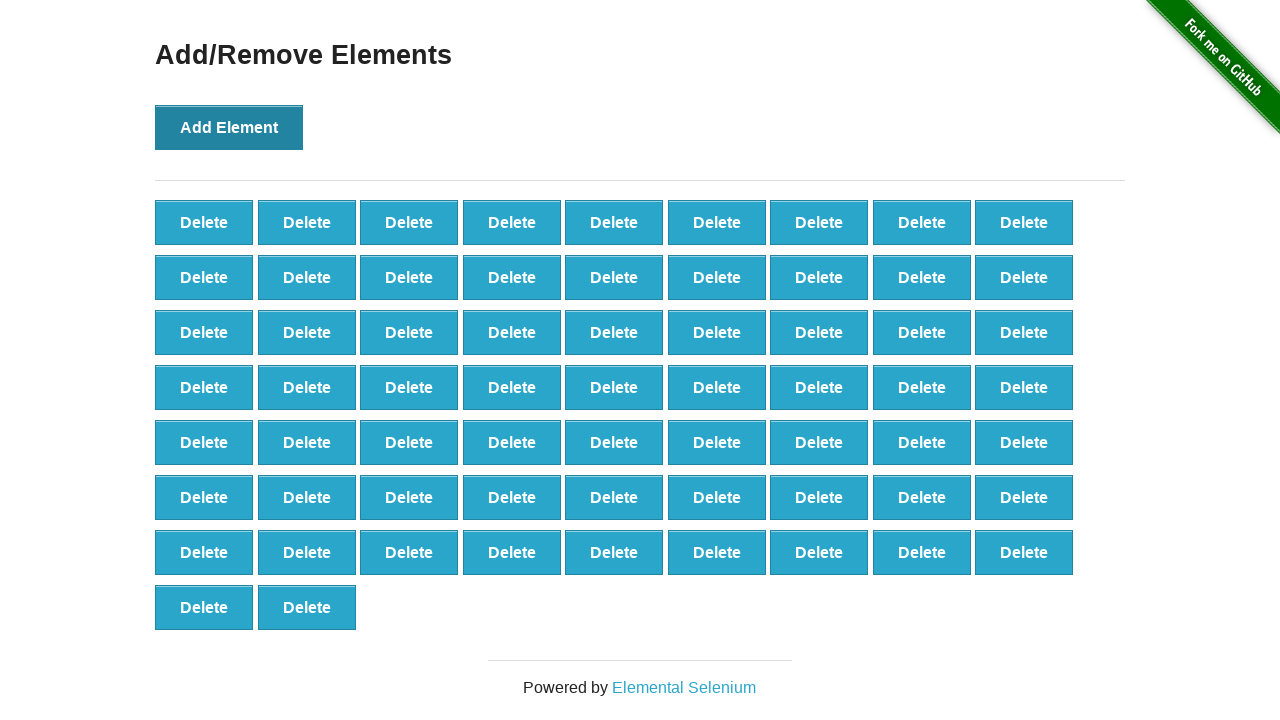

Clicked 'Add Element' button (iteration 66/100) at (229, 127) on button[onclick='addElement()']
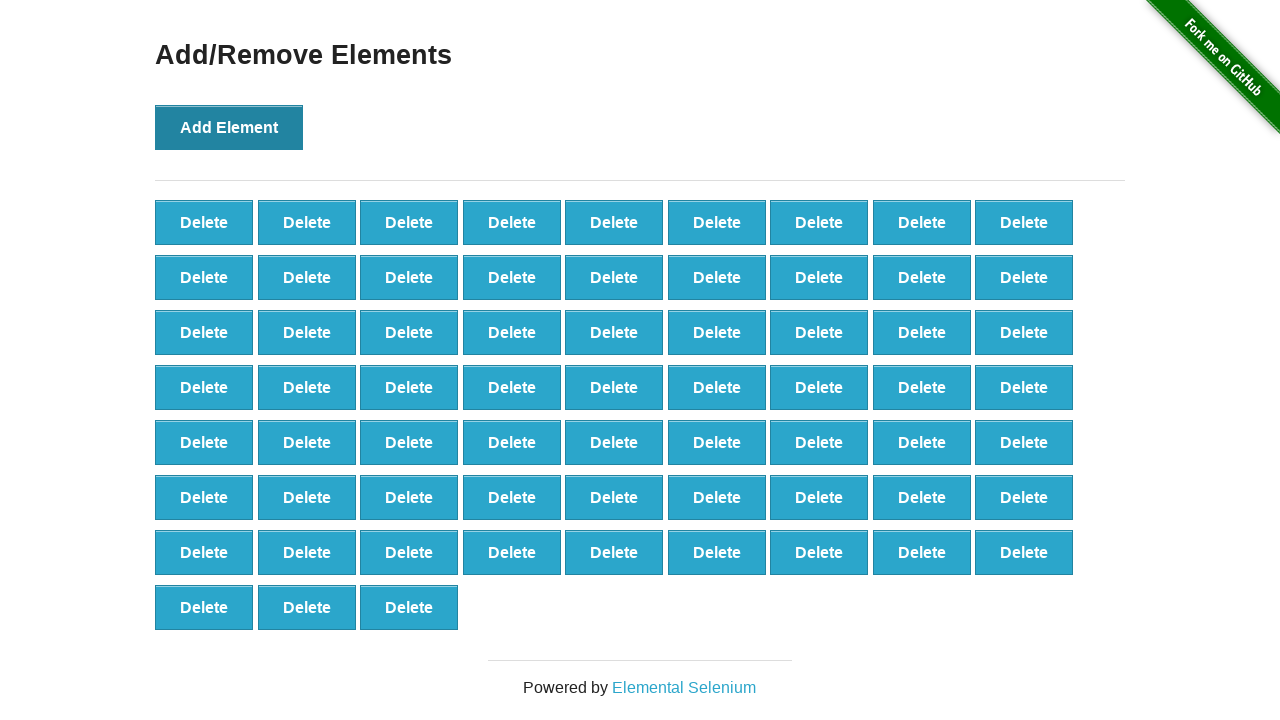

Clicked 'Add Element' button (iteration 67/100) at (229, 127) on button[onclick='addElement()']
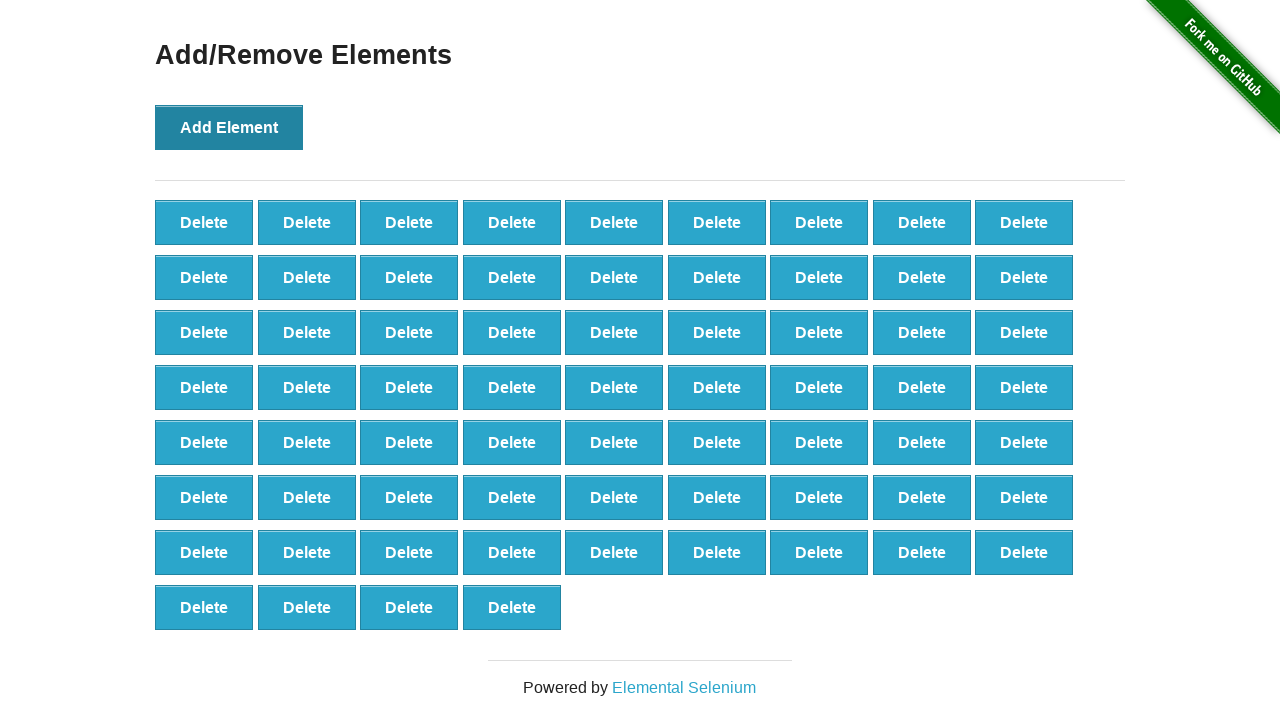

Clicked 'Add Element' button (iteration 68/100) at (229, 127) on button[onclick='addElement()']
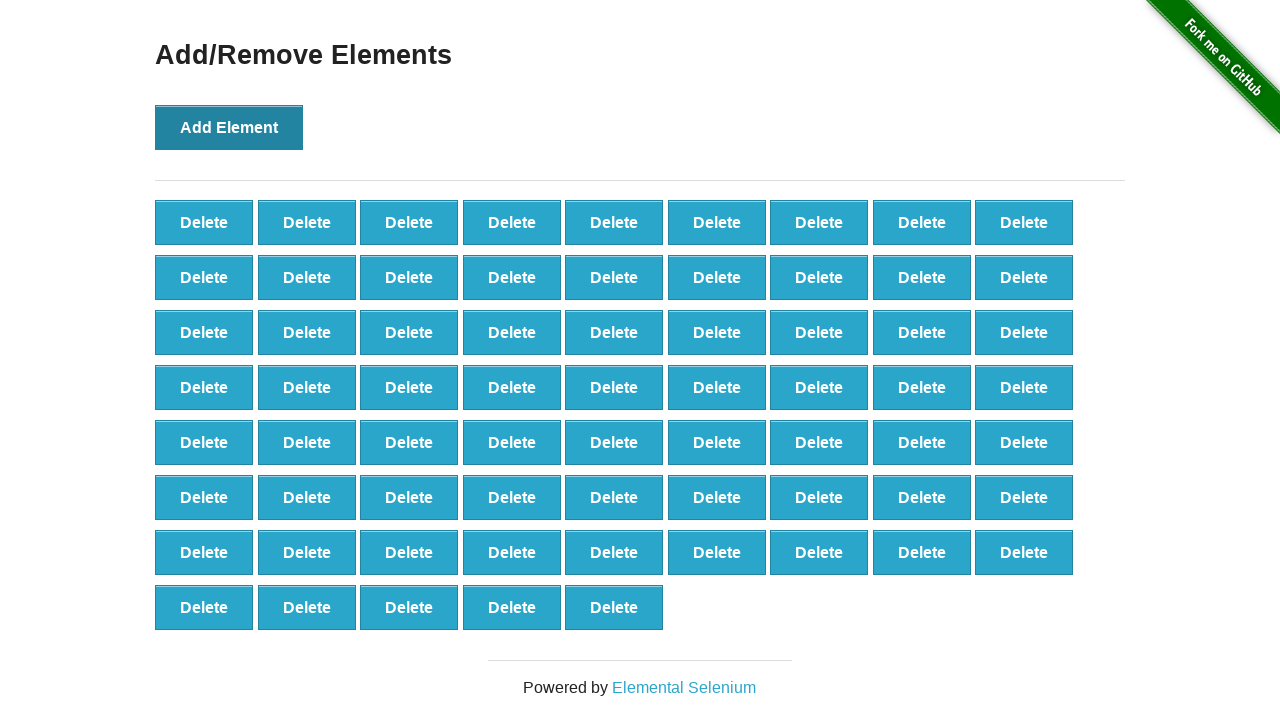

Clicked 'Add Element' button (iteration 69/100) at (229, 127) on button[onclick='addElement()']
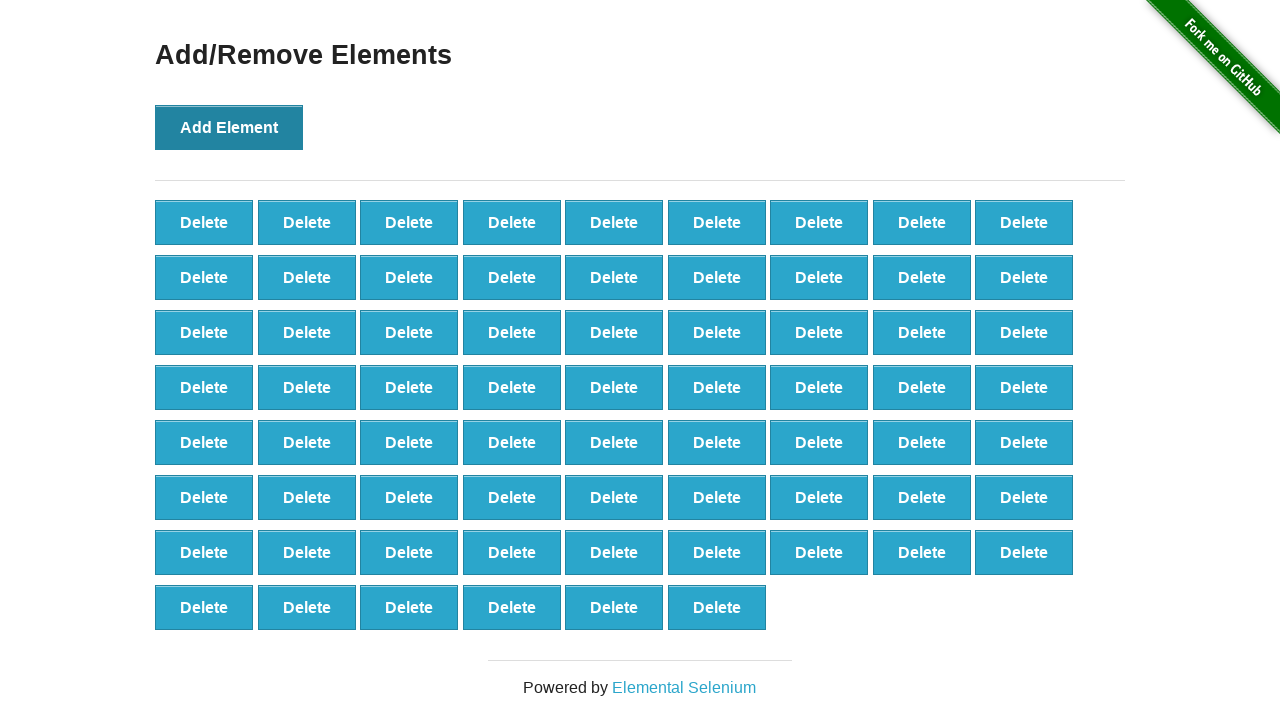

Clicked 'Add Element' button (iteration 70/100) at (229, 127) on button[onclick='addElement()']
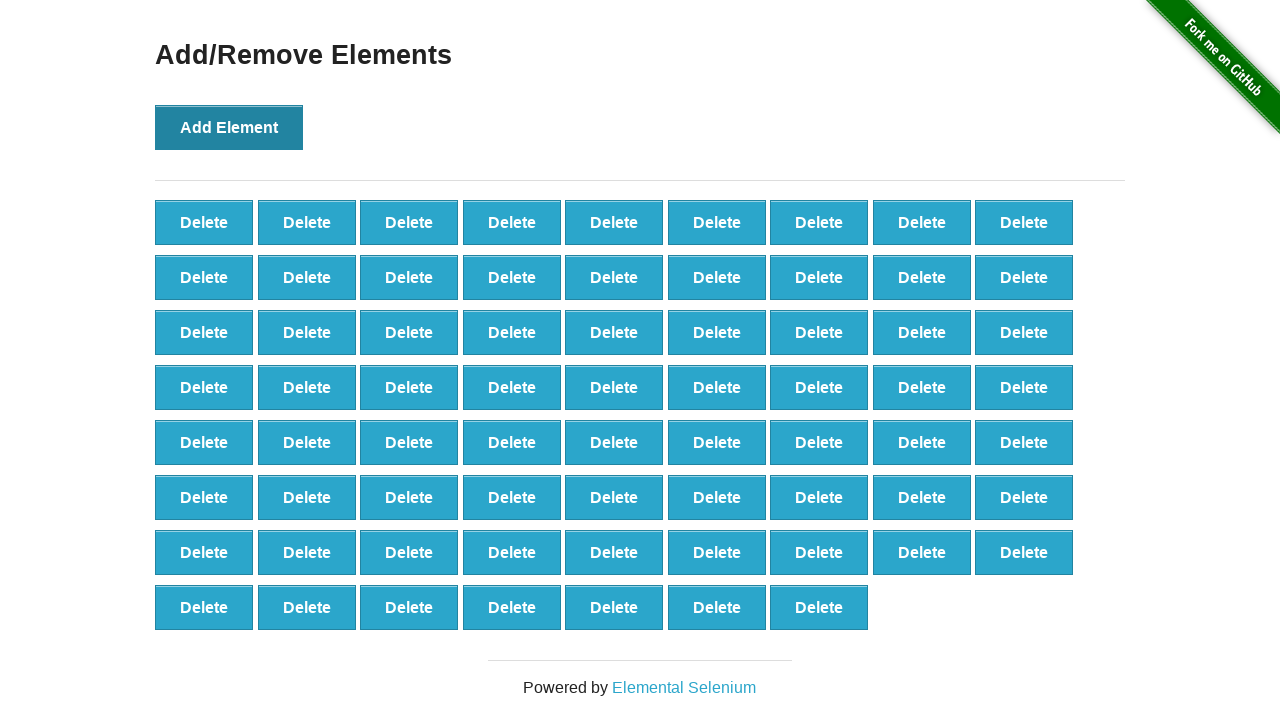

Clicked 'Add Element' button (iteration 71/100) at (229, 127) on button[onclick='addElement()']
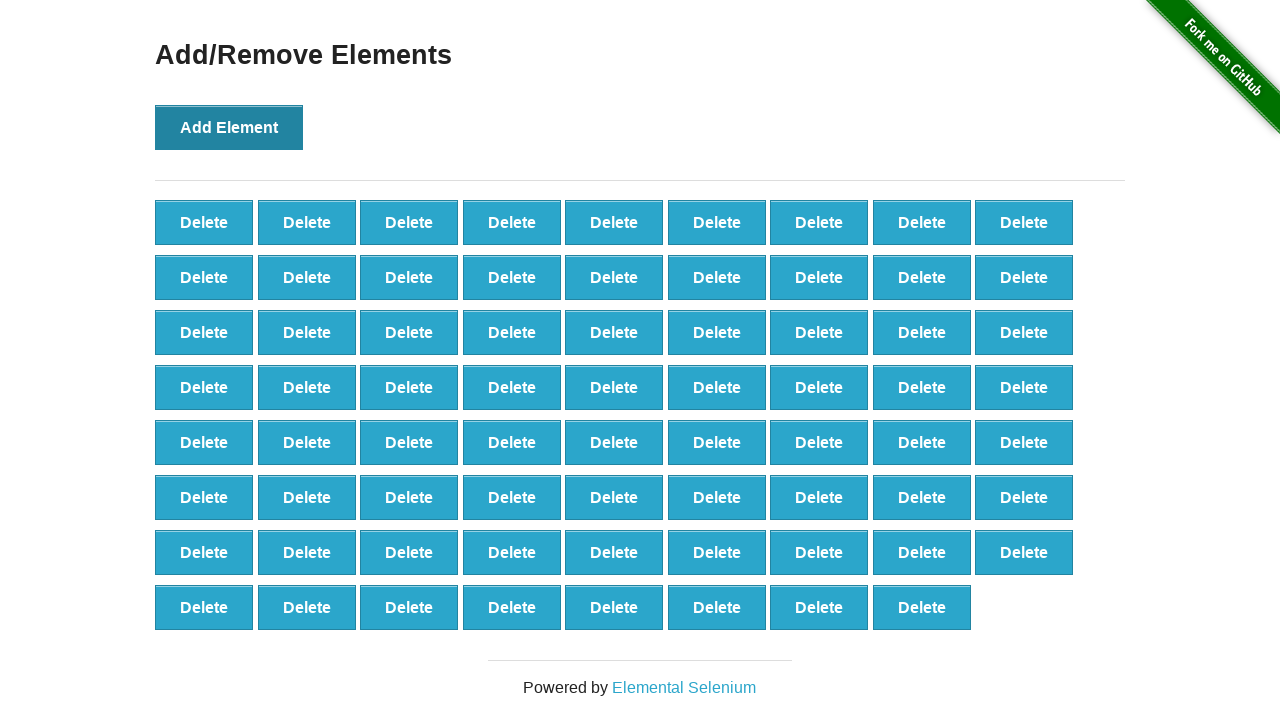

Clicked 'Add Element' button (iteration 72/100) at (229, 127) on button[onclick='addElement()']
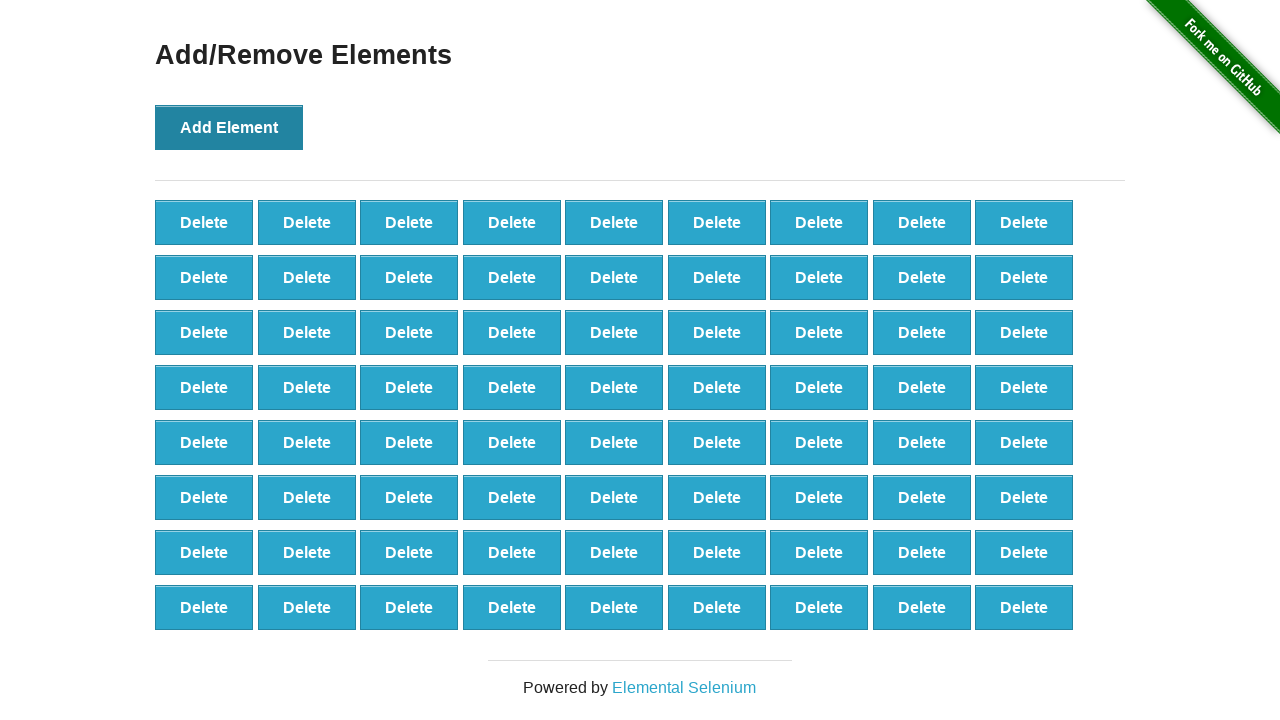

Clicked 'Add Element' button (iteration 73/100) at (229, 127) on button[onclick='addElement()']
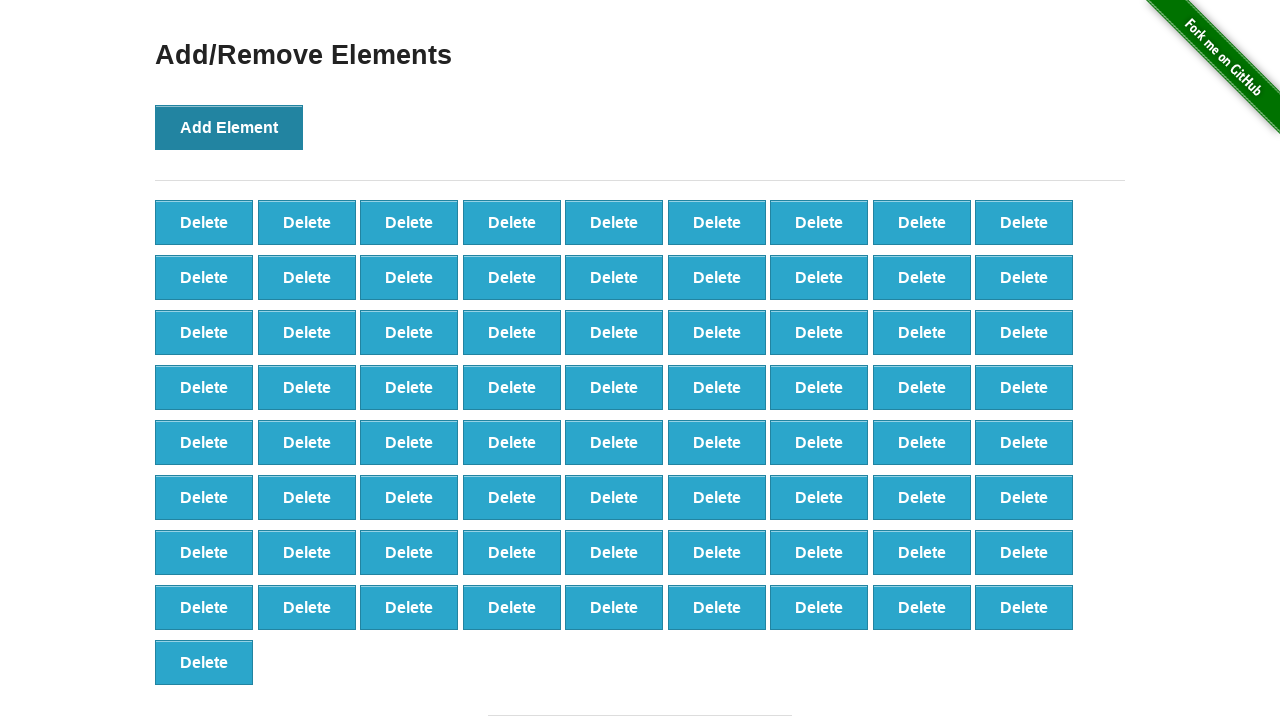

Clicked 'Add Element' button (iteration 74/100) at (229, 127) on button[onclick='addElement()']
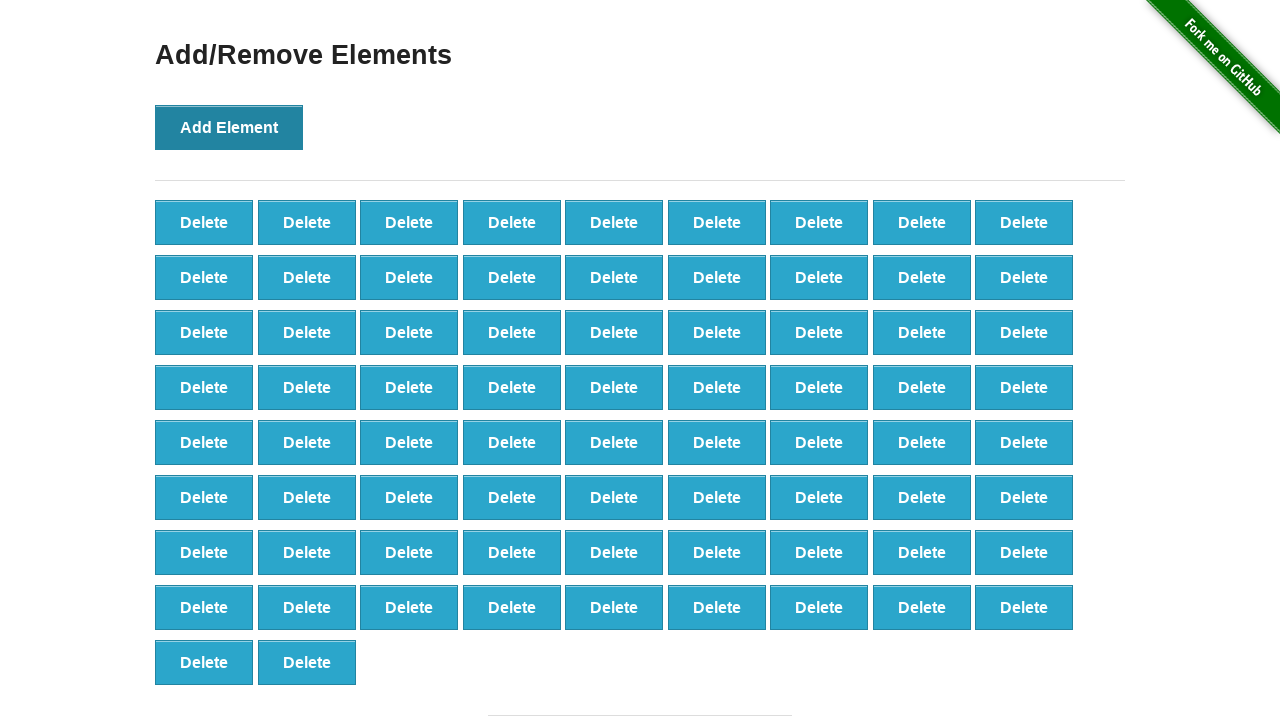

Clicked 'Add Element' button (iteration 75/100) at (229, 127) on button[onclick='addElement()']
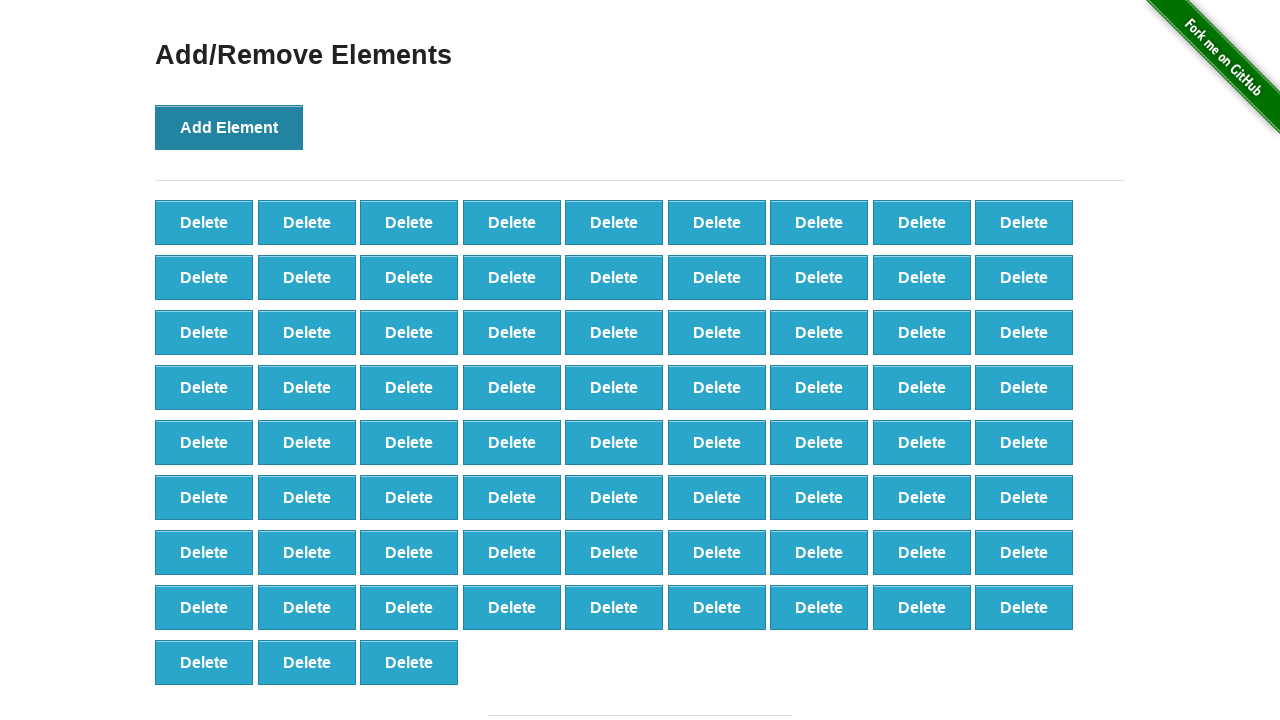

Clicked 'Add Element' button (iteration 76/100) at (229, 127) on button[onclick='addElement()']
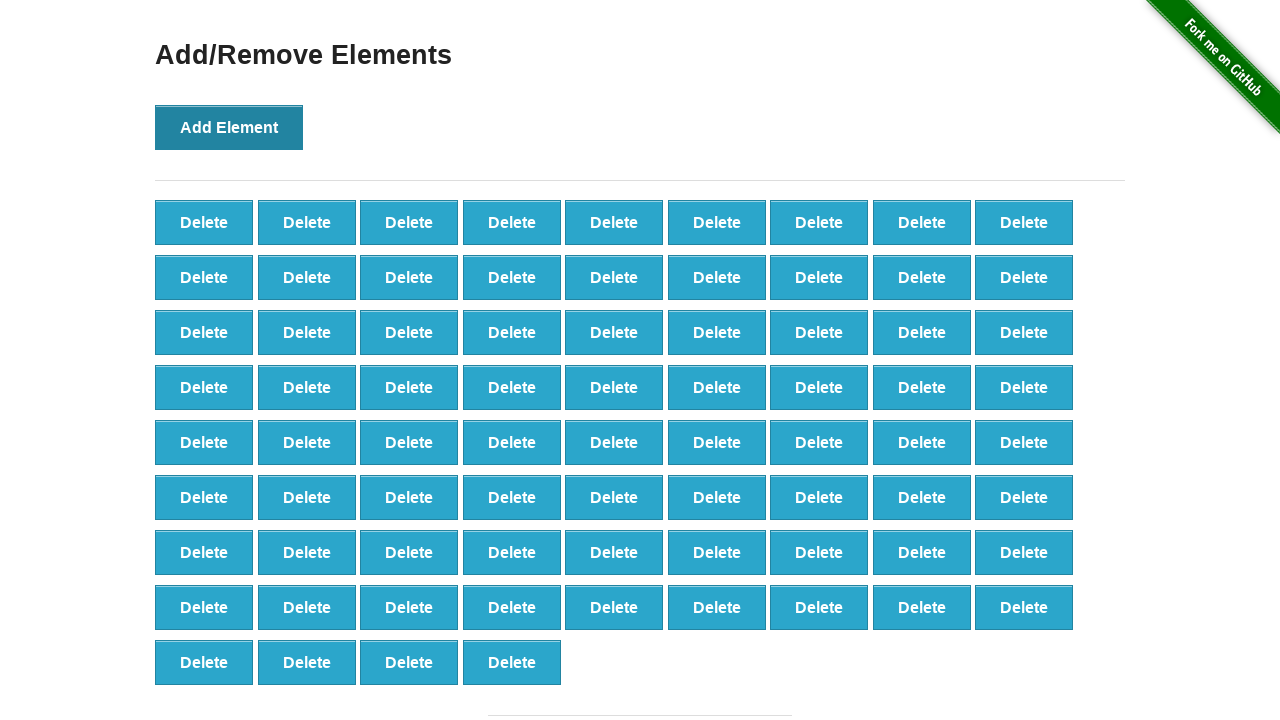

Clicked 'Add Element' button (iteration 77/100) at (229, 127) on button[onclick='addElement()']
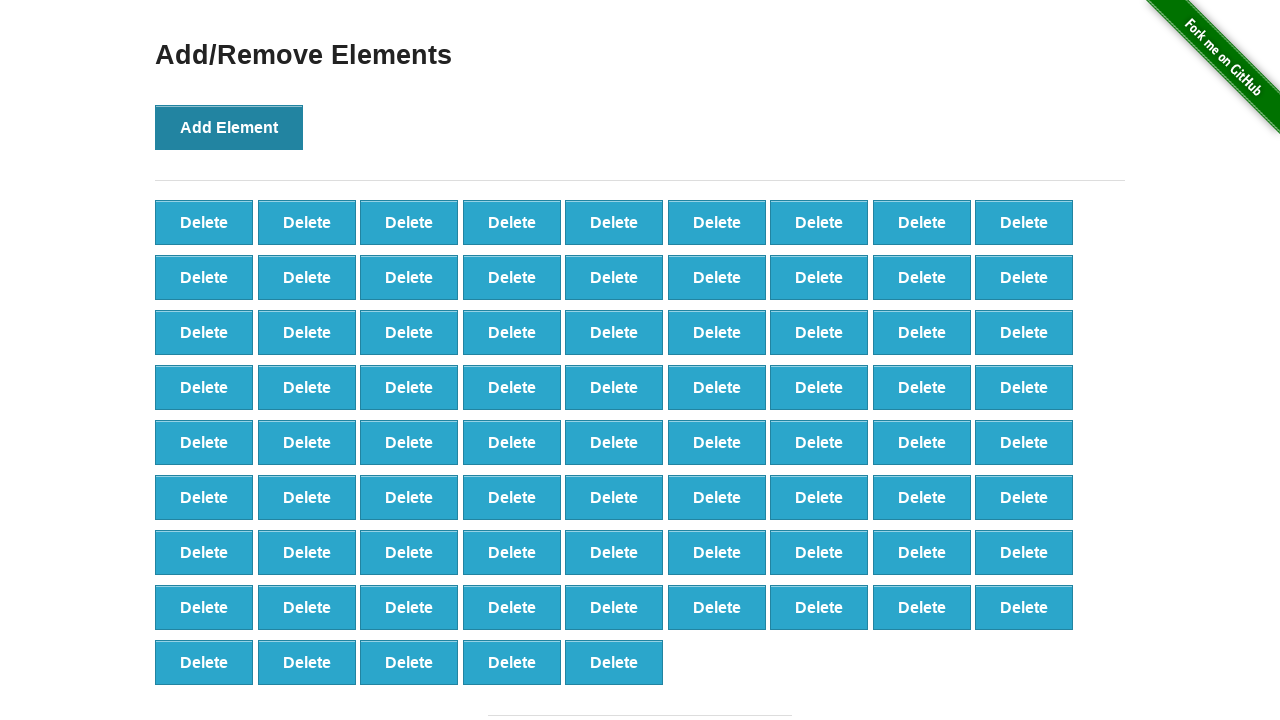

Clicked 'Add Element' button (iteration 78/100) at (229, 127) on button[onclick='addElement()']
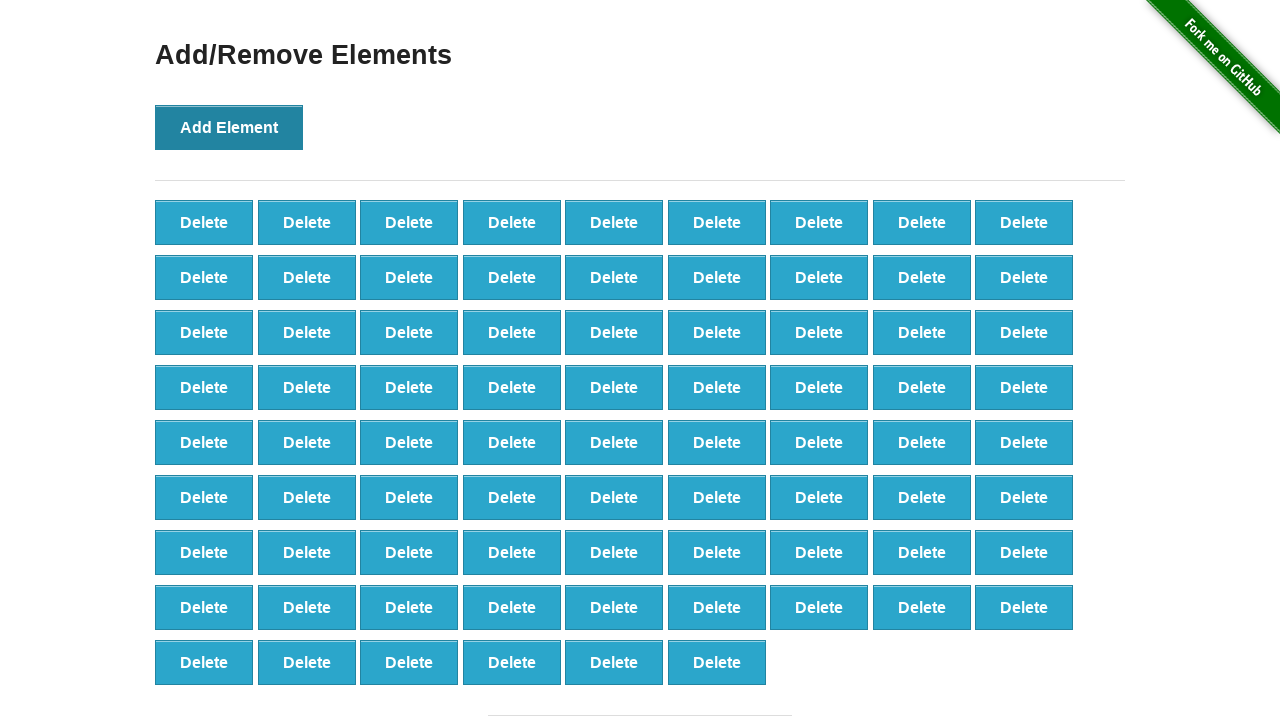

Clicked 'Add Element' button (iteration 79/100) at (229, 127) on button[onclick='addElement()']
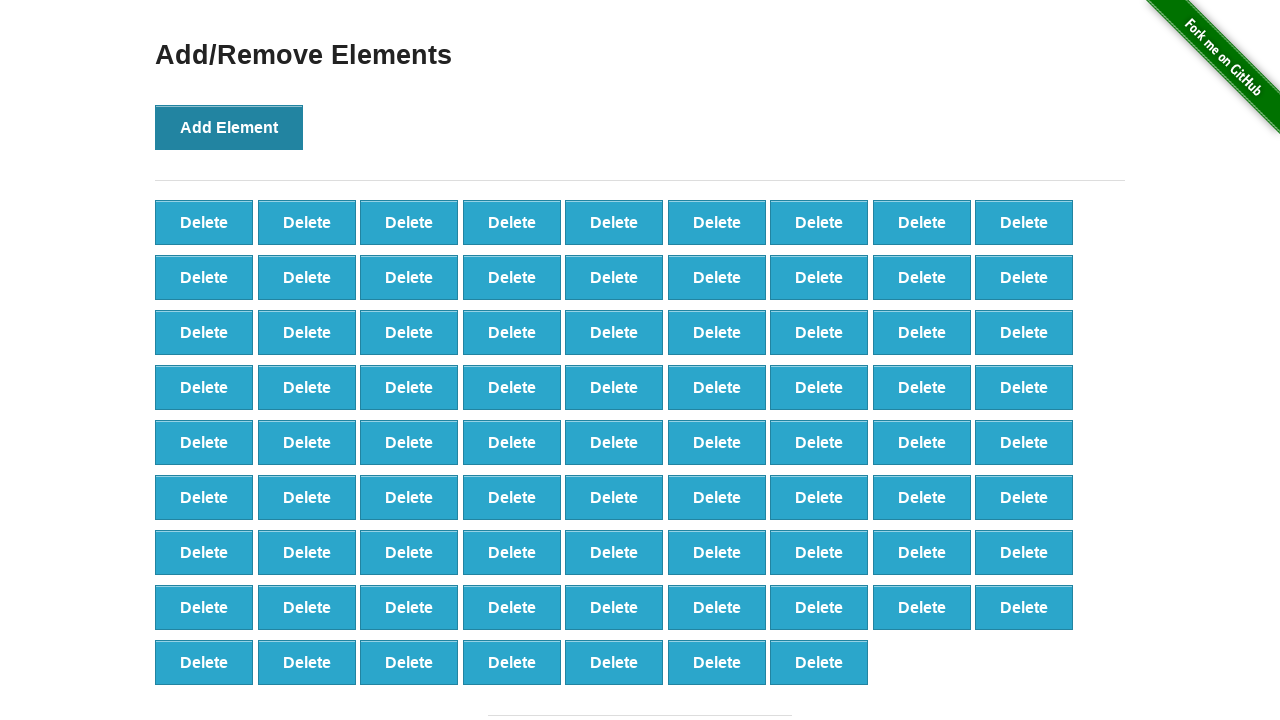

Clicked 'Add Element' button (iteration 80/100) at (229, 127) on button[onclick='addElement()']
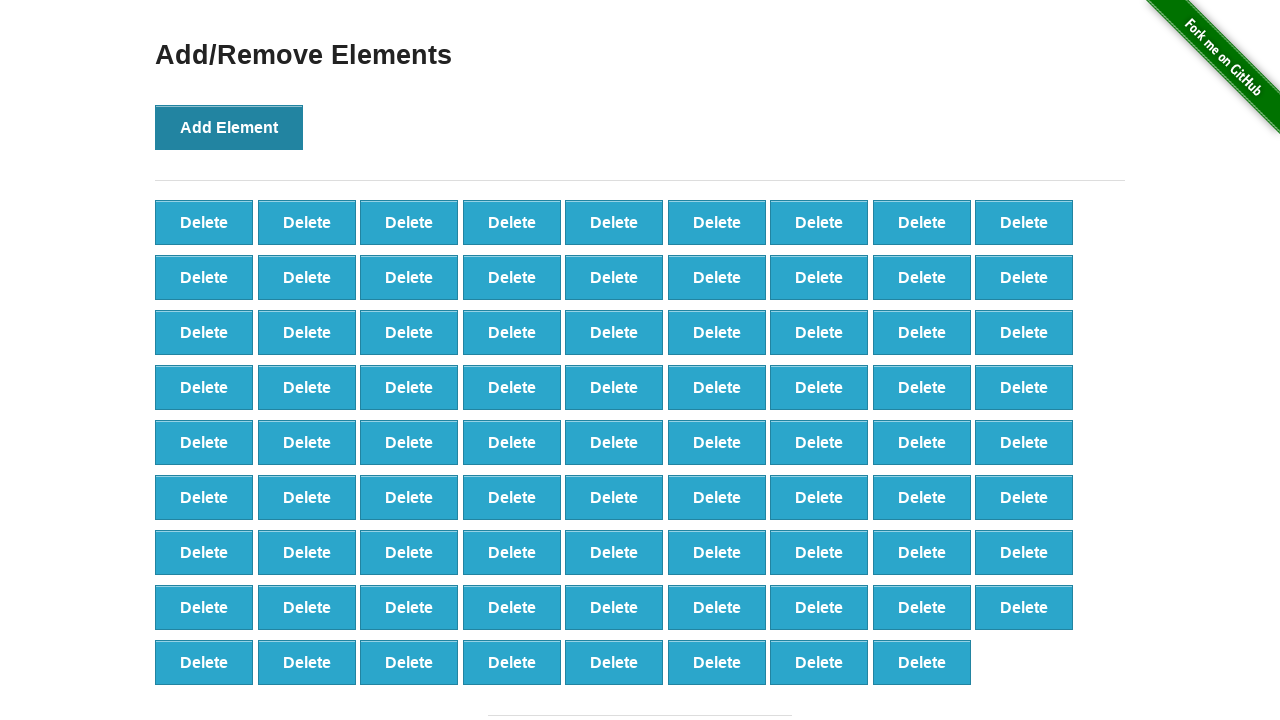

Clicked 'Add Element' button (iteration 81/100) at (229, 127) on button[onclick='addElement()']
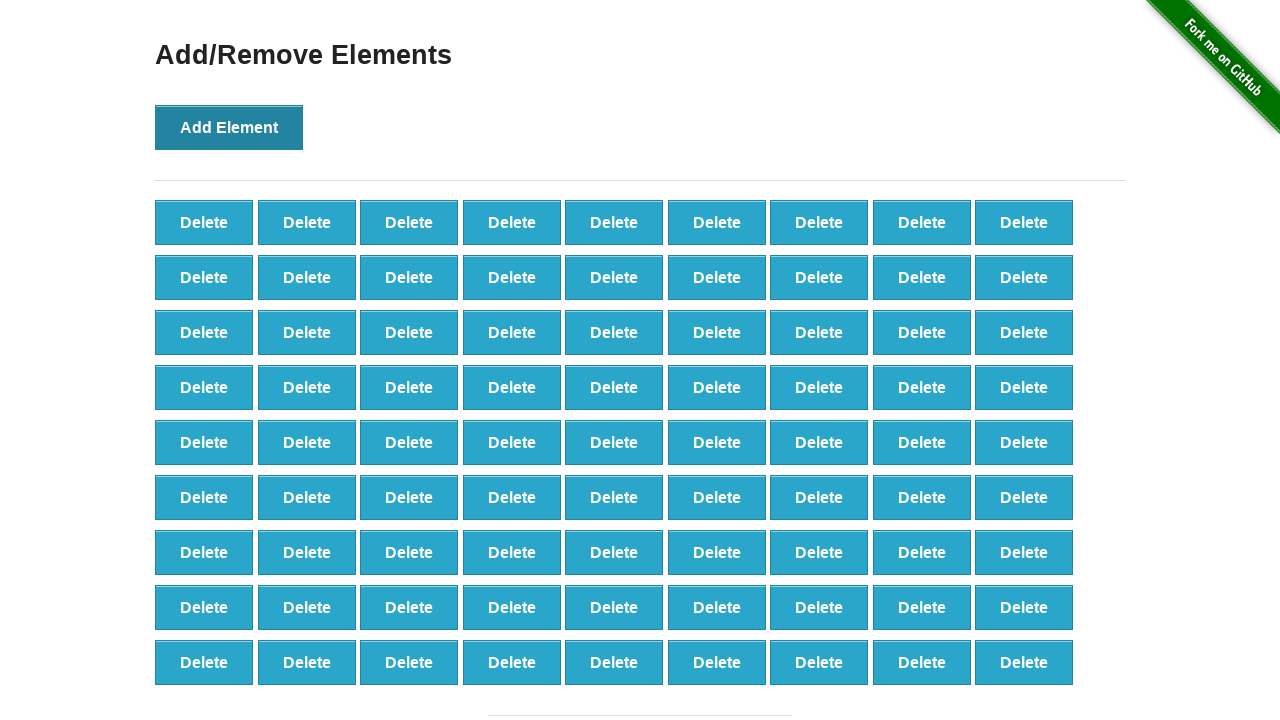

Clicked 'Add Element' button (iteration 82/100) at (229, 127) on button[onclick='addElement()']
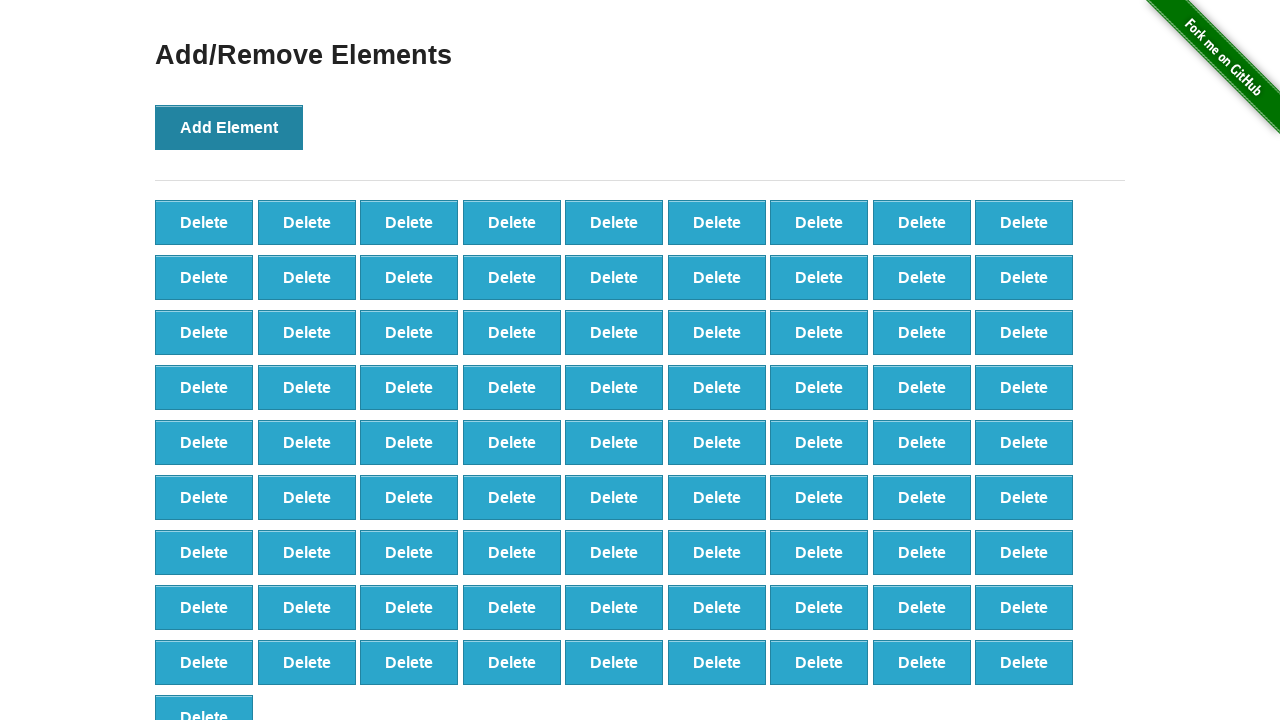

Clicked 'Add Element' button (iteration 83/100) at (229, 127) on button[onclick='addElement()']
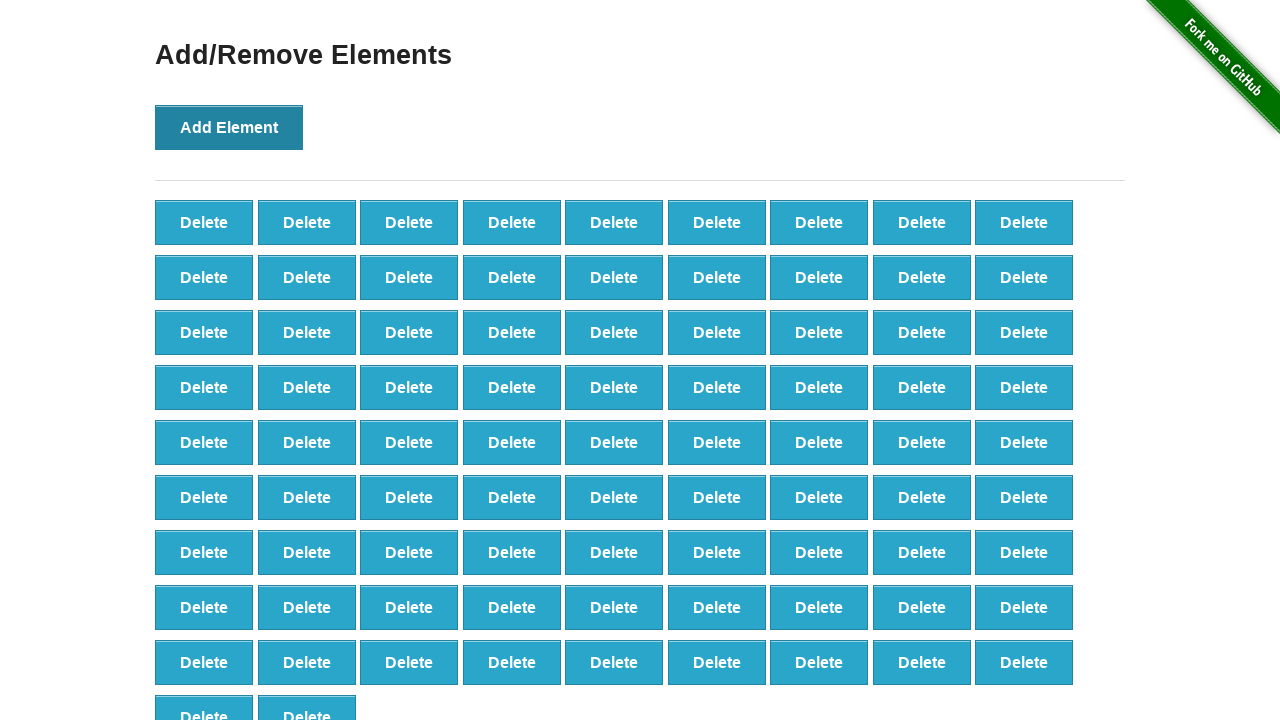

Clicked 'Add Element' button (iteration 84/100) at (229, 127) on button[onclick='addElement()']
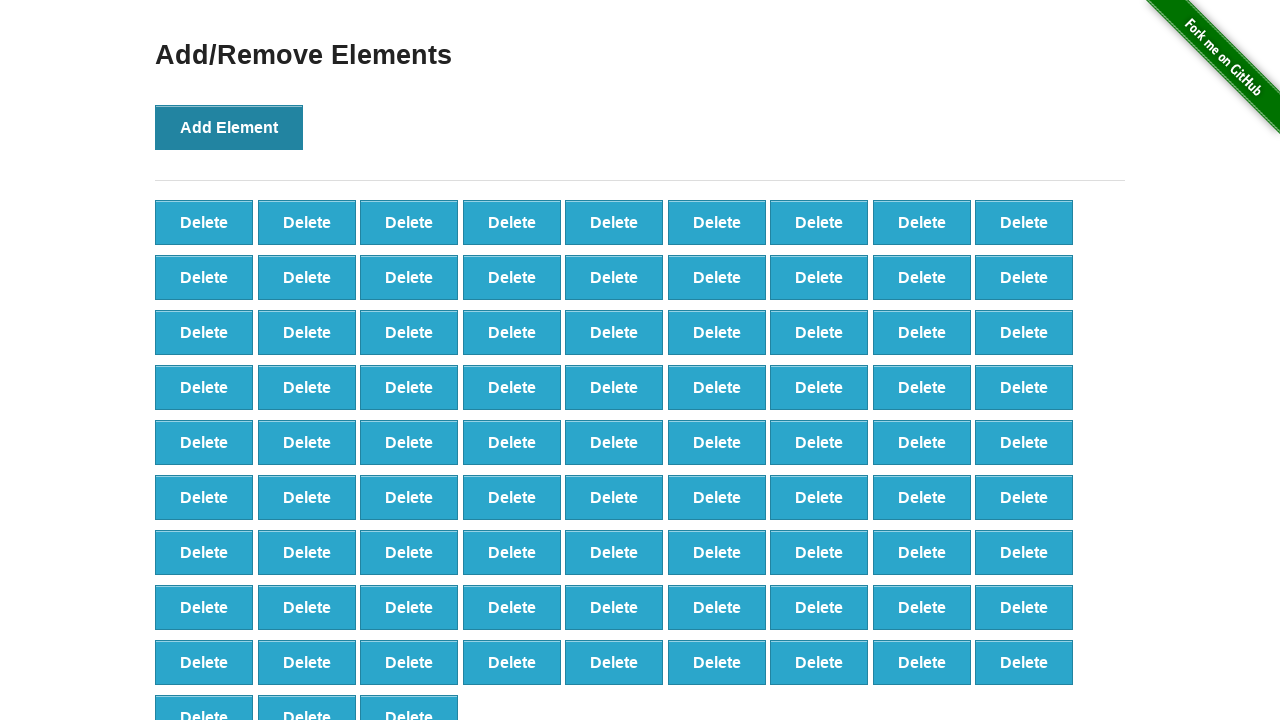

Clicked 'Add Element' button (iteration 85/100) at (229, 127) on button[onclick='addElement()']
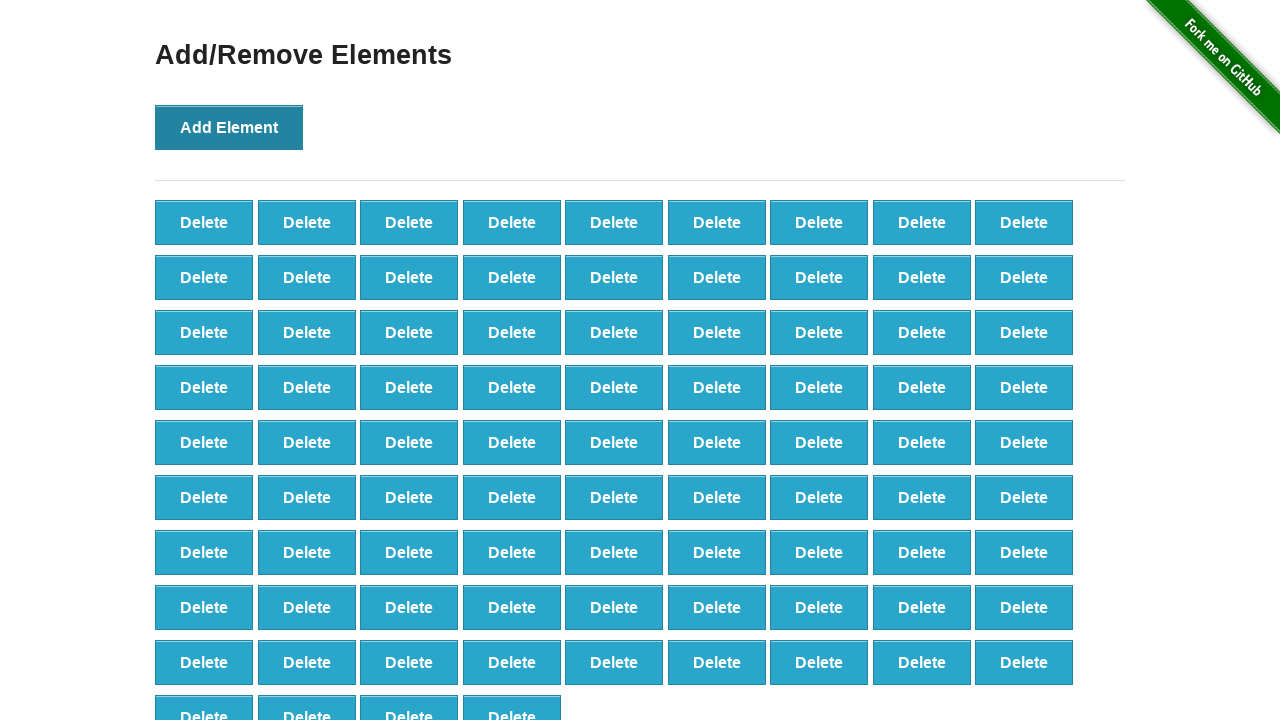

Clicked 'Add Element' button (iteration 86/100) at (229, 127) on button[onclick='addElement()']
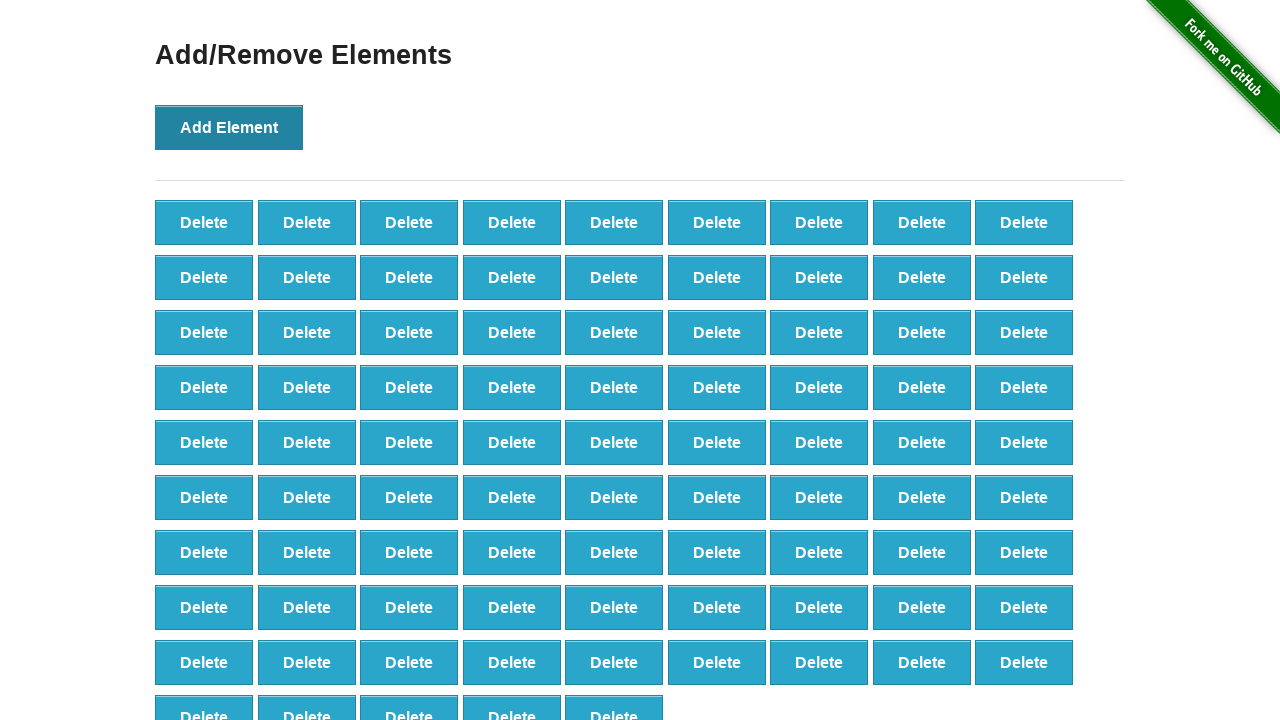

Clicked 'Add Element' button (iteration 87/100) at (229, 127) on button[onclick='addElement()']
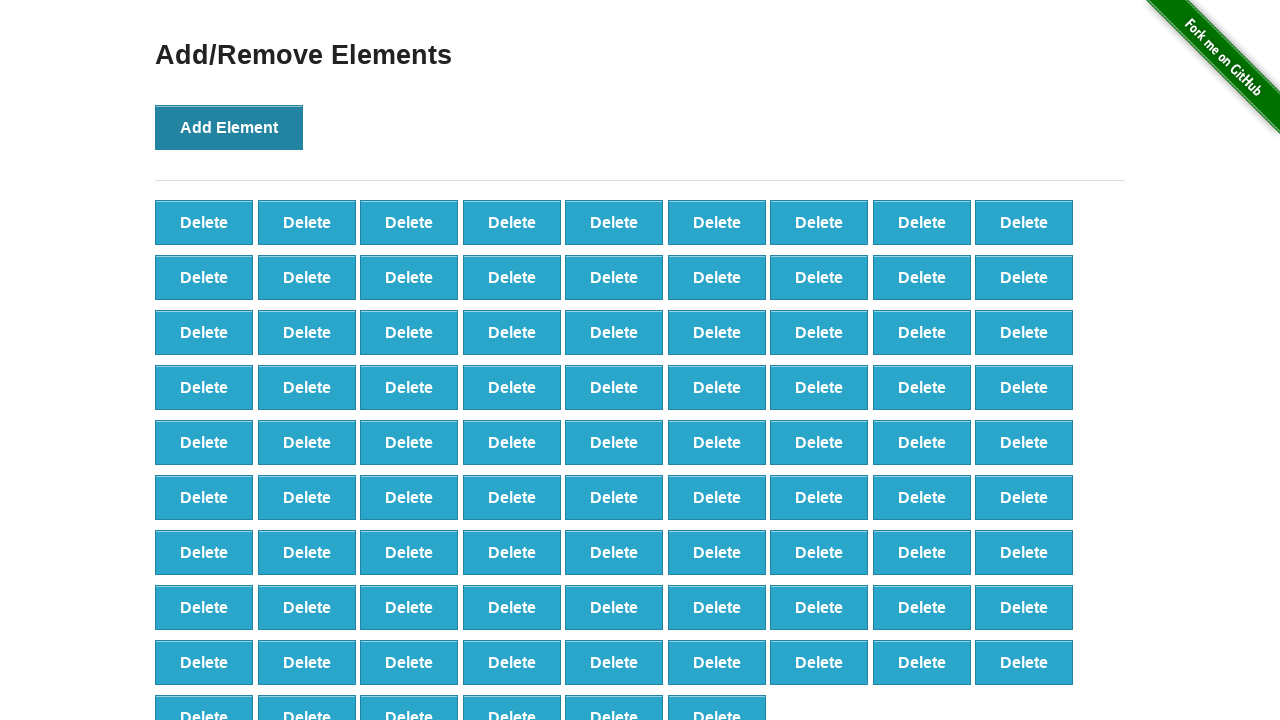

Clicked 'Add Element' button (iteration 88/100) at (229, 127) on button[onclick='addElement()']
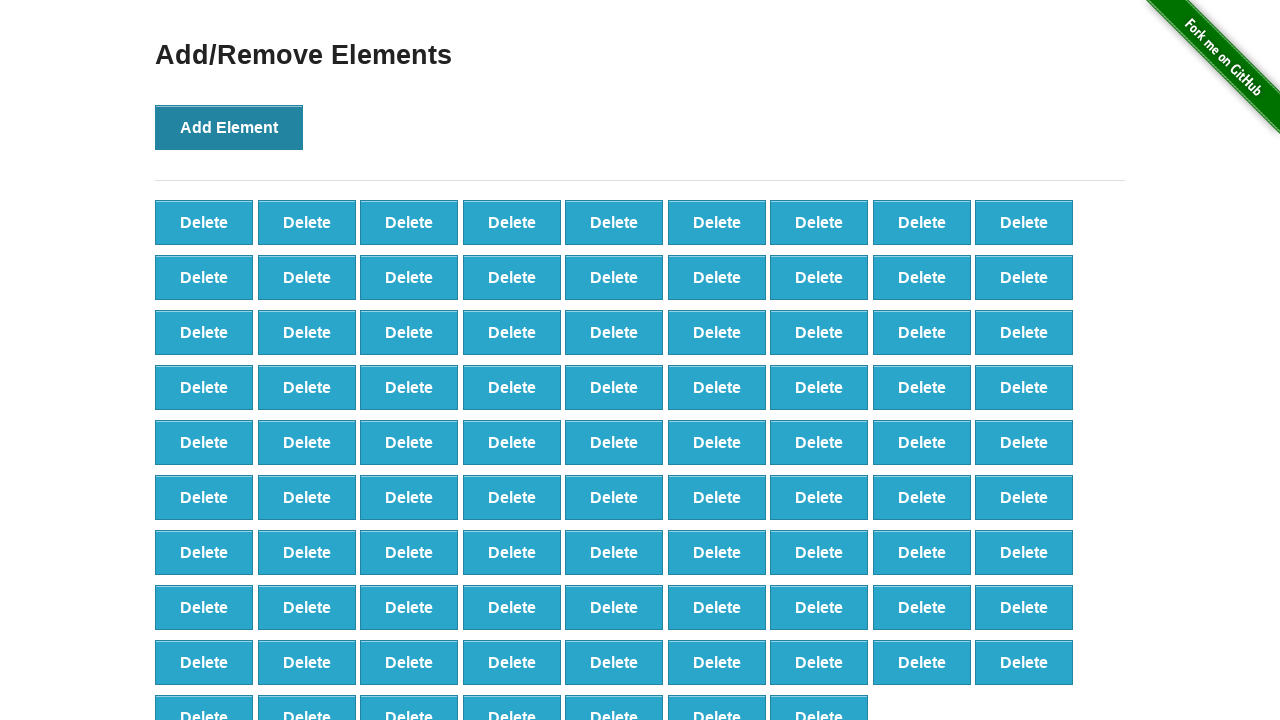

Clicked 'Add Element' button (iteration 89/100) at (229, 127) on button[onclick='addElement()']
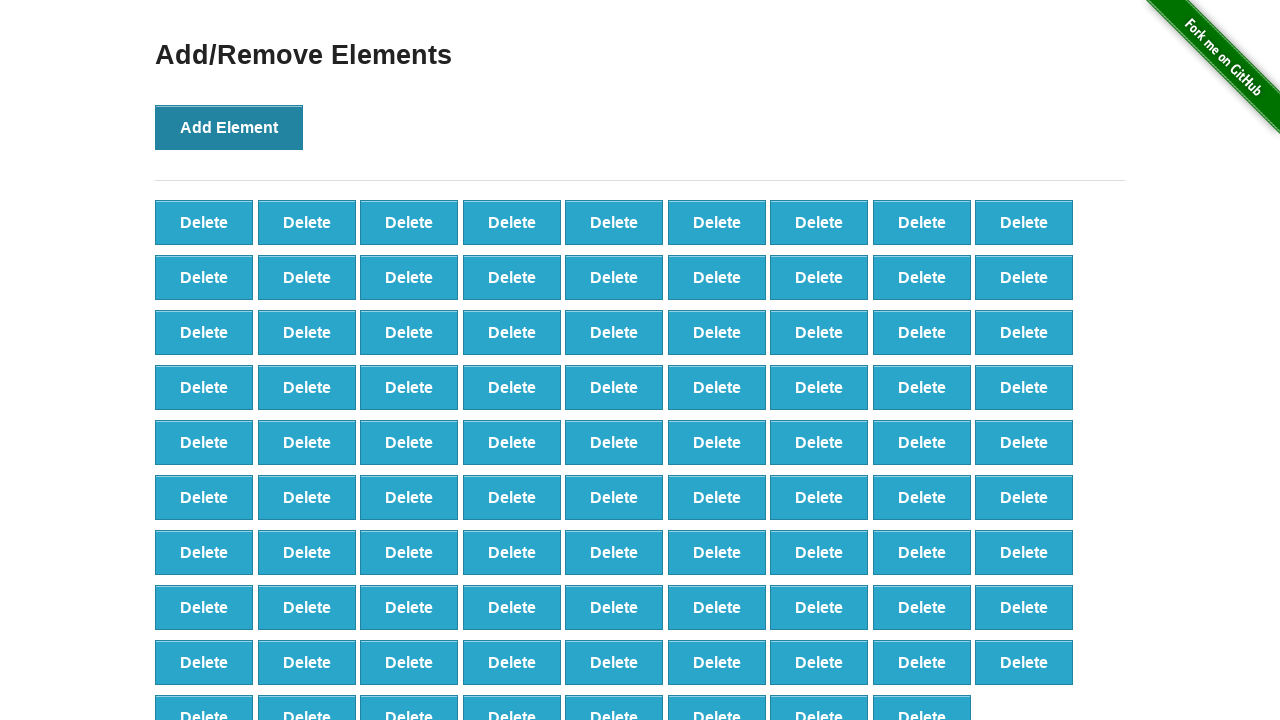

Clicked 'Add Element' button (iteration 90/100) at (229, 127) on button[onclick='addElement()']
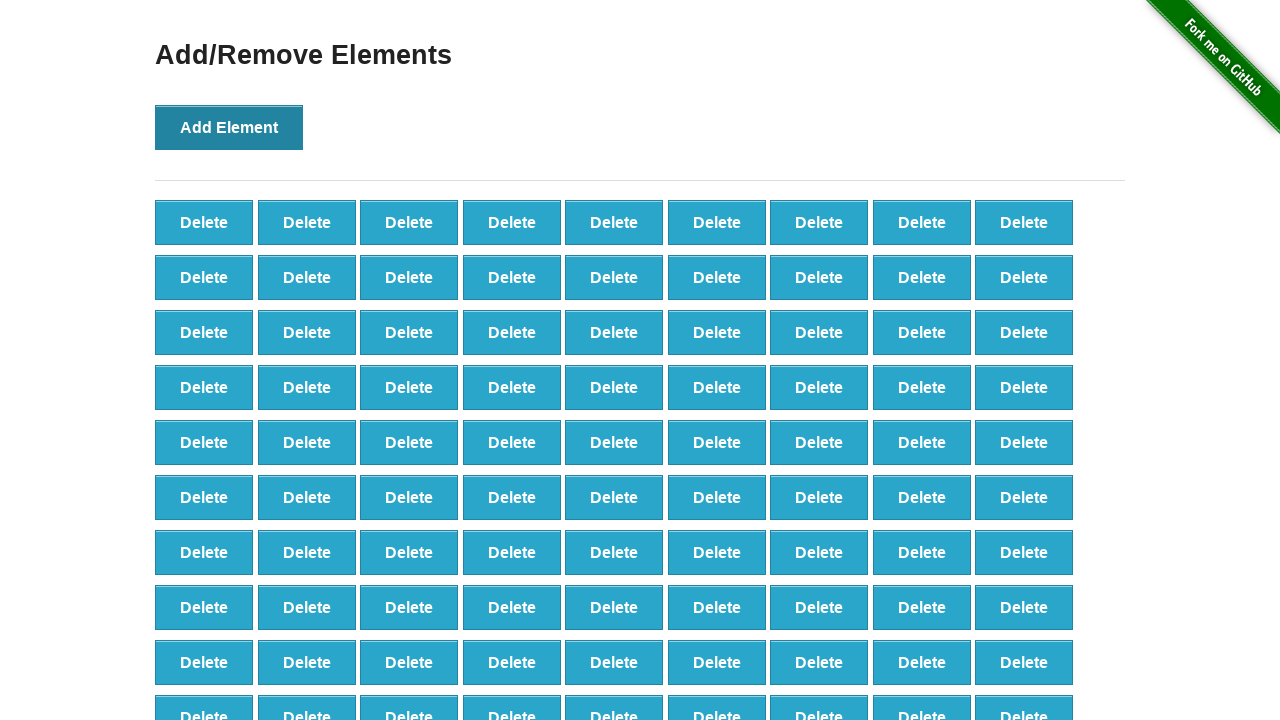

Clicked 'Add Element' button (iteration 91/100) at (229, 127) on button[onclick='addElement()']
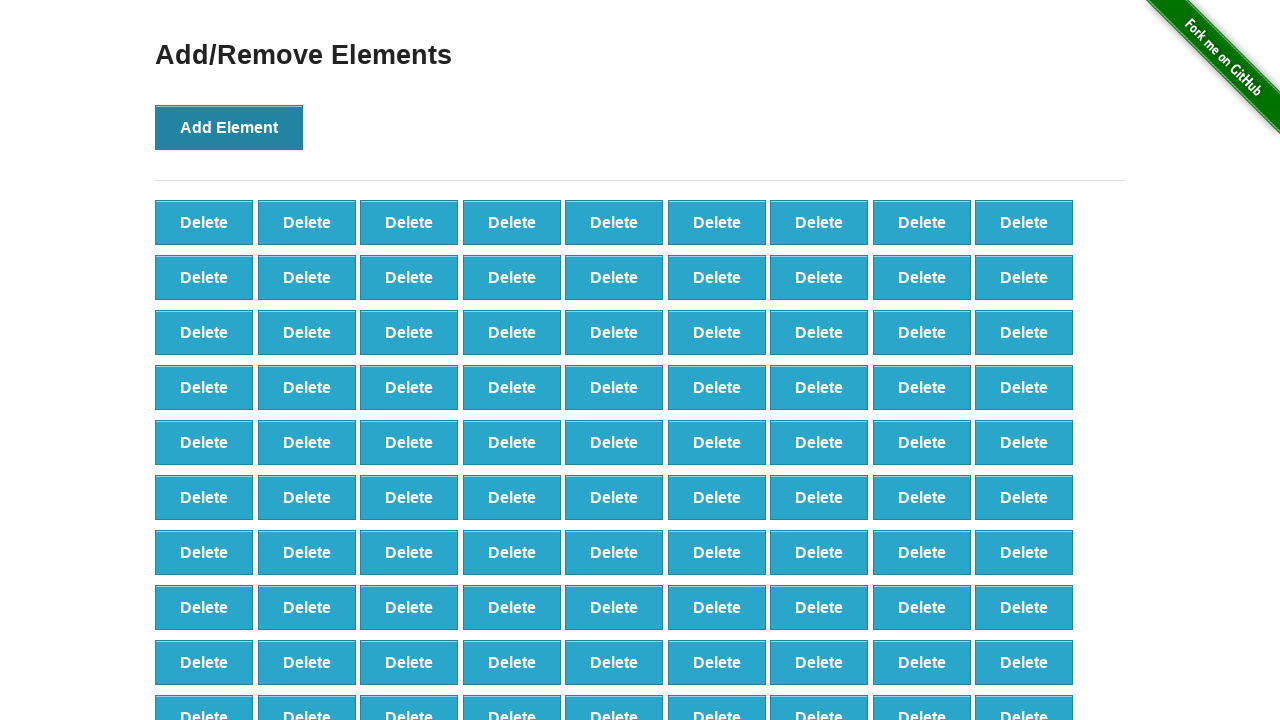

Clicked 'Add Element' button (iteration 92/100) at (229, 127) on button[onclick='addElement()']
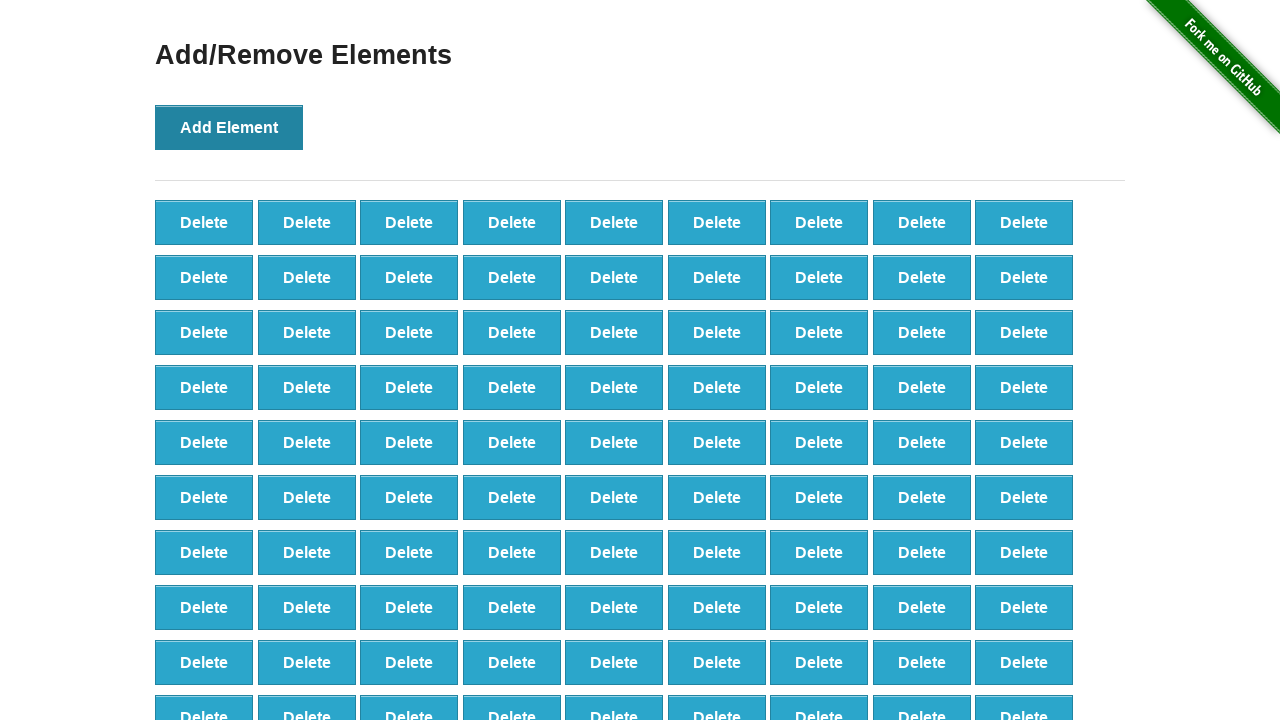

Clicked 'Add Element' button (iteration 93/100) at (229, 127) on button[onclick='addElement()']
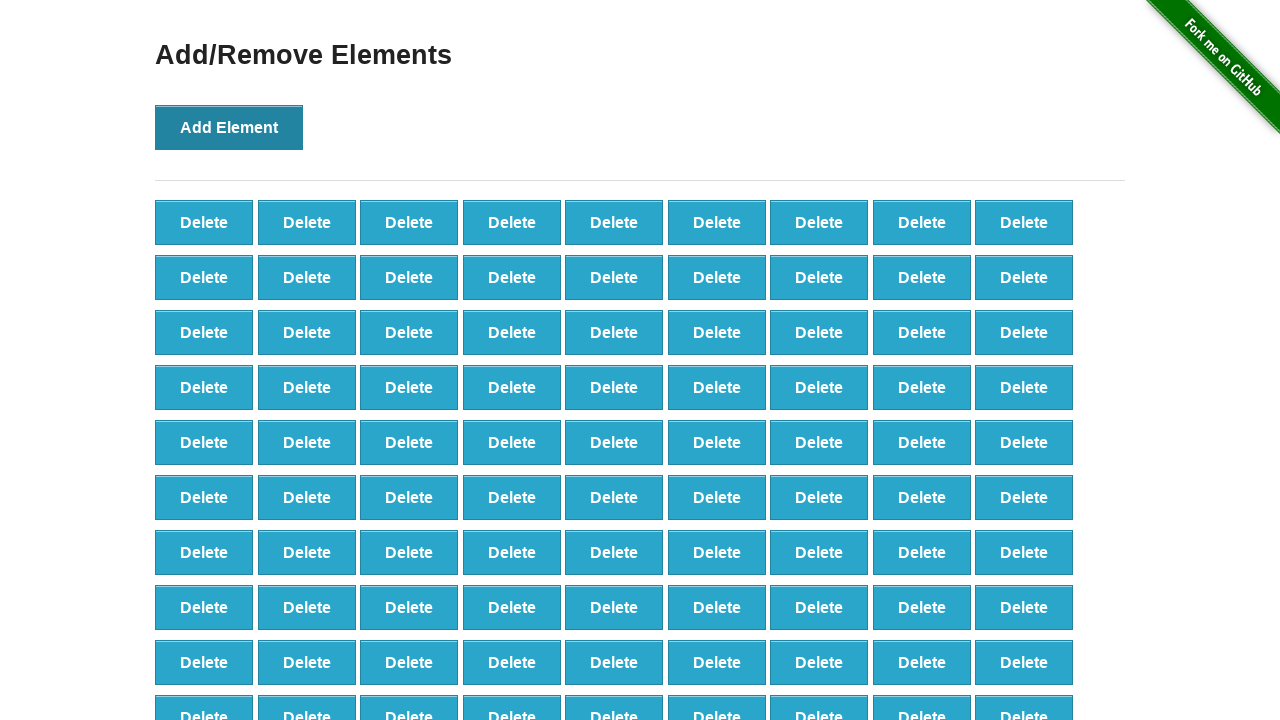

Clicked 'Add Element' button (iteration 94/100) at (229, 127) on button[onclick='addElement()']
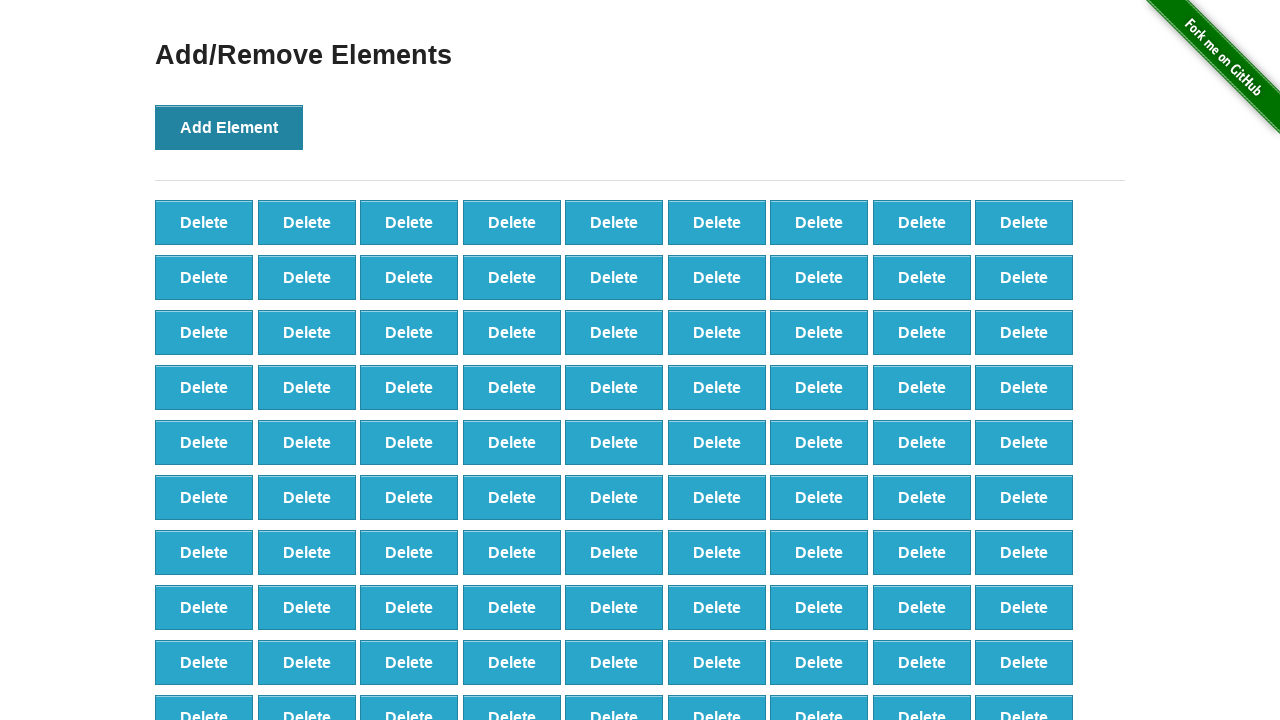

Clicked 'Add Element' button (iteration 95/100) at (229, 127) on button[onclick='addElement()']
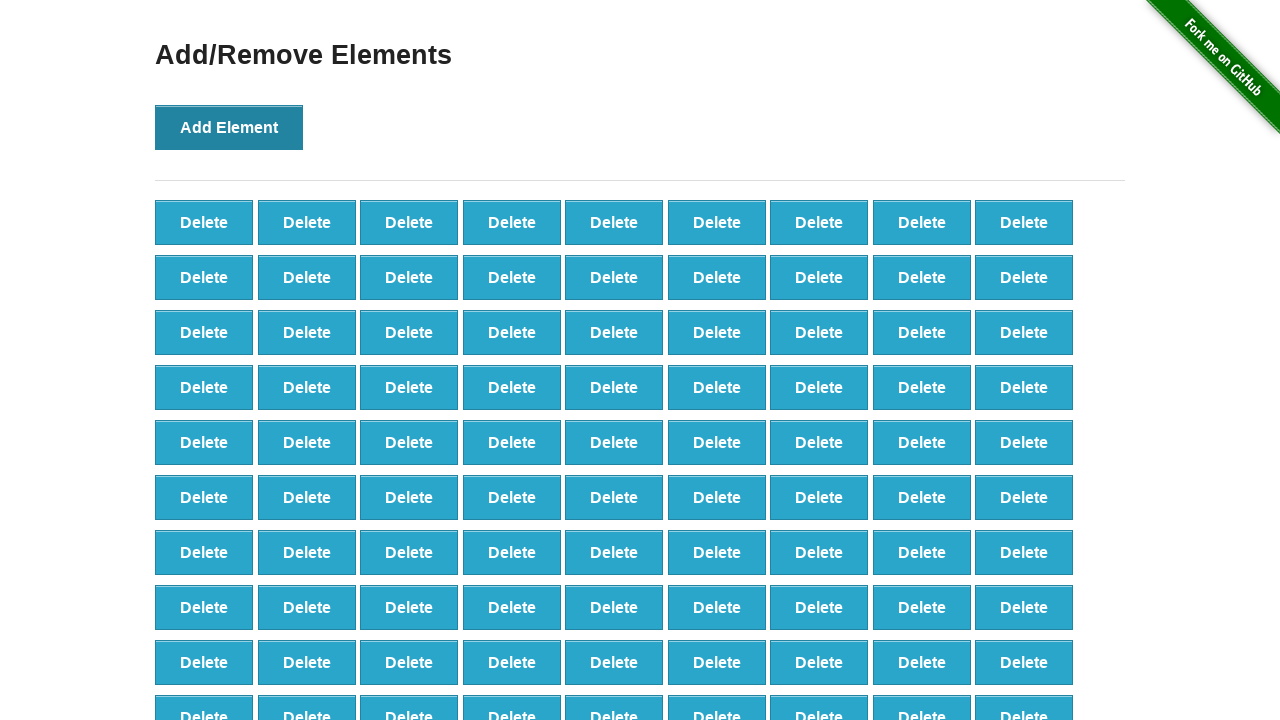

Clicked 'Add Element' button (iteration 96/100) at (229, 127) on button[onclick='addElement()']
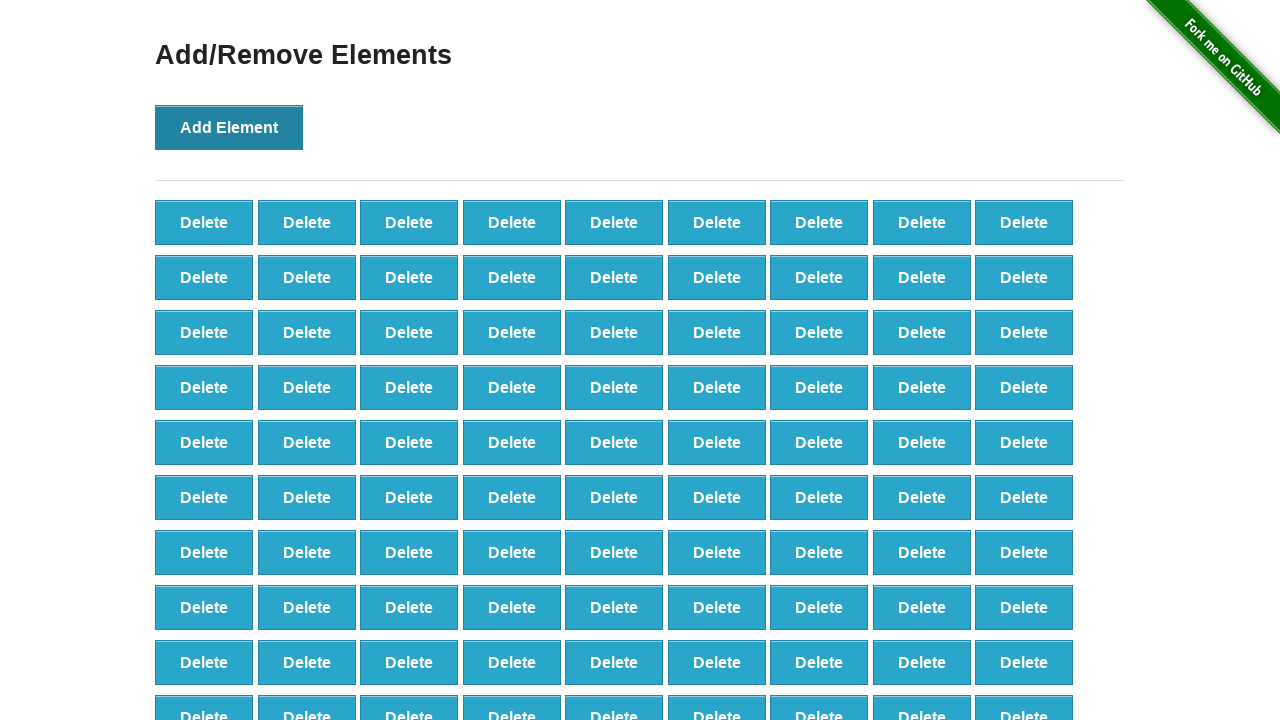

Clicked 'Add Element' button (iteration 97/100) at (229, 127) on button[onclick='addElement()']
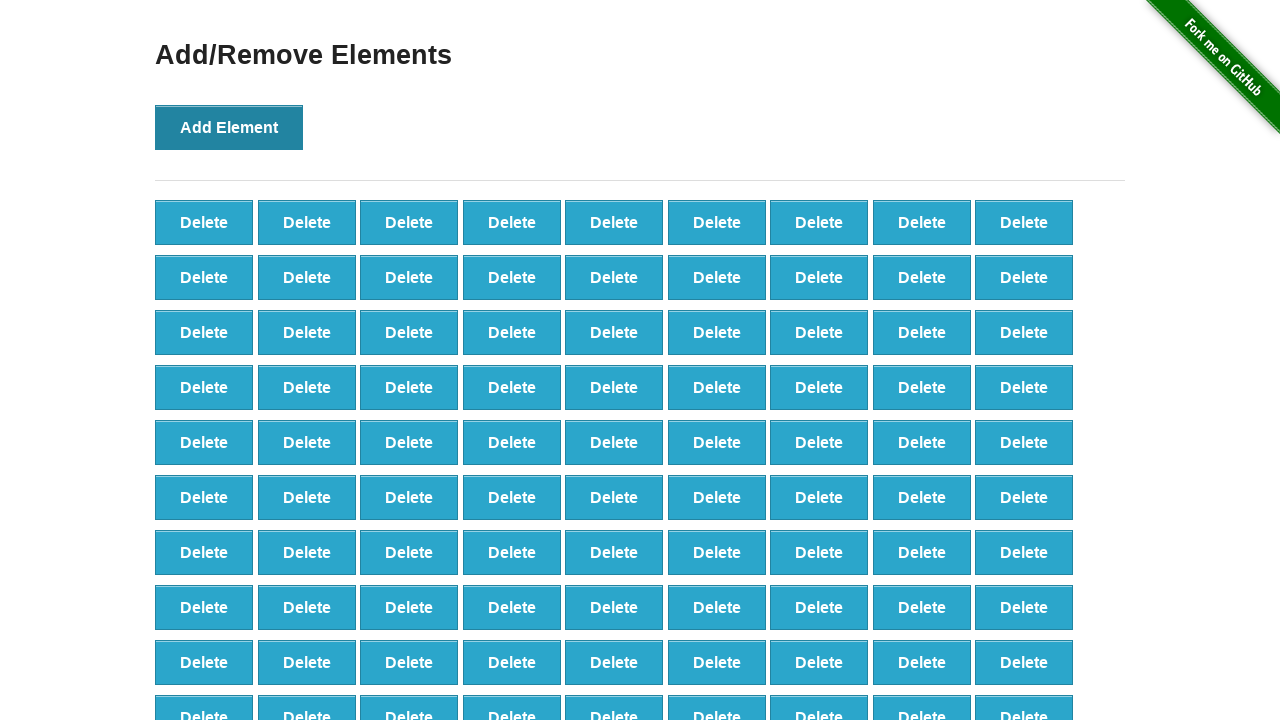

Clicked 'Add Element' button (iteration 98/100) at (229, 127) on button[onclick='addElement()']
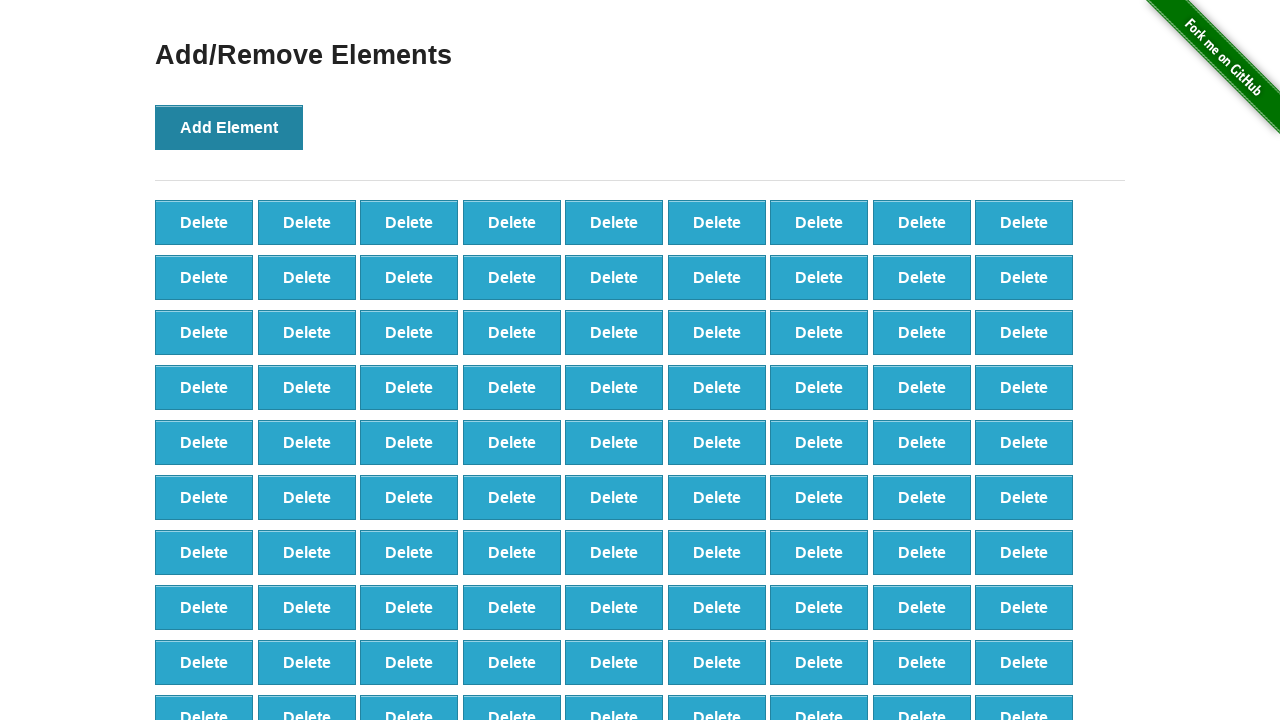

Clicked 'Add Element' button (iteration 99/100) at (229, 127) on button[onclick='addElement()']
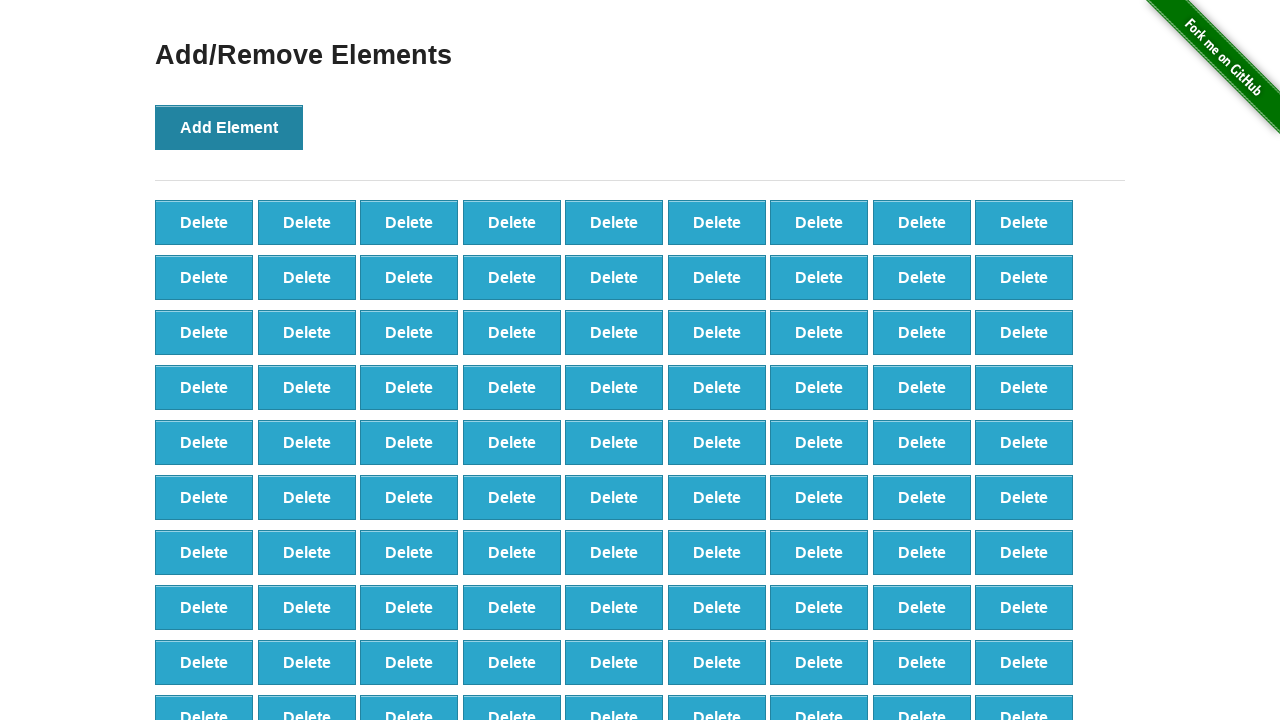

Clicked 'Add Element' button (iteration 100/100) at (229, 127) on button[onclick='addElement()']
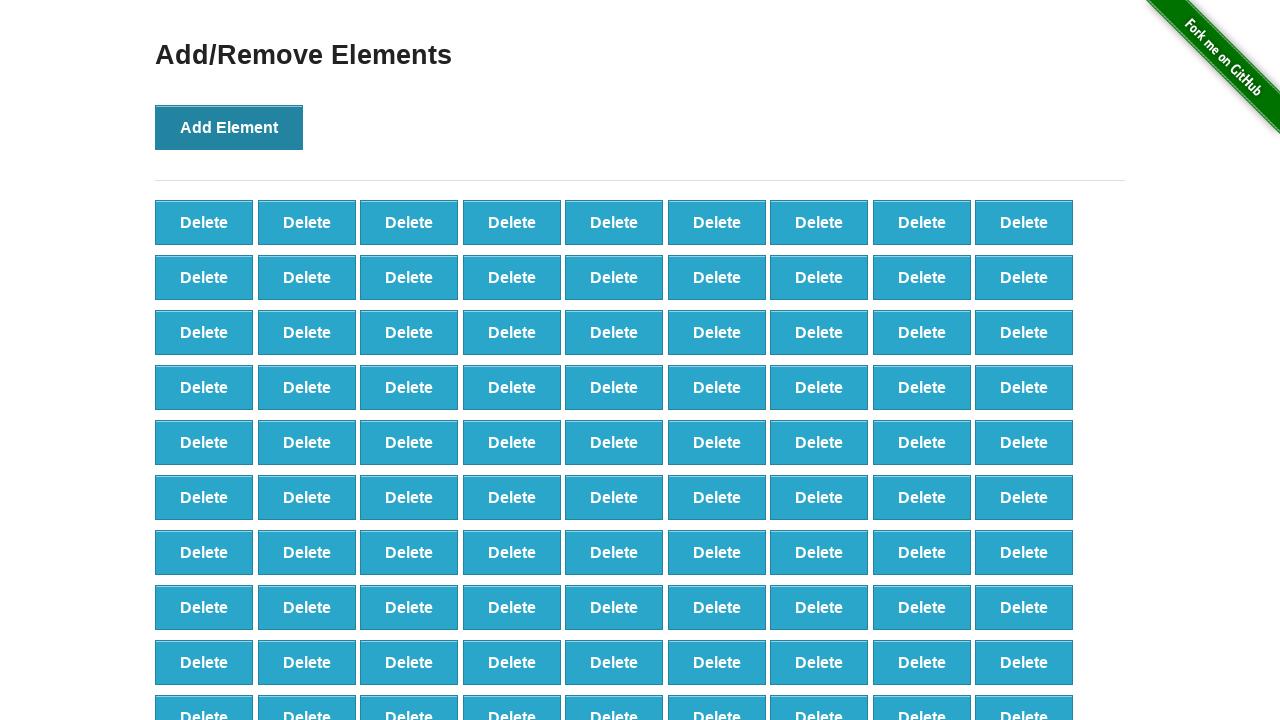

Counted initial delete buttons: 100
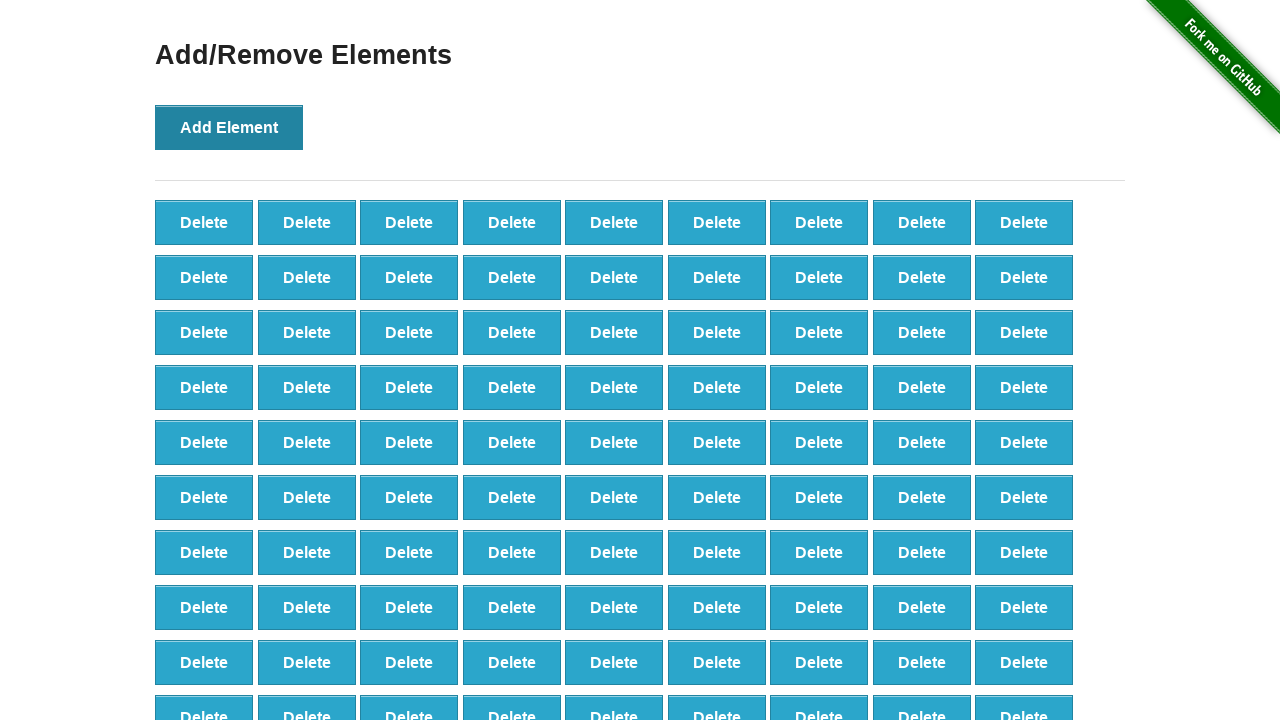

Clicked delete button to remove element (iteration 1/60) at (204, 222) on button[onclick='deleteElement()'] >> nth=0
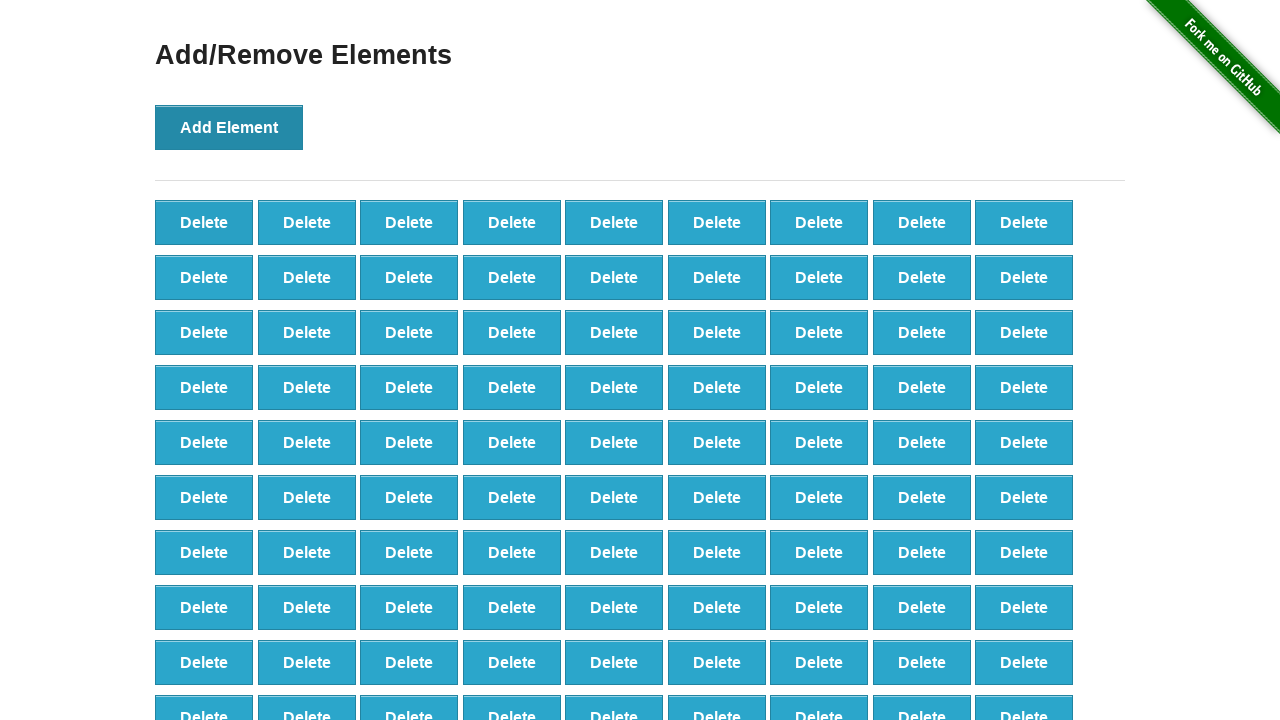

Clicked delete button to remove element (iteration 2/60) at (204, 222) on button[onclick='deleteElement()'] >> nth=0
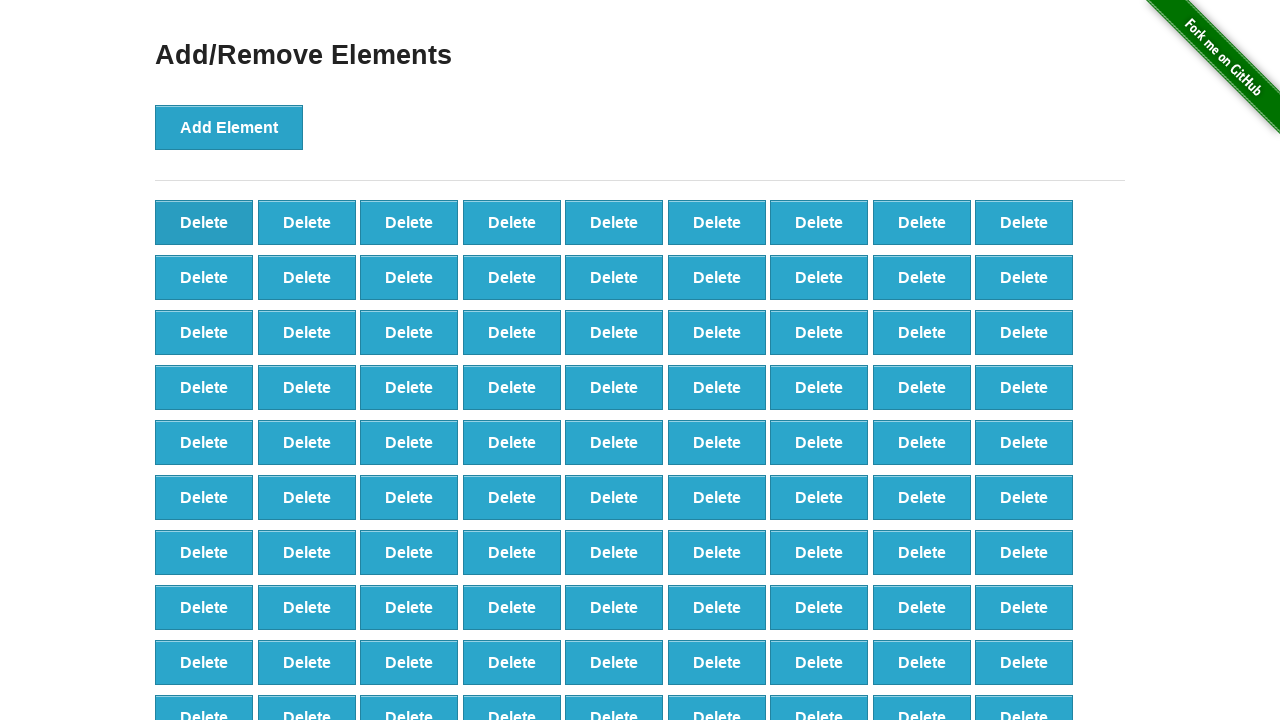

Clicked delete button to remove element (iteration 3/60) at (204, 222) on button[onclick='deleteElement()'] >> nth=0
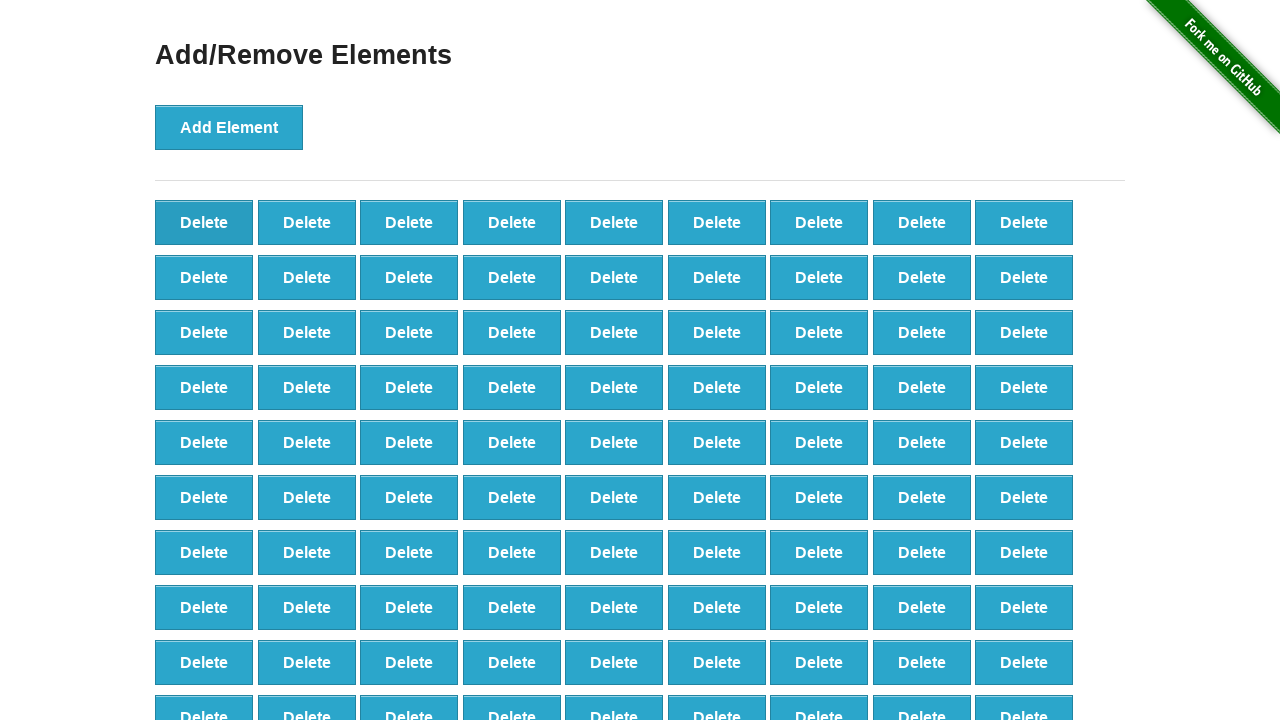

Clicked delete button to remove element (iteration 4/60) at (204, 222) on button[onclick='deleteElement()'] >> nth=0
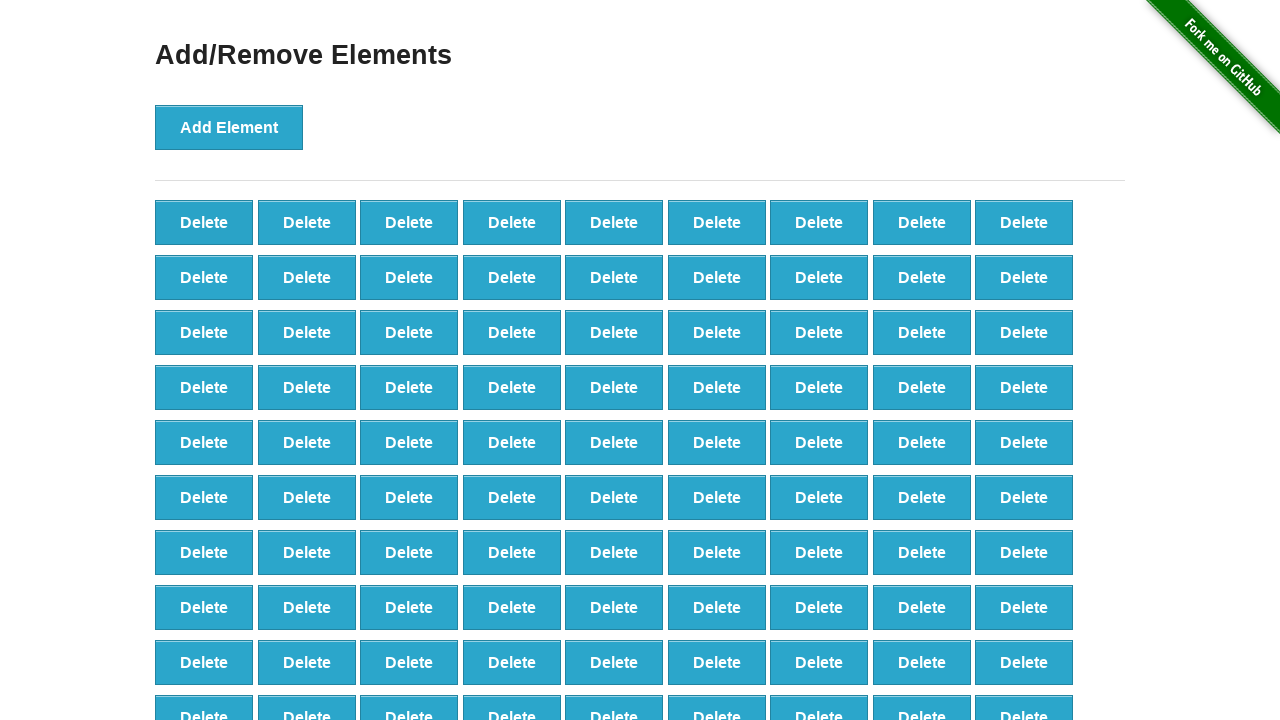

Clicked delete button to remove element (iteration 5/60) at (204, 222) on button[onclick='deleteElement()'] >> nth=0
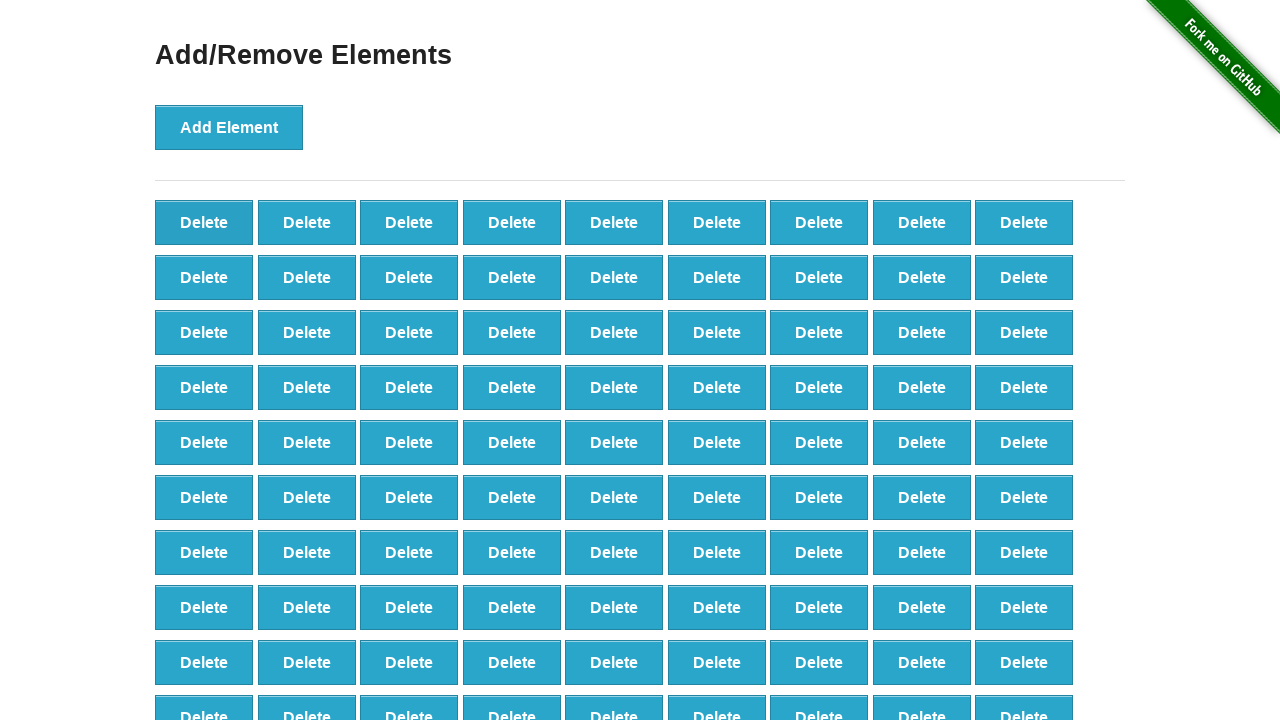

Clicked delete button to remove element (iteration 6/60) at (204, 222) on button[onclick='deleteElement()'] >> nth=0
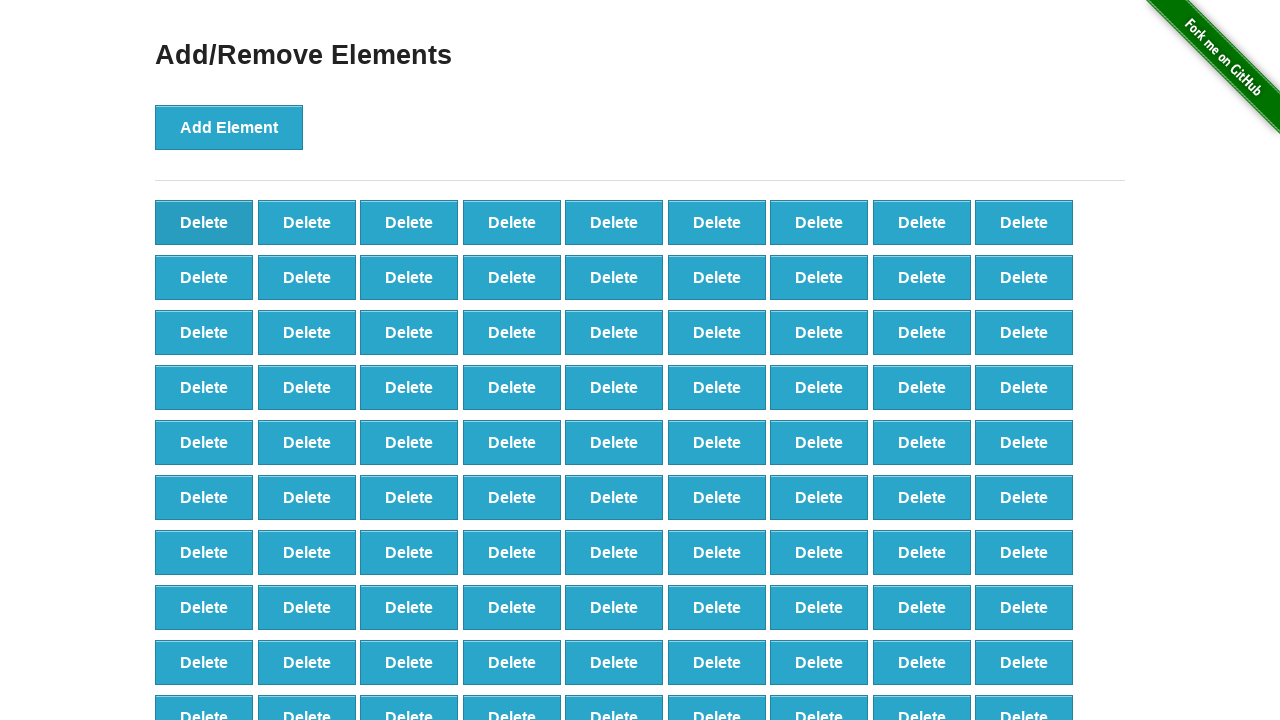

Clicked delete button to remove element (iteration 7/60) at (204, 222) on button[onclick='deleteElement()'] >> nth=0
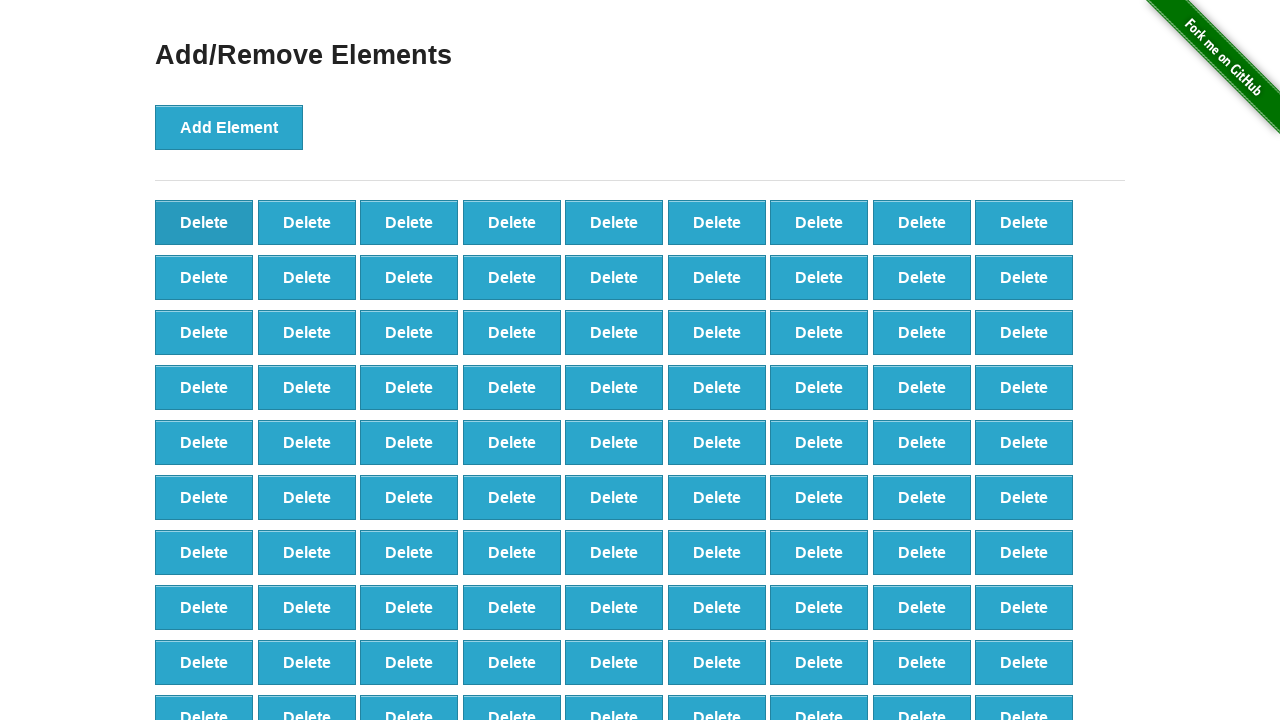

Clicked delete button to remove element (iteration 8/60) at (204, 222) on button[onclick='deleteElement()'] >> nth=0
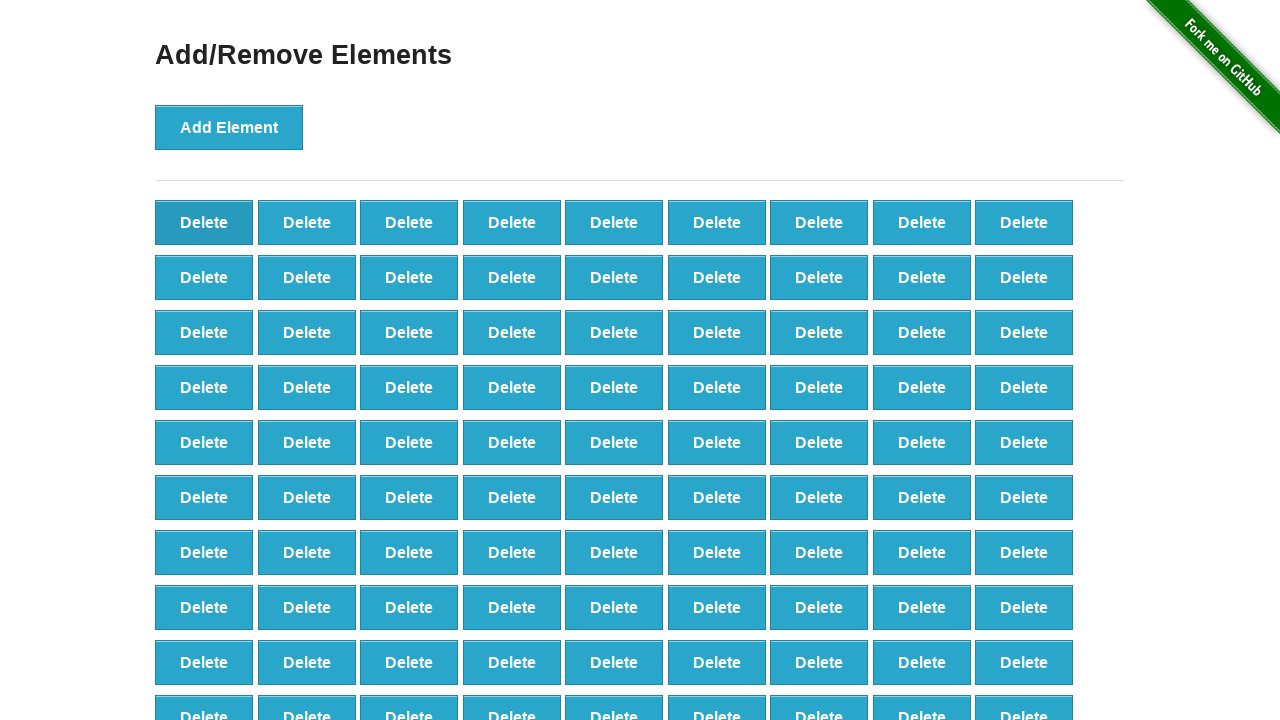

Clicked delete button to remove element (iteration 9/60) at (204, 222) on button[onclick='deleteElement()'] >> nth=0
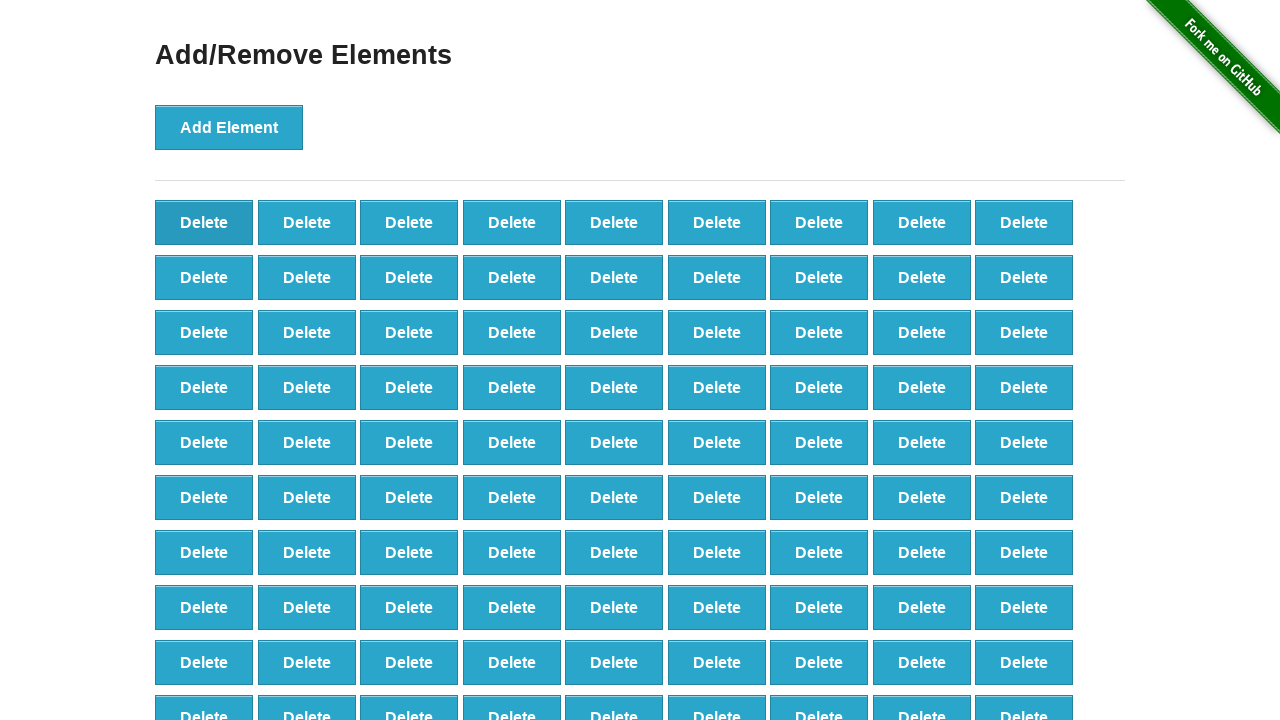

Clicked delete button to remove element (iteration 10/60) at (204, 222) on button[onclick='deleteElement()'] >> nth=0
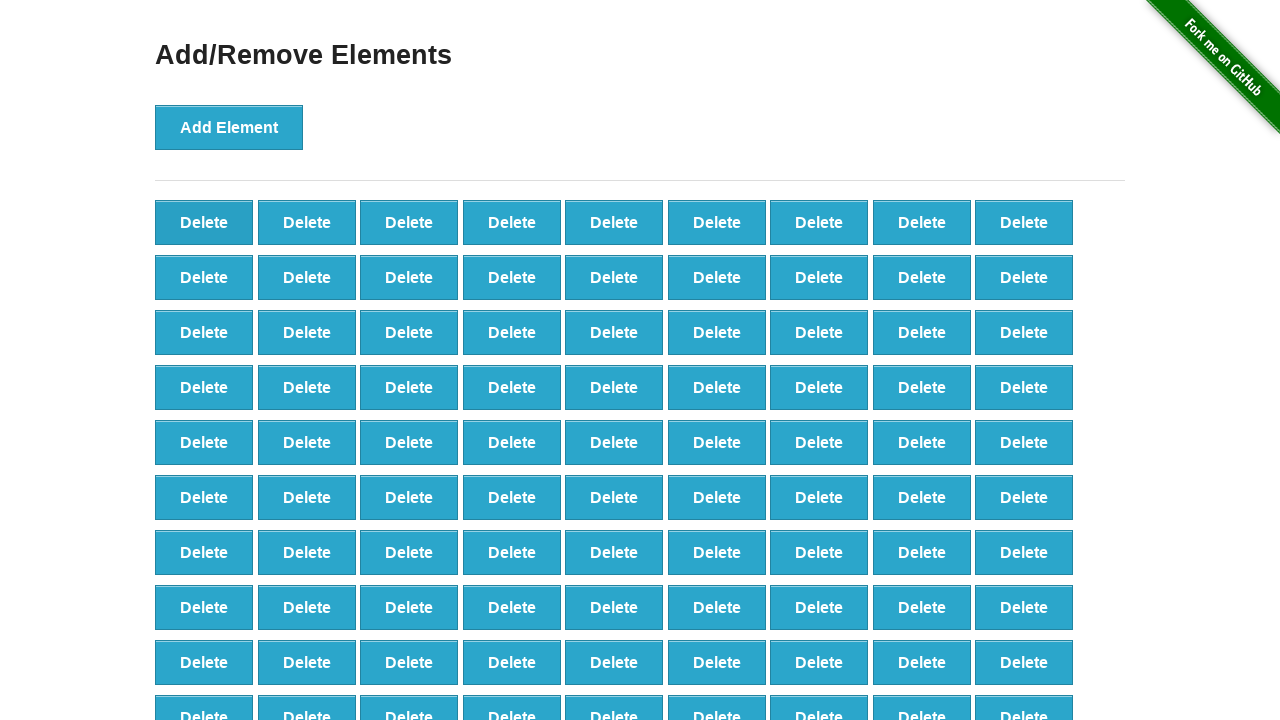

Clicked delete button to remove element (iteration 11/60) at (204, 222) on button[onclick='deleteElement()'] >> nth=0
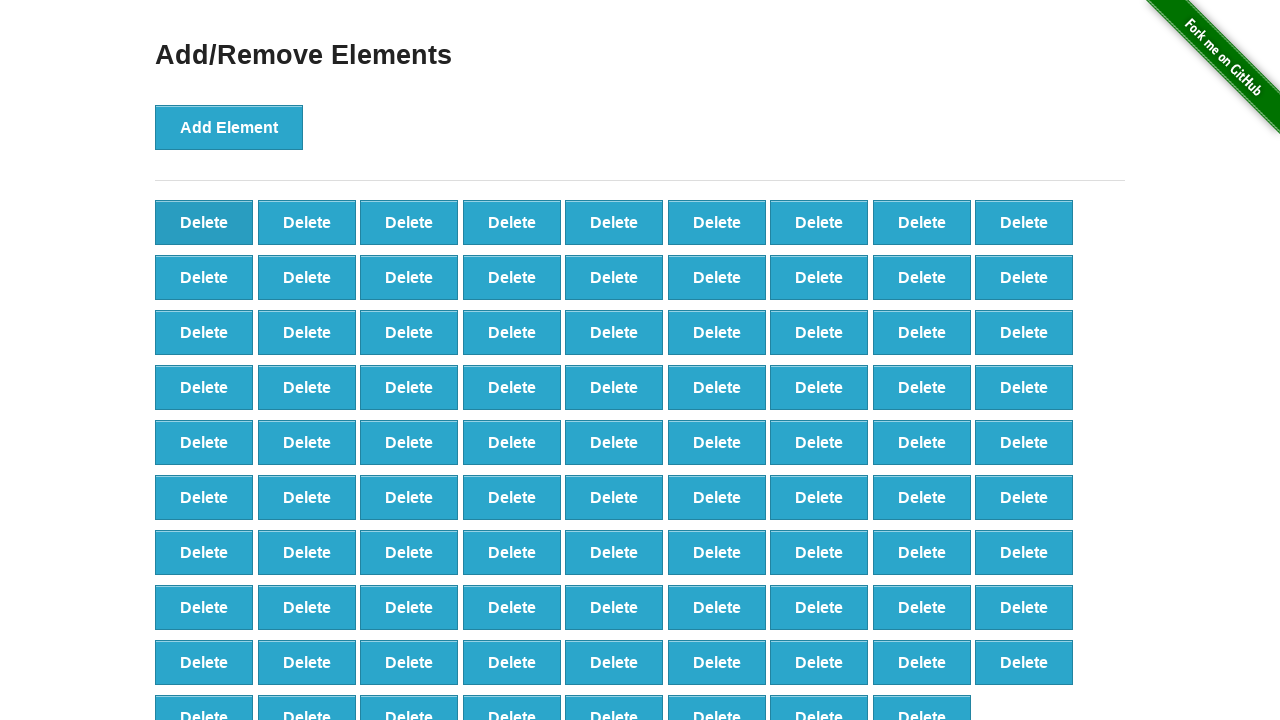

Clicked delete button to remove element (iteration 12/60) at (204, 222) on button[onclick='deleteElement()'] >> nth=0
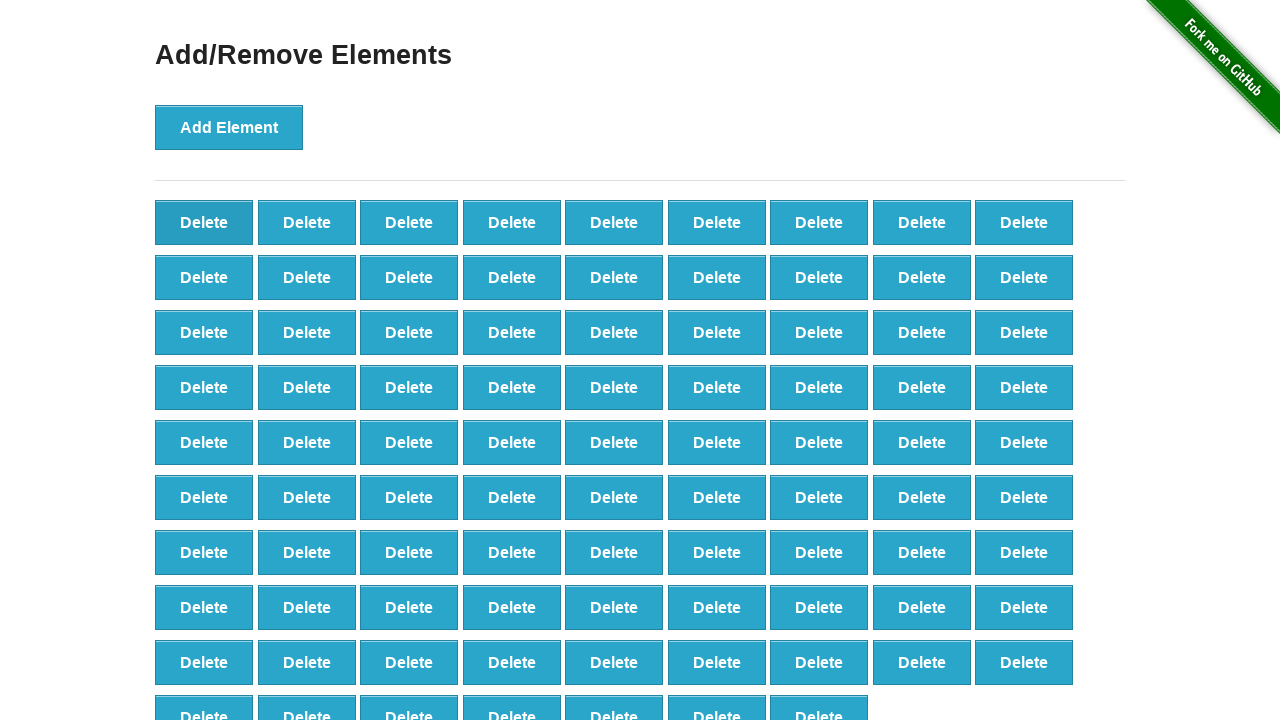

Clicked delete button to remove element (iteration 13/60) at (204, 222) on button[onclick='deleteElement()'] >> nth=0
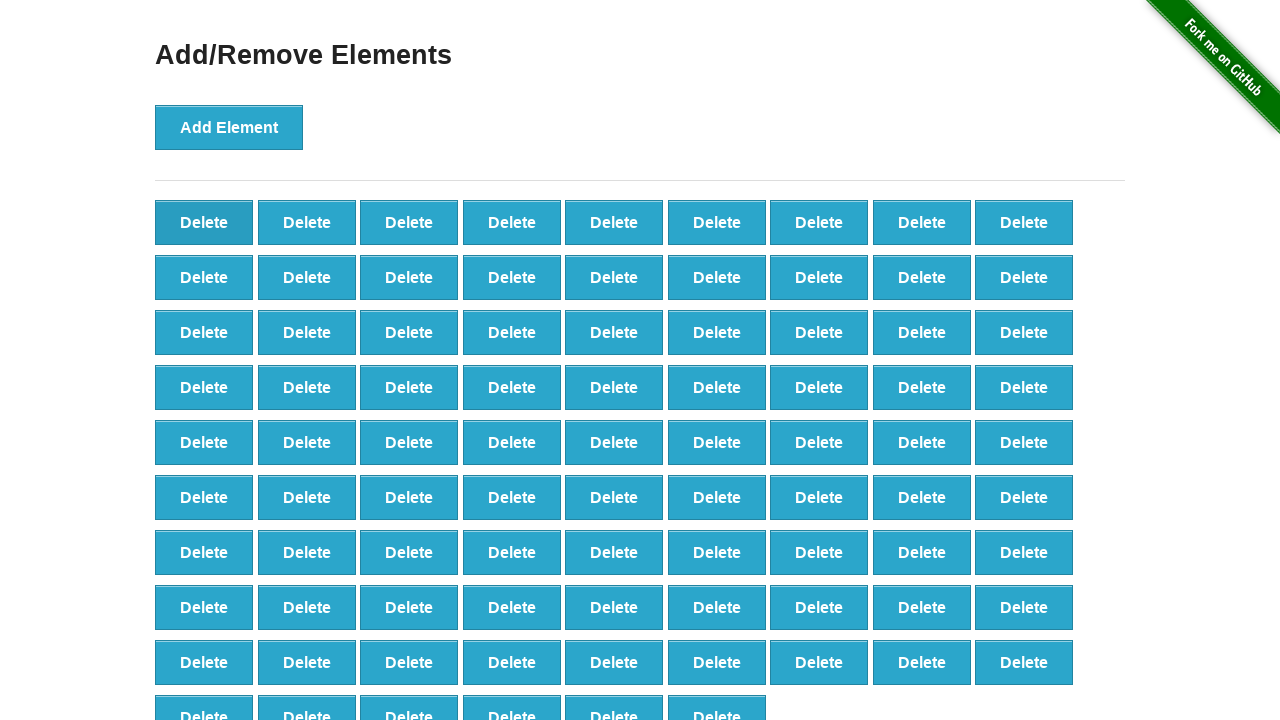

Clicked delete button to remove element (iteration 14/60) at (204, 222) on button[onclick='deleteElement()'] >> nth=0
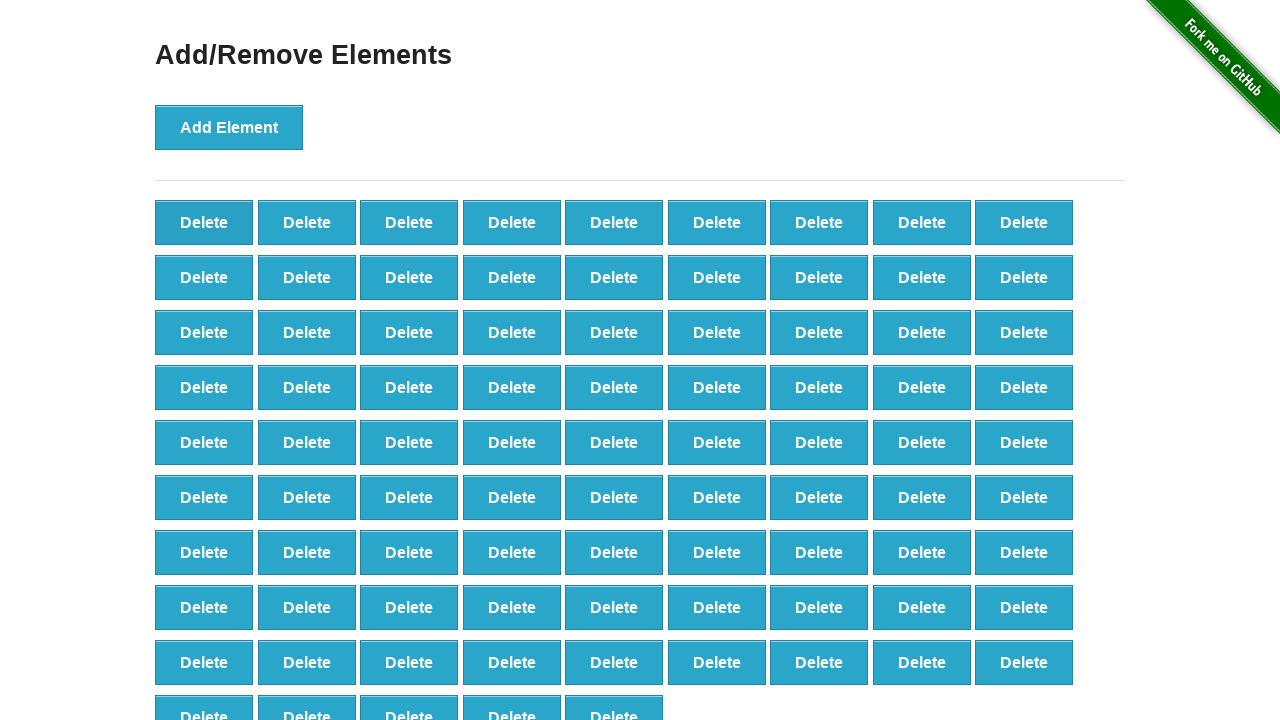

Clicked delete button to remove element (iteration 15/60) at (204, 222) on button[onclick='deleteElement()'] >> nth=0
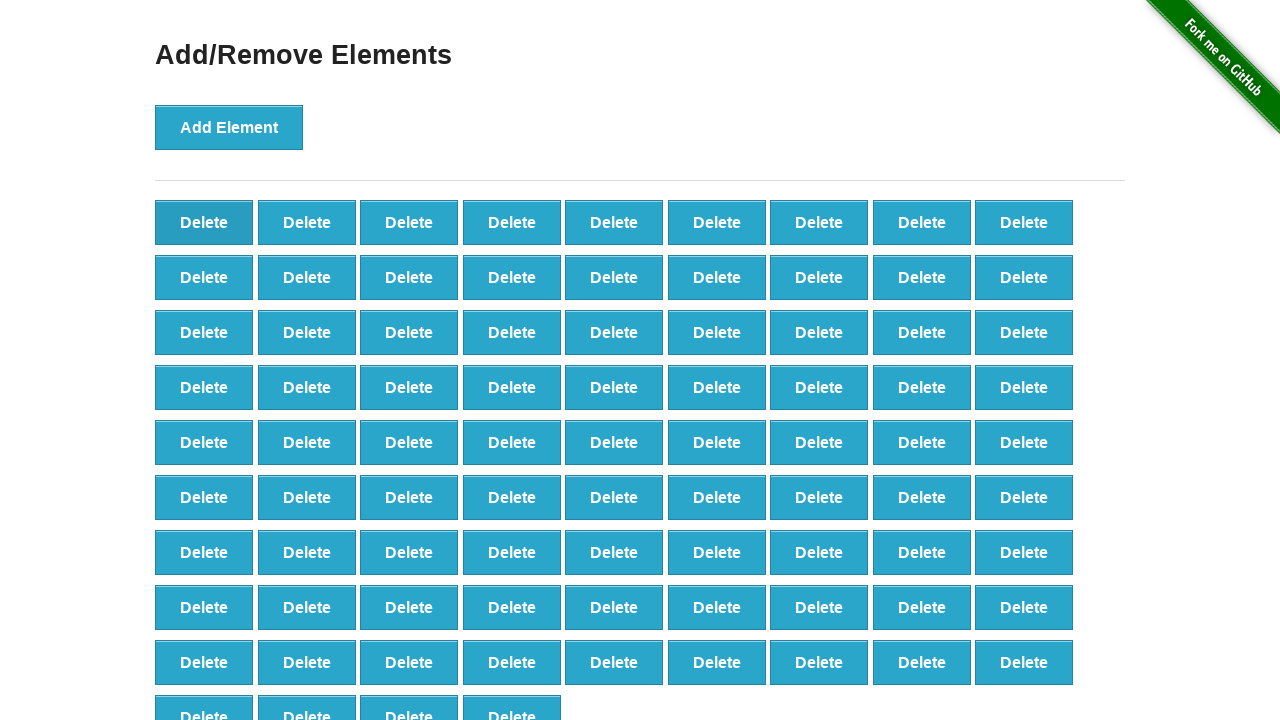

Clicked delete button to remove element (iteration 16/60) at (204, 222) on button[onclick='deleteElement()'] >> nth=0
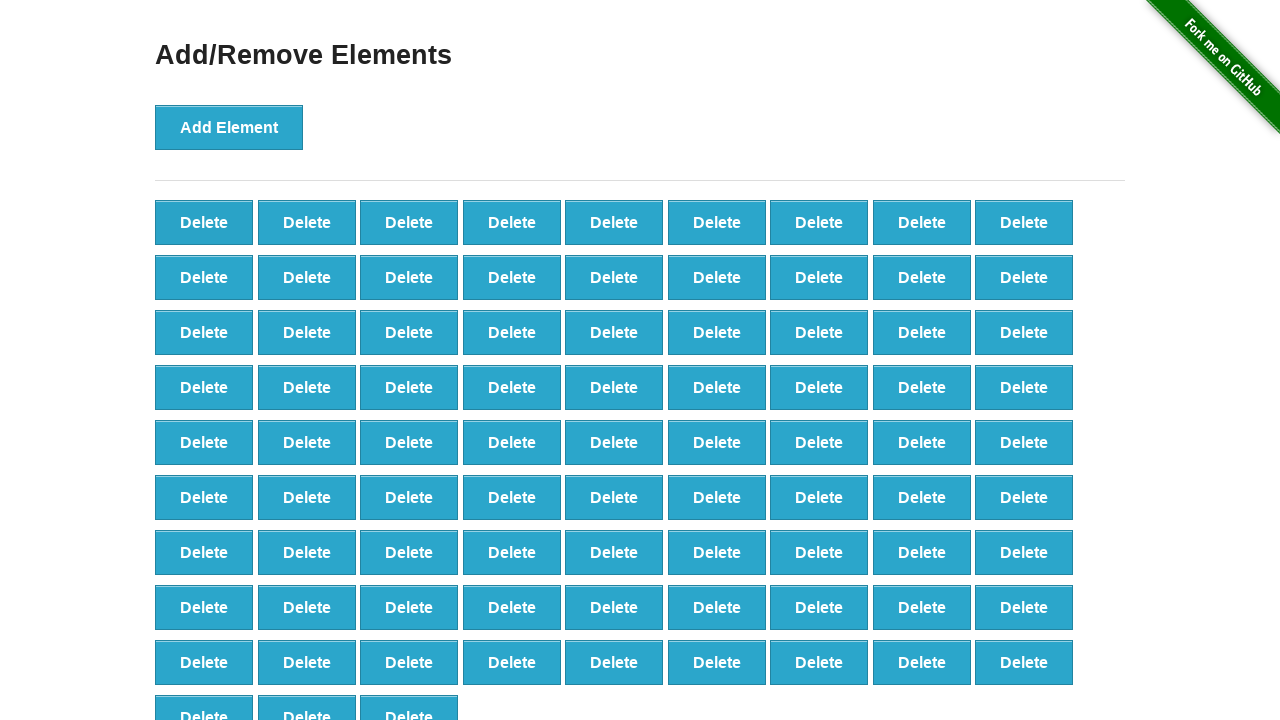

Clicked delete button to remove element (iteration 17/60) at (204, 222) on button[onclick='deleteElement()'] >> nth=0
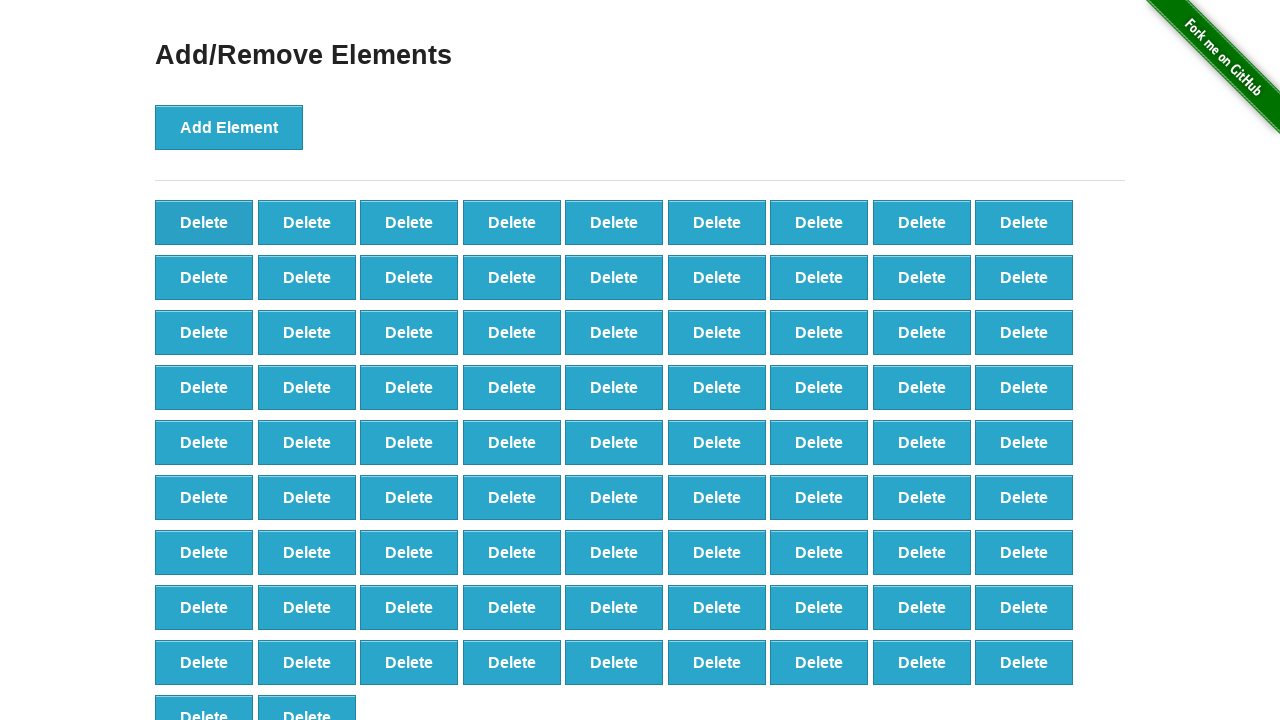

Clicked delete button to remove element (iteration 18/60) at (204, 222) on button[onclick='deleteElement()'] >> nth=0
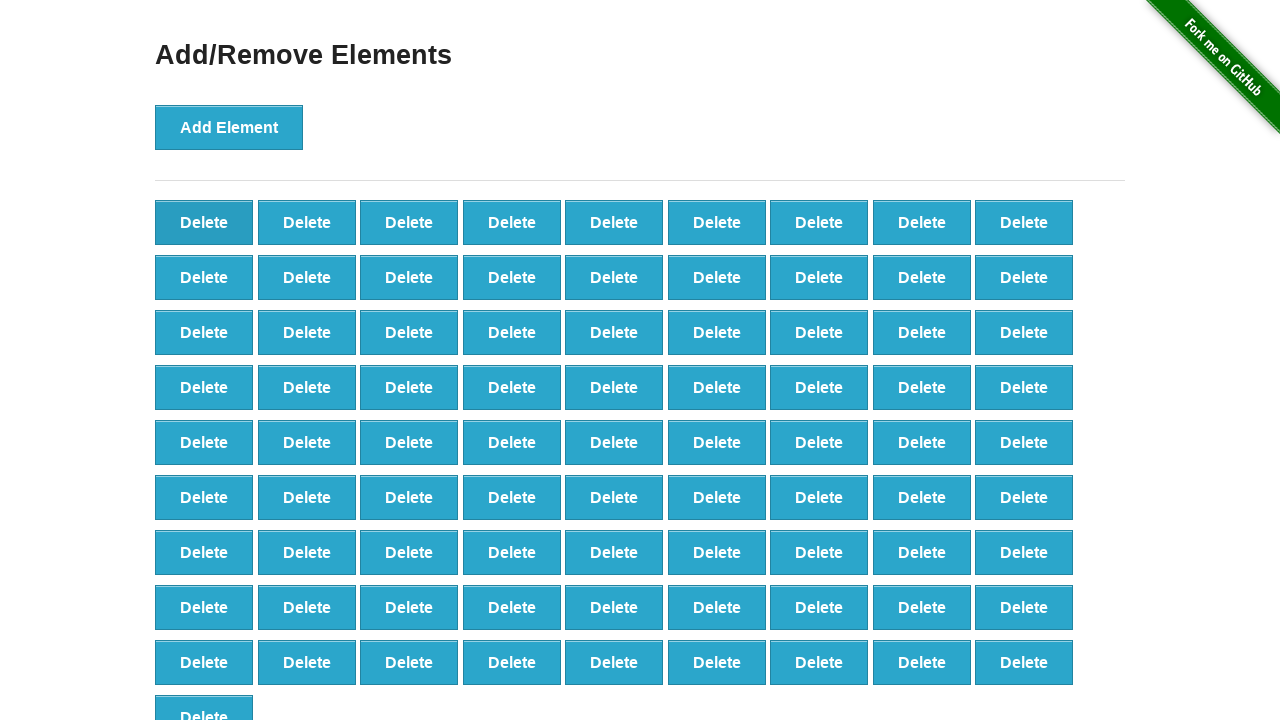

Clicked delete button to remove element (iteration 19/60) at (204, 222) on button[onclick='deleteElement()'] >> nth=0
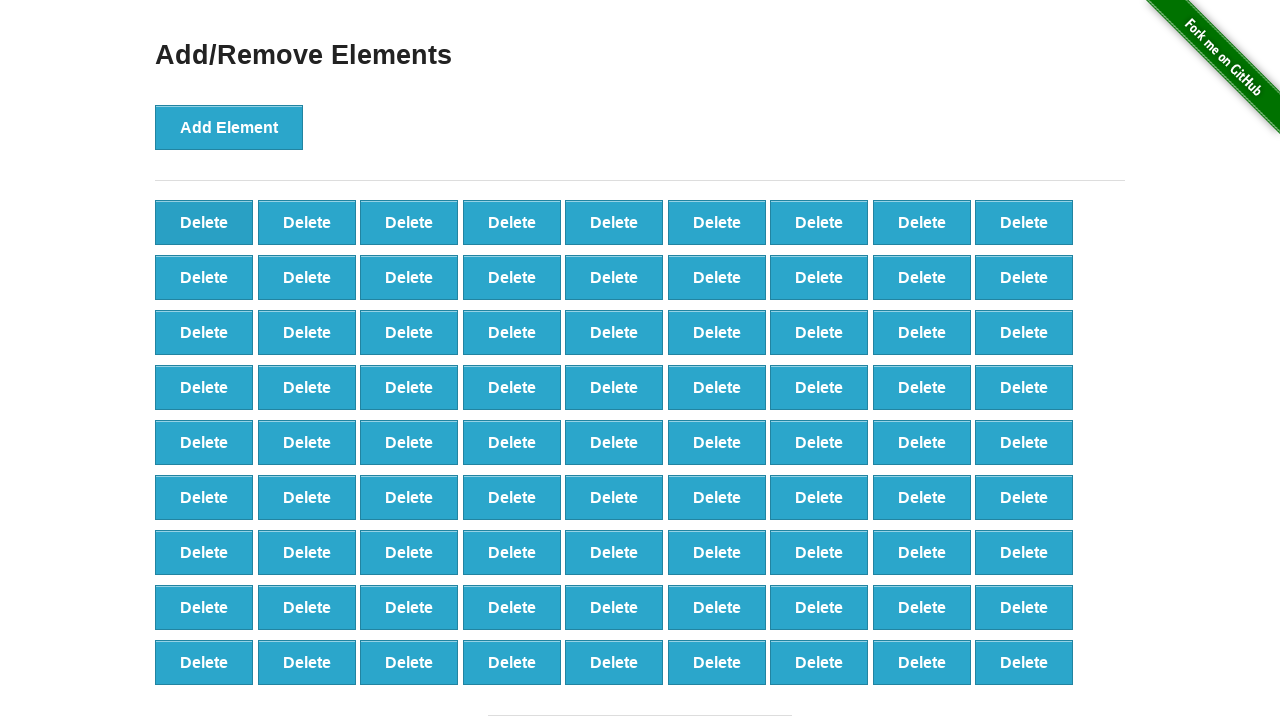

Clicked delete button to remove element (iteration 20/60) at (204, 222) on button[onclick='deleteElement()'] >> nth=0
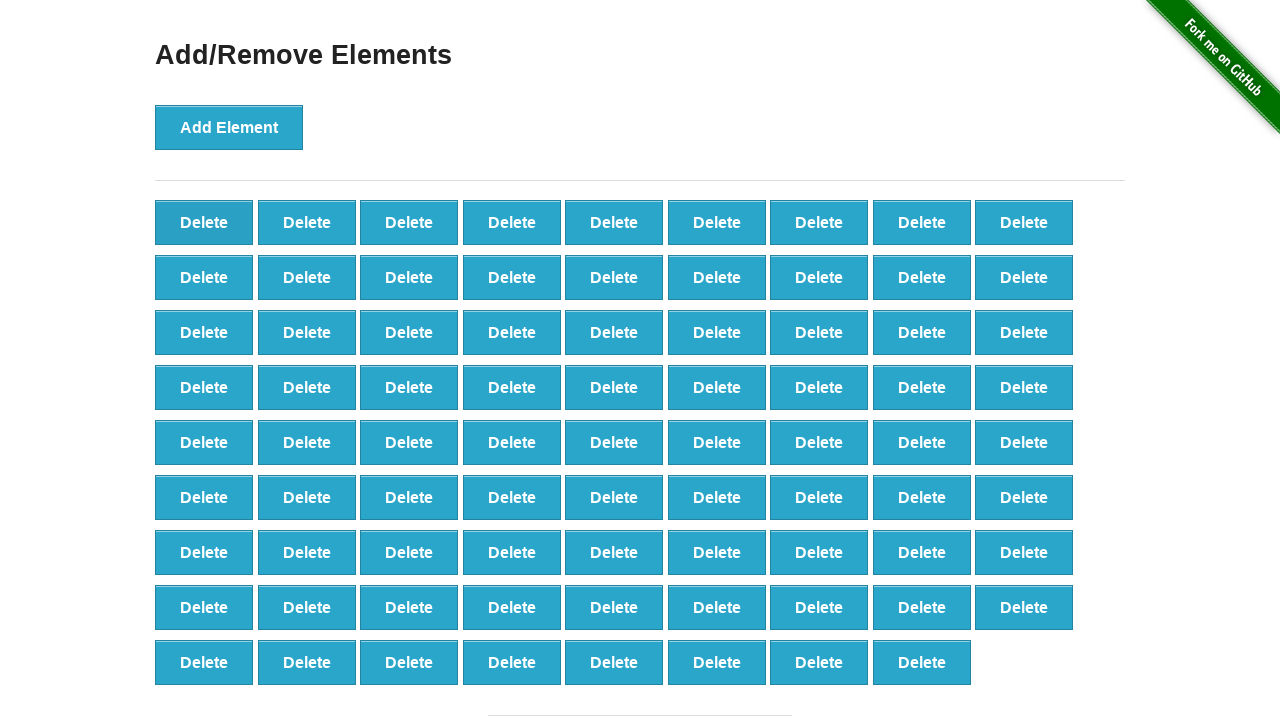

Clicked delete button to remove element (iteration 21/60) at (204, 222) on button[onclick='deleteElement()'] >> nth=0
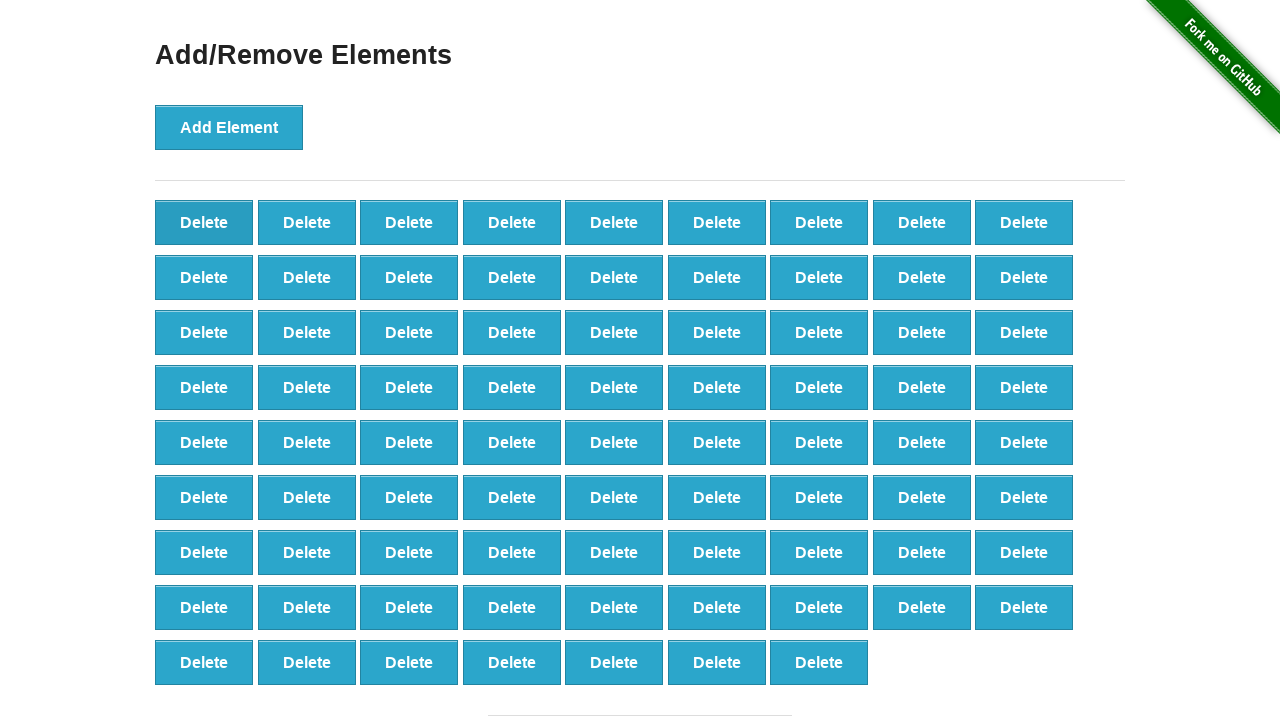

Clicked delete button to remove element (iteration 22/60) at (204, 222) on button[onclick='deleteElement()'] >> nth=0
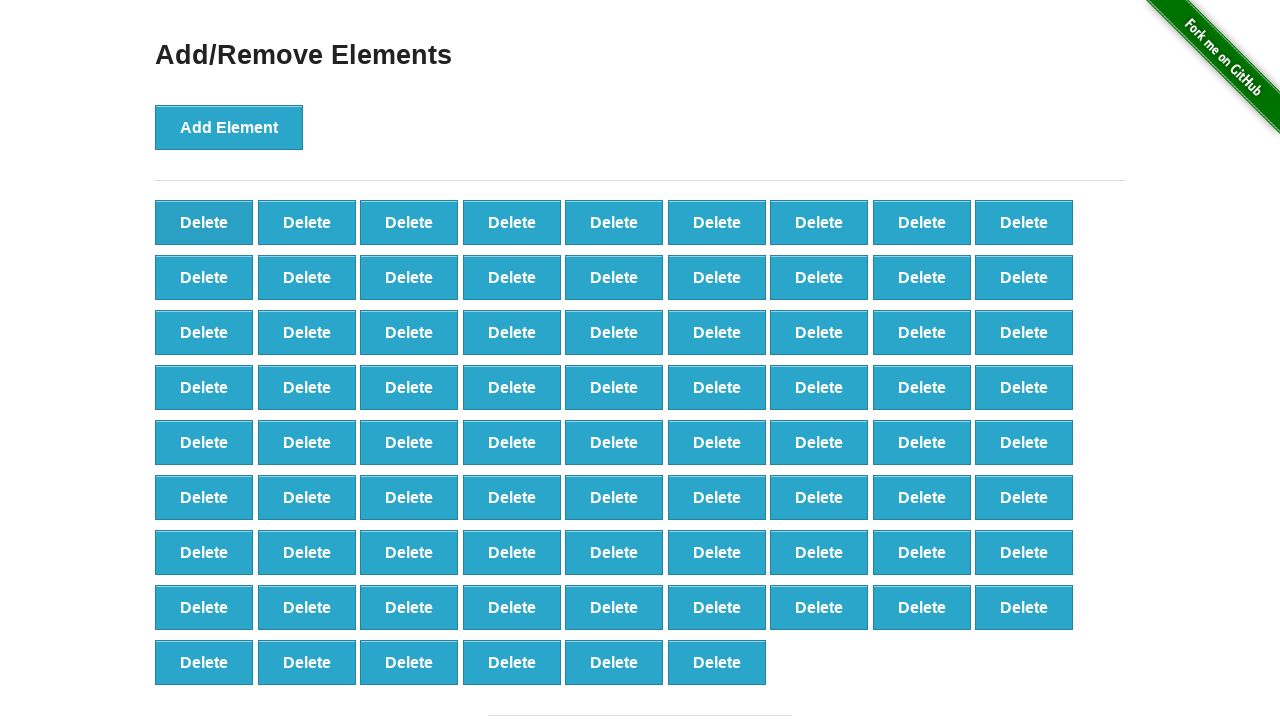

Clicked delete button to remove element (iteration 23/60) at (204, 222) on button[onclick='deleteElement()'] >> nth=0
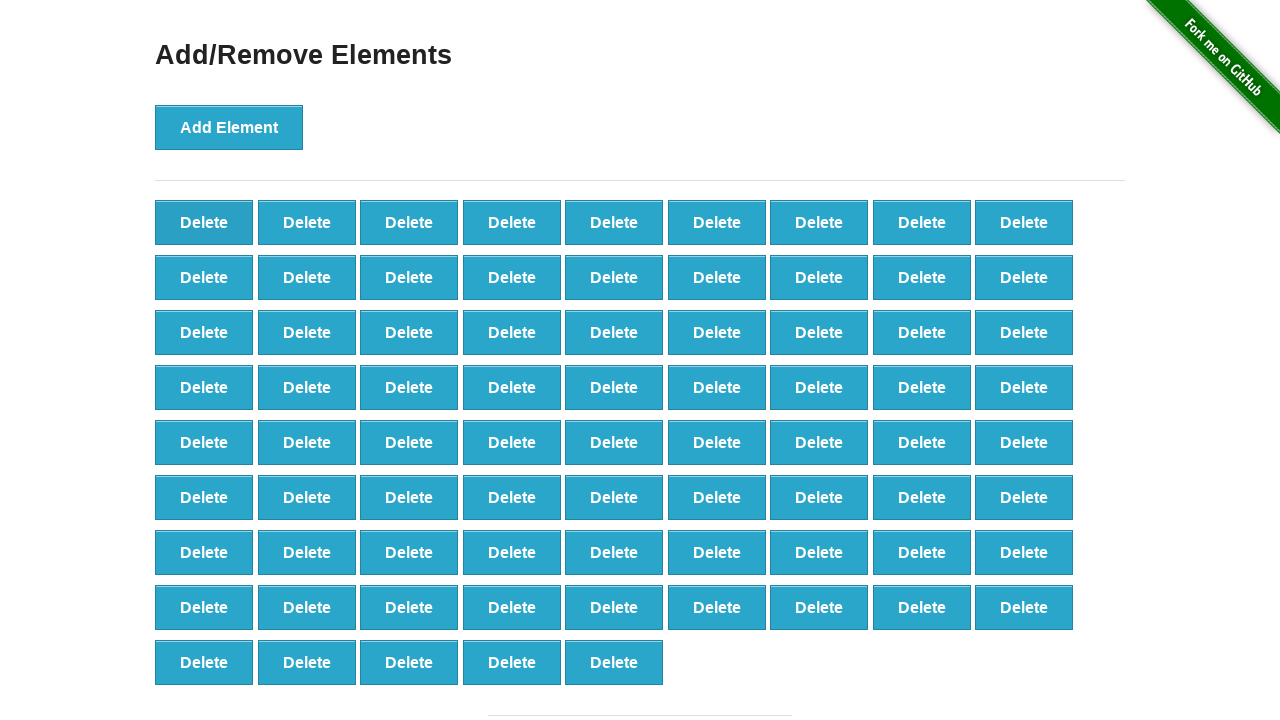

Clicked delete button to remove element (iteration 24/60) at (204, 222) on button[onclick='deleteElement()'] >> nth=0
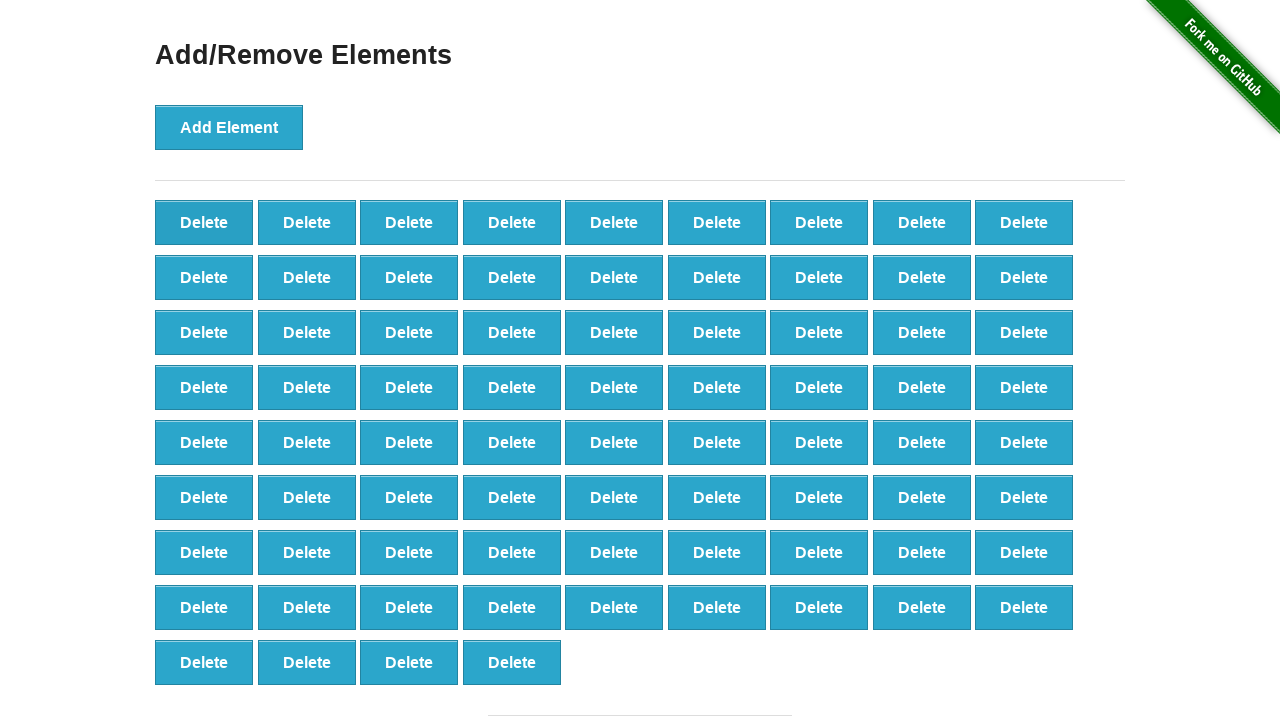

Clicked delete button to remove element (iteration 25/60) at (204, 222) on button[onclick='deleteElement()'] >> nth=0
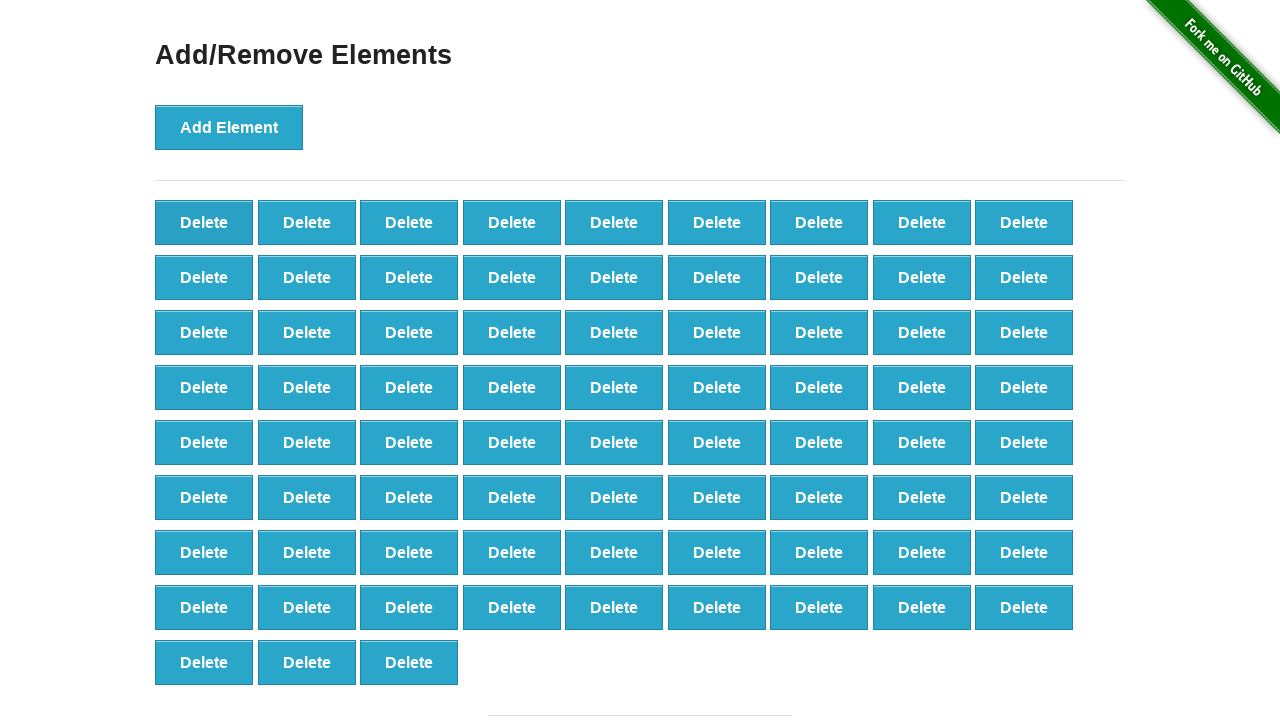

Clicked delete button to remove element (iteration 26/60) at (204, 222) on button[onclick='deleteElement()'] >> nth=0
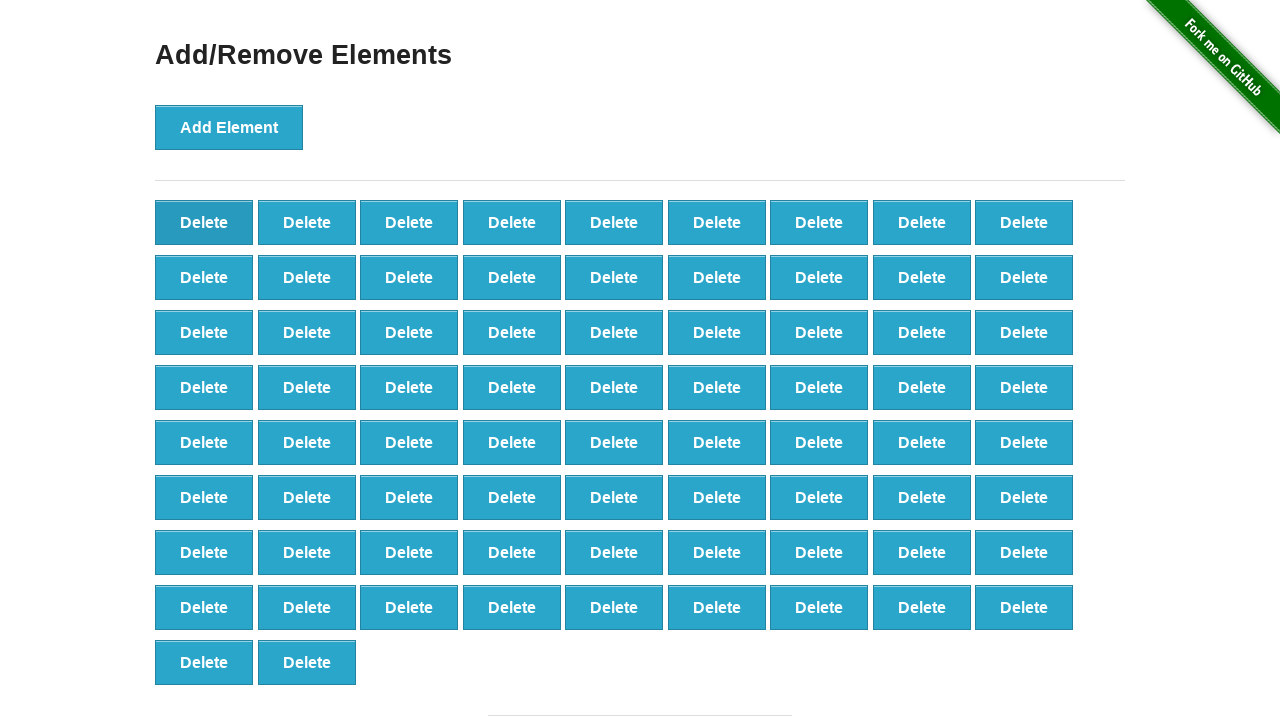

Clicked delete button to remove element (iteration 27/60) at (204, 222) on button[onclick='deleteElement()'] >> nth=0
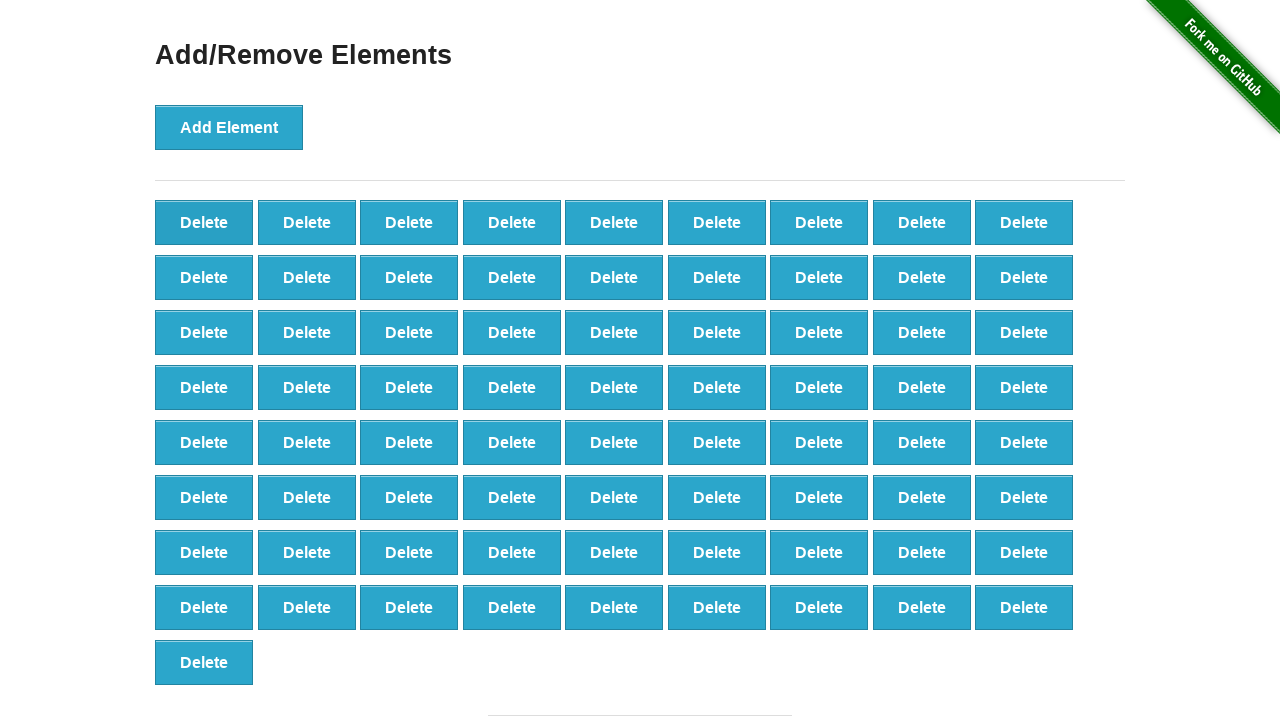

Clicked delete button to remove element (iteration 28/60) at (204, 222) on button[onclick='deleteElement()'] >> nth=0
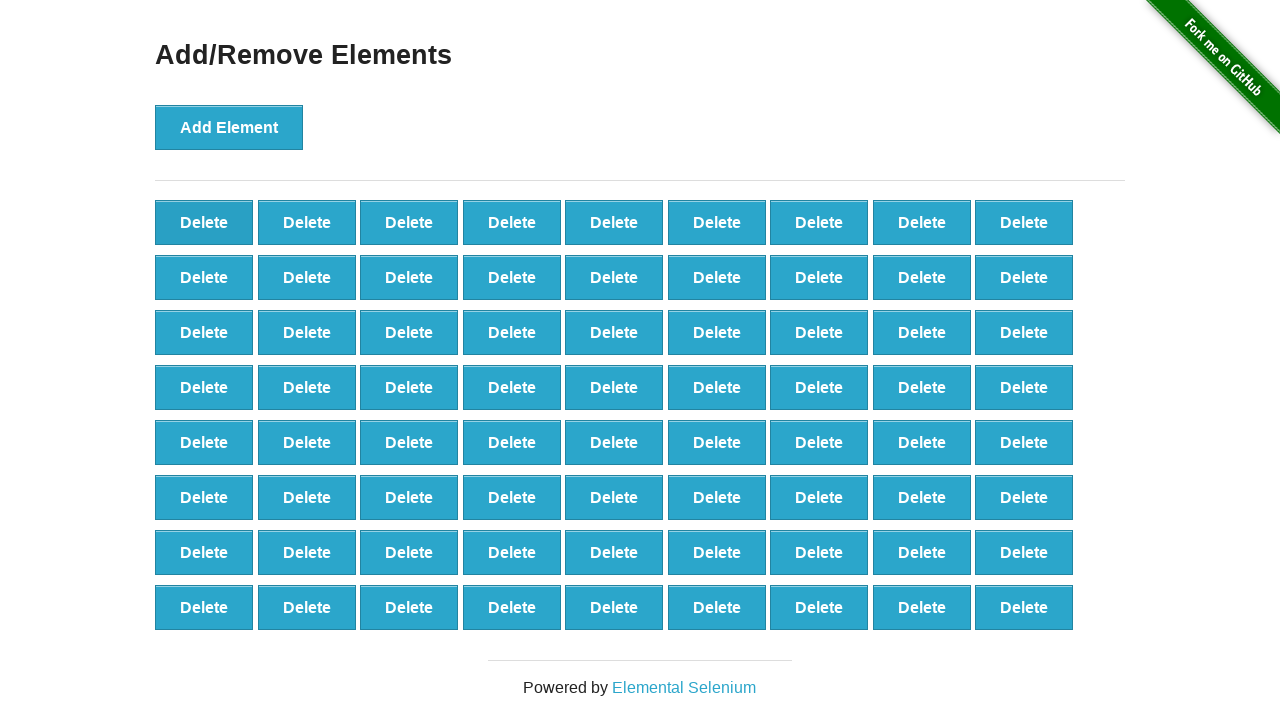

Clicked delete button to remove element (iteration 29/60) at (204, 222) on button[onclick='deleteElement()'] >> nth=0
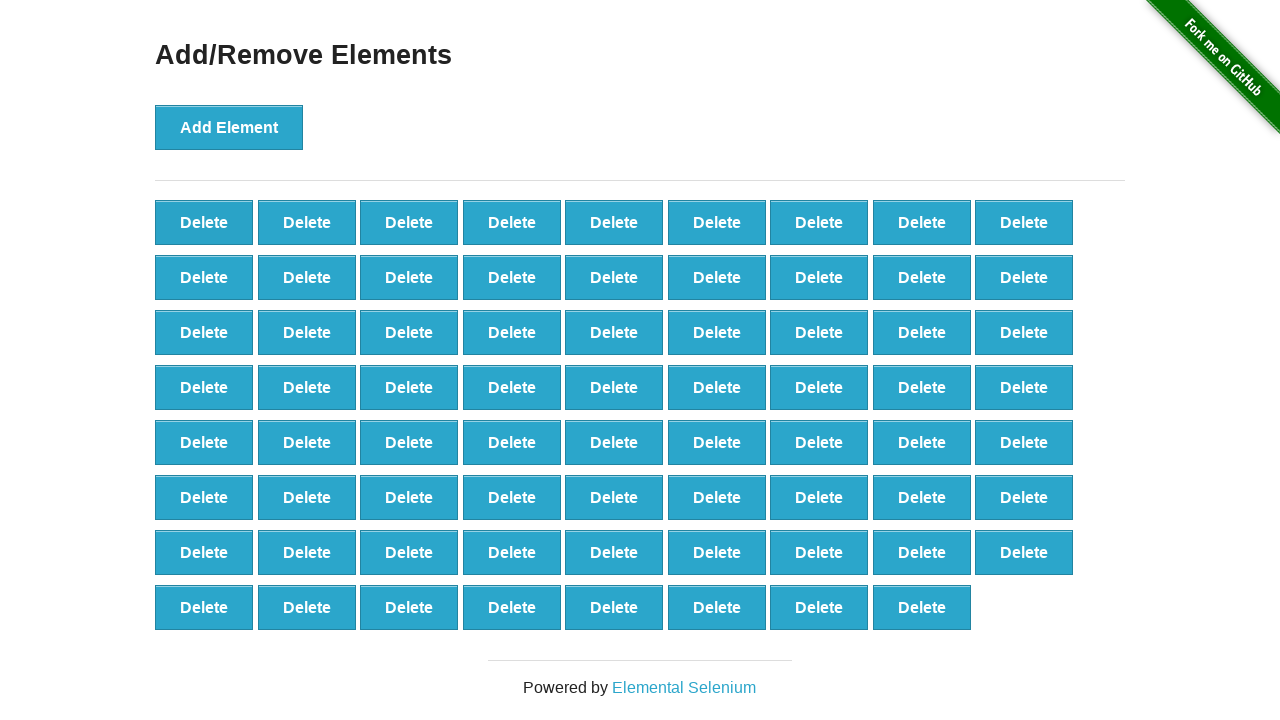

Clicked delete button to remove element (iteration 30/60) at (204, 222) on button[onclick='deleteElement()'] >> nth=0
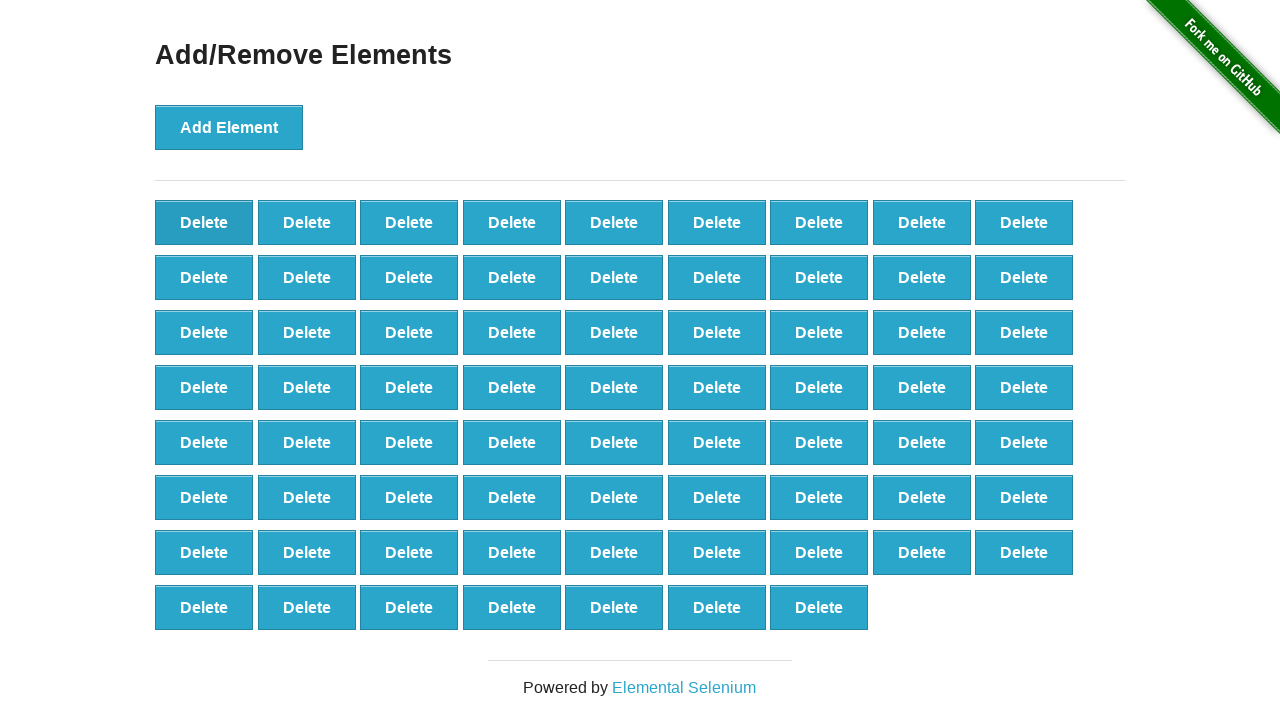

Clicked delete button to remove element (iteration 31/60) at (204, 222) on button[onclick='deleteElement()'] >> nth=0
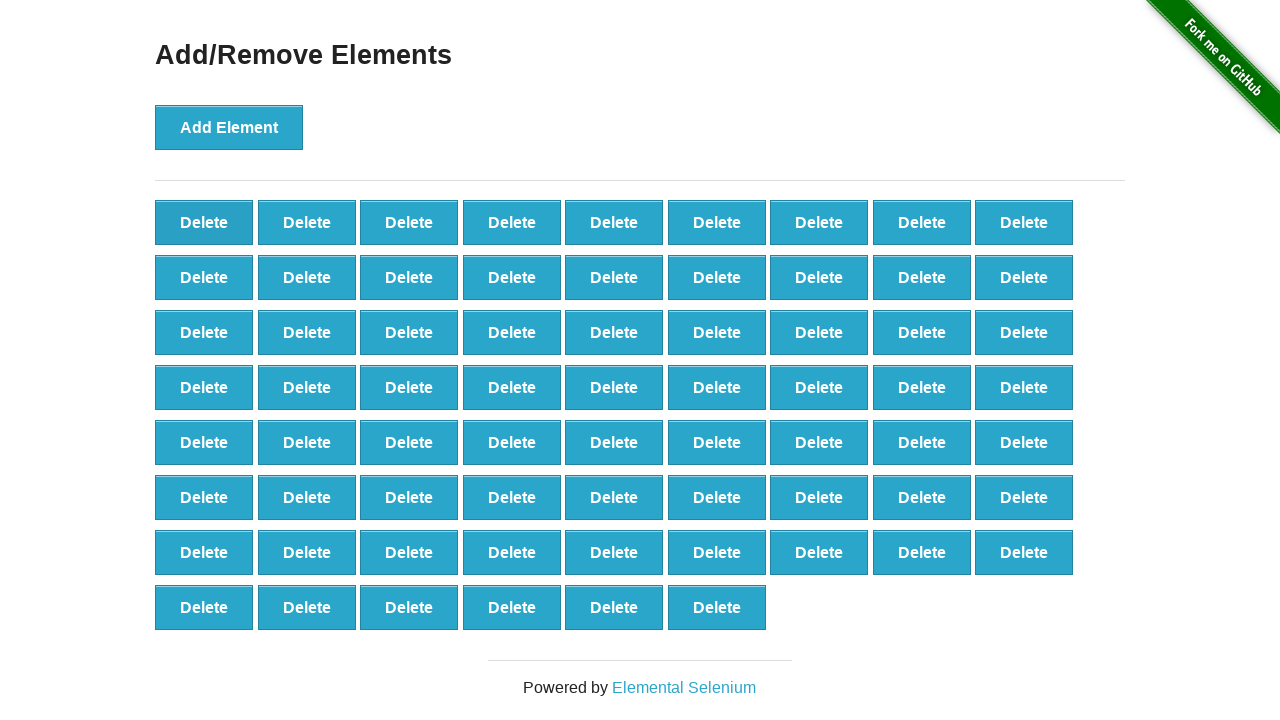

Clicked delete button to remove element (iteration 32/60) at (204, 222) on button[onclick='deleteElement()'] >> nth=0
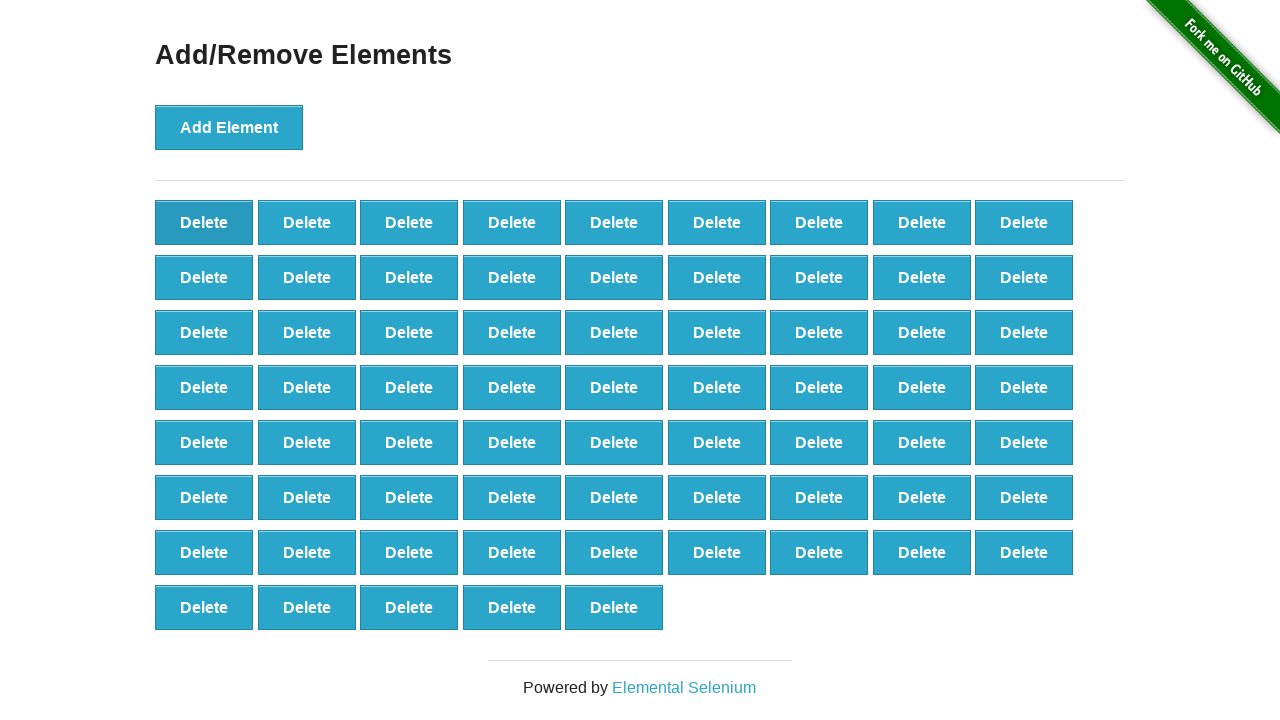

Clicked delete button to remove element (iteration 33/60) at (204, 222) on button[onclick='deleteElement()'] >> nth=0
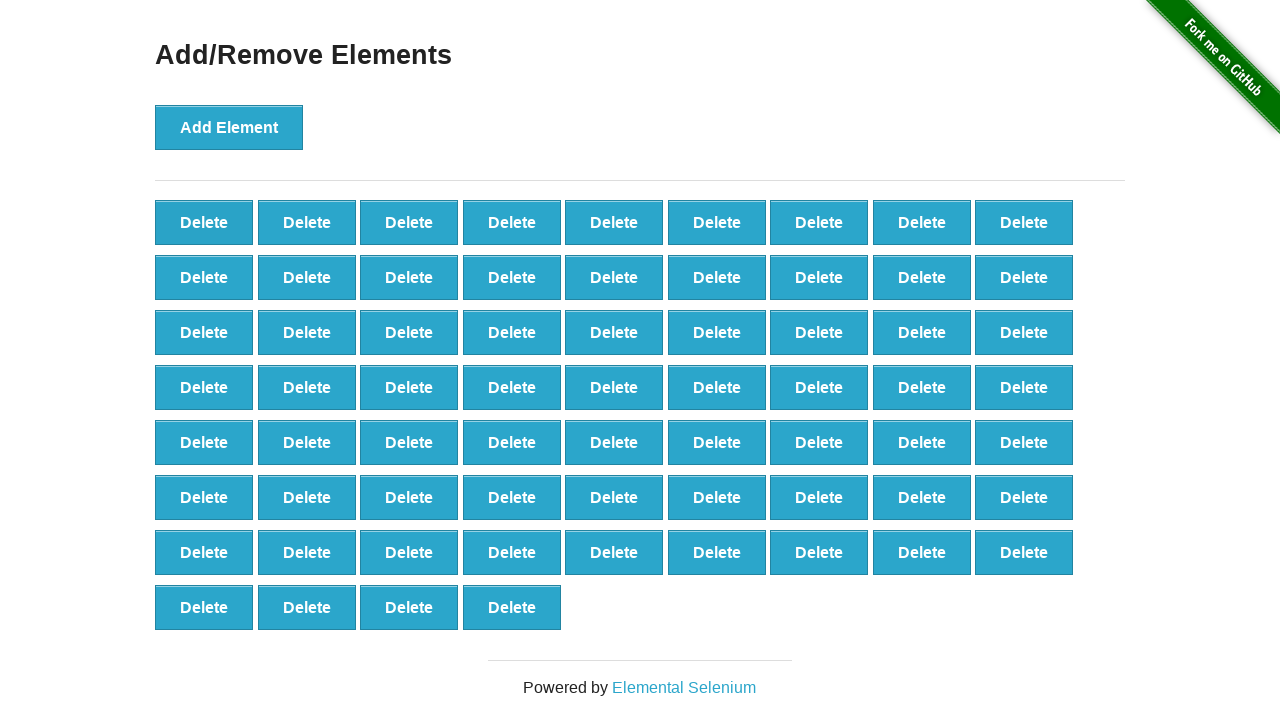

Clicked delete button to remove element (iteration 34/60) at (204, 222) on button[onclick='deleteElement()'] >> nth=0
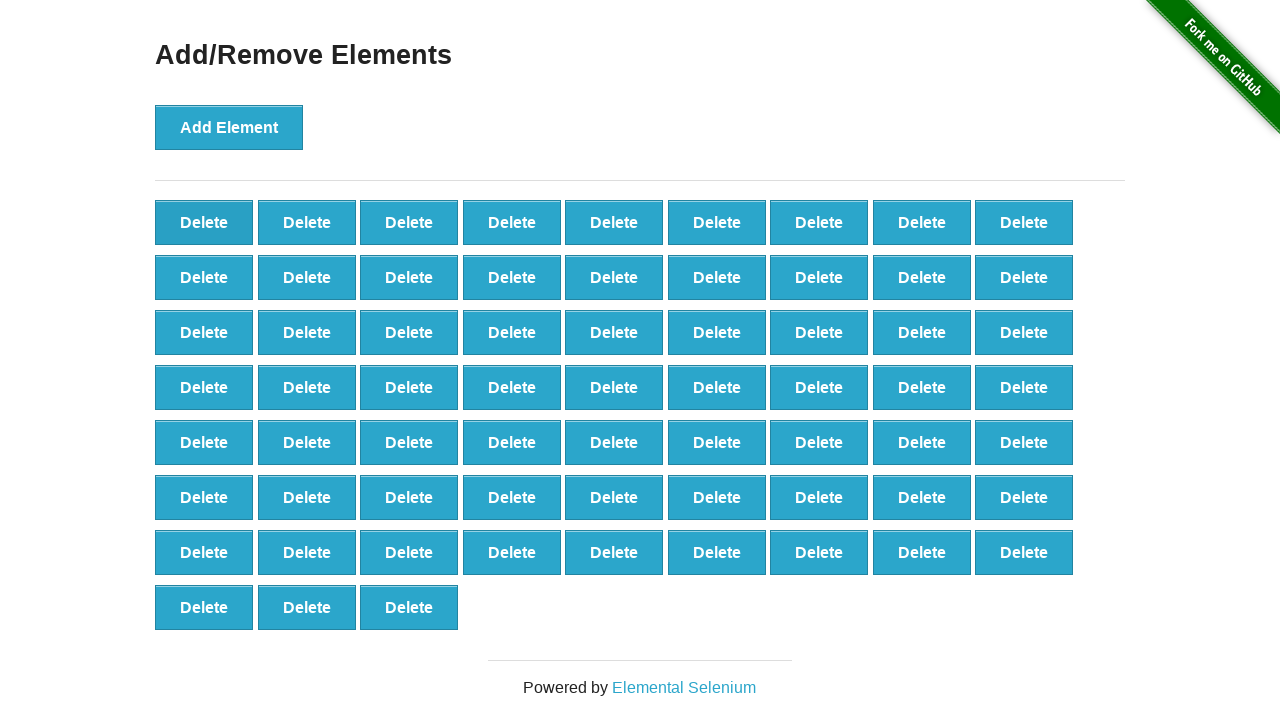

Clicked delete button to remove element (iteration 35/60) at (204, 222) on button[onclick='deleteElement()'] >> nth=0
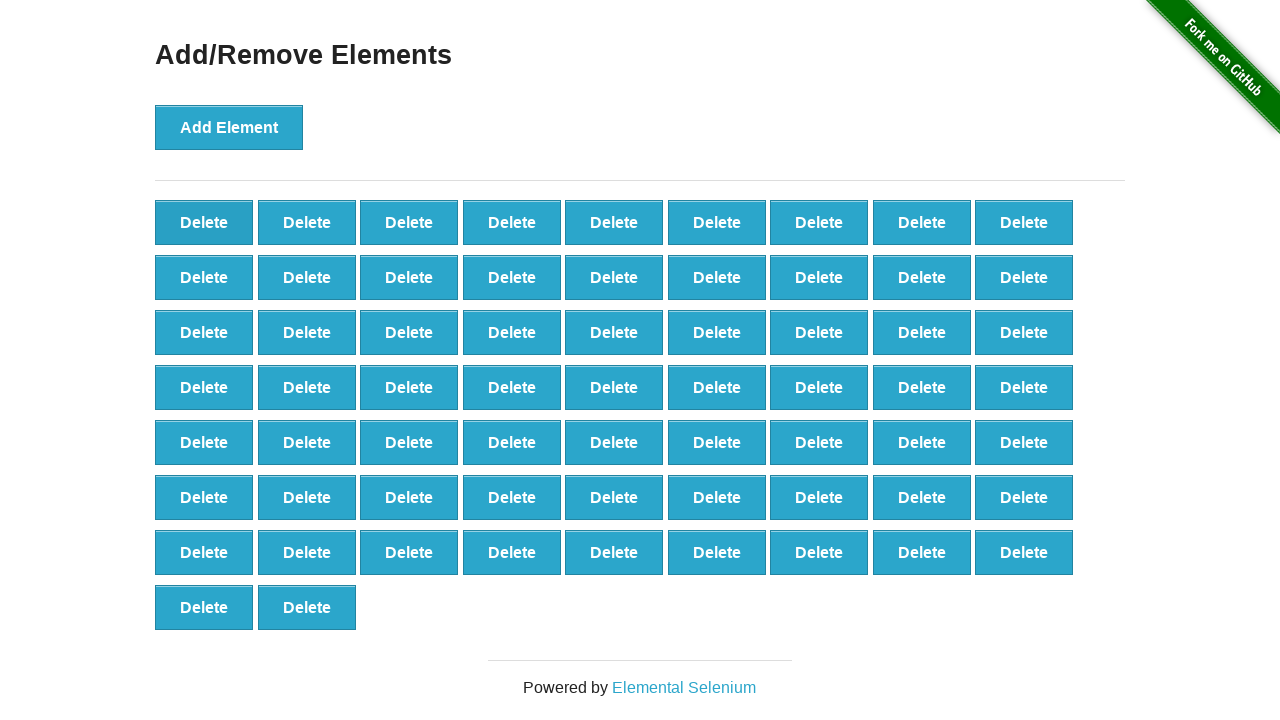

Clicked delete button to remove element (iteration 36/60) at (204, 222) on button[onclick='deleteElement()'] >> nth=0
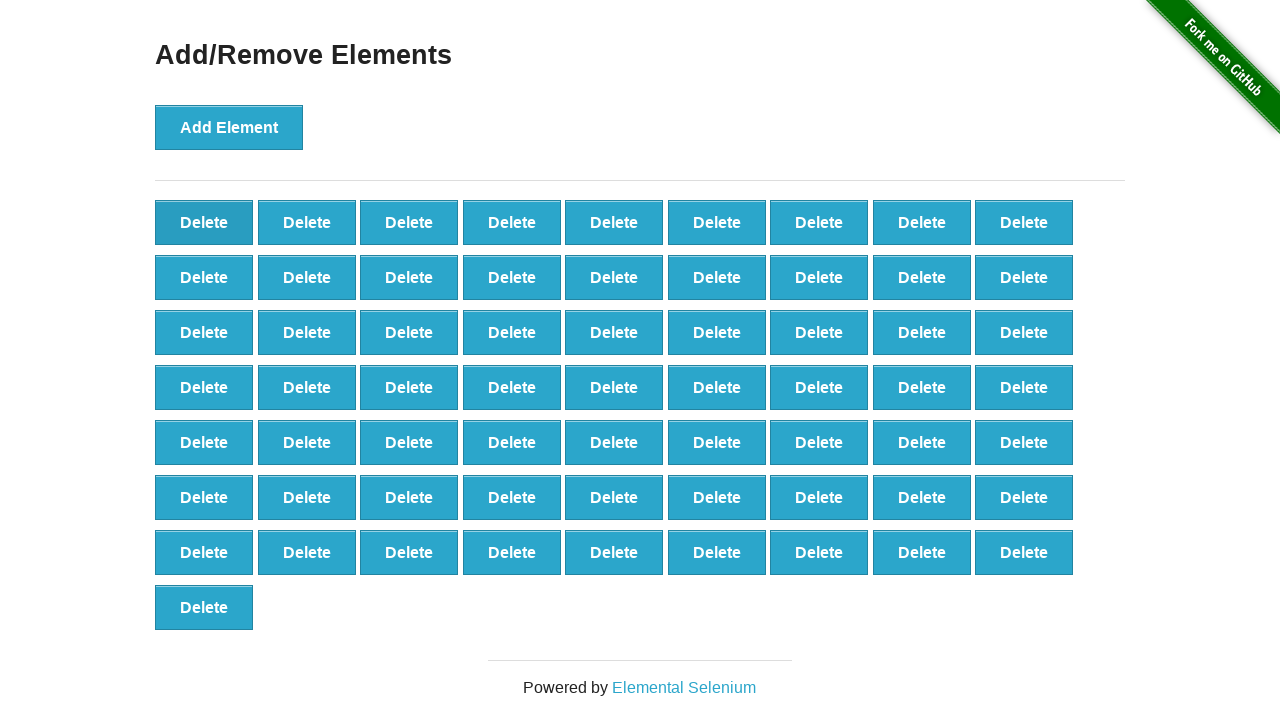

Clicked delete button to remove element (iteration 37/60) at (204, 222) on button[onclick='deleteElement()'] >> nth=0
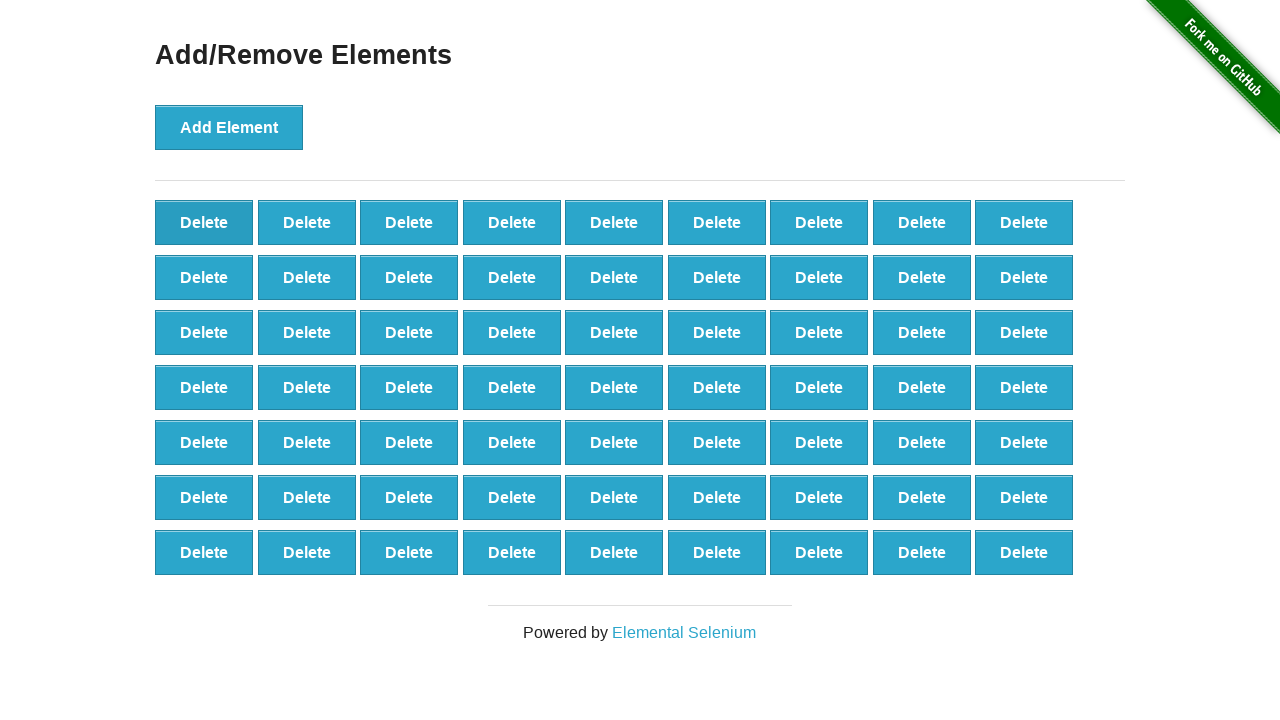

Clicked delete button to remove element (iteration 38/60) at (204, 222) on button[onclick='deleteElement()'] >> nth=0
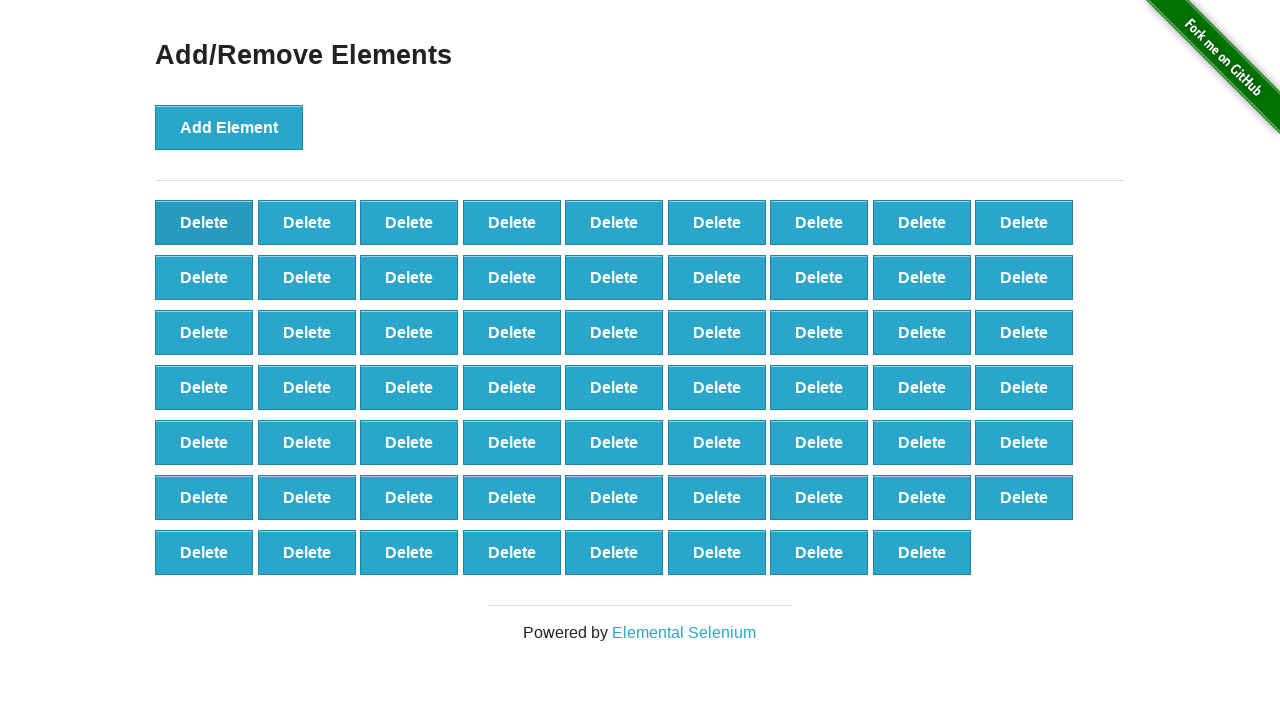

Clicked delete button to remove element (iteration 39/60) at (204, 222) on button[onclick='deleteElement()'] >> nth=0
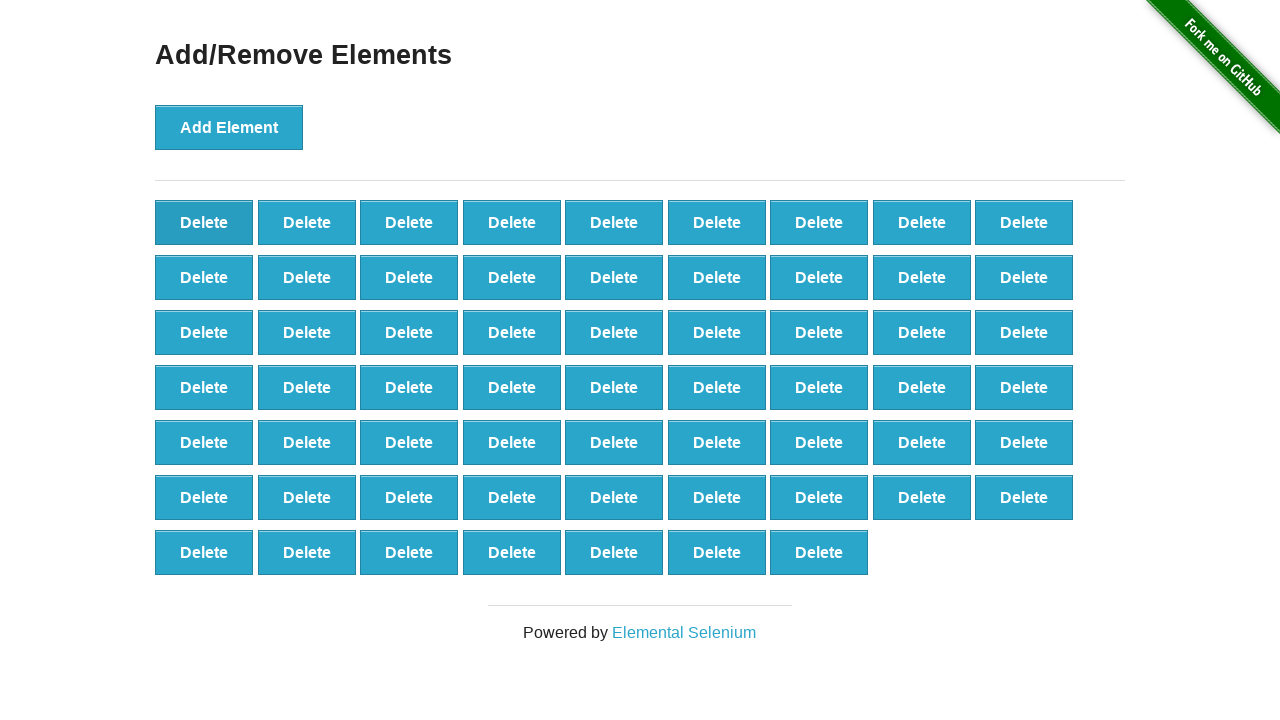

Clicked delete button to remove element (iteration 40/60) at (204, 222) on button[onclick='deleteElement()'] >> nth=0
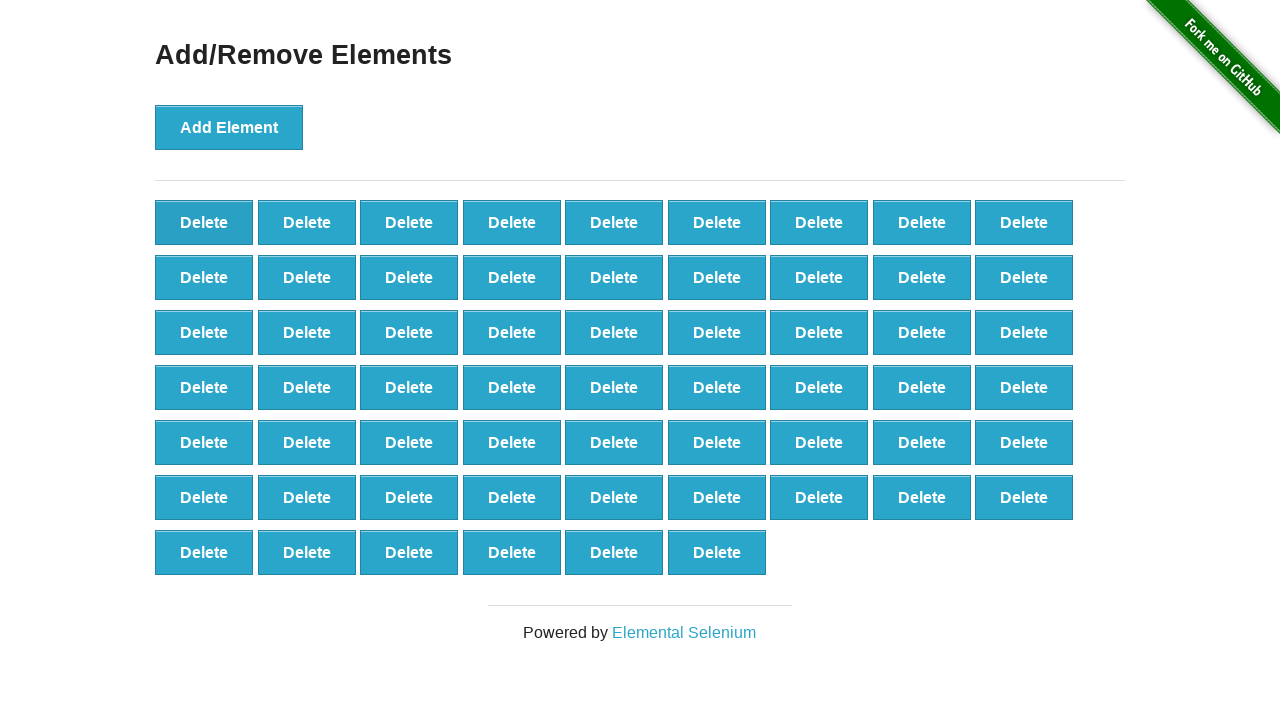

Clicked delete button to remove element (iteration 41/60) at (204, 222) on button[onclick='deleteElement()'] >> nth=0
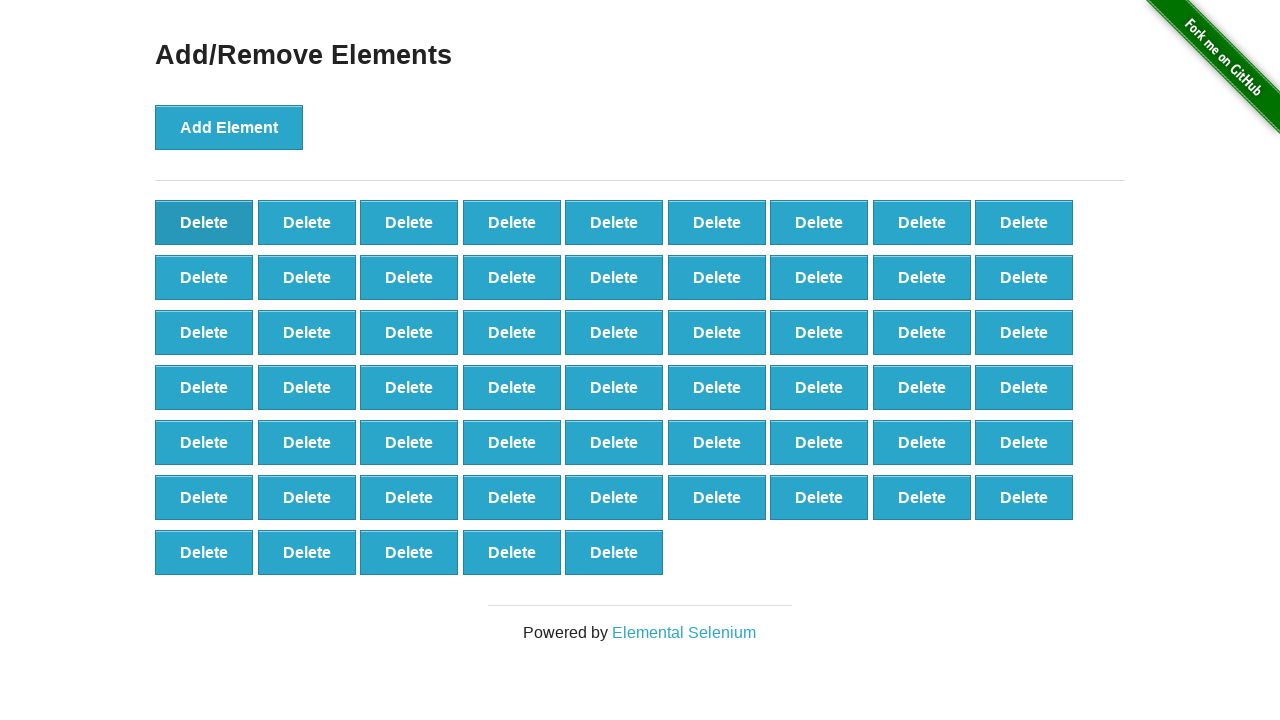

Clicked delete button to remove element (iteration 42/60) at (204, 222) on button[onclick='deleteElement()'] >> nth=0
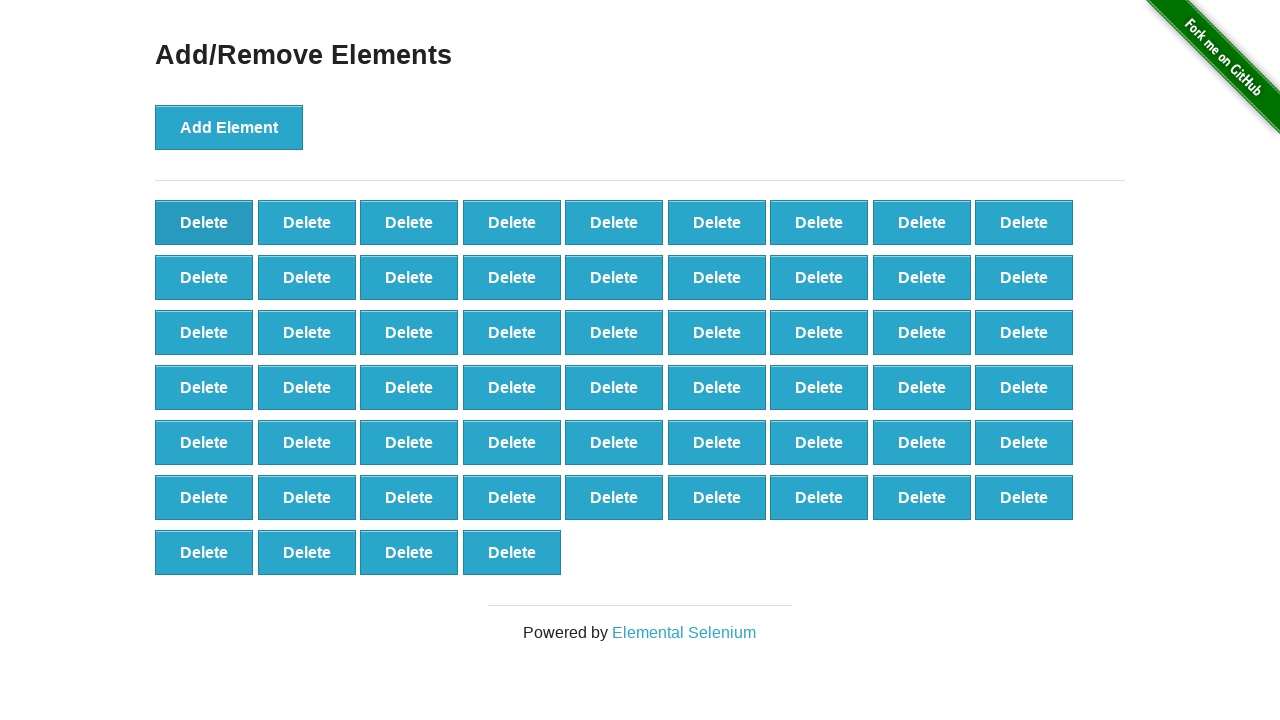

Clicked delete button to remove element (iteration 43/60) at (204, 222) on button[onclick='deleteElement()'] >> nth=0
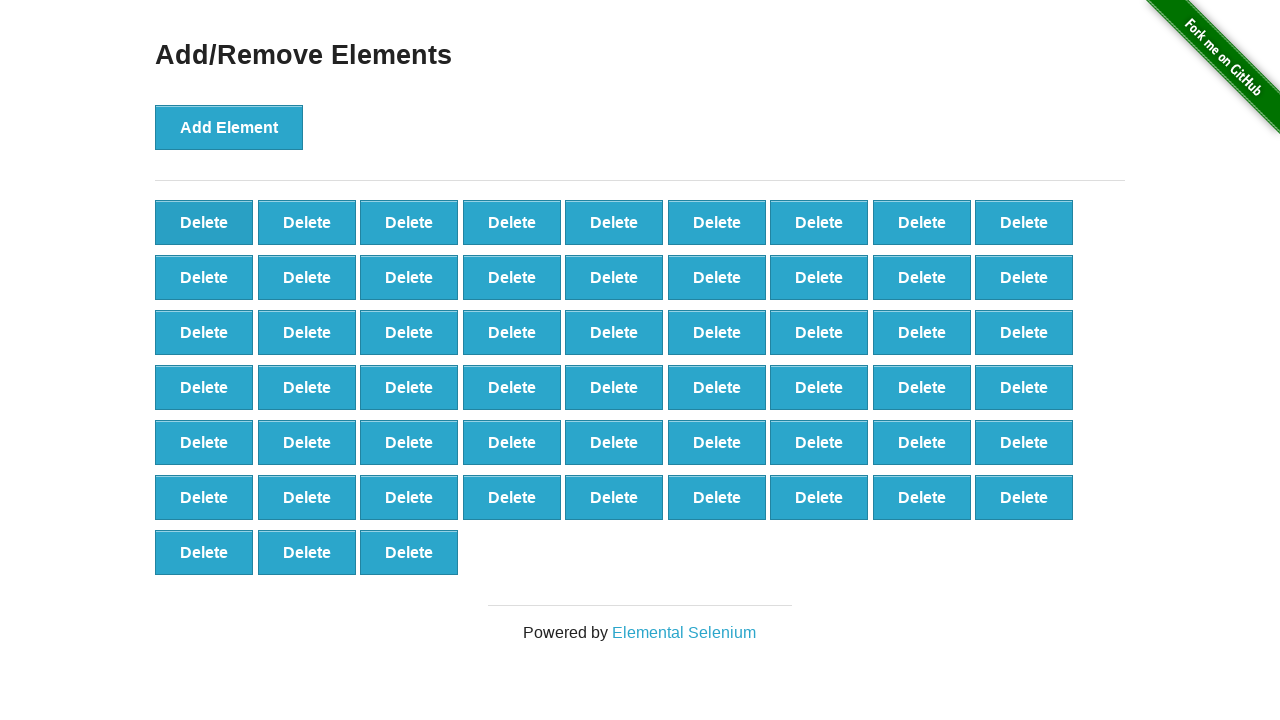

Clicked delete button to remove element (iteration 44/60) at (204, 222) on button[onclick='deleteElement()'] >> nth=0
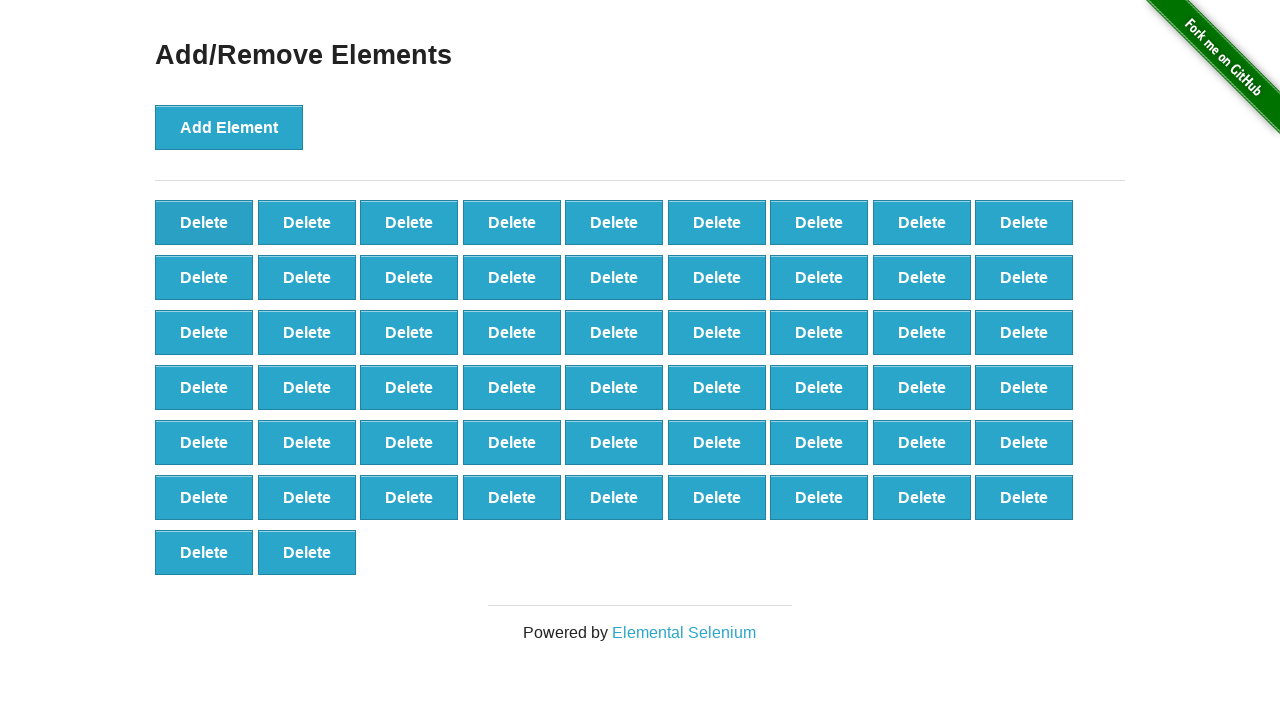

Clicked delete button to remove element (iteration 45/60) at (204, 222) on button[onclick='deleteElement()'] >> nth=0
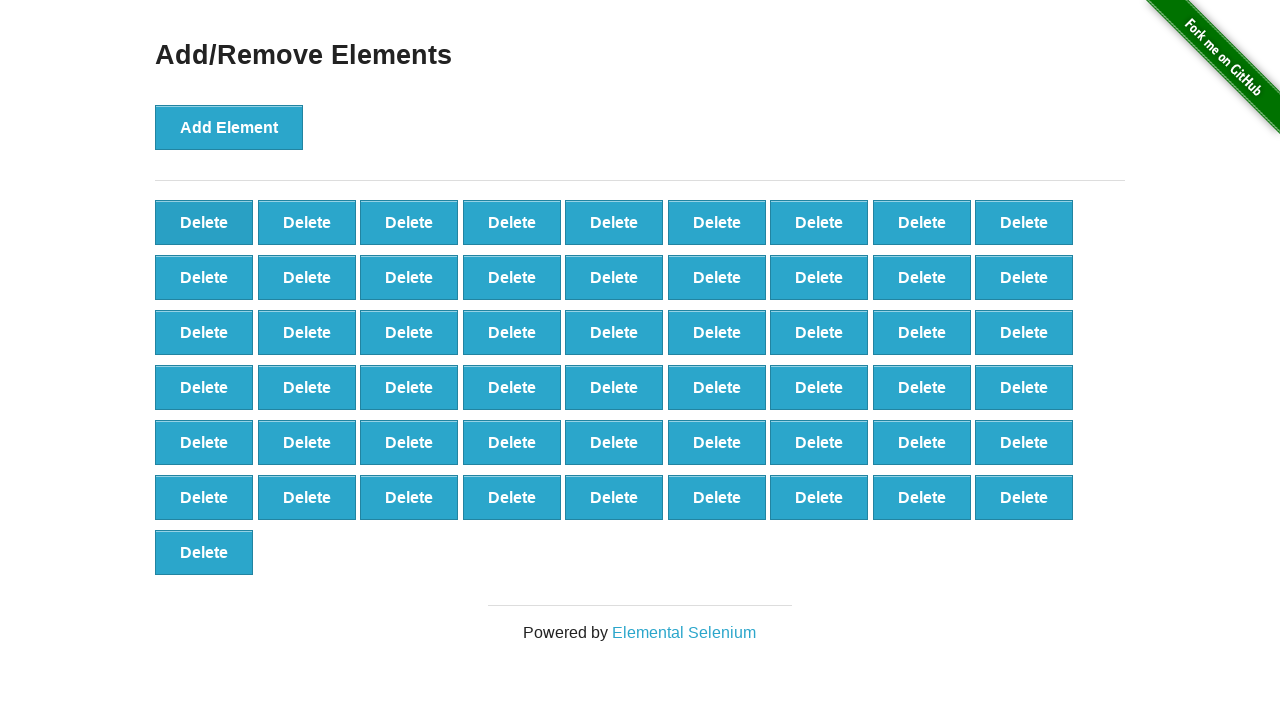

Clicked delete button to remove element (iteration 46/60) at (204, 222) on button[onclick='deleteElement()'] >> nth=0
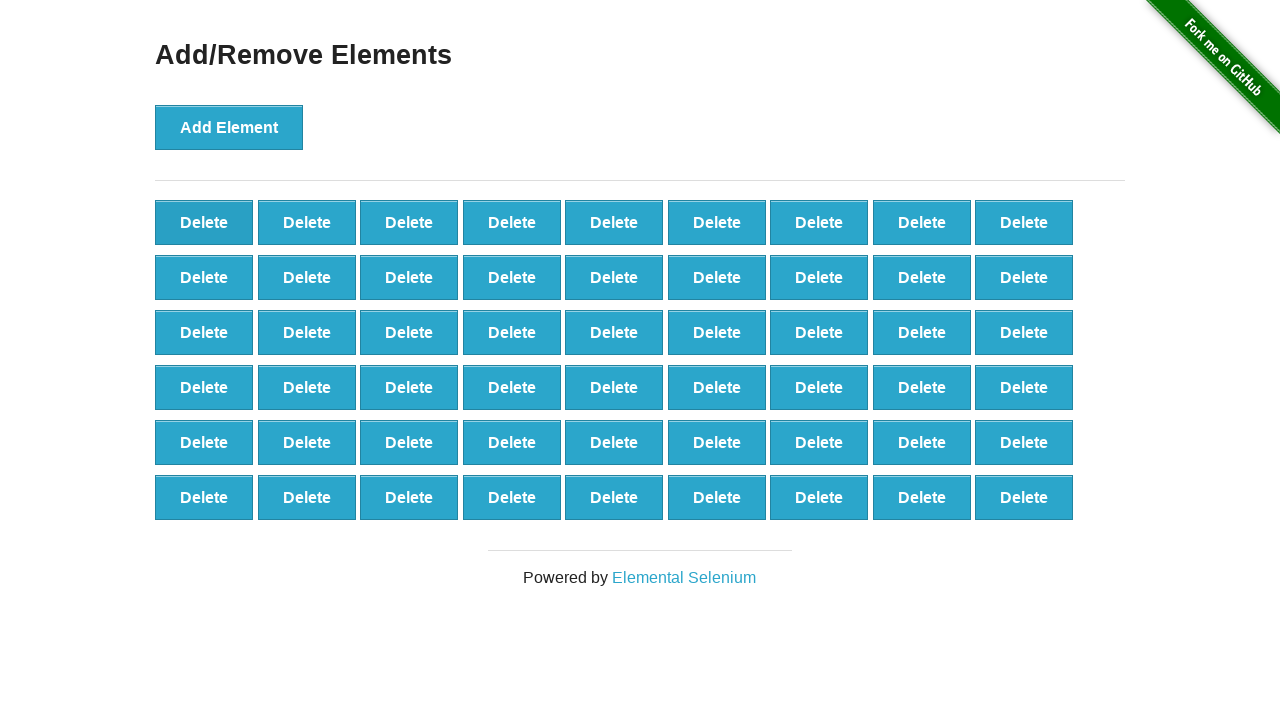

Clicked delete button to remove element (iteration 47/60) at (204, 222) on button[onclick='deleteElement()'] >> nth=0
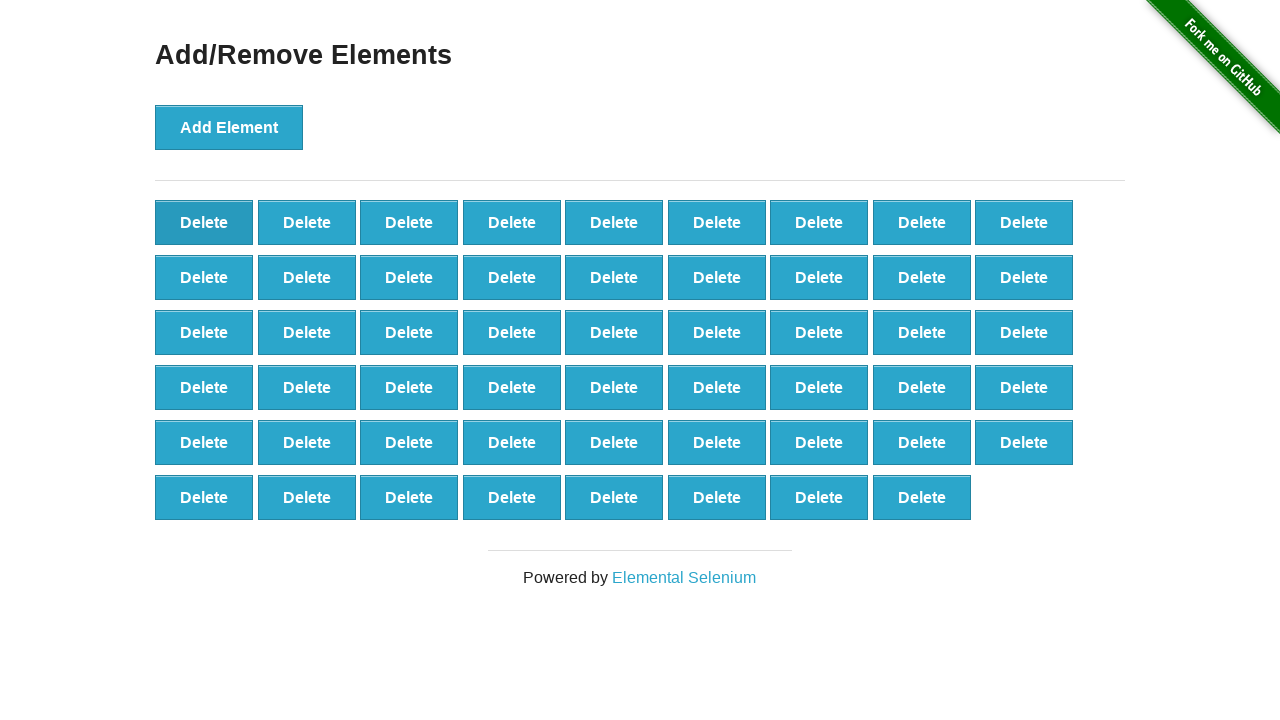

Clicked delete button to remove element (iteration 48/60) at (204, 222) on button[onclick='deleteElement()'] >> nth=0
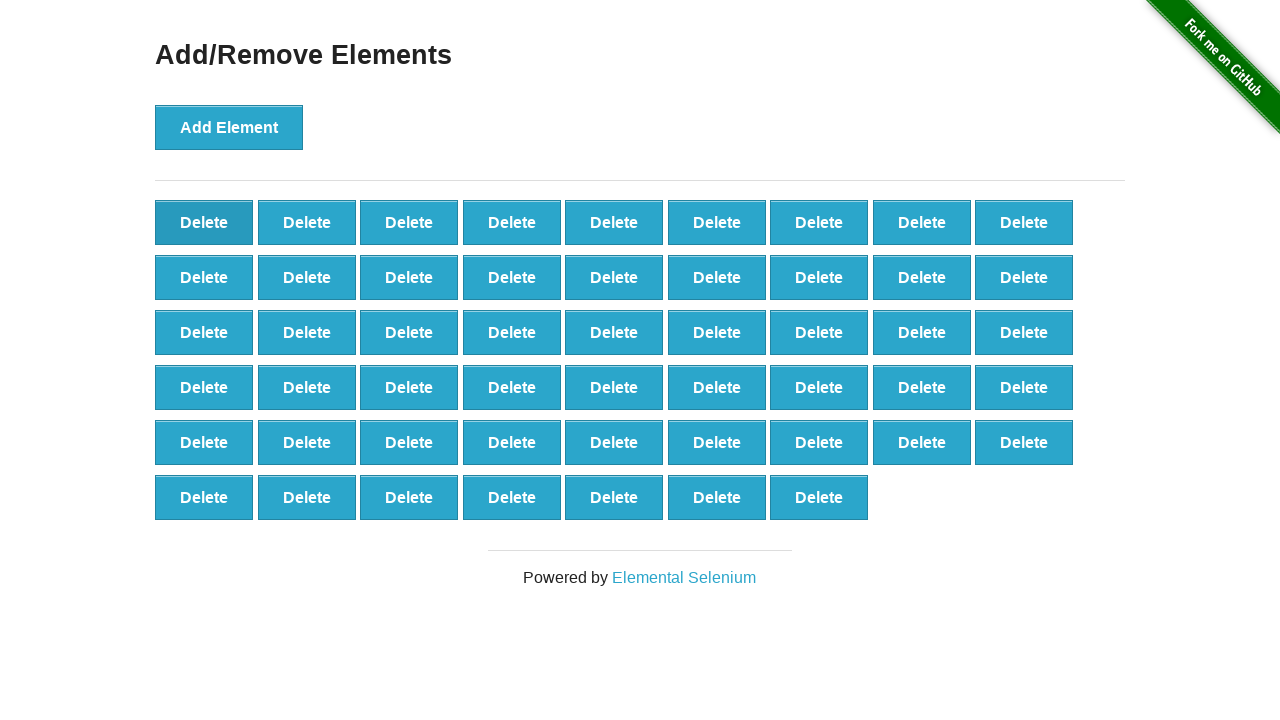

Clicked delete button to remove element (iteration 49/60) at (204, 222) on button[onclick='deleteElement()'] >> nth=0
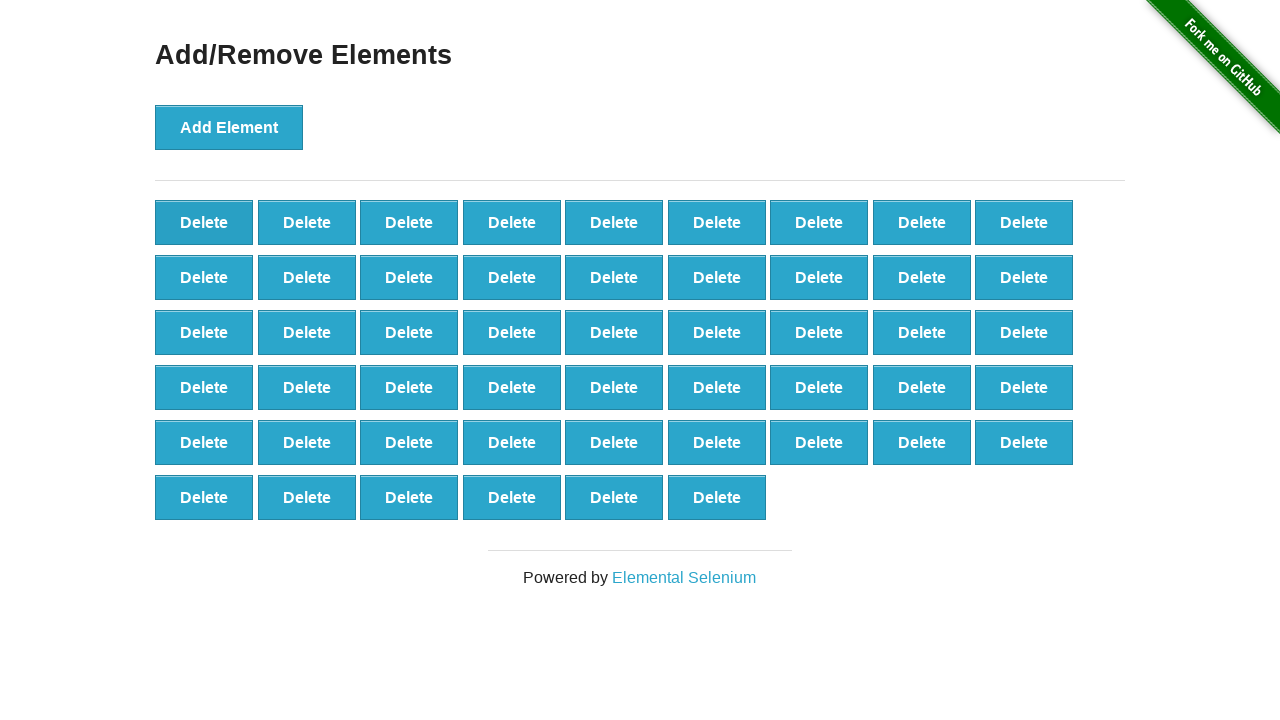

Clicked delete button to remove element (iteration 50/60) at (204, 222) on button[onclick='deleteElement()'] >> nth=0
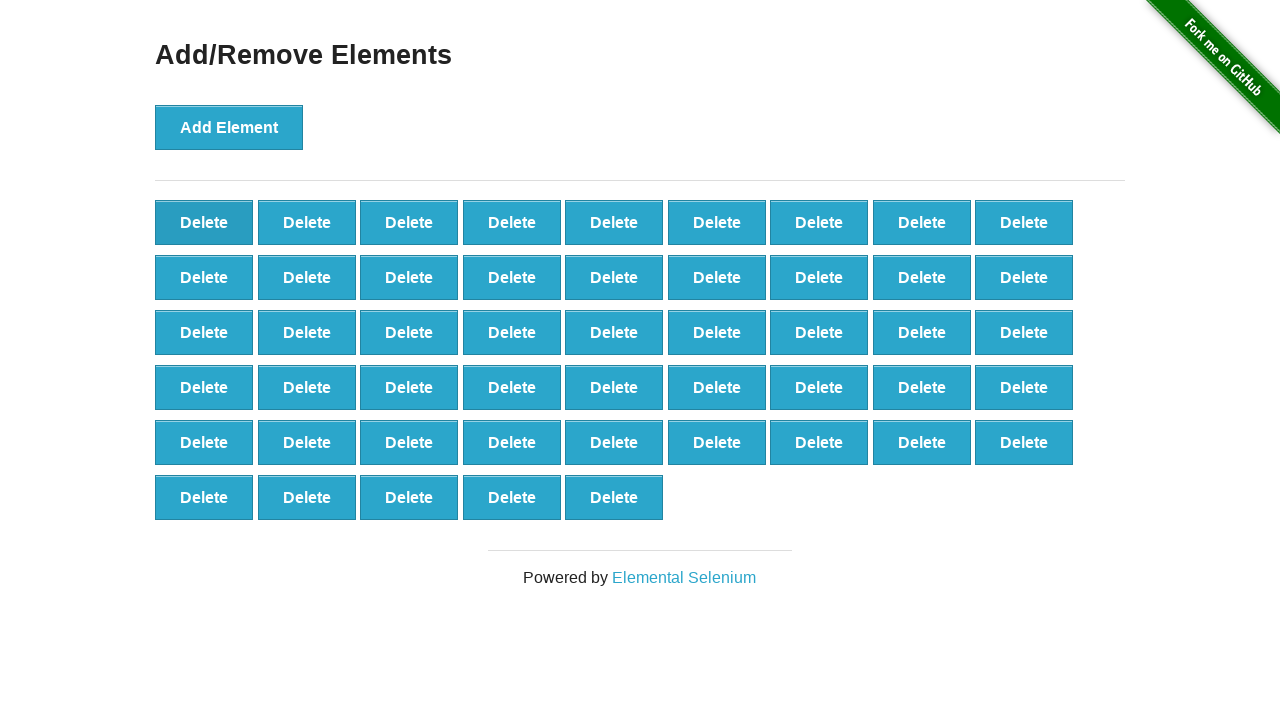

Clicked delete button to remove element (iteration 51/60) at (204, 222) on button[onclick='deleteElement()'] >> nth=0
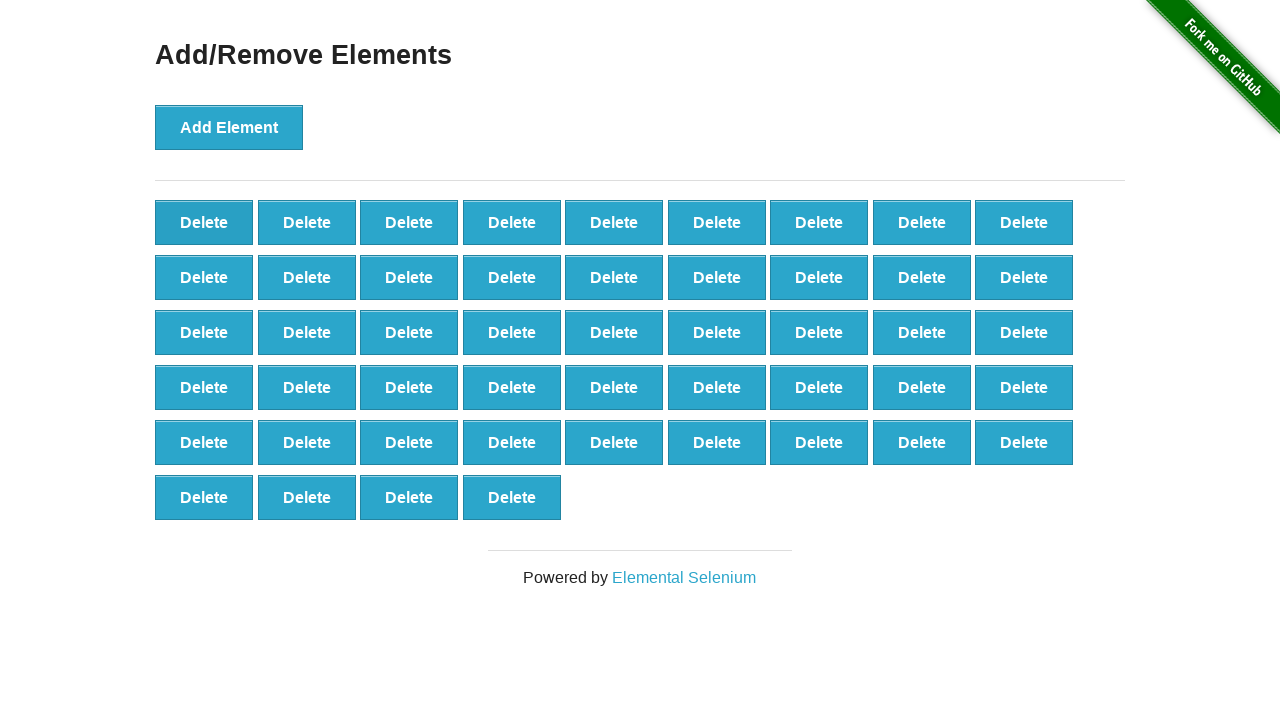

Clicked delete button to remove element (iteration 52/60) at (204, 222) on button[onclick='deleteElement()'] >> nth=0
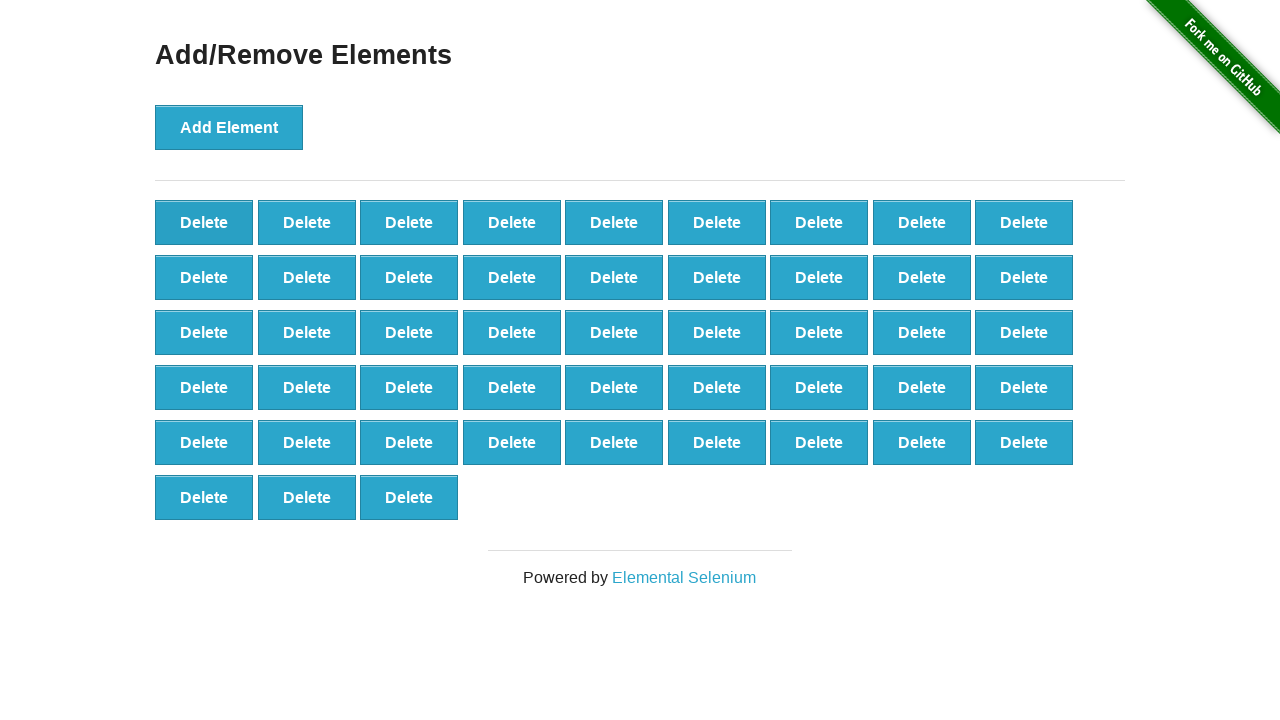

Clicked delete button to remove element (iteration 53/60) at (204, 222) on button[onclick='deleteElement()'] >> nth=0
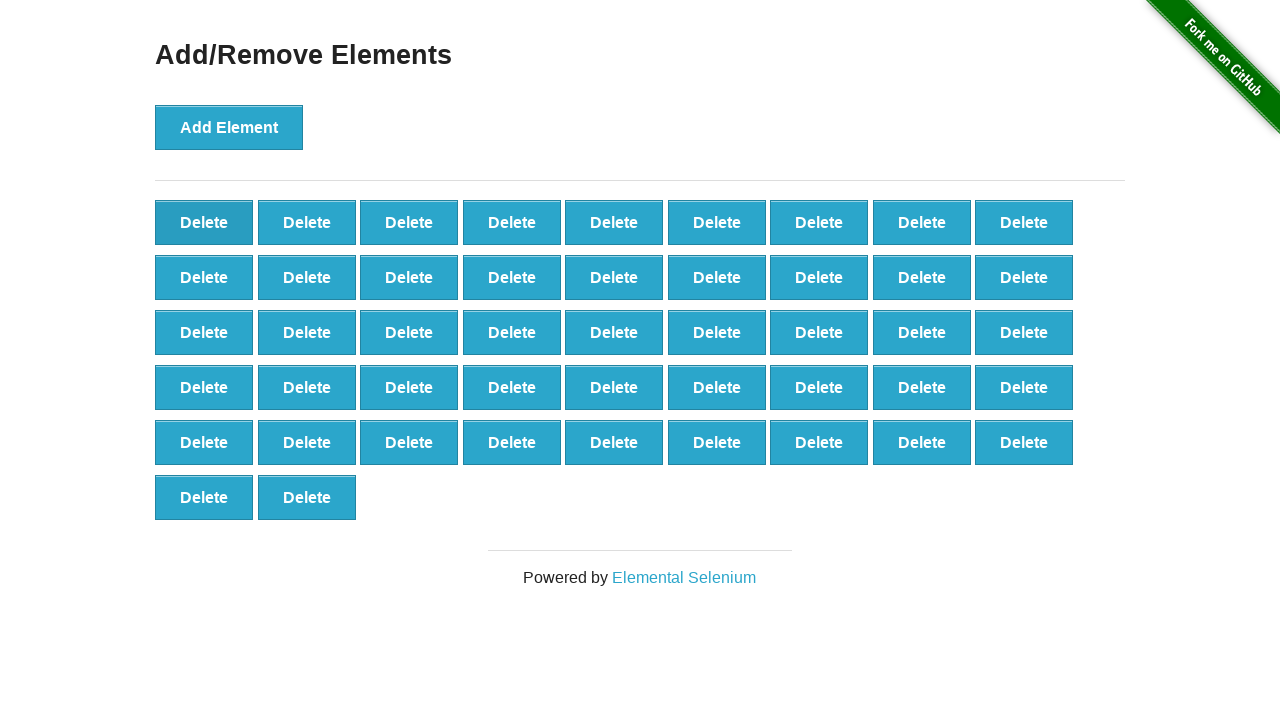

Clicked delete button to remove element (iteration 54/60) at (204, 222) on button[onclick='deleteElement()'] >> nth=0
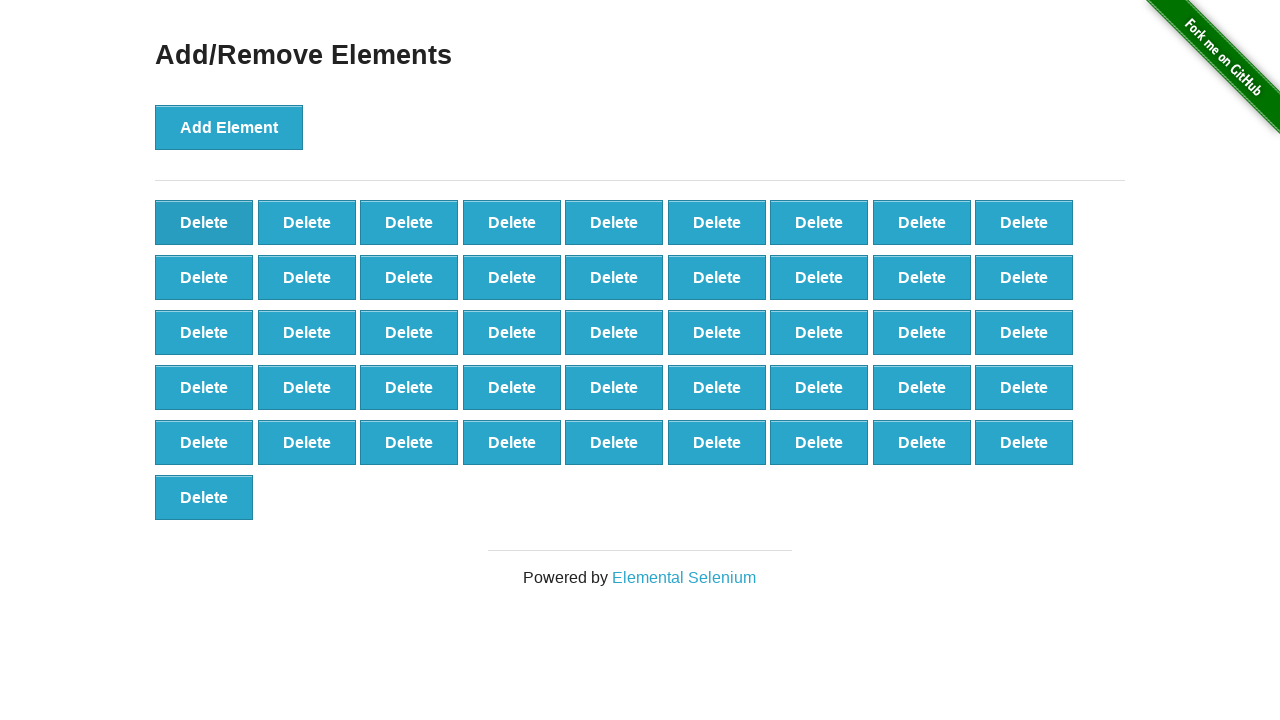

Clicked delete button to remove element (iteration 55/60) at (204, 222) on button[onclick='deleteElement()'] >> nth=0
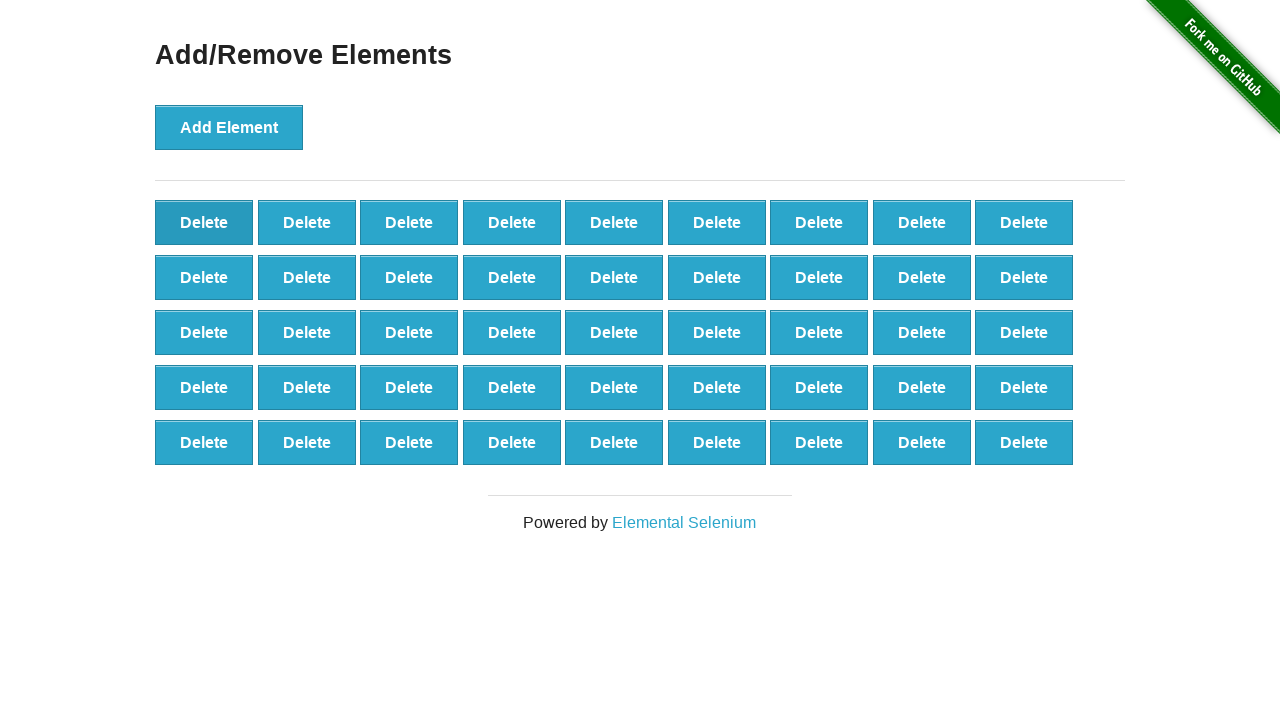

Clicked delete button to remove element (iteration 56/60) at (204, 222) on button[onclick='deleteElement()'] >> nth=0
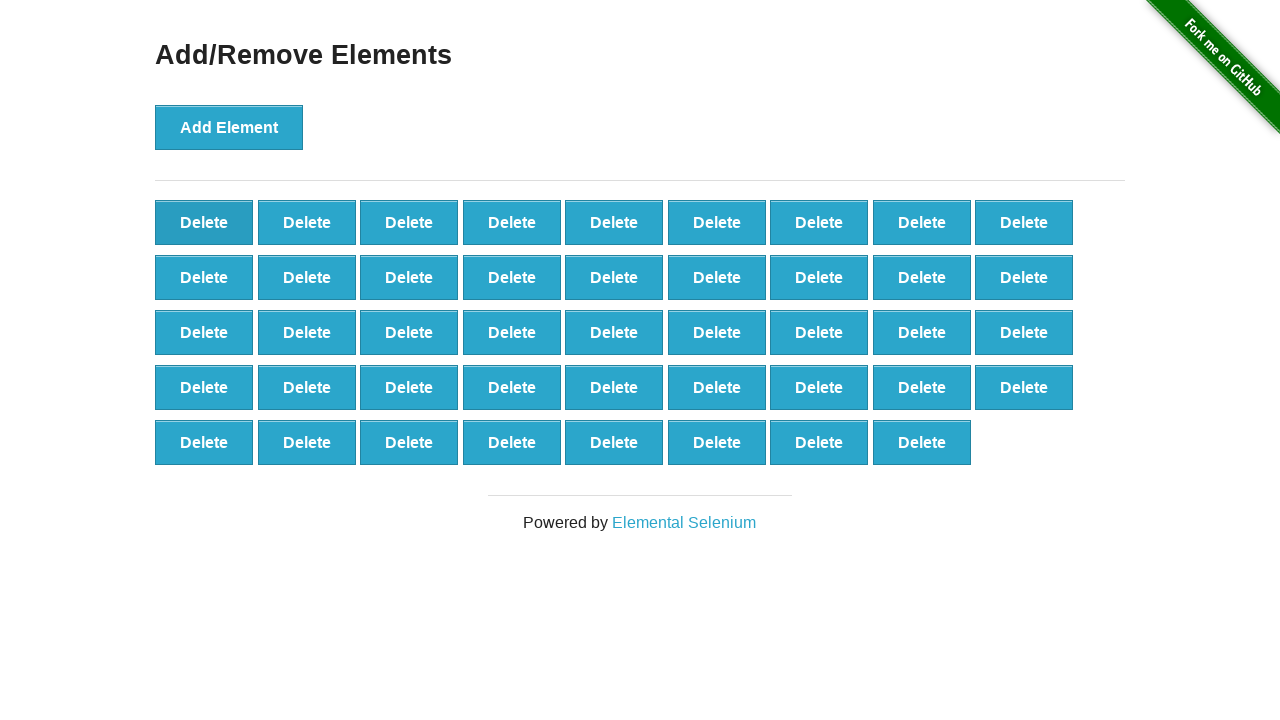

Clicked delete button to remove element (iteration 57/60) at (204, 222) on button[onclick='deleteElement()'] >> nth=0
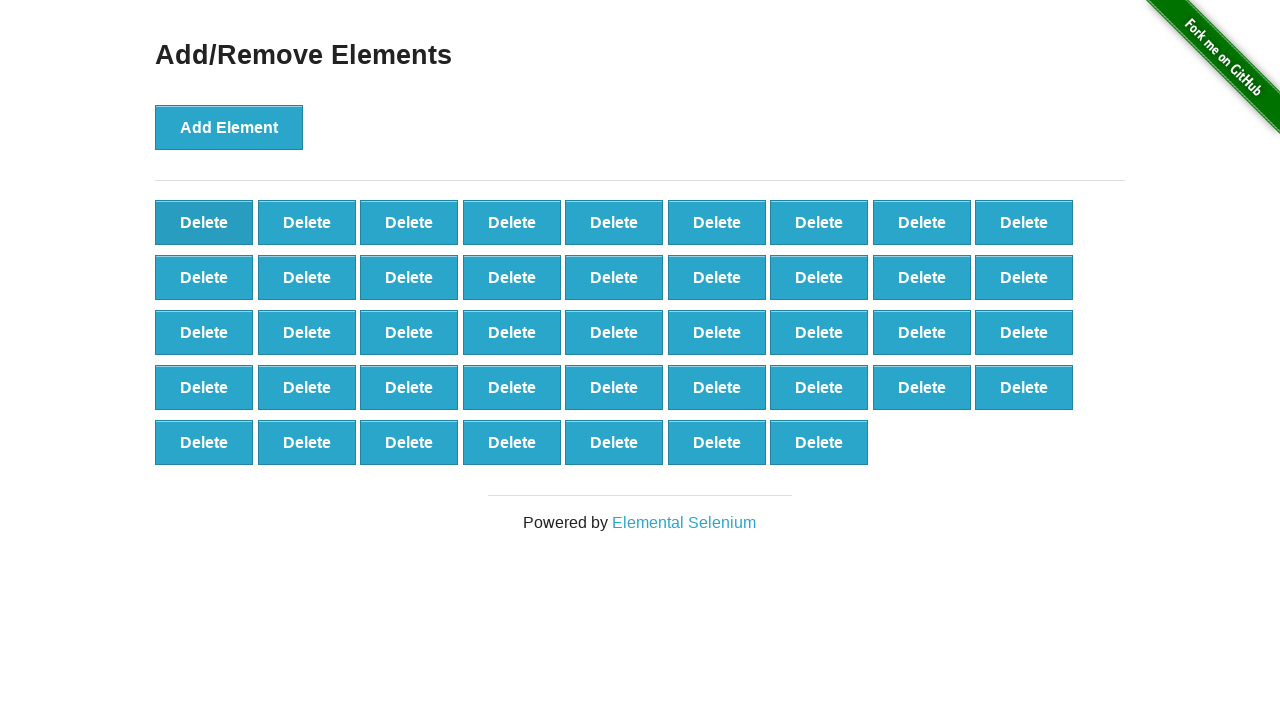

Clicked delete button to remove element (iteration 58/60) at (204, 222) on button[onclick='deleteElement()'] >> nth=0
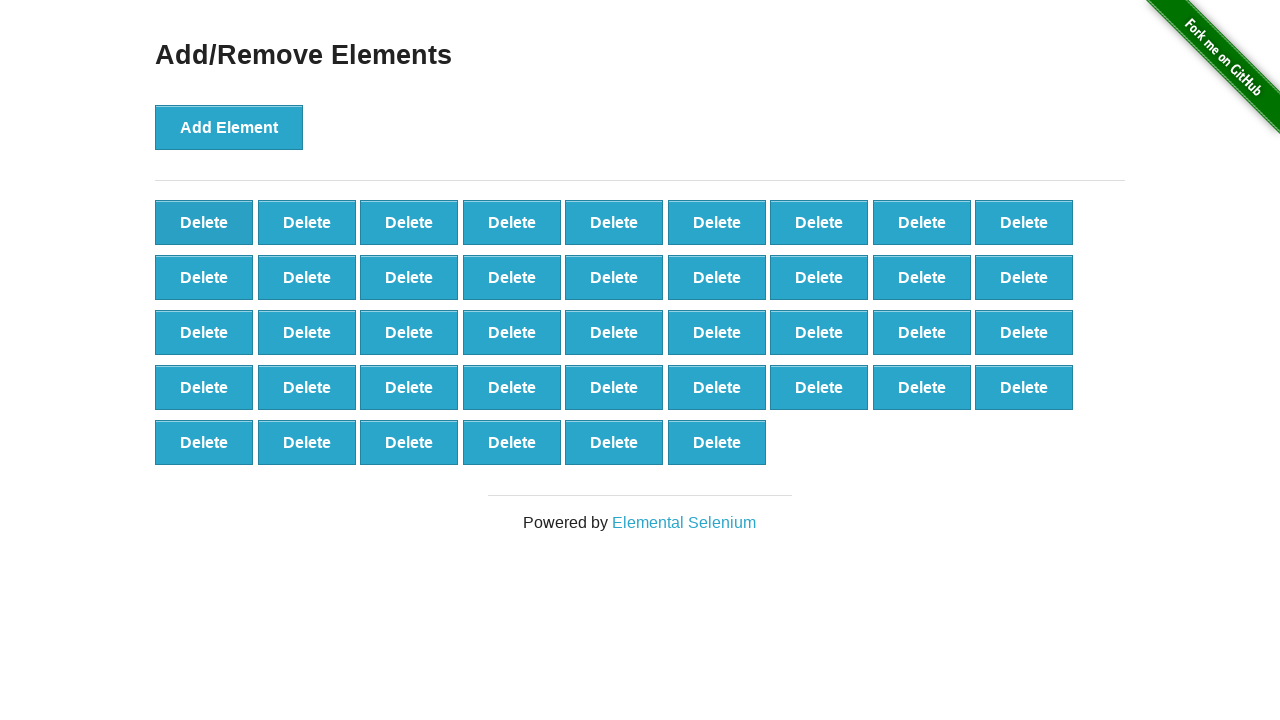

Clicked delete button to remove element (iteration 59/60) at (204, 222) on button[onclick='deleteElement()'] >> nth=0
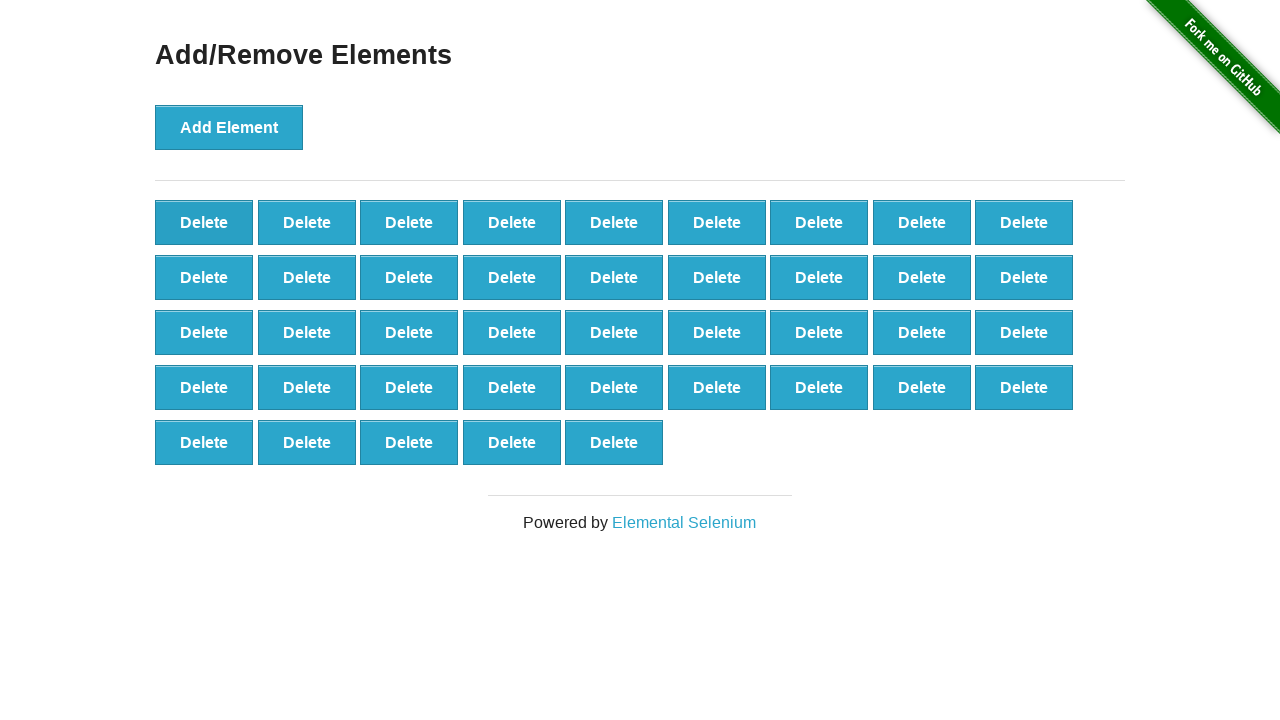

Clicked delete button to remove element (iteration 60/60) at (204, 222) on button[onclick='deleteElement()'] >> nth=0
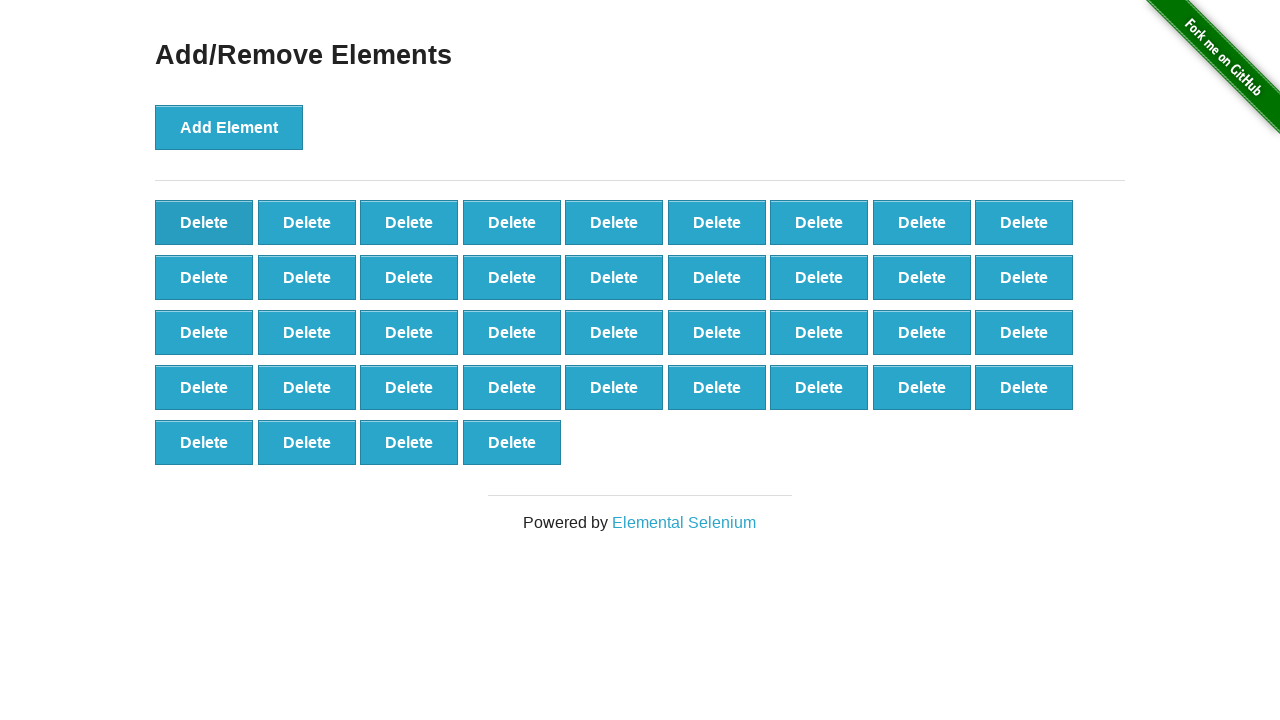

Counted final delete buttons: 40
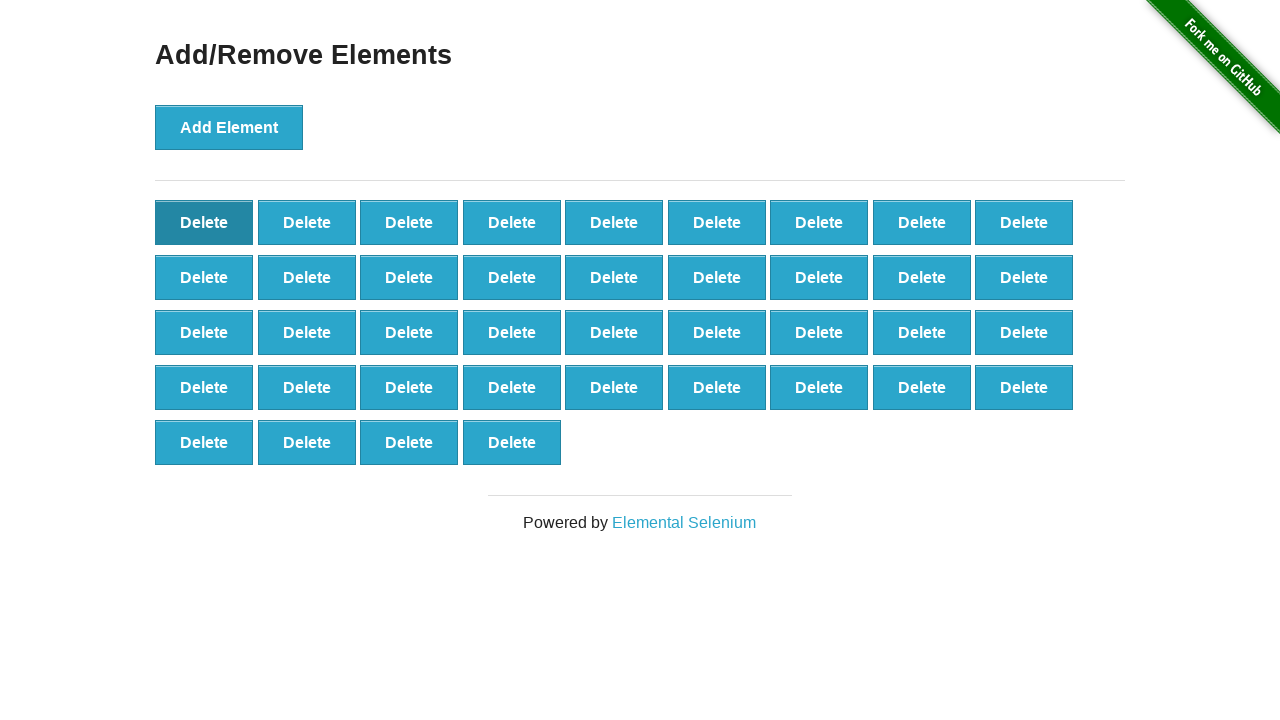

Assertion passed: 40 remaining buttons equals expected count of 40
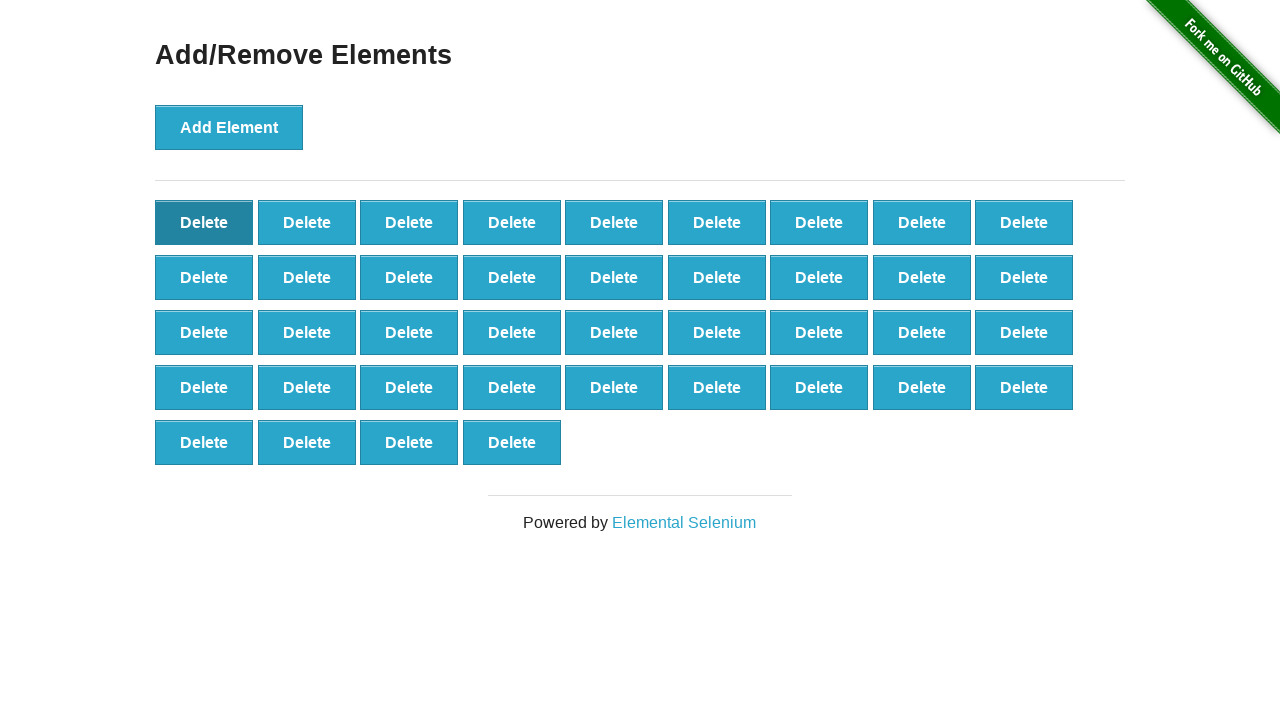

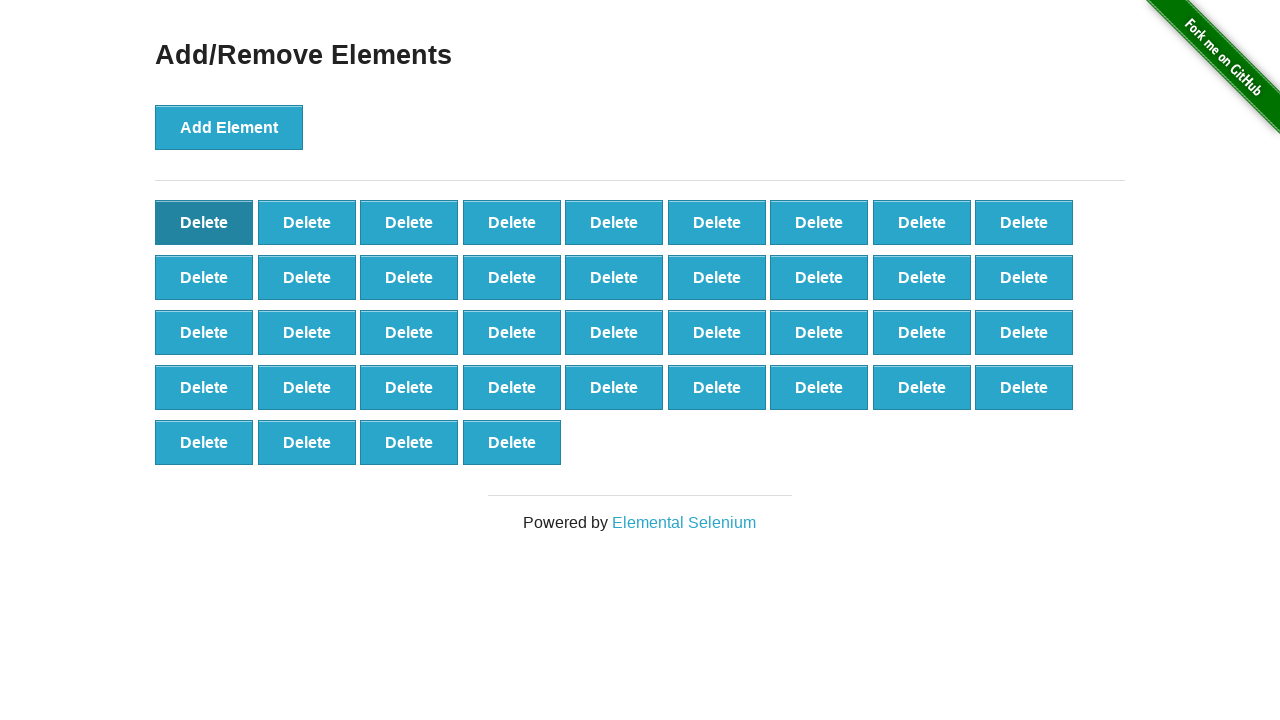